Tests a Todo list application by navigating to the todo page, adding 100 todo items, and then deleting all odd-numbered items (1, 3, 5, etc.)

Starting URL: https://material.playwrightvn.com

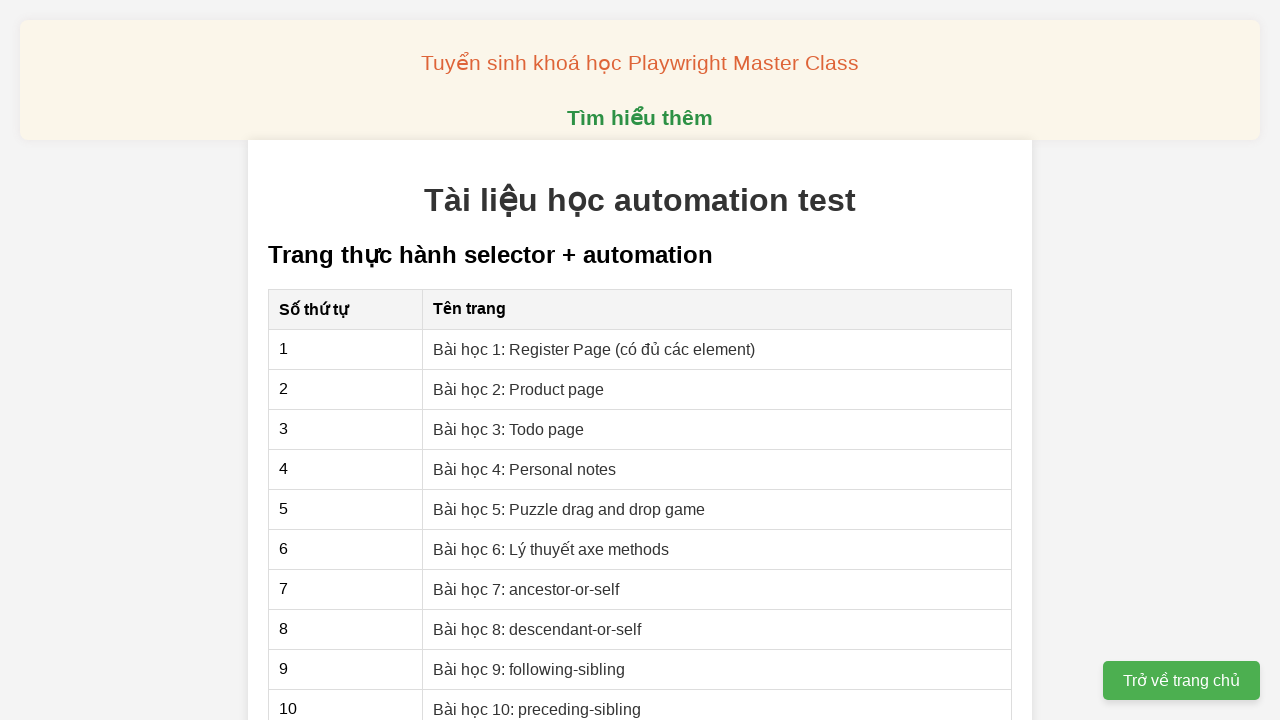

Clicked on the Todo page link at (509, 429) on xpath=//a[@href='03-xpath-todo-list.html']
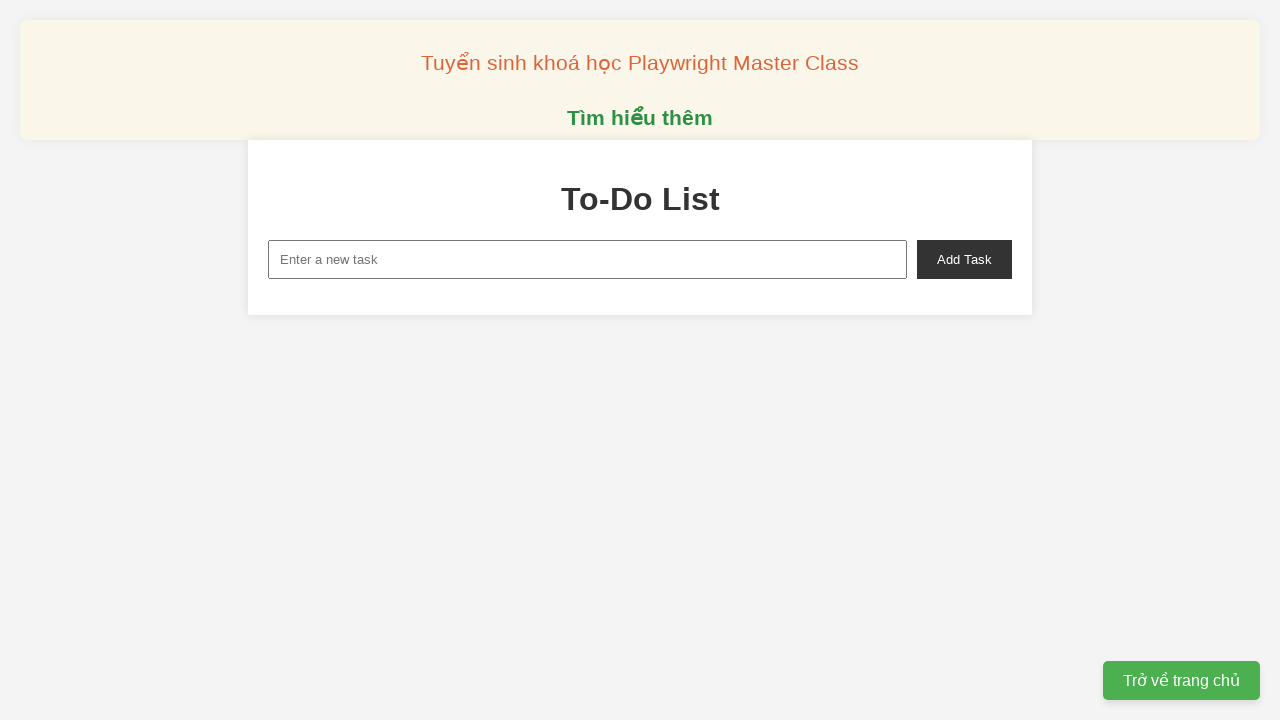

Set up dialog handler to accept dialogs
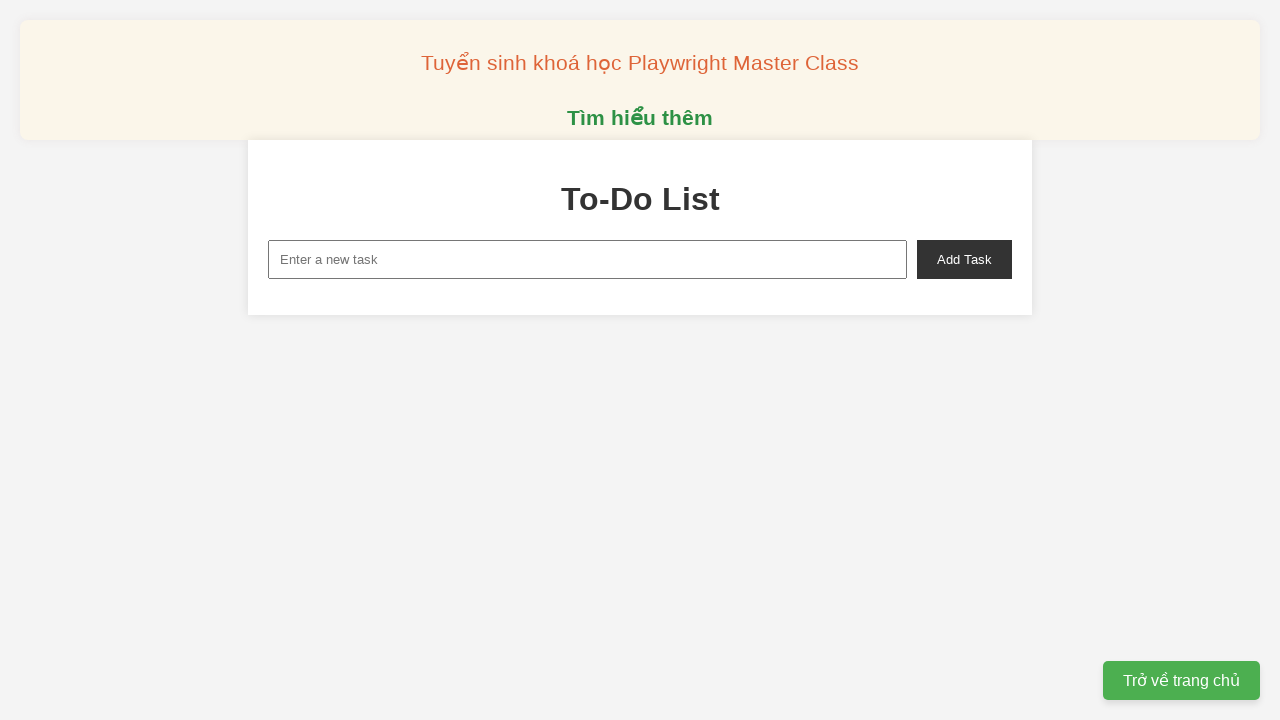

Filled new task input with 'todo 1' on xpath=//input[@id='new-task']
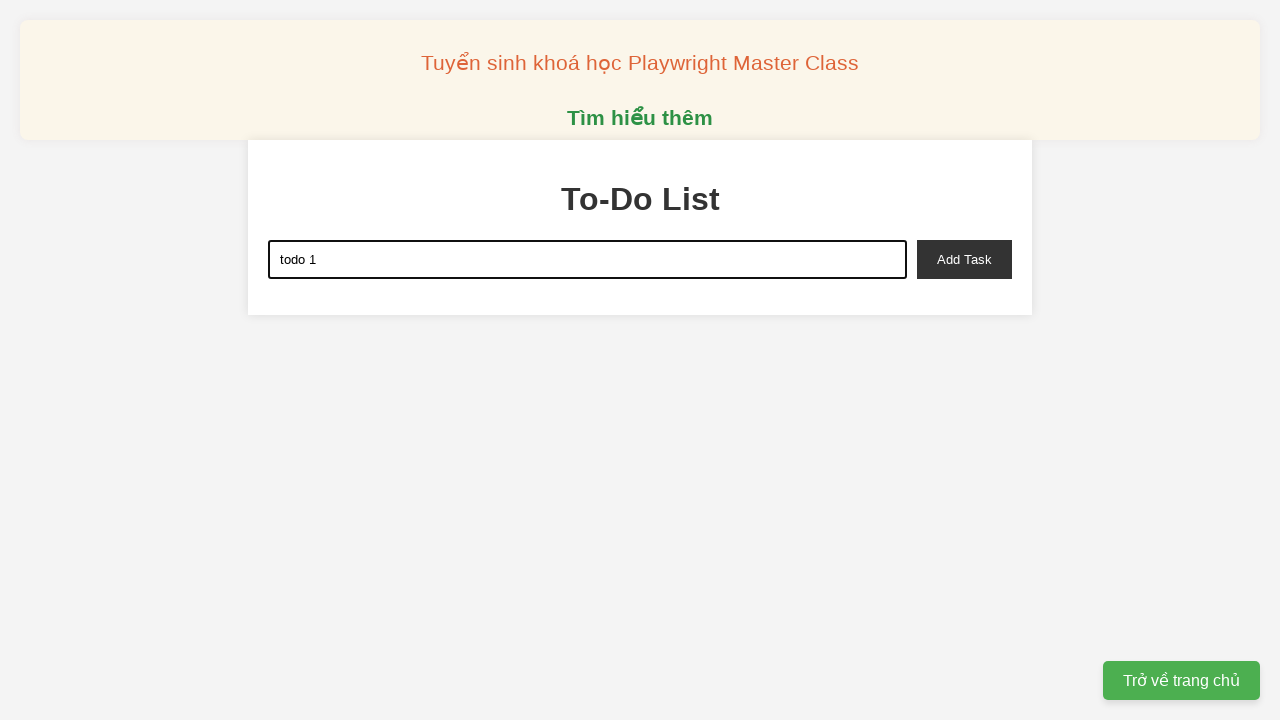

Clicked add task button to add 'todo 1' at (964, 259) on xpath=//button[@id='add-task']
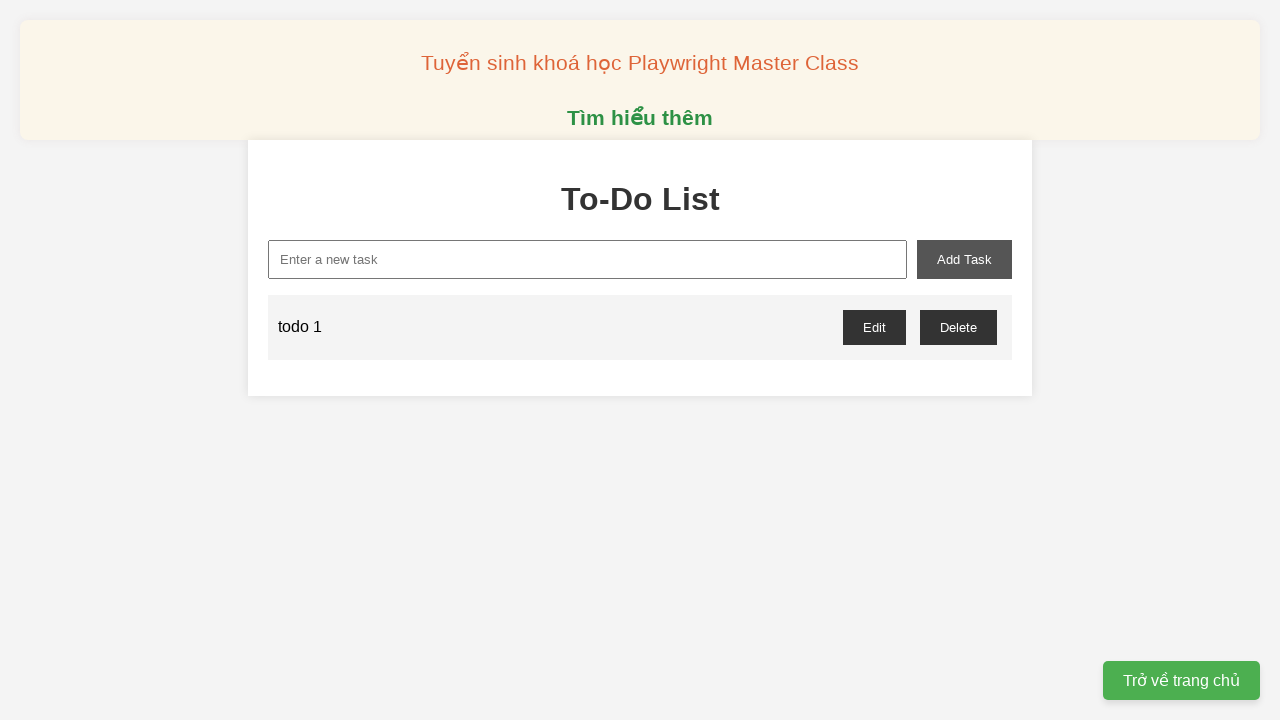

Filled new task input with 'todo 2' on xpath=//input[@id='new-task']
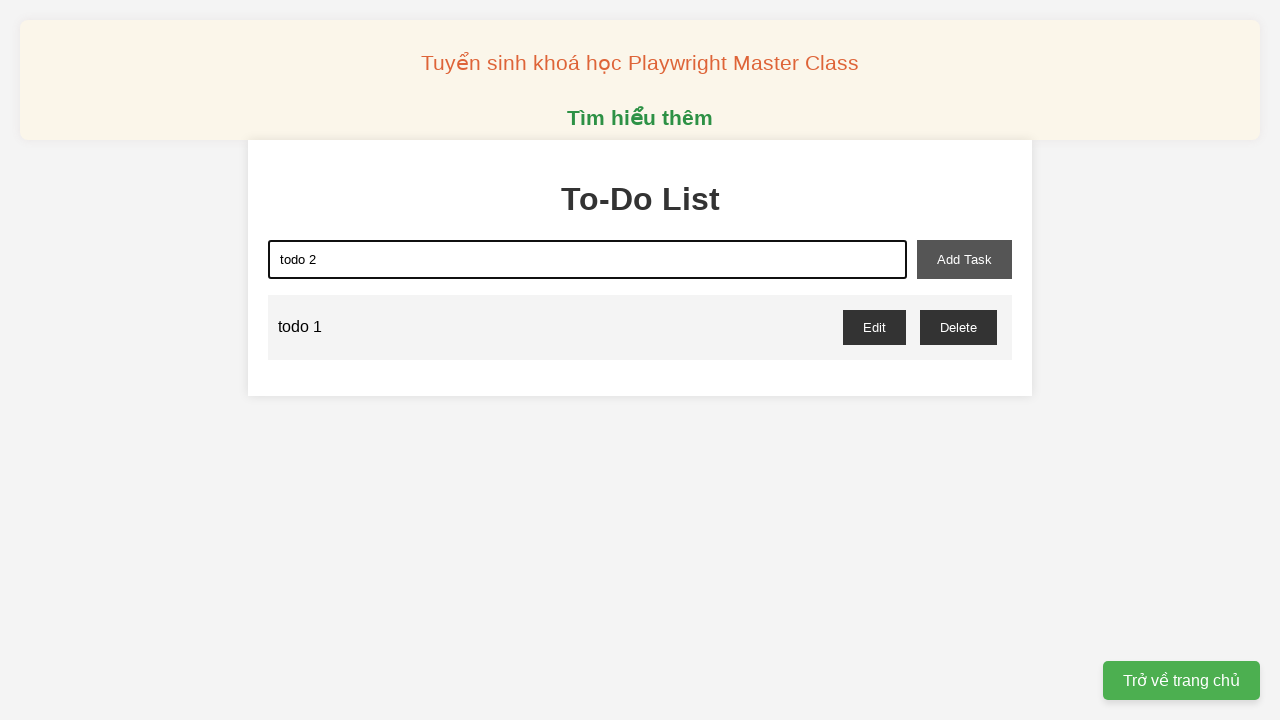

Clicked add task button to add 'todo 2' at (964, 259) on xpath=//button[@id='add-task']
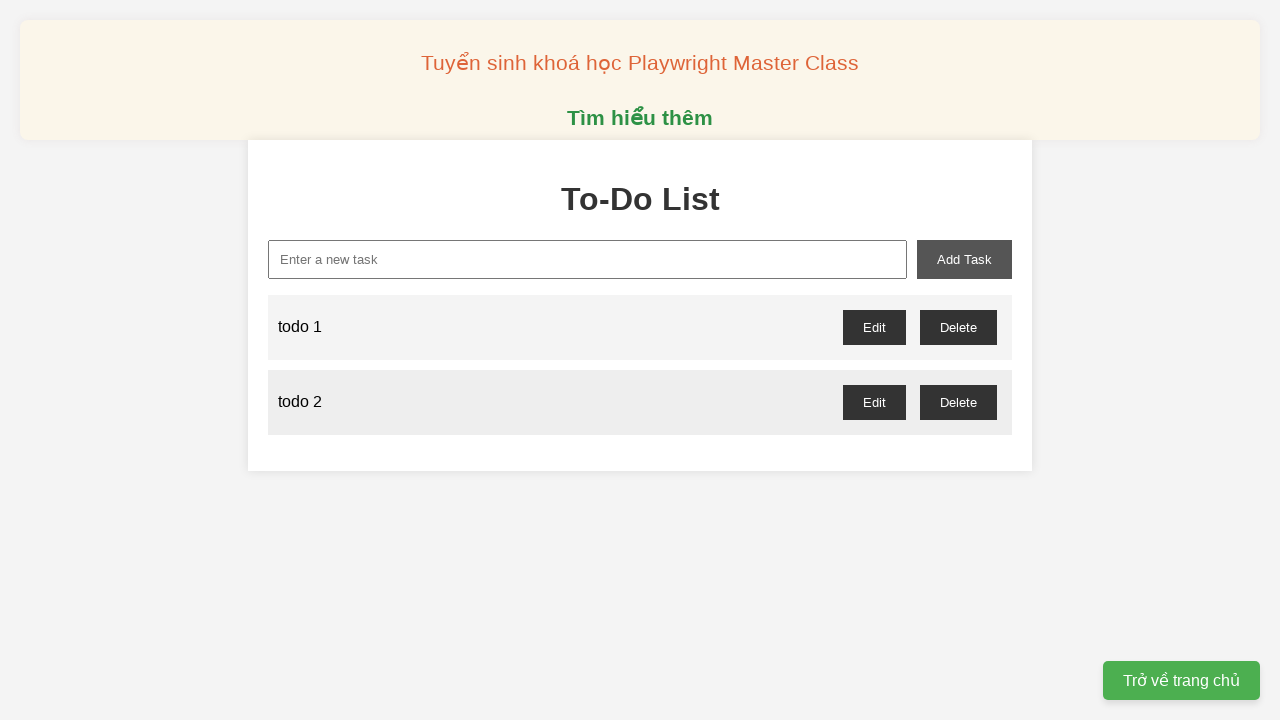

Filled new task input with 'todo 3' on xpath=//input[@id='new-task']
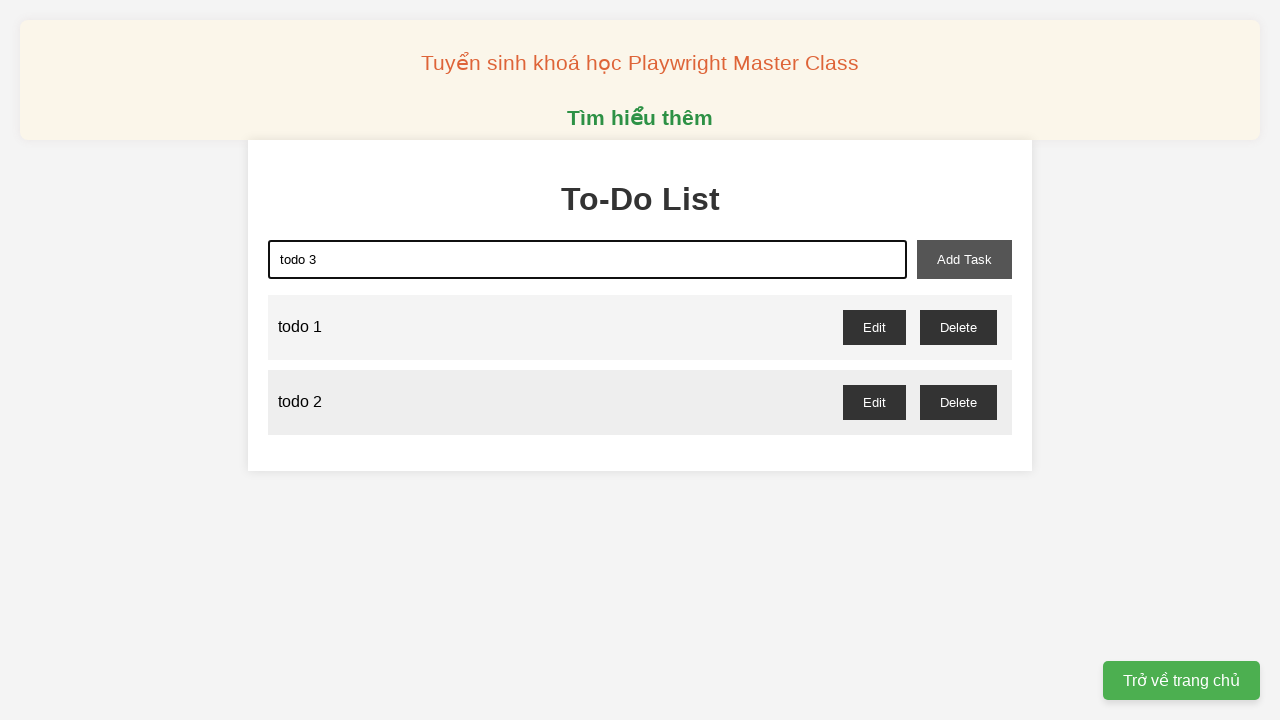

Clicked add task button to add 'todo 3' at (964, 259) on xpath=//button[@id='add-task']
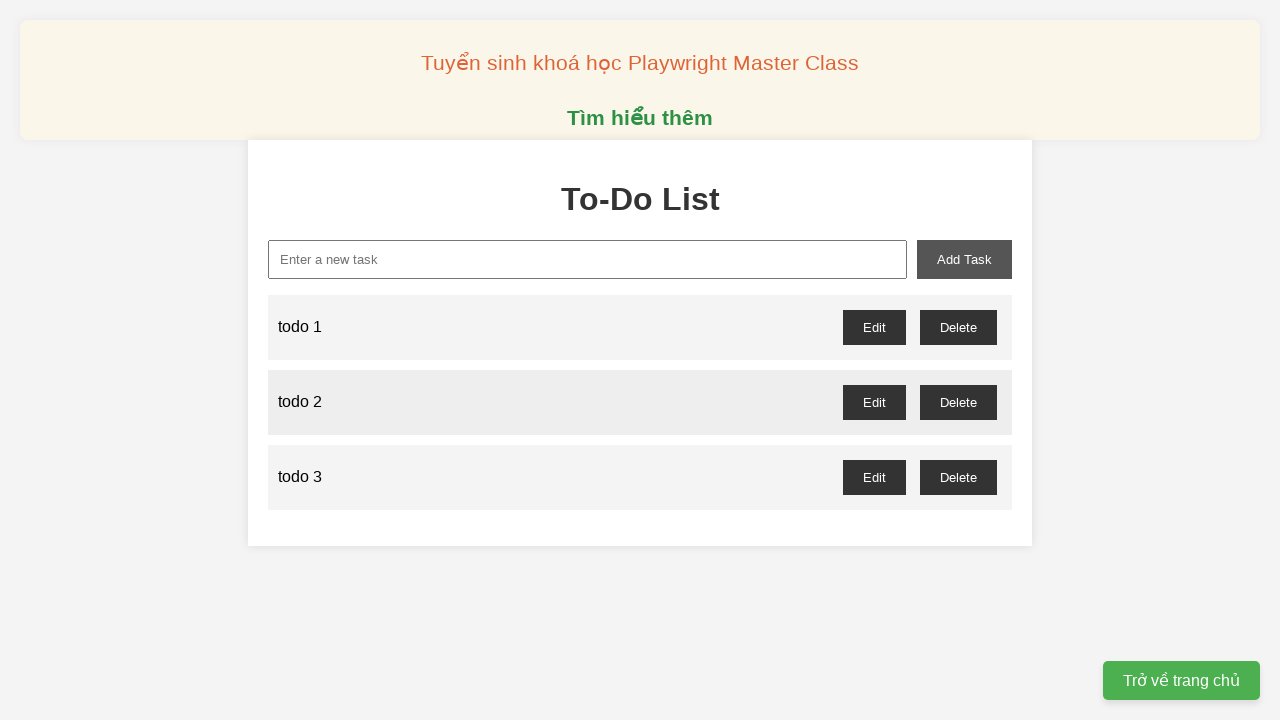

Filled new task input with 'todo 4' on xpath=//input[@id='new-task']
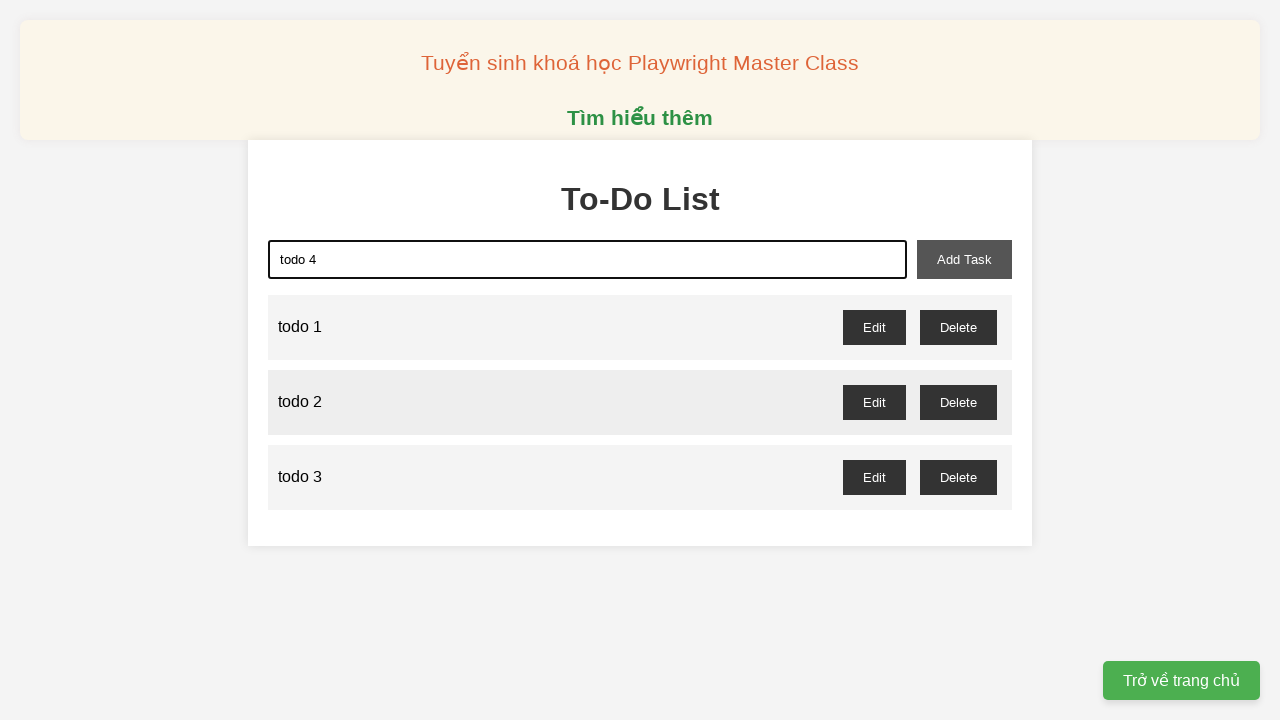

Clicked add task button to add 'todo 4' at (964, 259) on xpath=//button[@id='add-task']
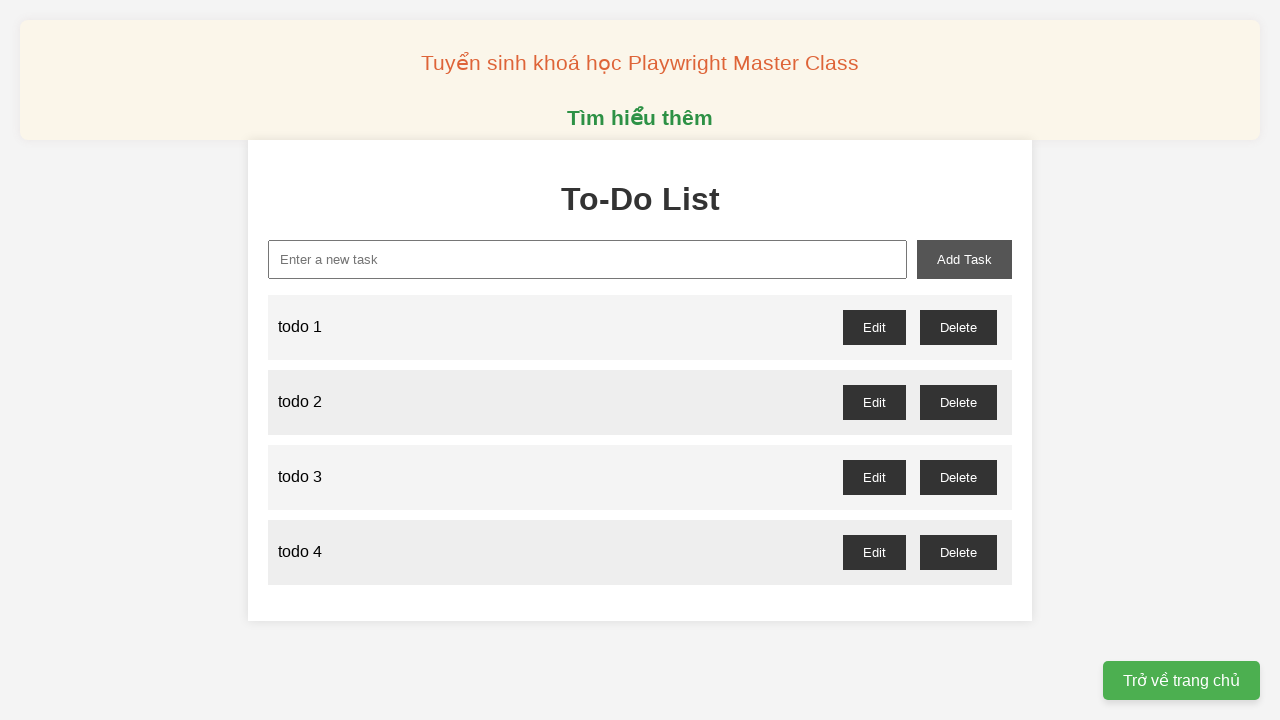

Filled new task input with 'todo 5' on xpath=//input[@id='new-task']
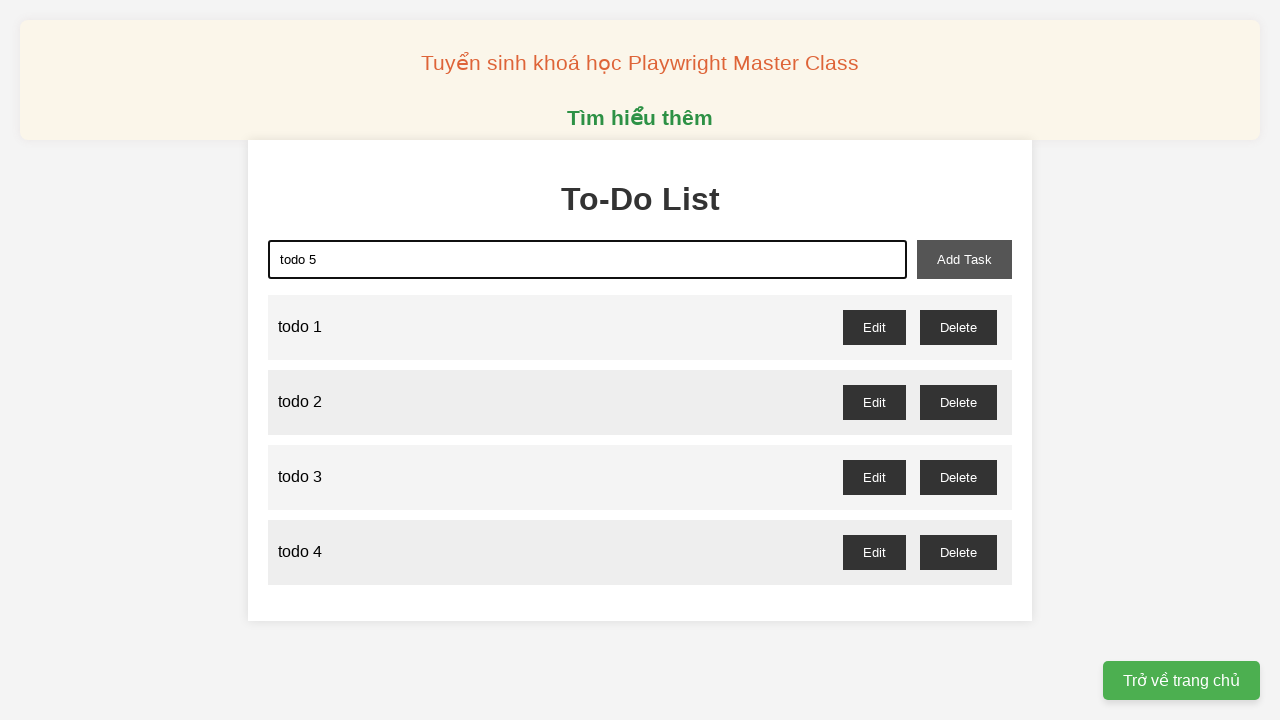

Clicked add task button to add 'todo 5' at (964, 259) on xpath=//button[@id='add-task']
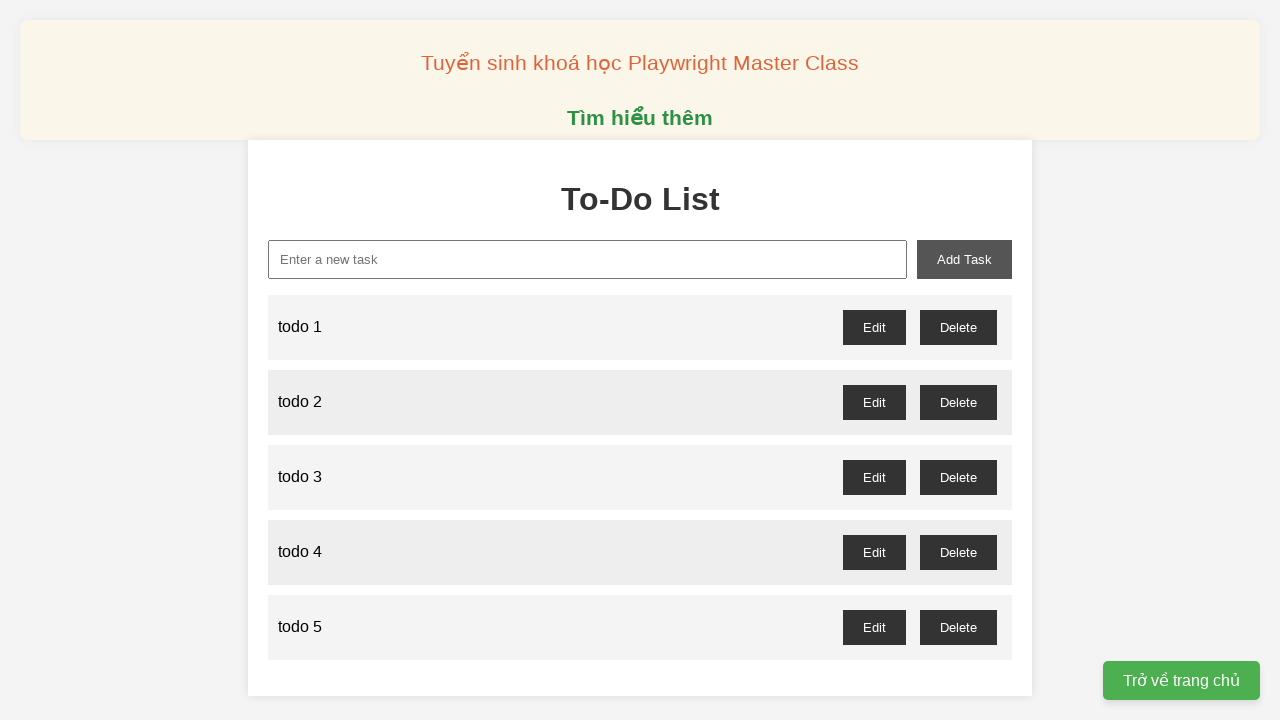

Filled new task input with 'todo 6' on xpath=//input[@id='new-task']
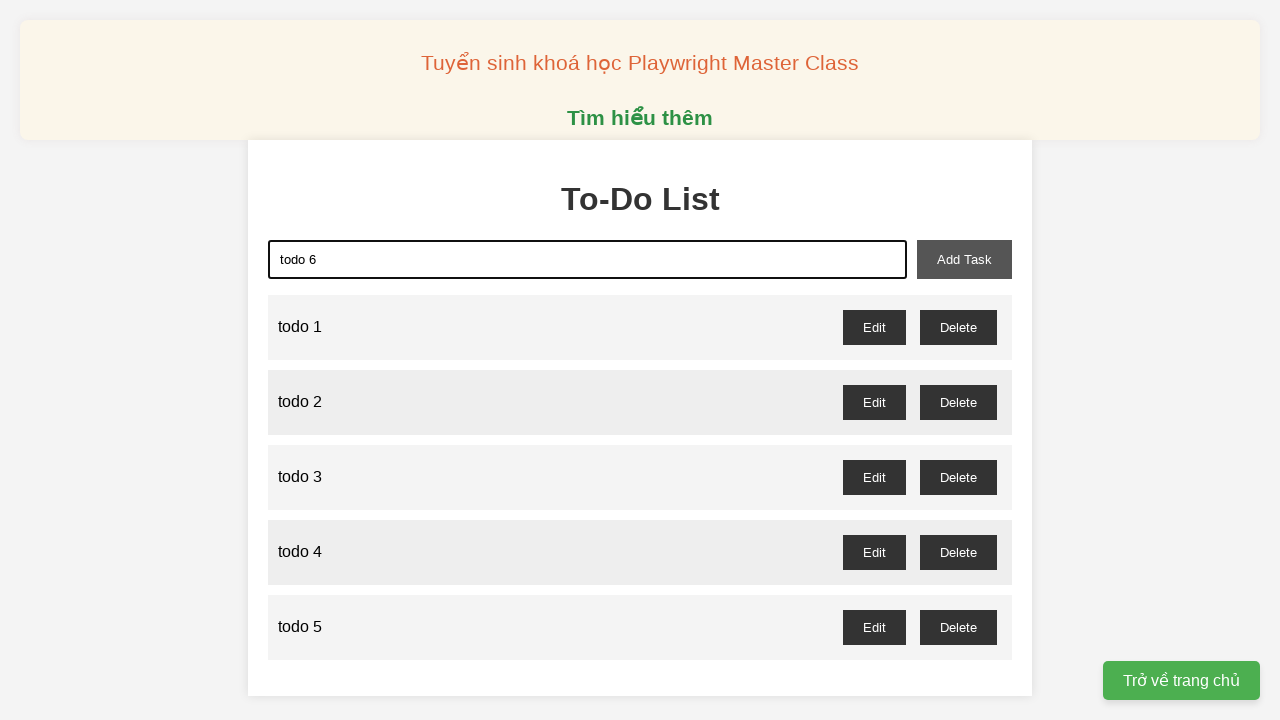

Clicked add task button to add 'todo 6' at (964, 259) on xpath=//button[@id='add-task']
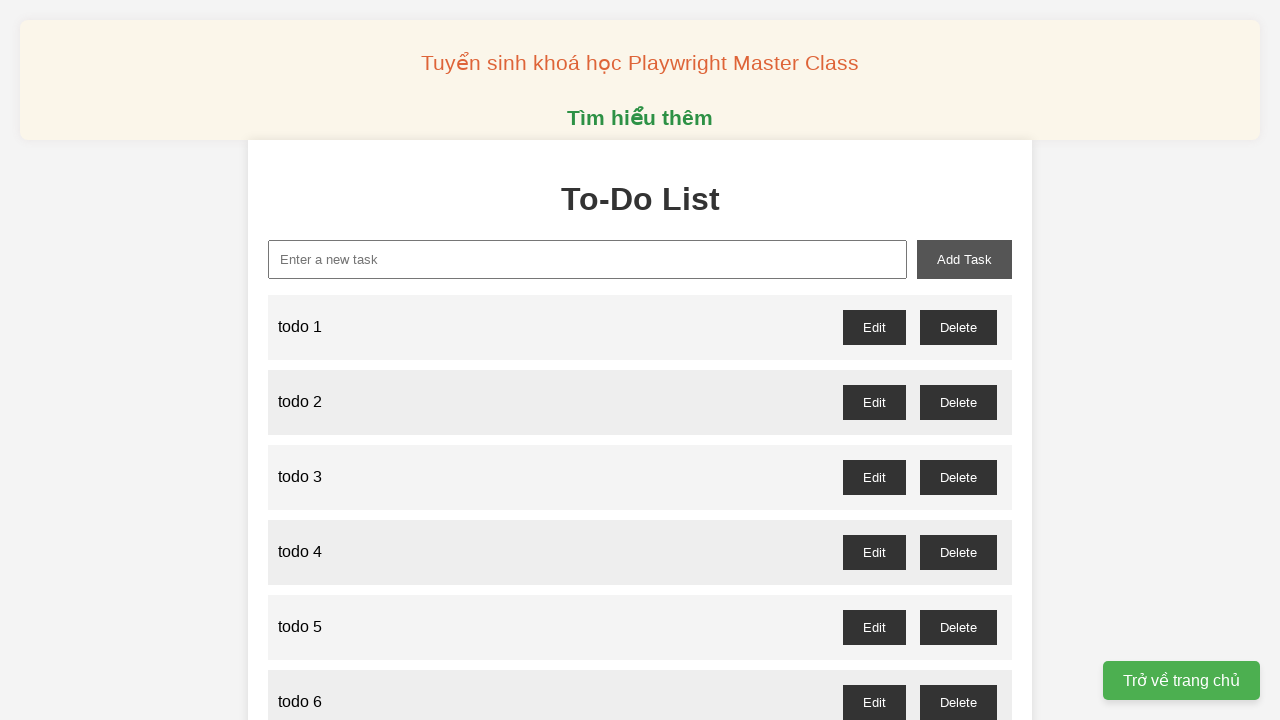

Filled new task input with 'todo 7' on xpath=//input[@id='new-task']
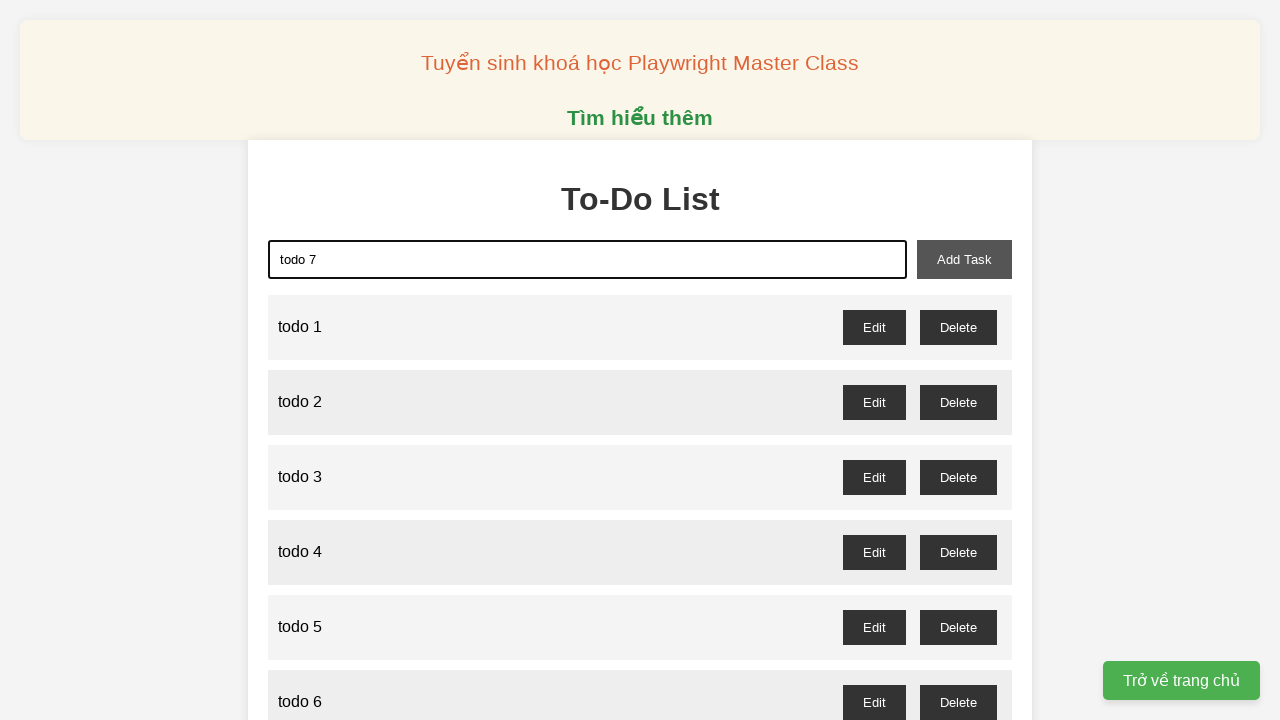

Clicked add task button to add 'todo 7' at (964, 259) on xpath=//button[@id='add-task']
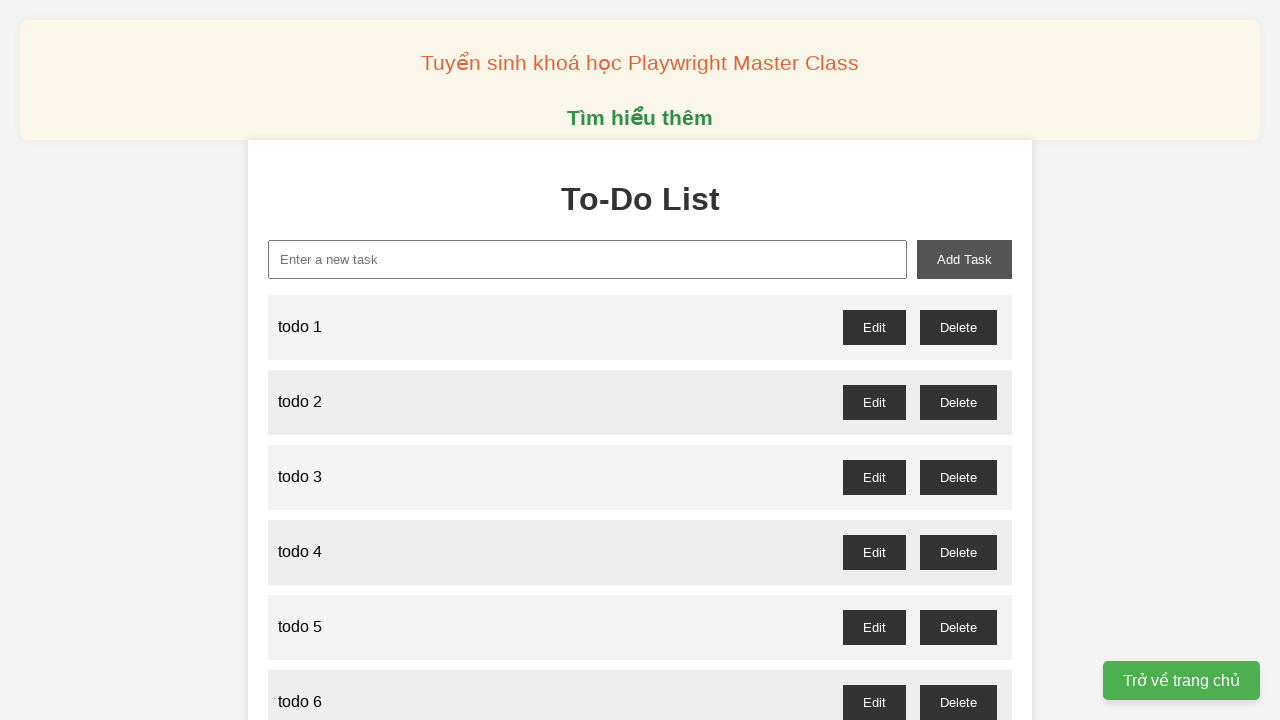

Filled new task input with 'todo 8' on xpath=//input[@id='new-task']
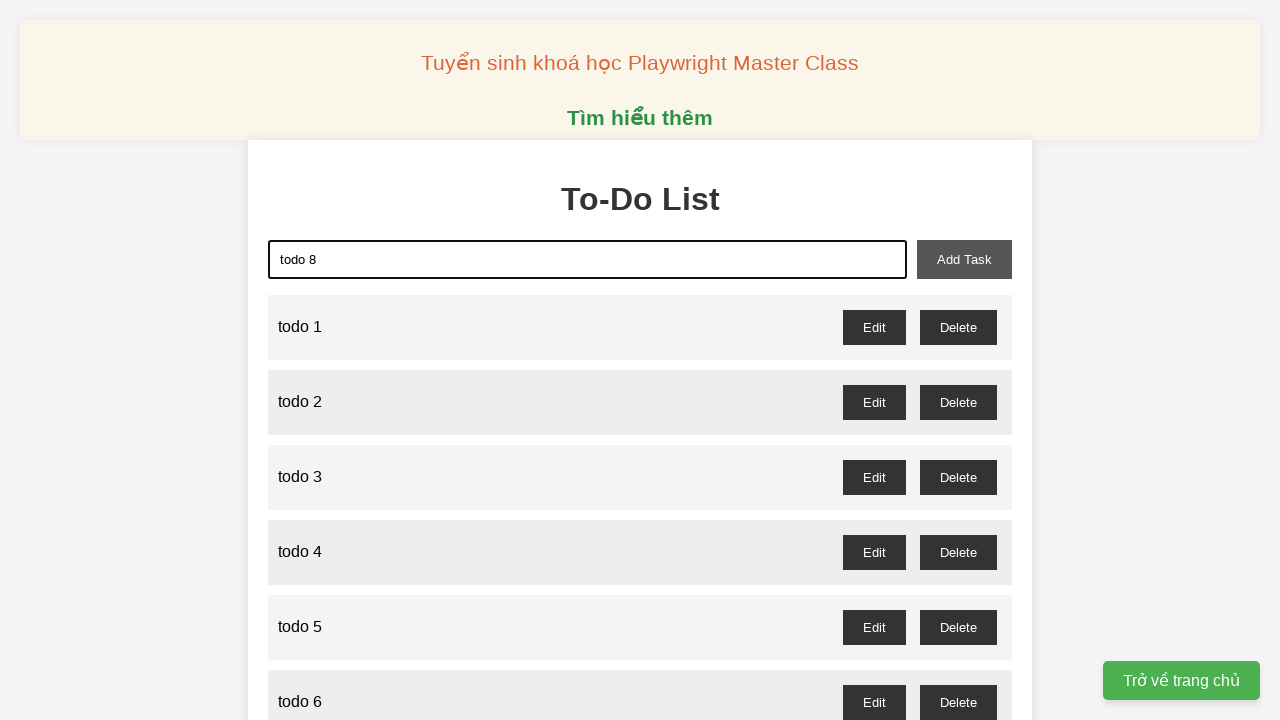

Clicked add task button to add 'todo 8' at (964, 259) on xpath=//button[@id='add-task']
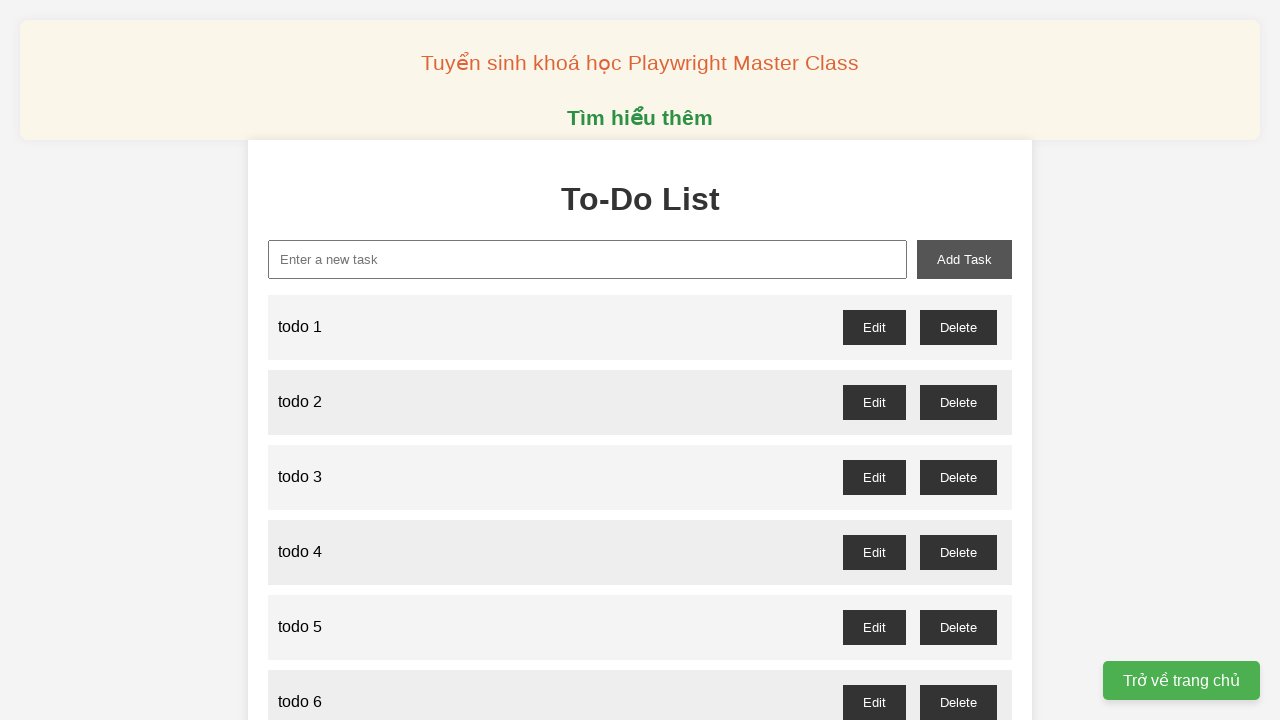

Filled new task input with 'todo 9' on xpath=//input[@id='new-task']
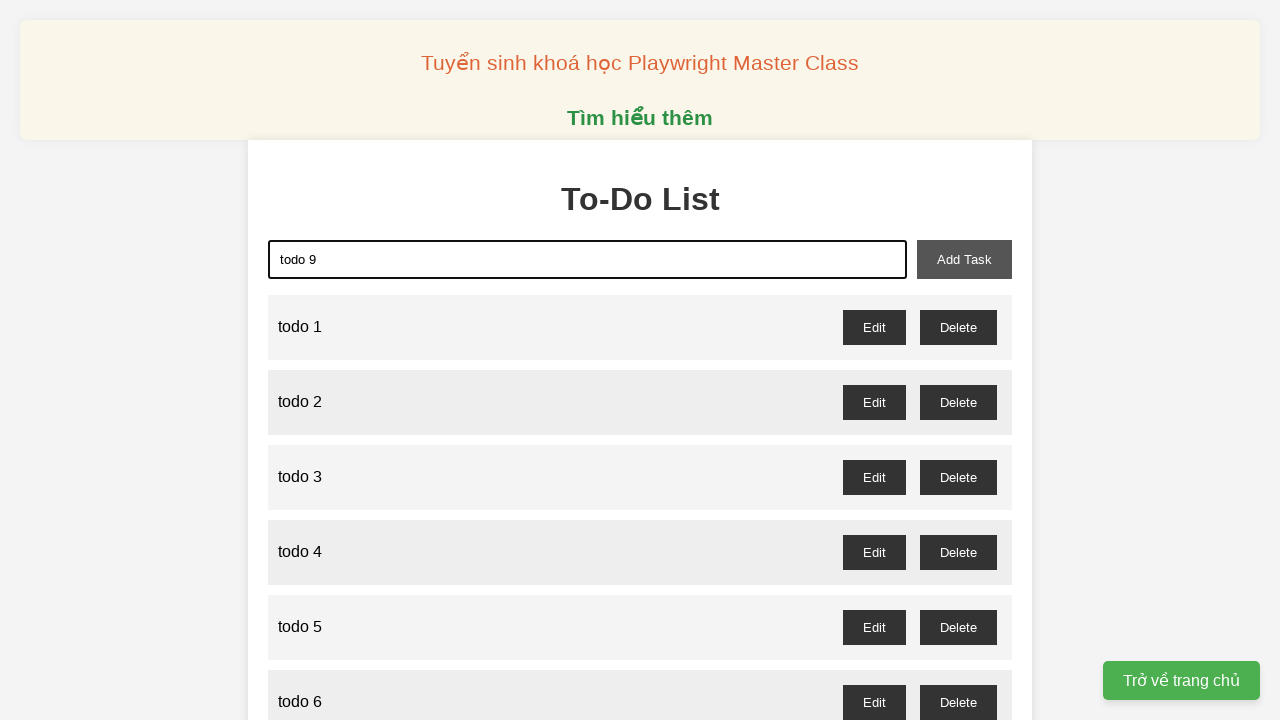

Clicked add task button to add 'todo 9' at (964, 259) on xpath=//button[@id='add-task']
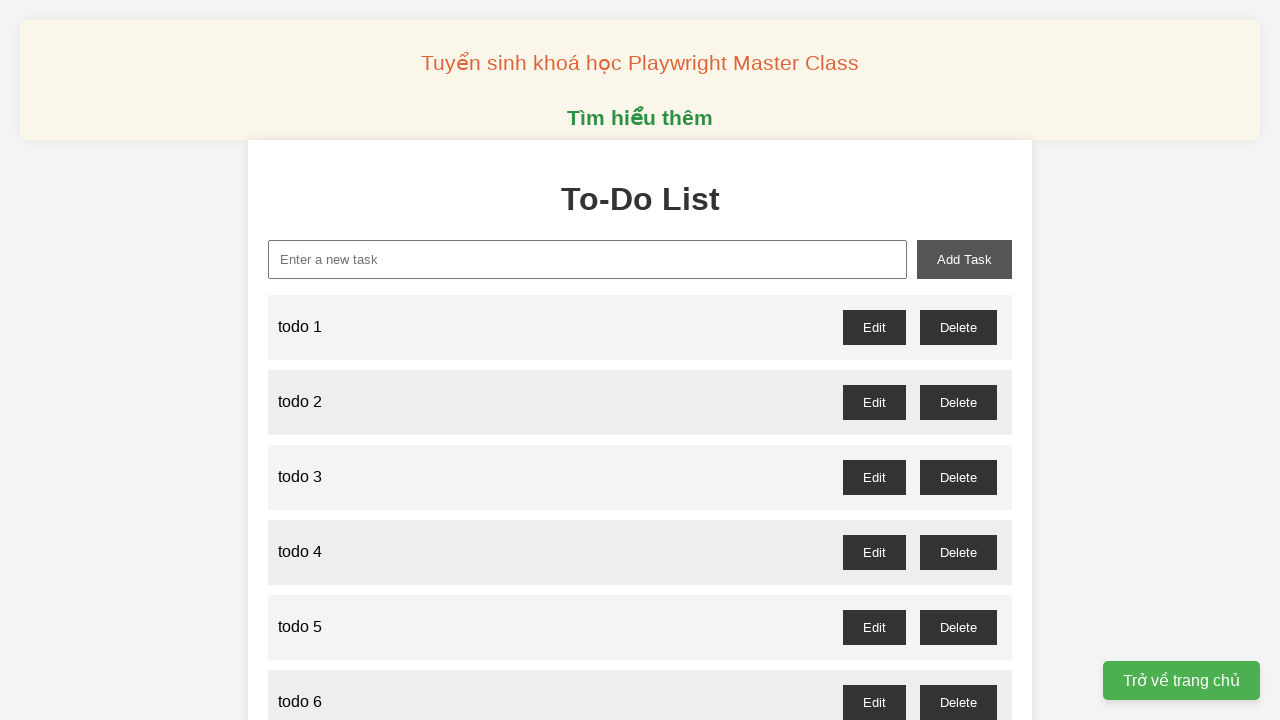

Filled new task input with 'todo 10' on xpath=//input[@id='new-task']
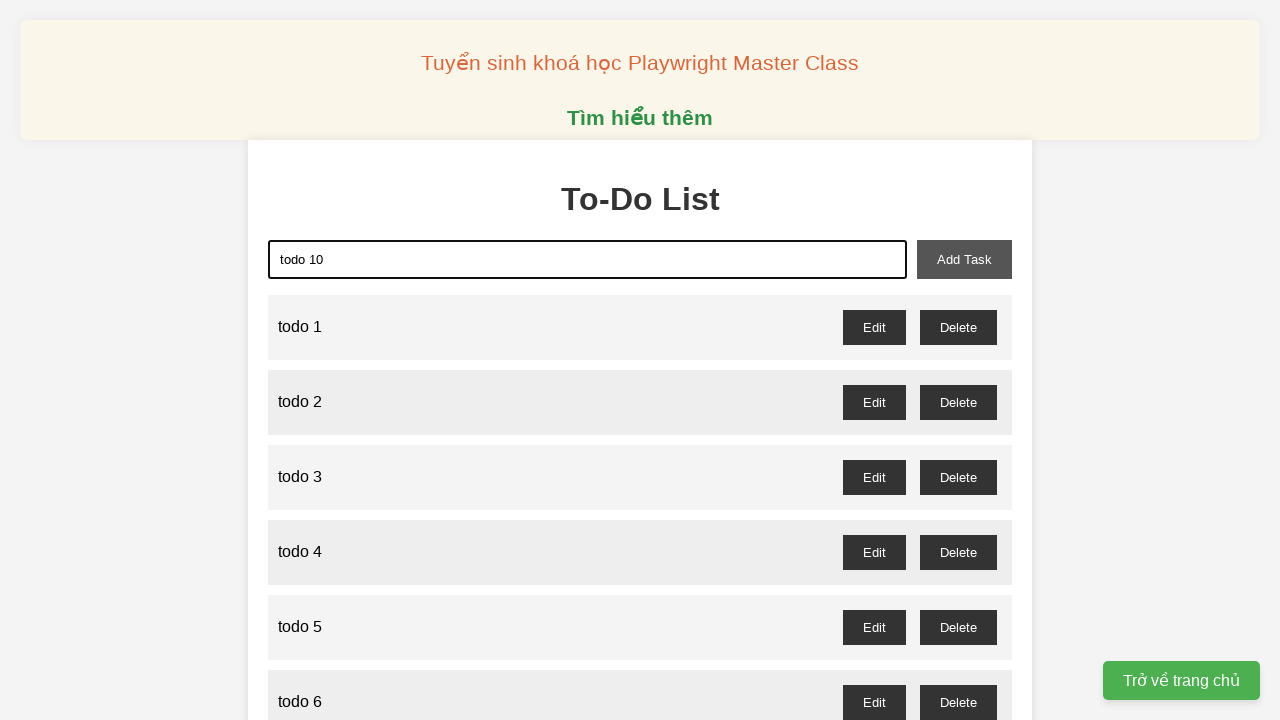

Clicked add task button to add 'todo 10' at (964, 259) on xpath=//button[@id='add-task']
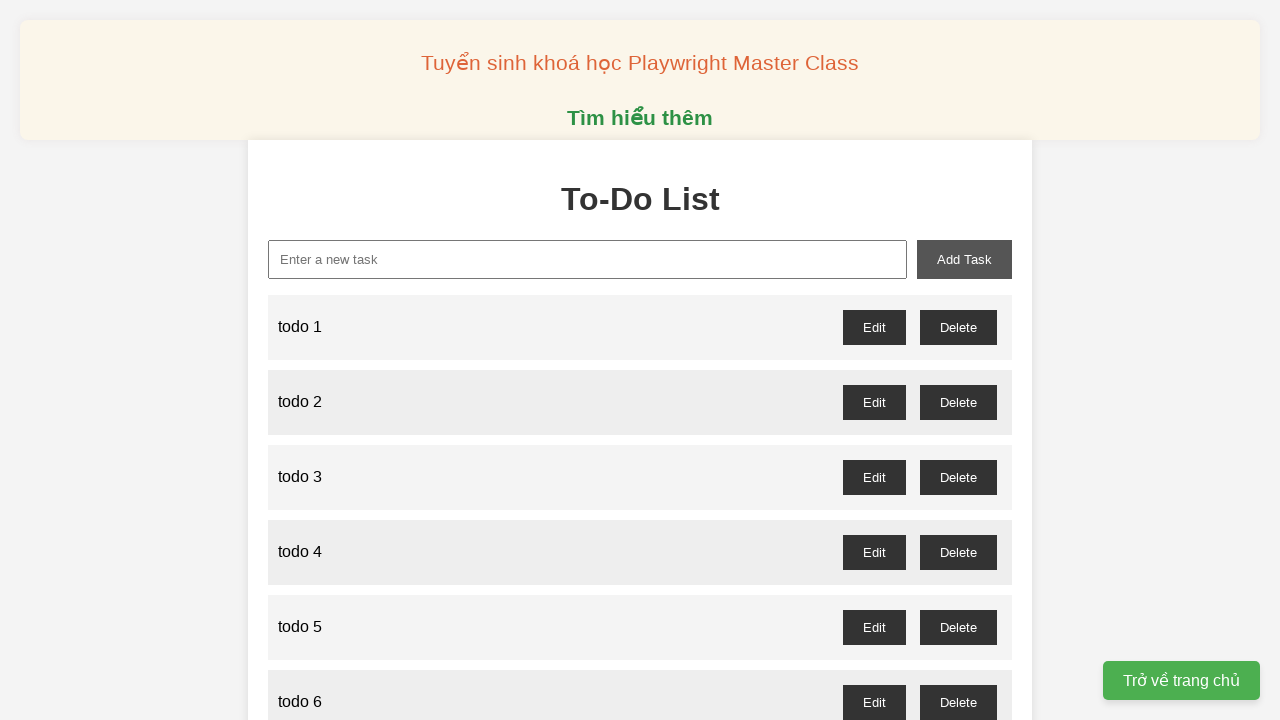

Filled new task input with 'todo 11' on xpath=//input[@id='new-task']
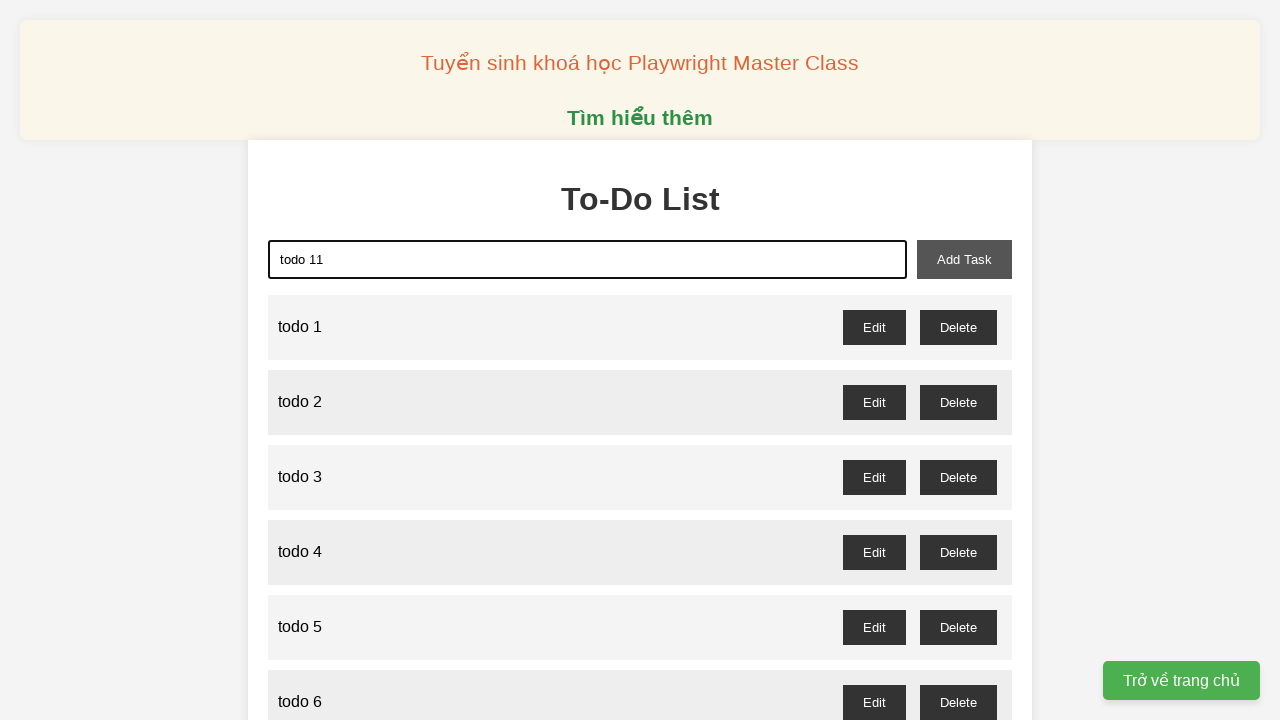

Clicked add task button to add 'todo 11' at (964, 259) on xpath=//button[@id='add-task']
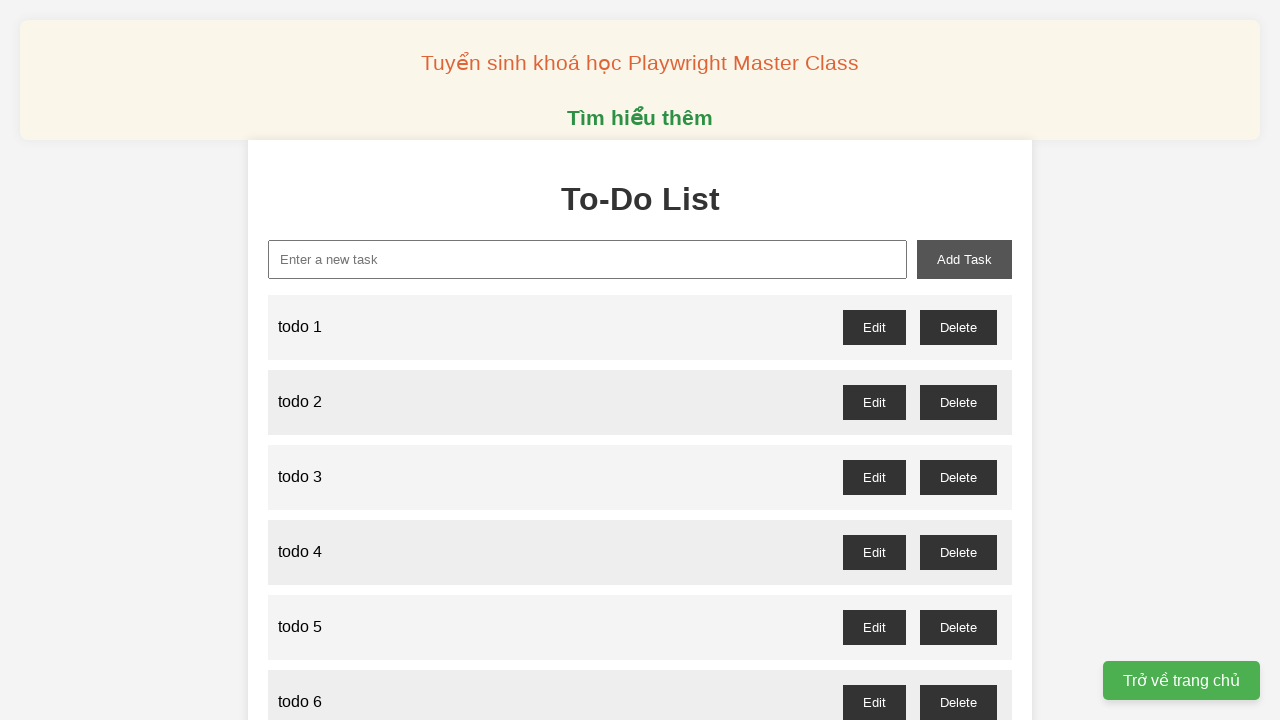

Filled new task input with 'todo 12' on xpath=//input[@id='new-task']
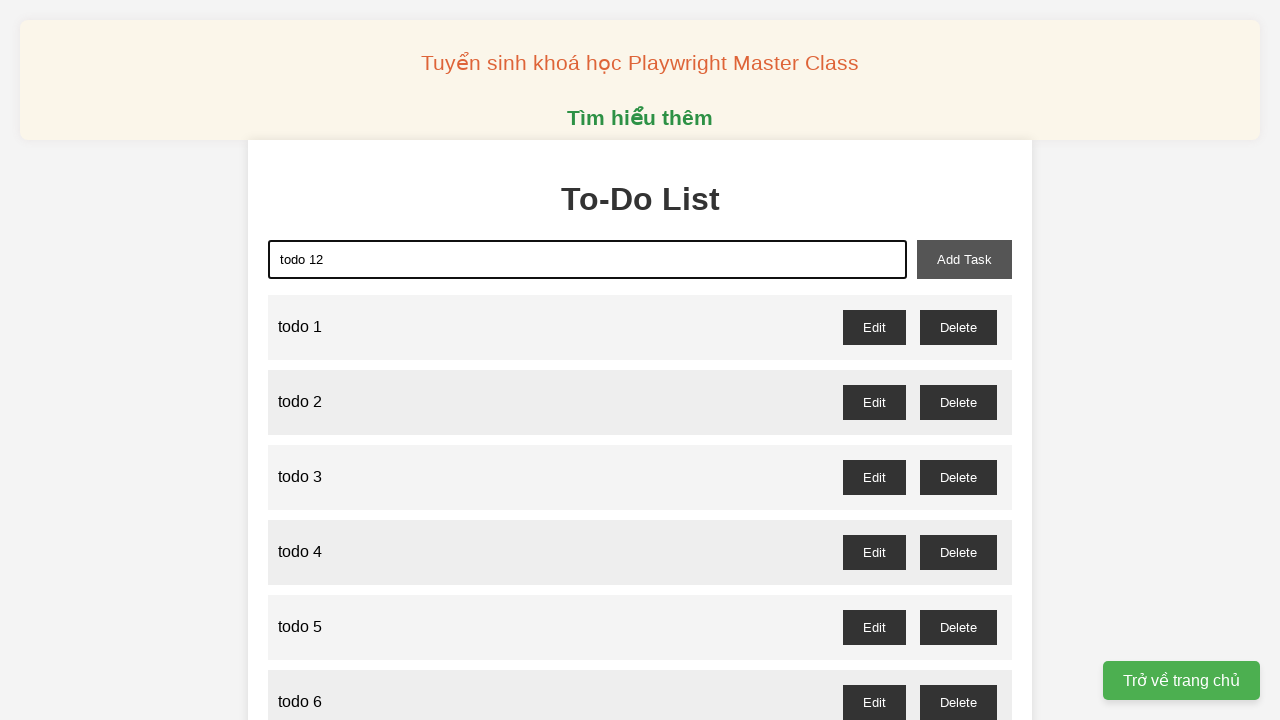

Clicked add task button to add 'todo 12' at (964, 259) on xpath=//button[@id='add-task']
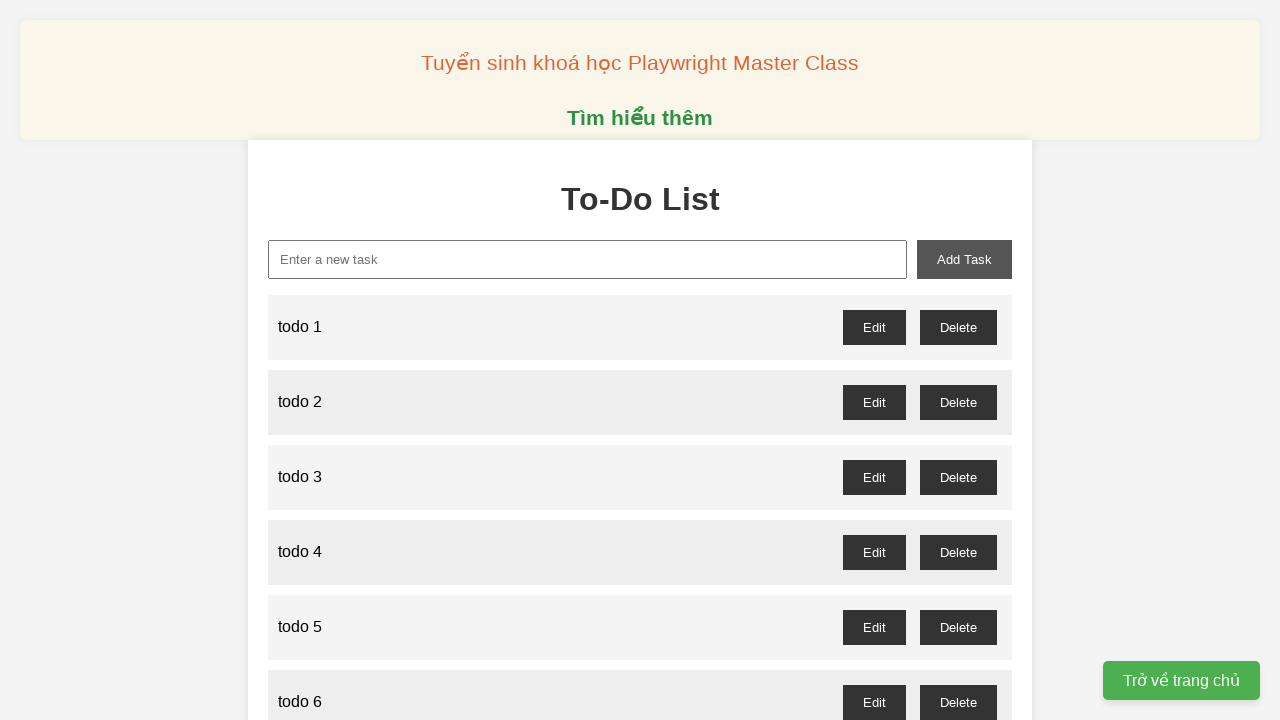

Filled new task input with 'todo 13' on xpath=//input[@id='new-task']
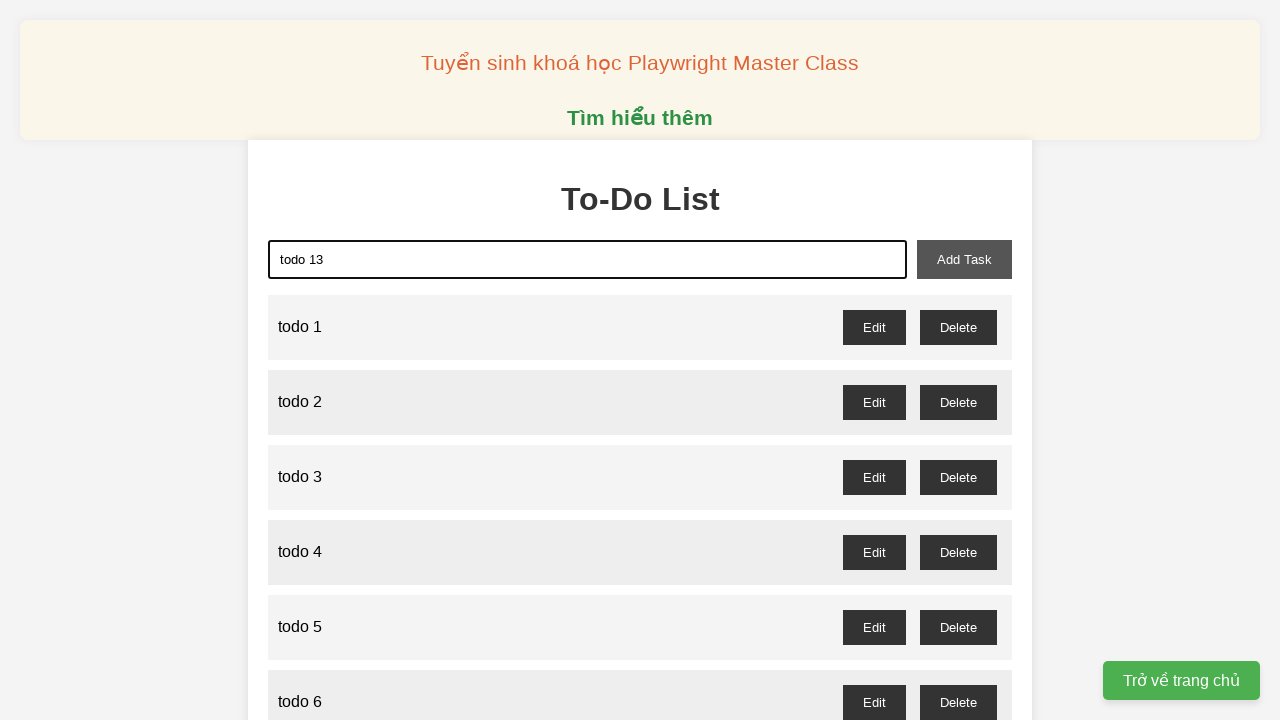

Clicked add task button to add 'todo 13' at (964, 259) on xpath=//button[@id='add-task']
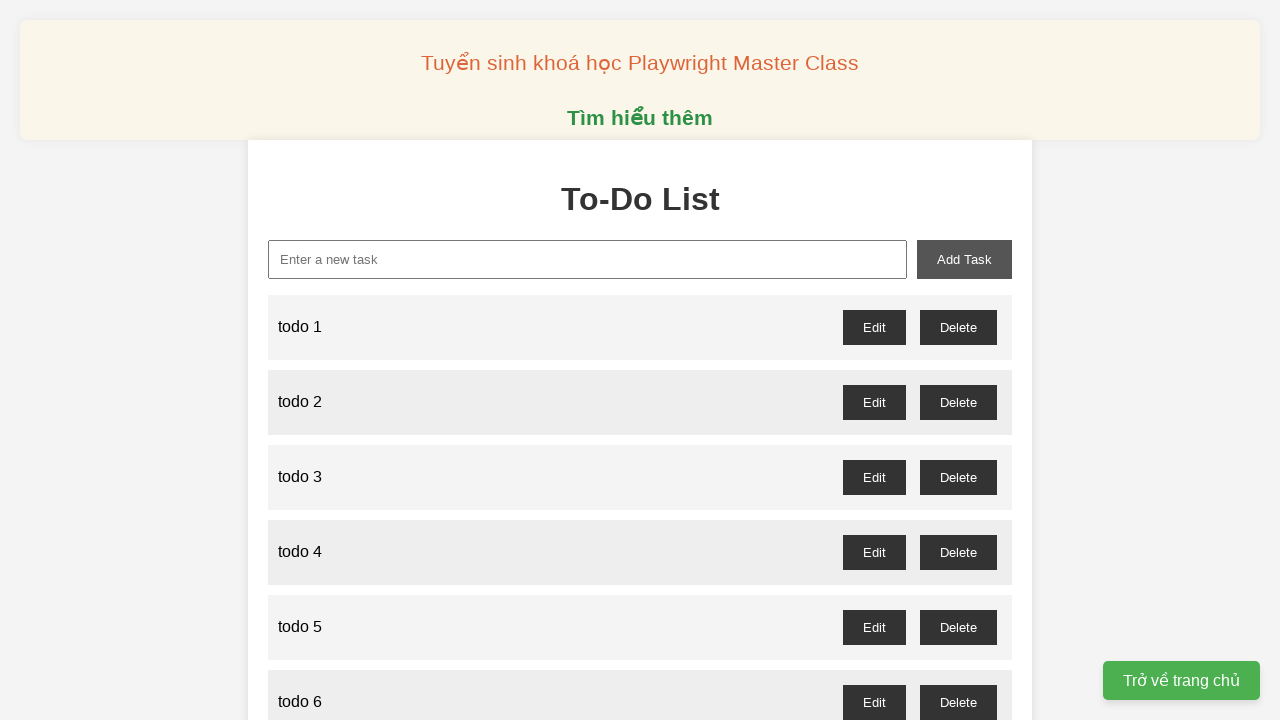

Filled new task input with 'todo 14' on xpath=//input[@id='new-task']
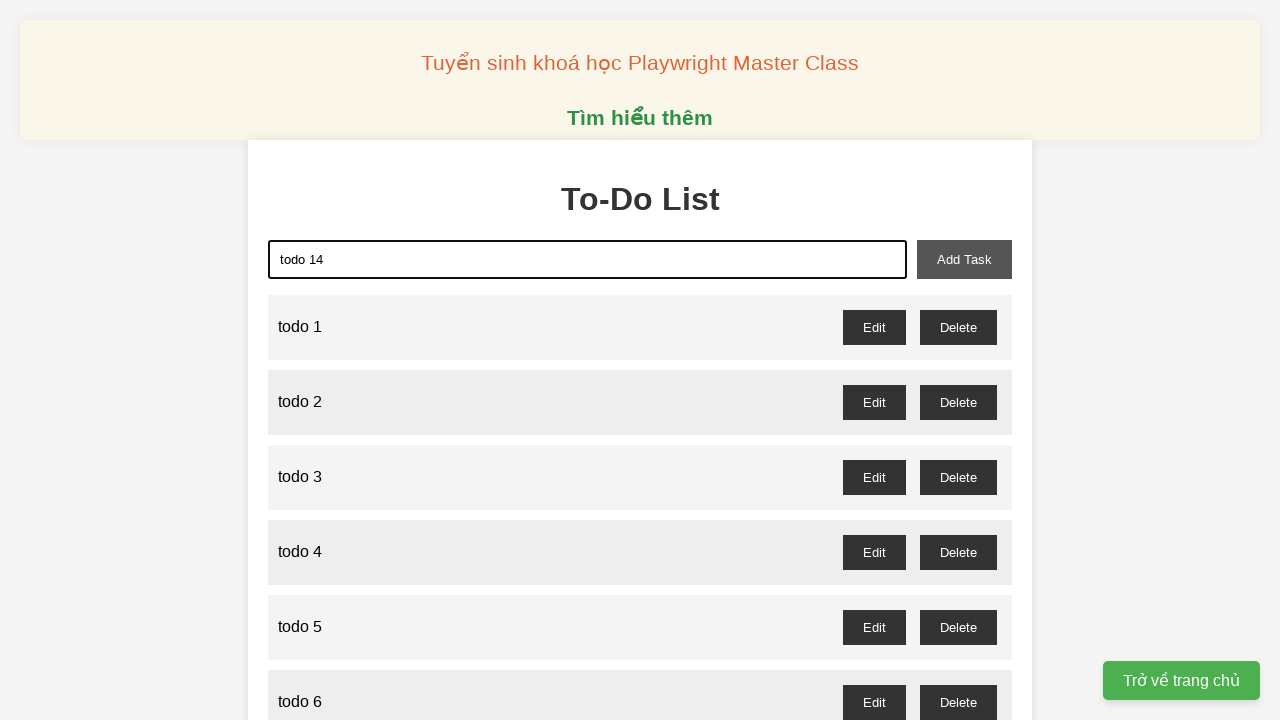

Clicked add task button to add 'todo 14' at (964, 259) on xpath=//button[@id='add-task']
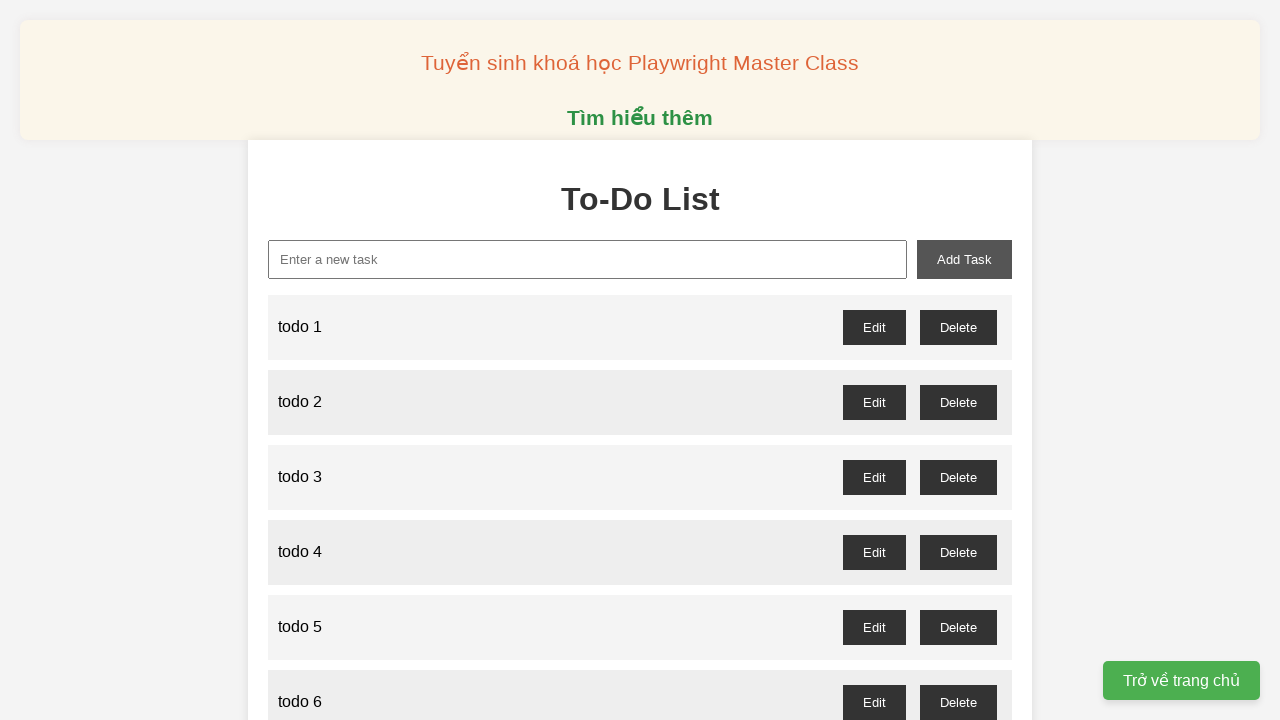

Filled new task input with 'todo 15' on xpath=//input[@id='new-task']
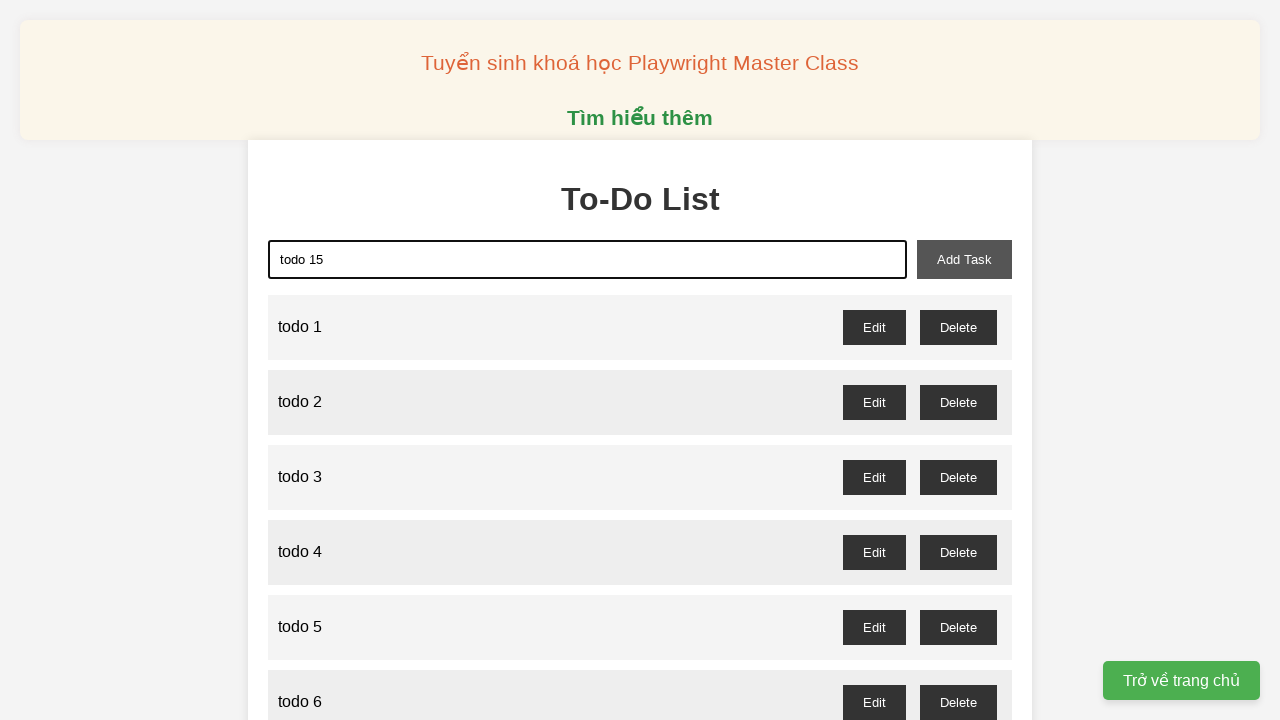

Clicked add task button to add 'todo 15' at (964, 259) on xpath=//button[@id='add-task']
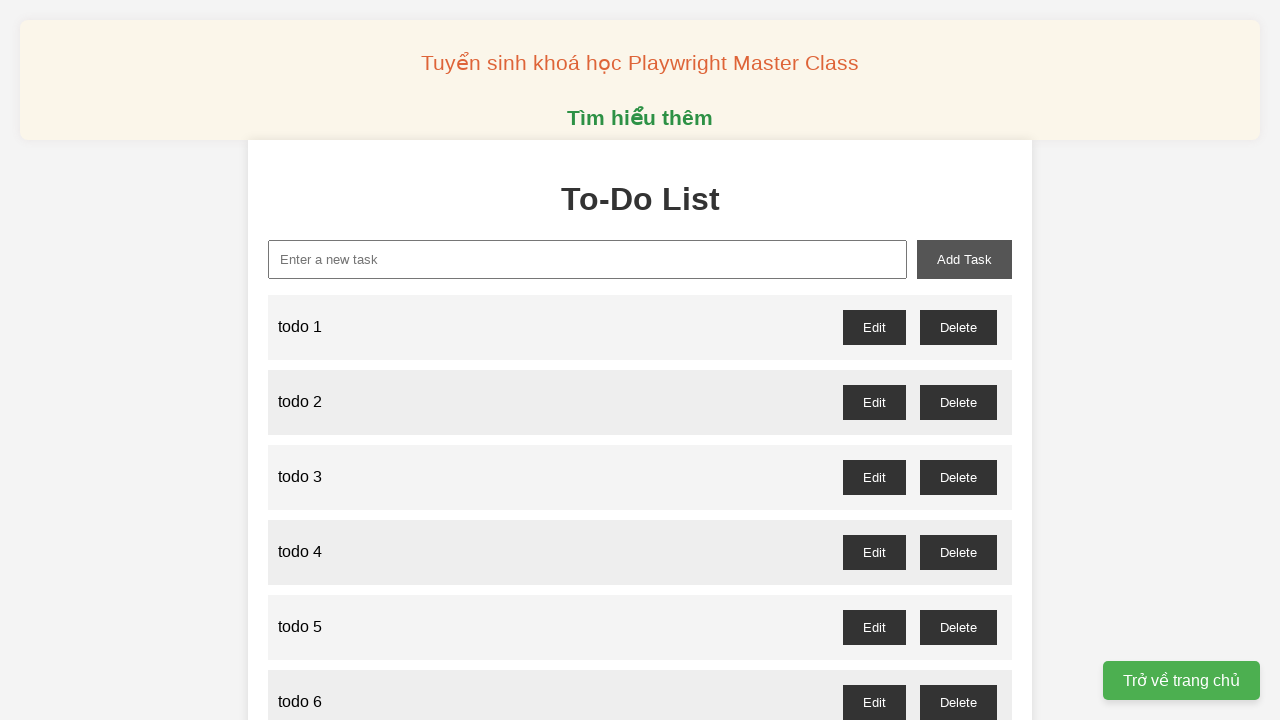

Filled new task input with 'todo 16' on xpath=//input[@id='new-task']
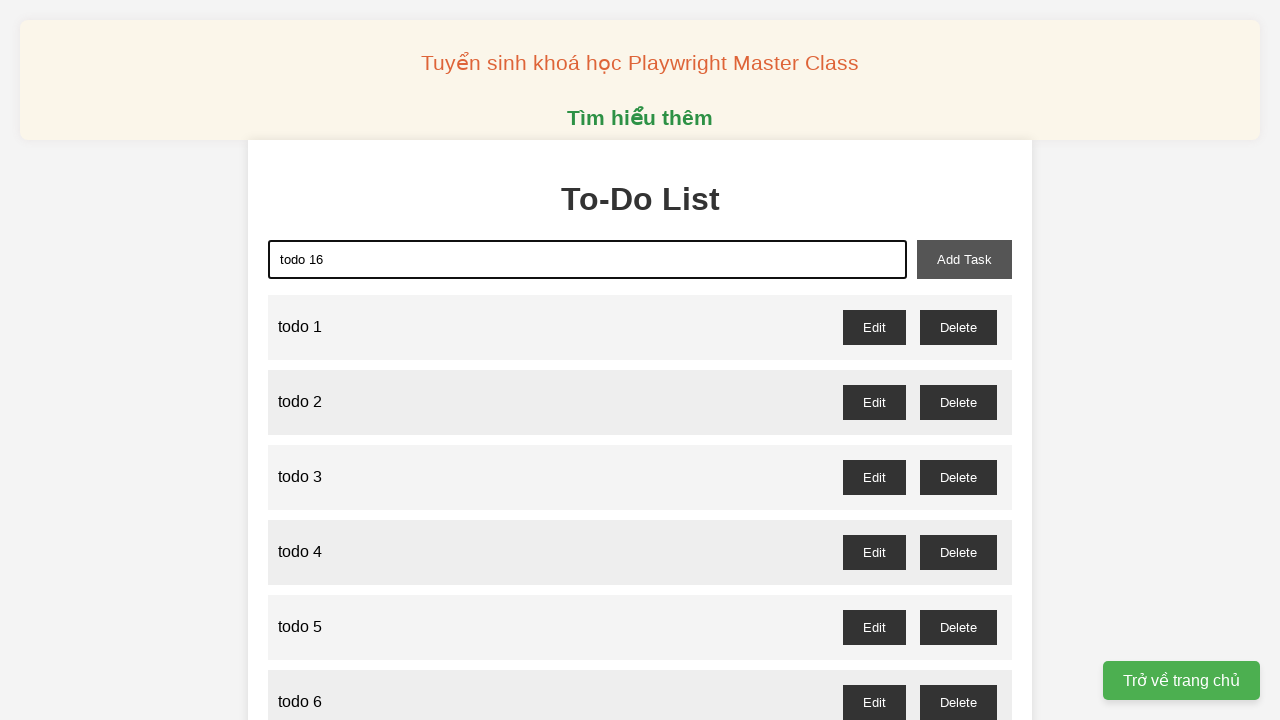

Clicked add task button to add 'todo 16' at (964, 259) on xpath=//button[@id='add-task']
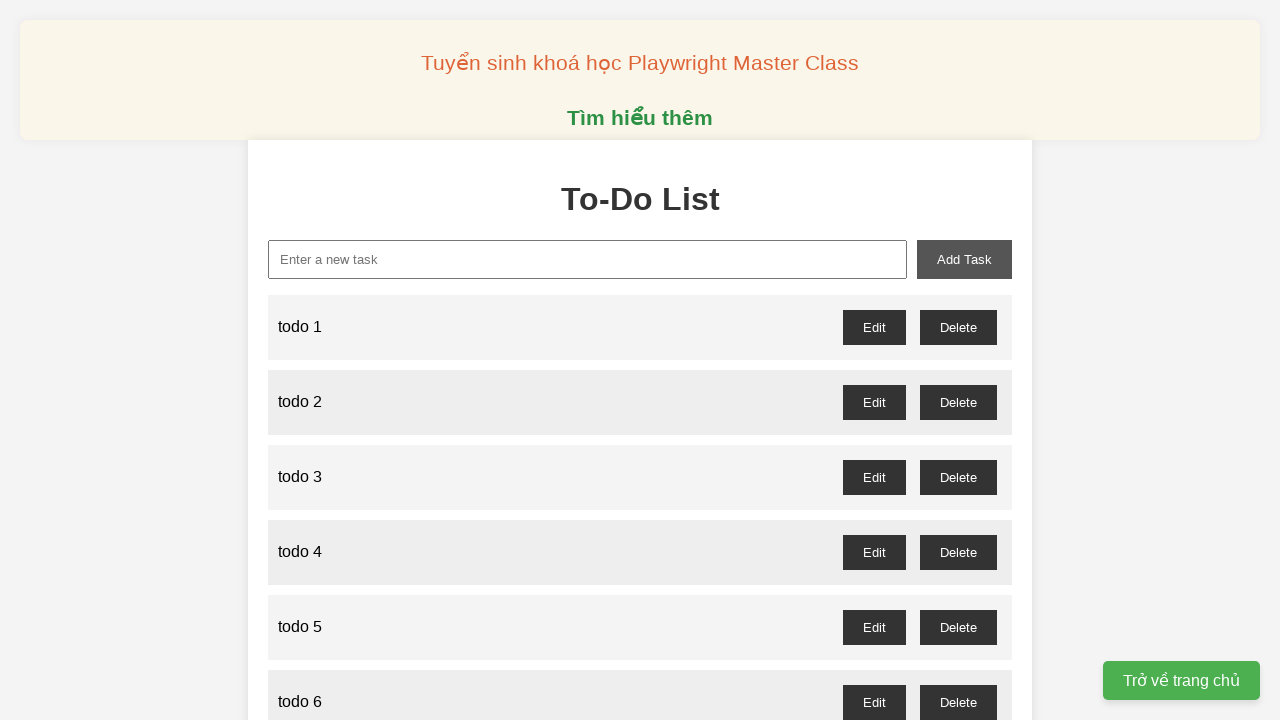

Filled new task input with 'todo 17' on xpath=//input[@id='new-task']
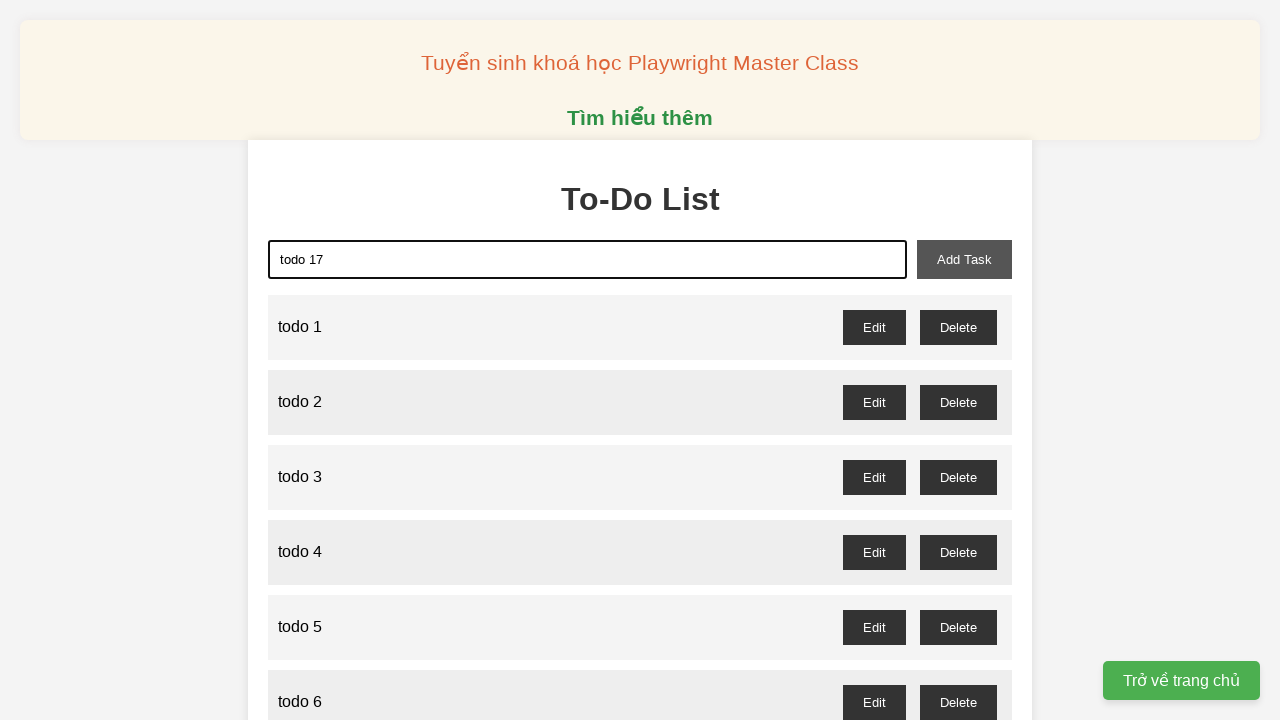

Clicked add task button to add 'todo 17' at (964, 259) on xpath=//button[@id='add-task']
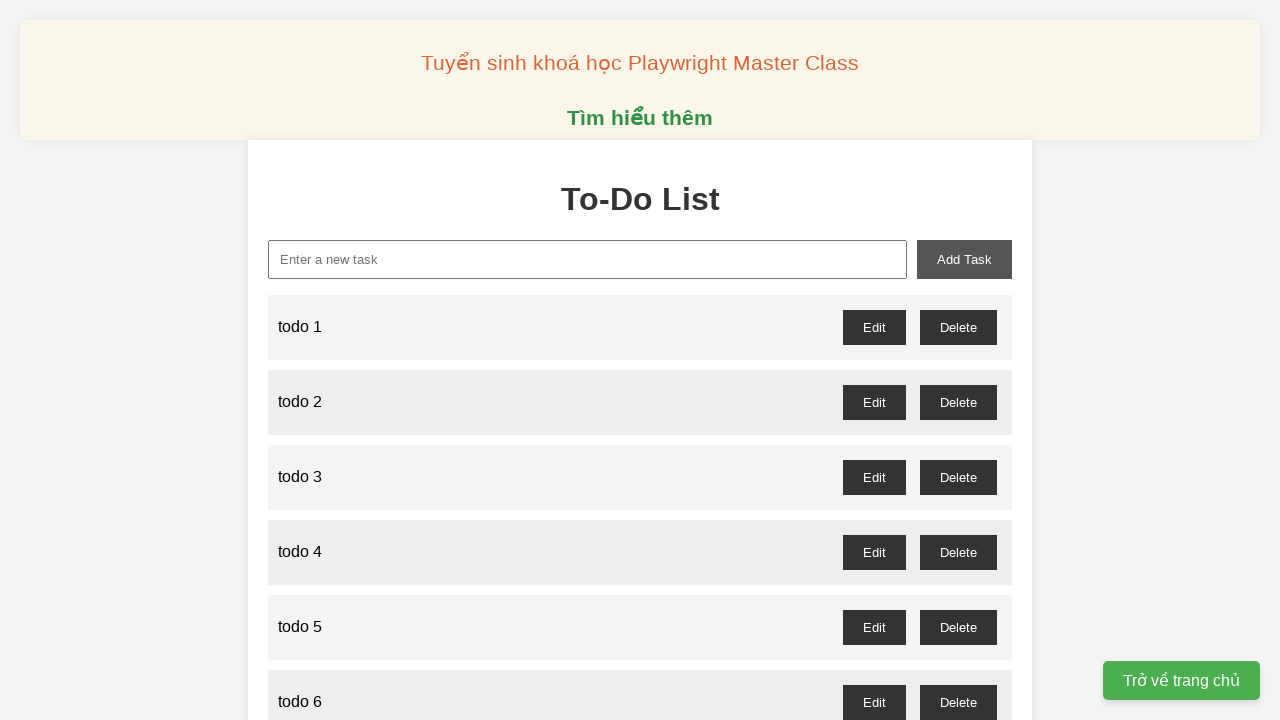

Filled new task input with 'todo 18' on xpath=//input[@id='new-task']
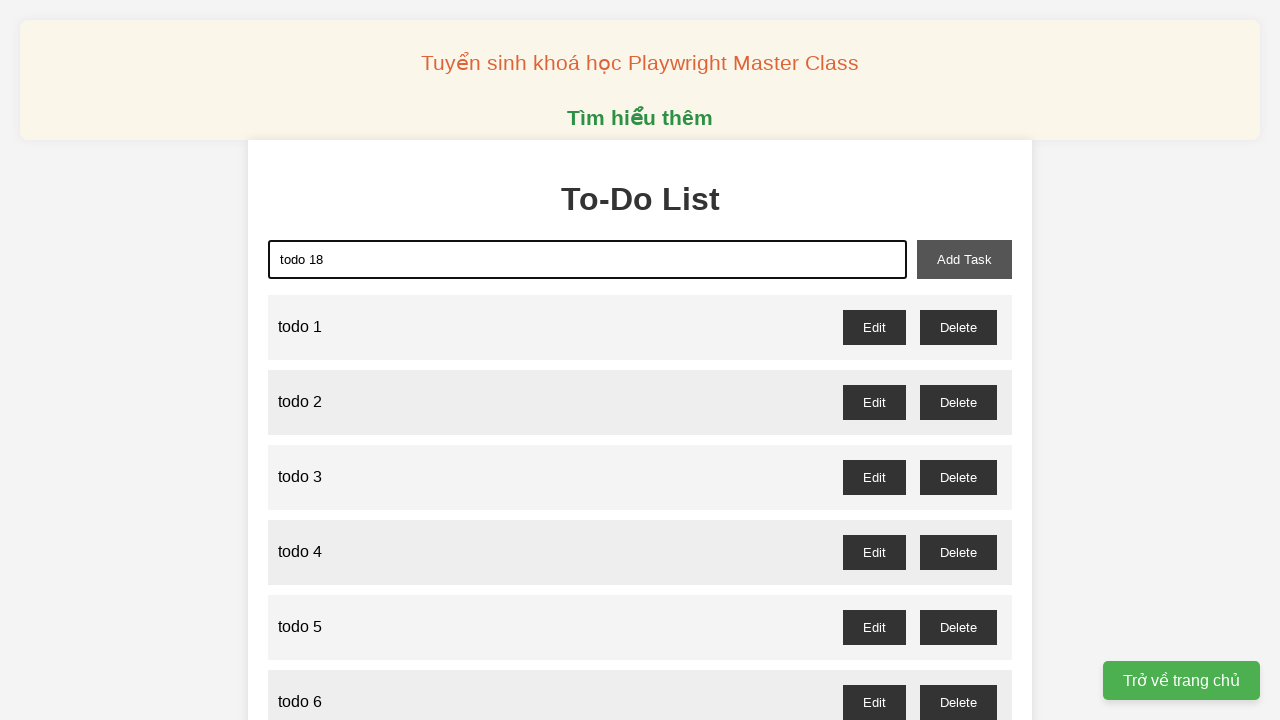

Clicked add task button to add 'todo 18' at (964, 259) on xpath=//button[@id='add-task']
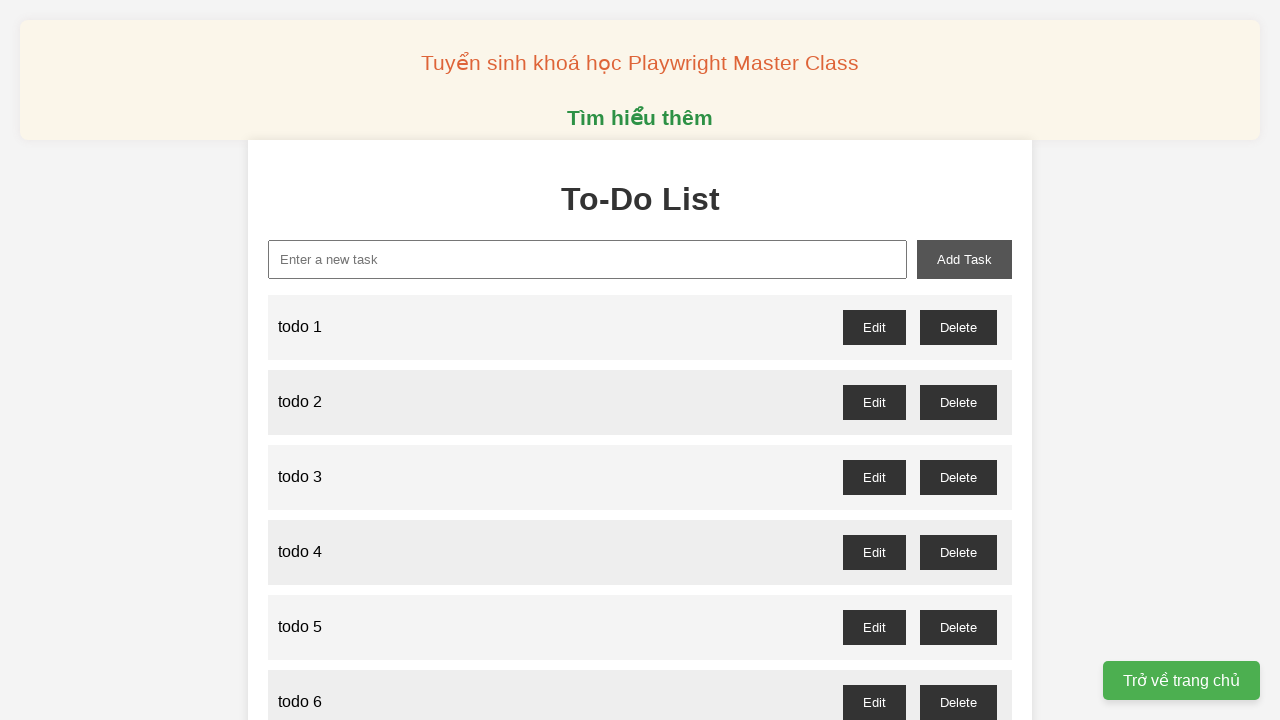

Filled new task input with 'todo 19' on xpath=//input[@id='new-task']
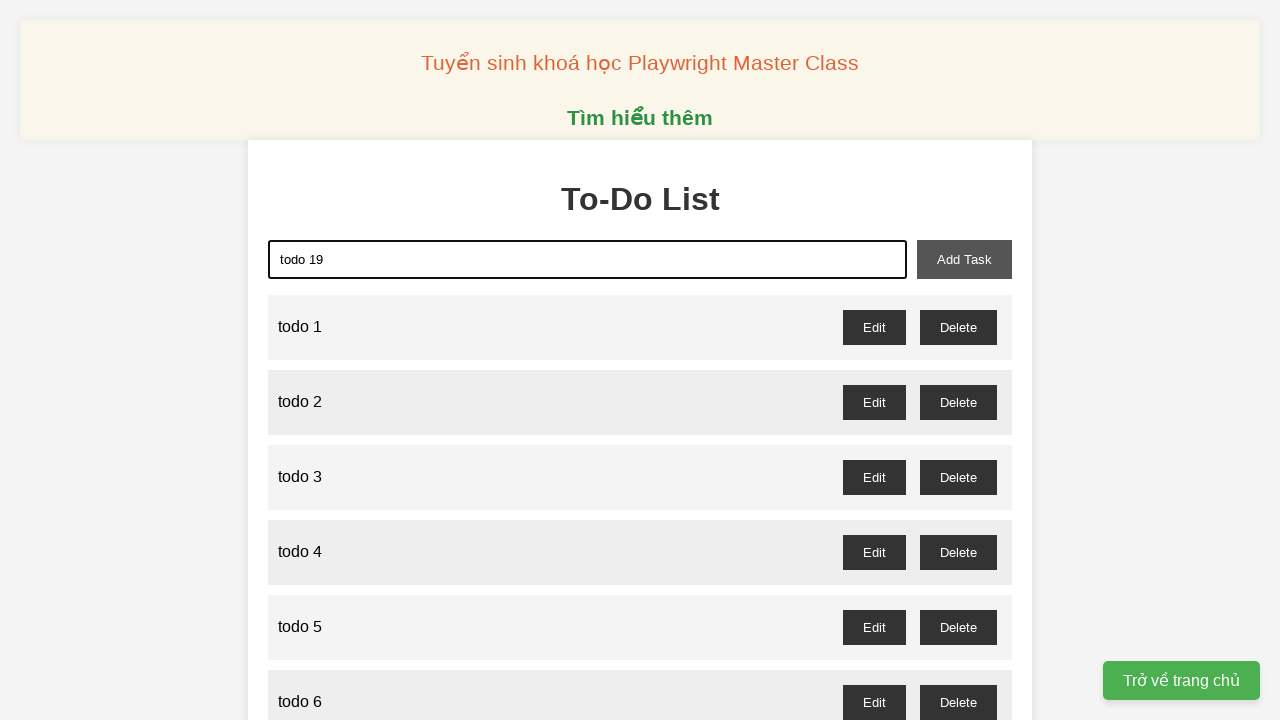

Clicked add task button to add 'todo 19' at (964, 259) on xpath=//button[@id='add-task']
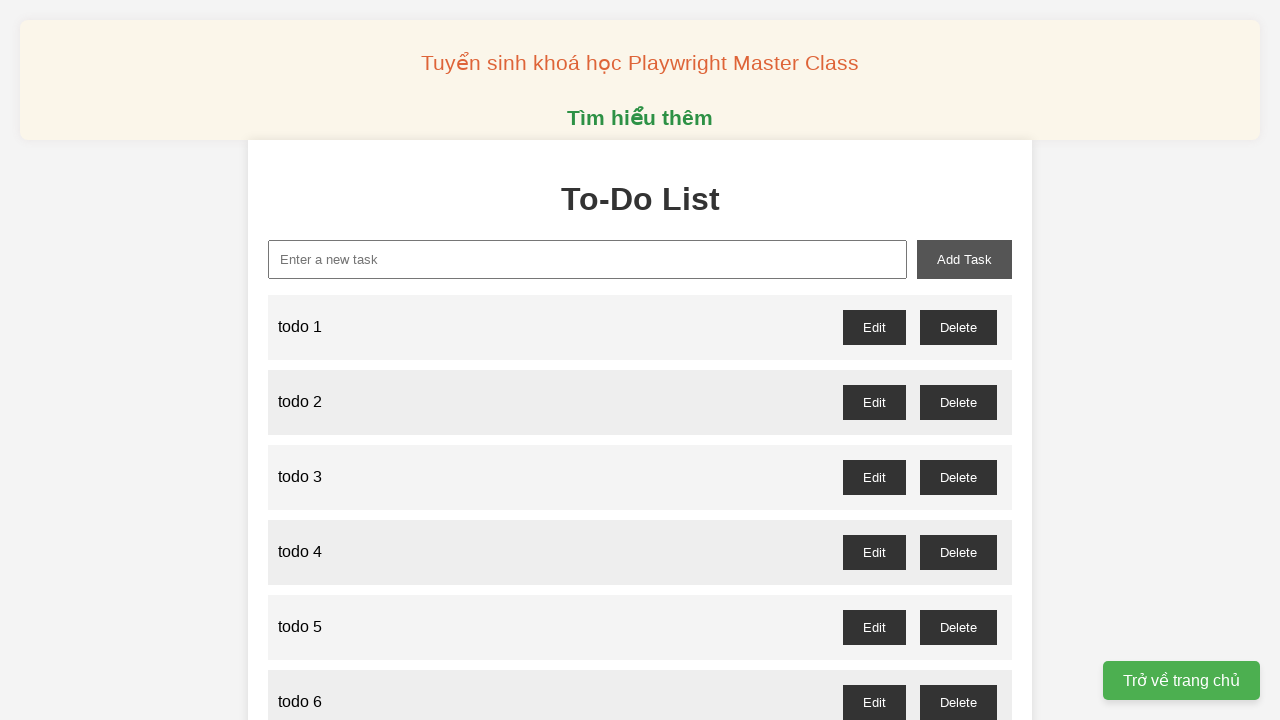

Filled new task input with 'todo 20' on xpath=//input[@id='new-task']
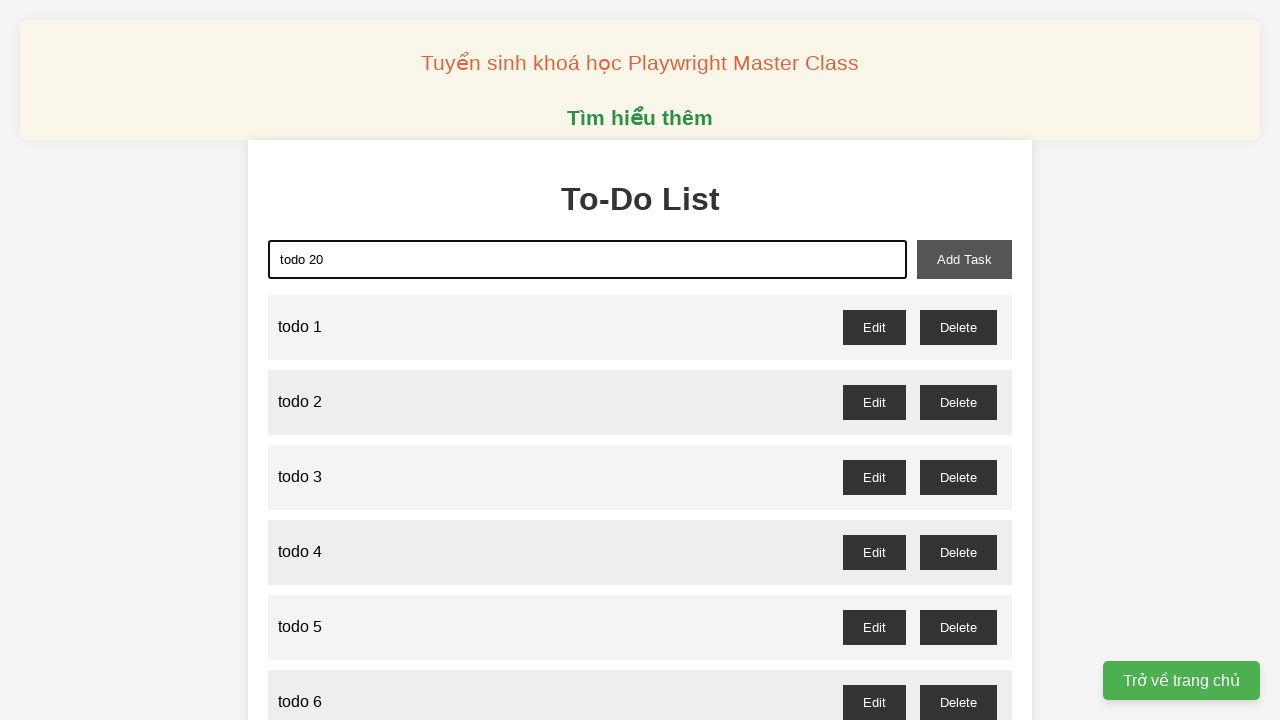

Clicked add task button to add 'todo 20' at (964, 259) on xpath=//button[@id='add-task']
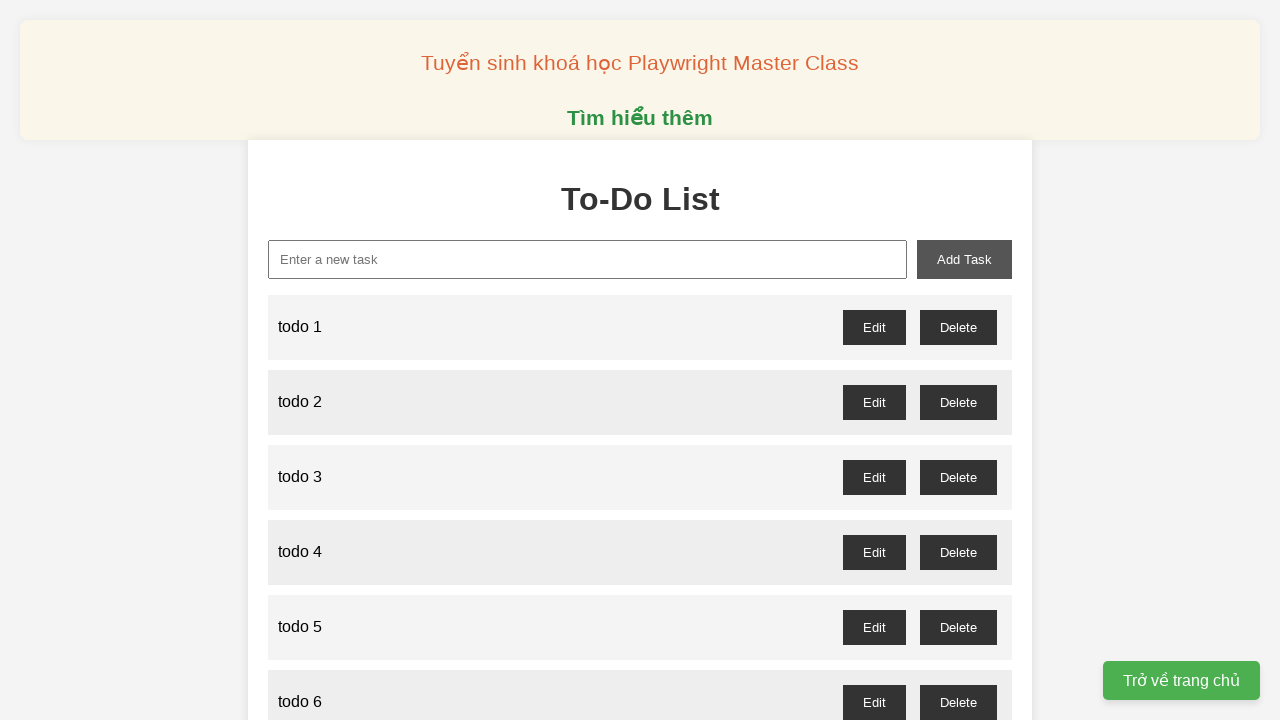

Filled new task input with 'todo 21' on xpath=//input[@id='new-task']
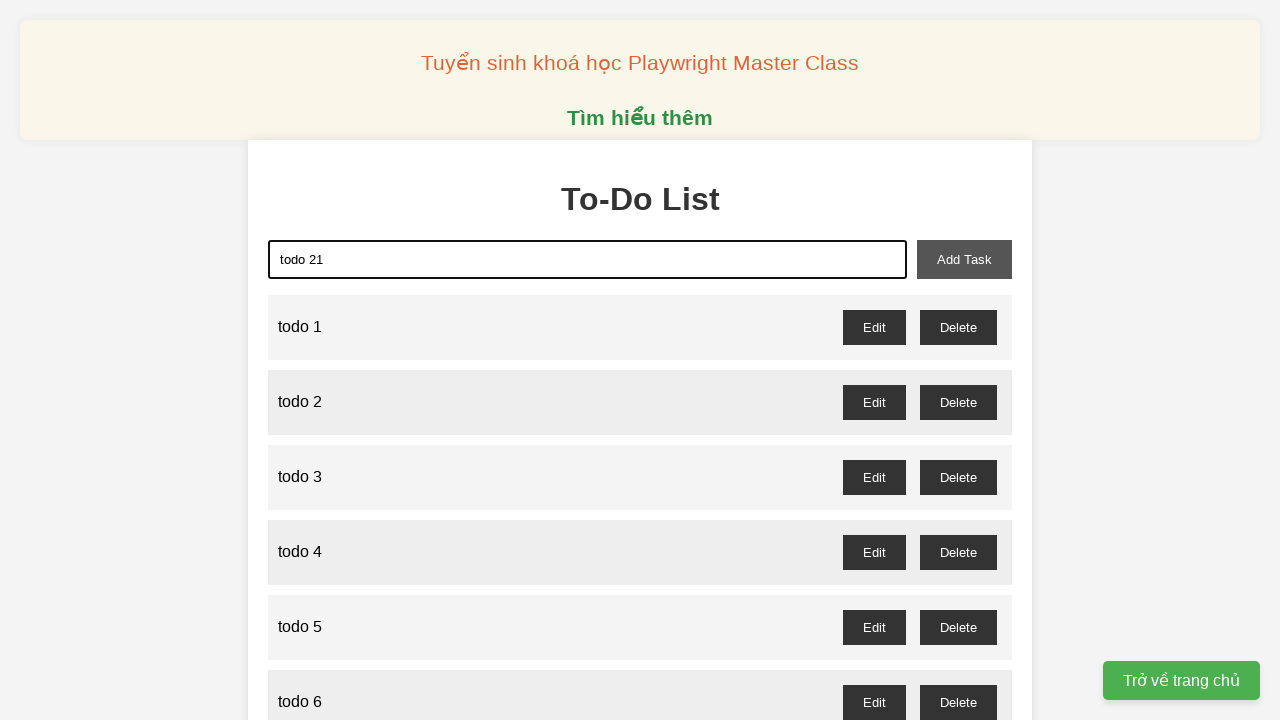

Clicked add task button to add 'todo 21' at (964, 259) on xpath=//button[@id='add-task']
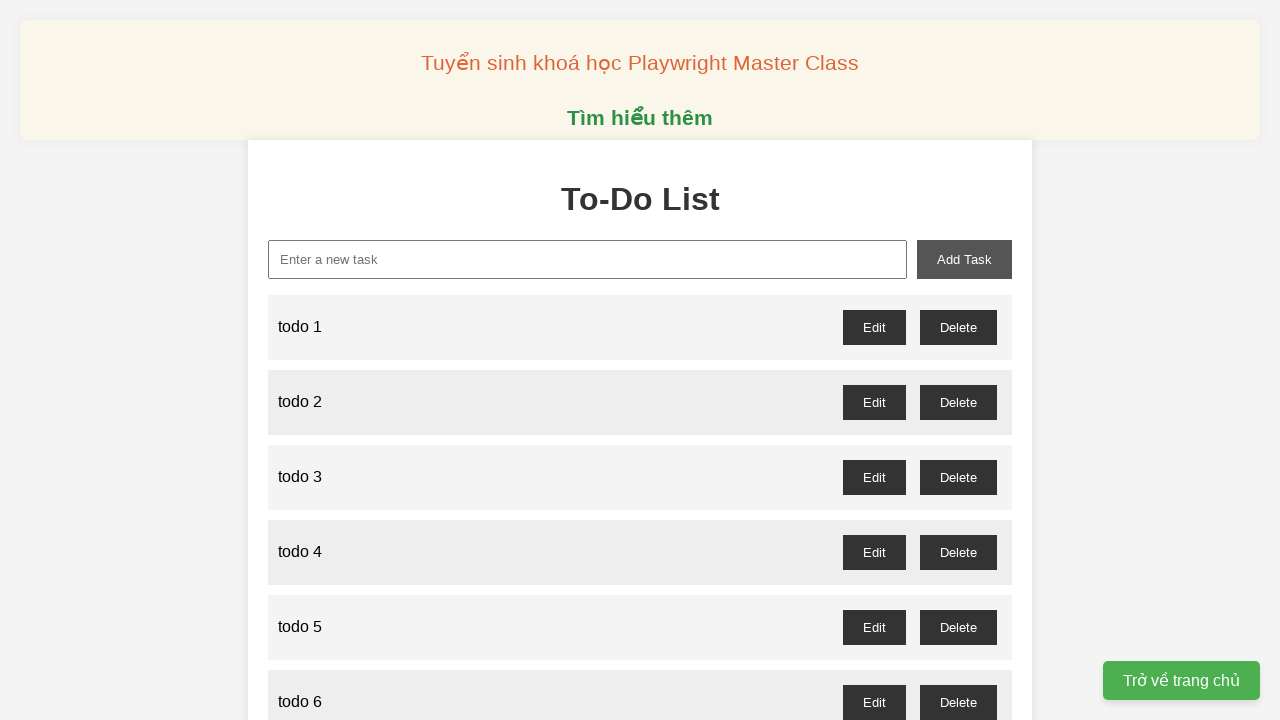

Filled new task input with 'todo 22' on xpath=//input[@id='new-task']
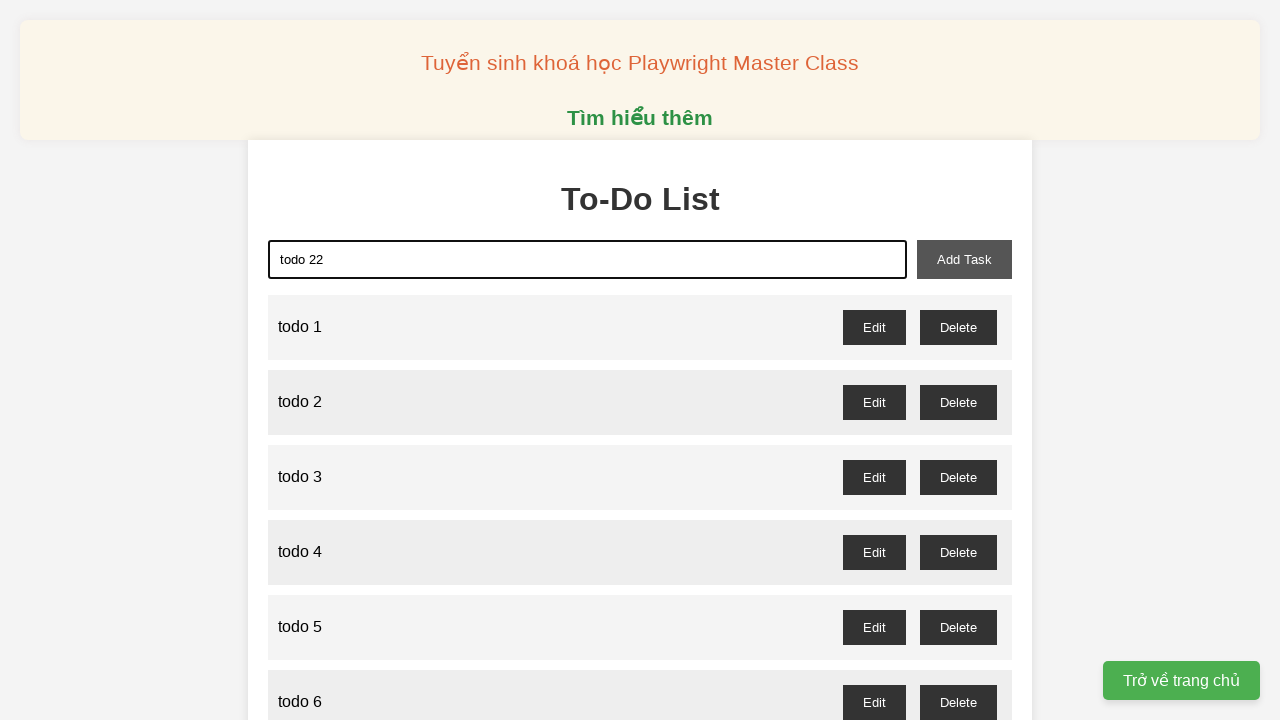

Clicked add task button to add 'todo 22' at (964, 259) on xpath=//button[@id='add-task']
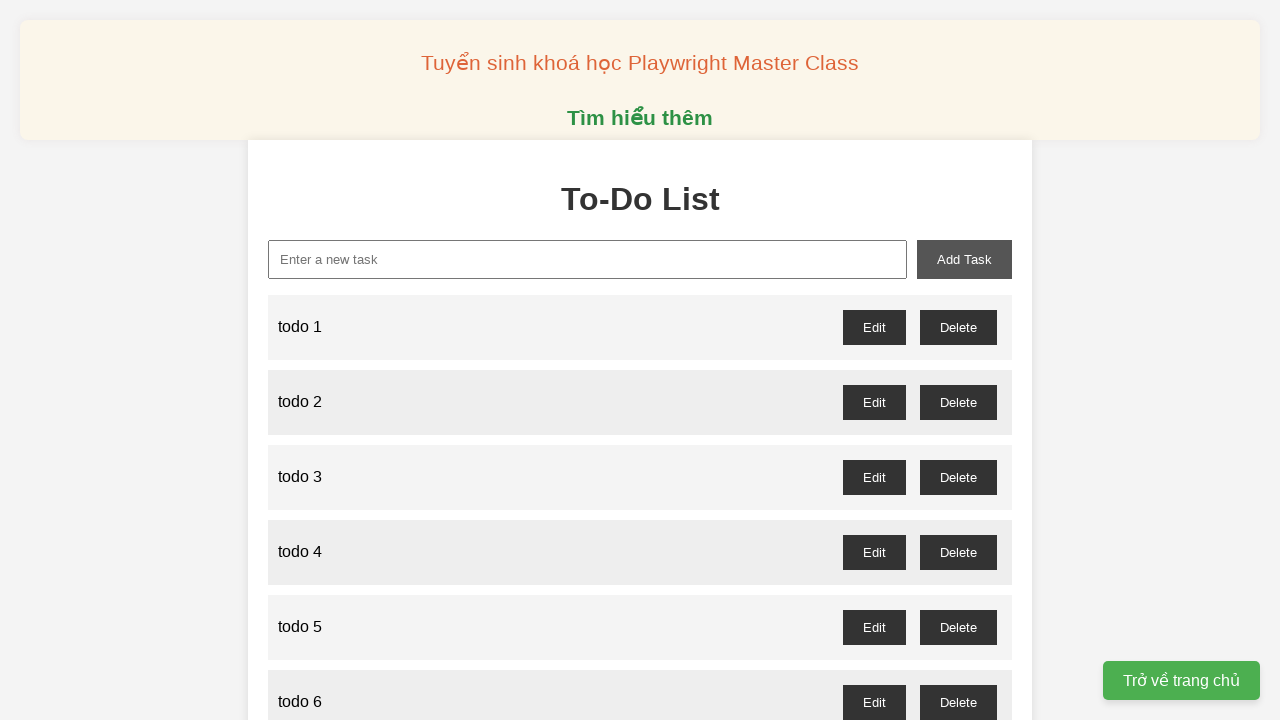

Filled new task input with 'todo 23' on xpath=//input[@id='new-task']
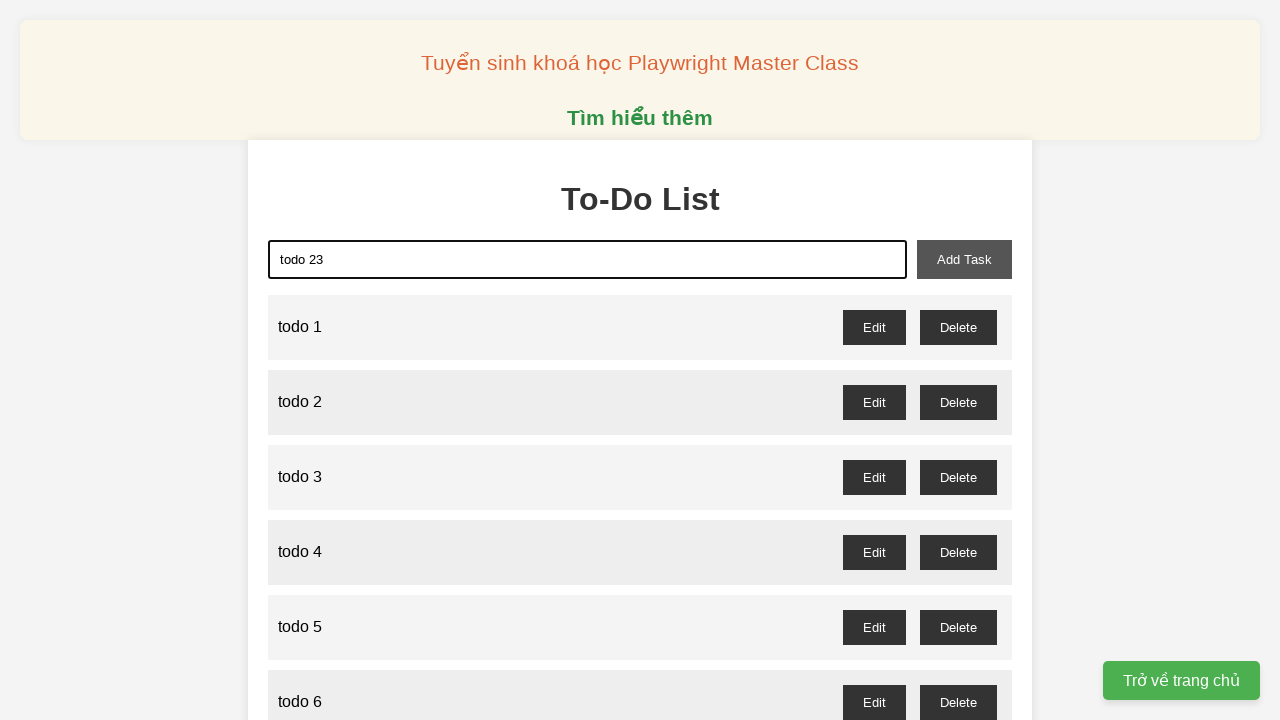

Clicked add task button to add 'todo 23' at (964, 259) on xpath=//button[@id='add-task']
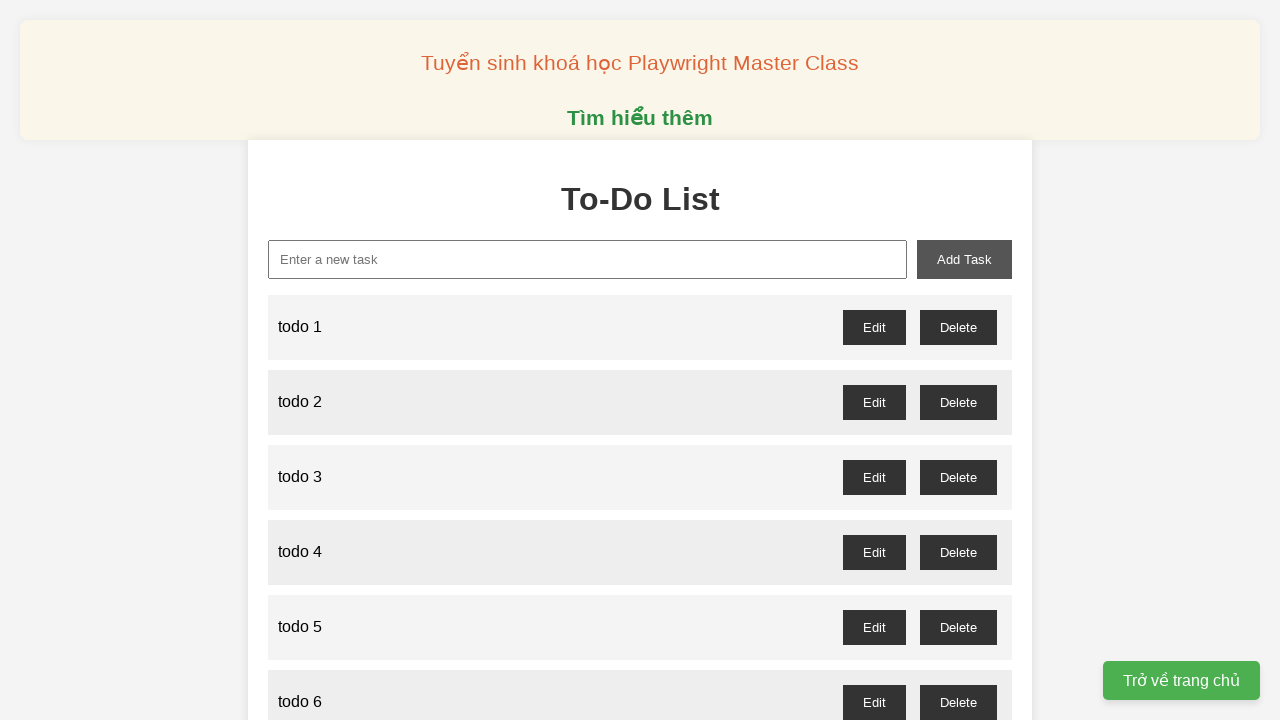

Filled new task input with 'todo 24' on xpath=//input[@id='new-task']
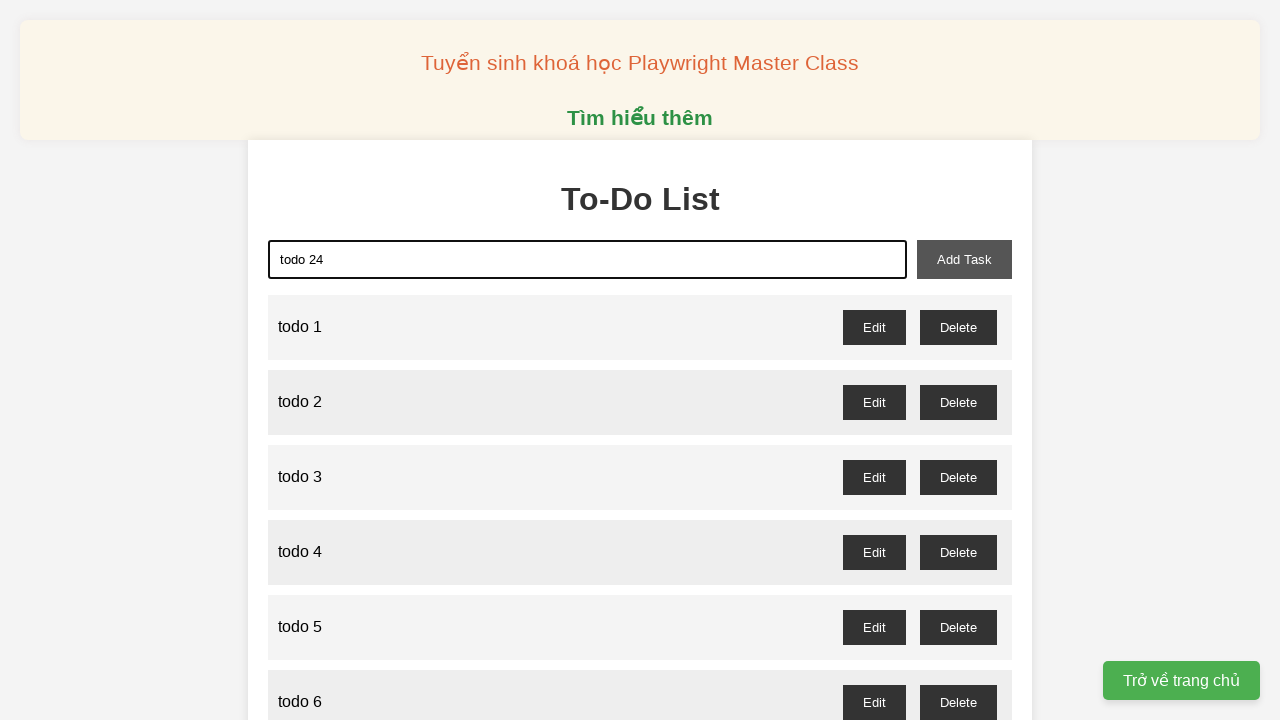

Clicked add task button to add 'todo 24' at (964, 259) on xpath=//button[@id='add-task']
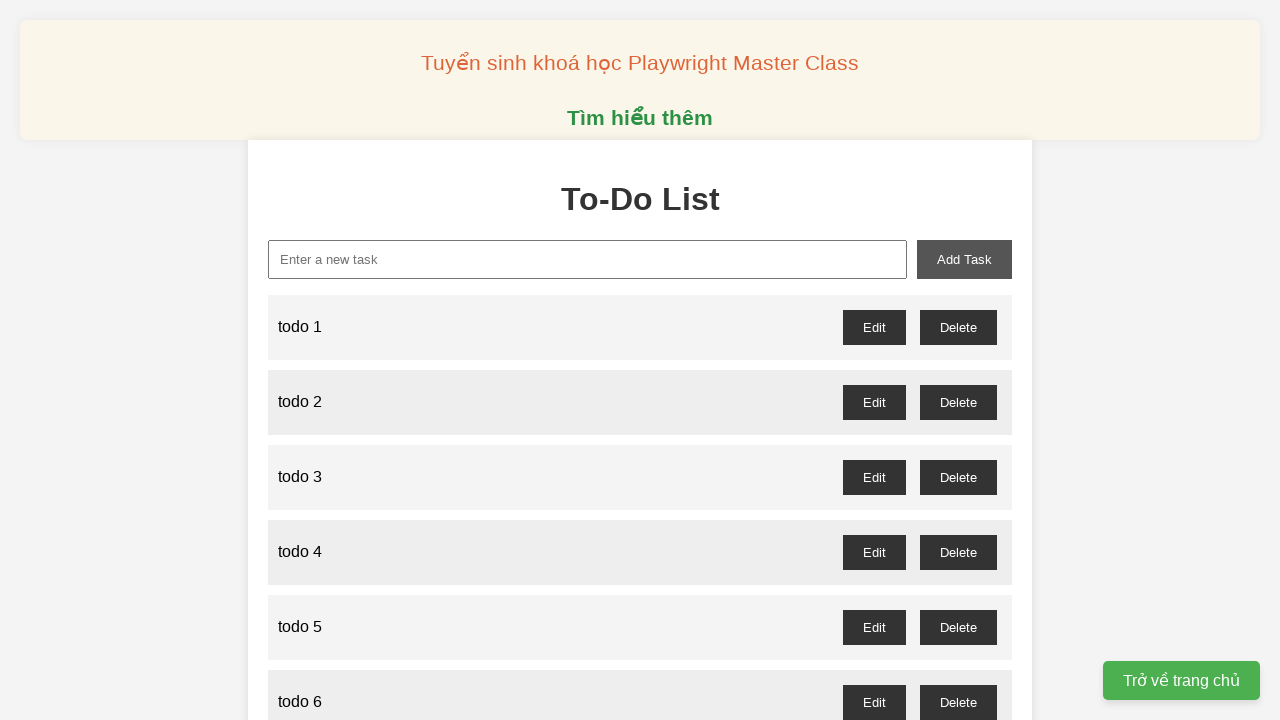

Filled new task input with 'todo 25' on xpath=//input[@id='new-task']
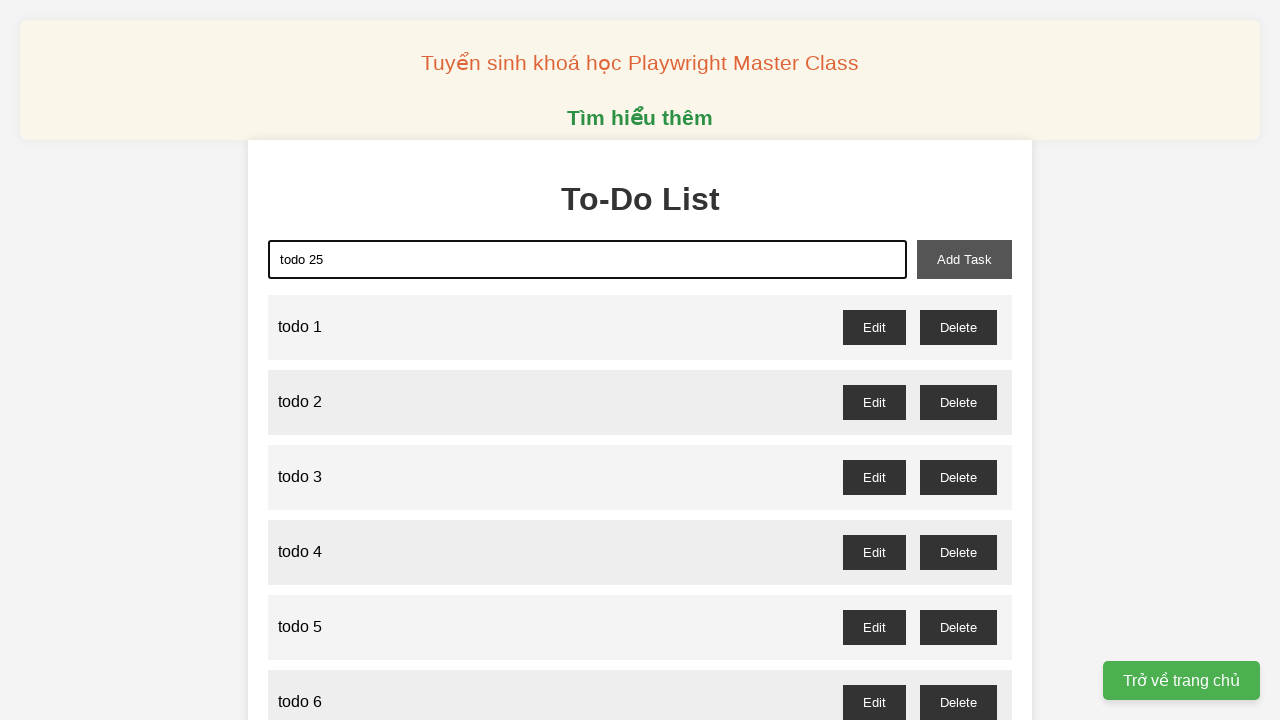

Clicked add task button to add 'todo 25' at (964, 259) on xpath=//button[@id='add-task']
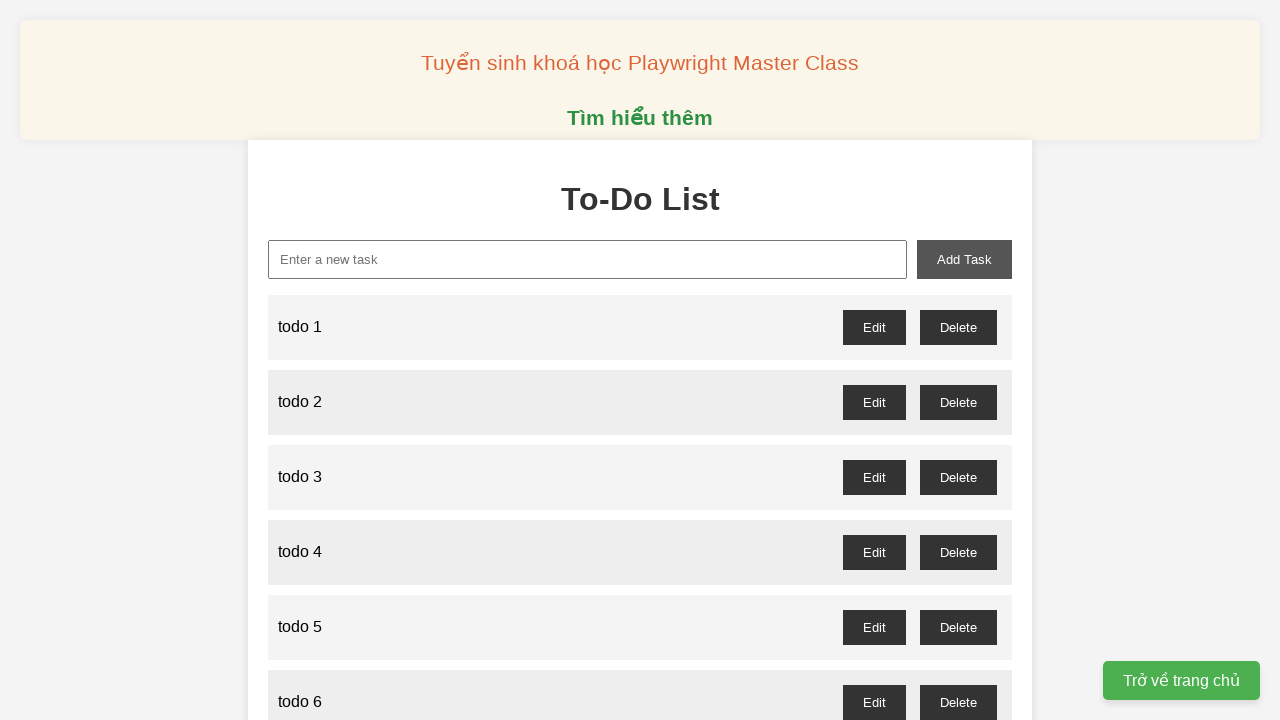

Filled new task input with 'todo 26' on xpath=//input[@id='new-task']
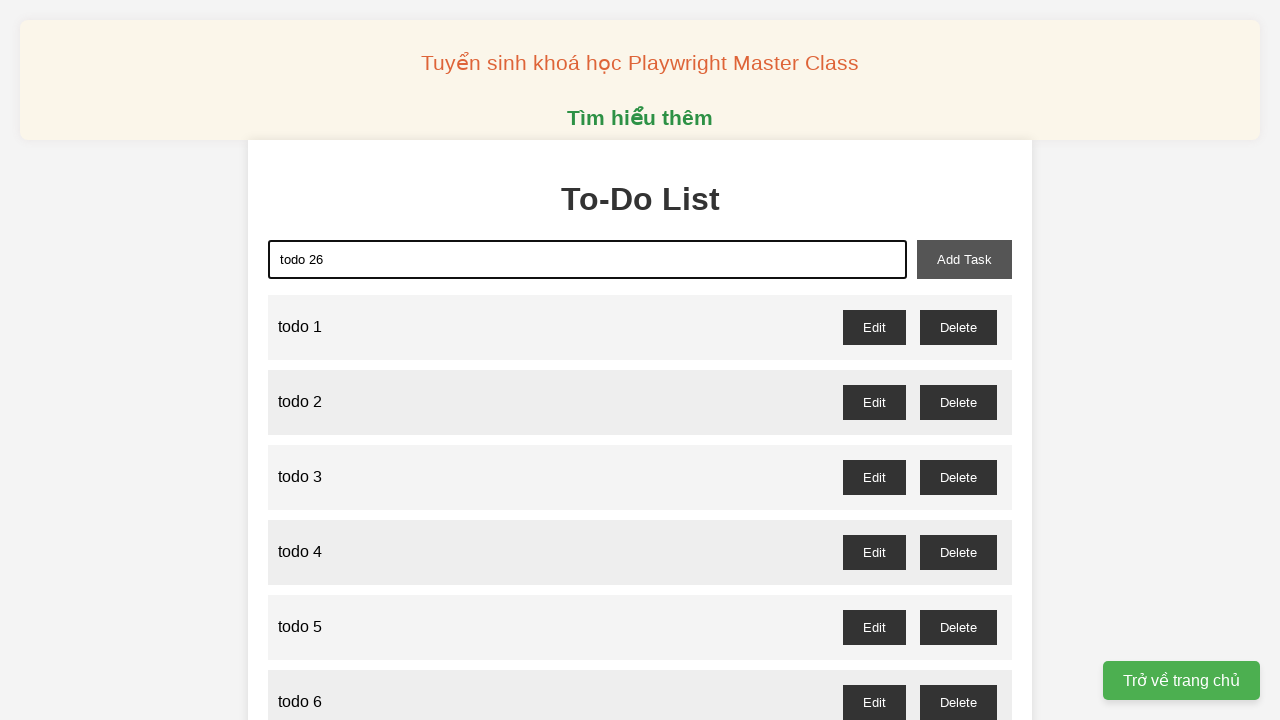

Clicked add task button to add 'todo 26' at (964, 259) on xpath=//button[@id='add-task']
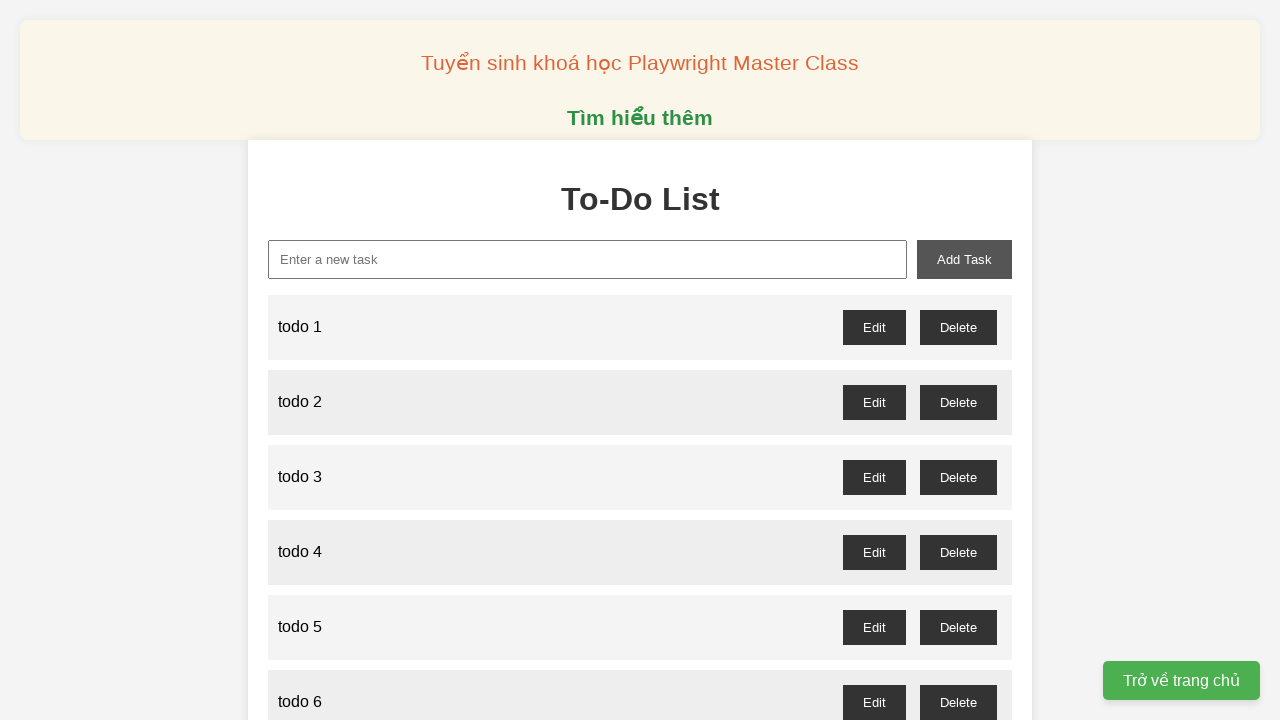

Filled new task input with 'todo 27' on xpath=//input[@id='new-task']
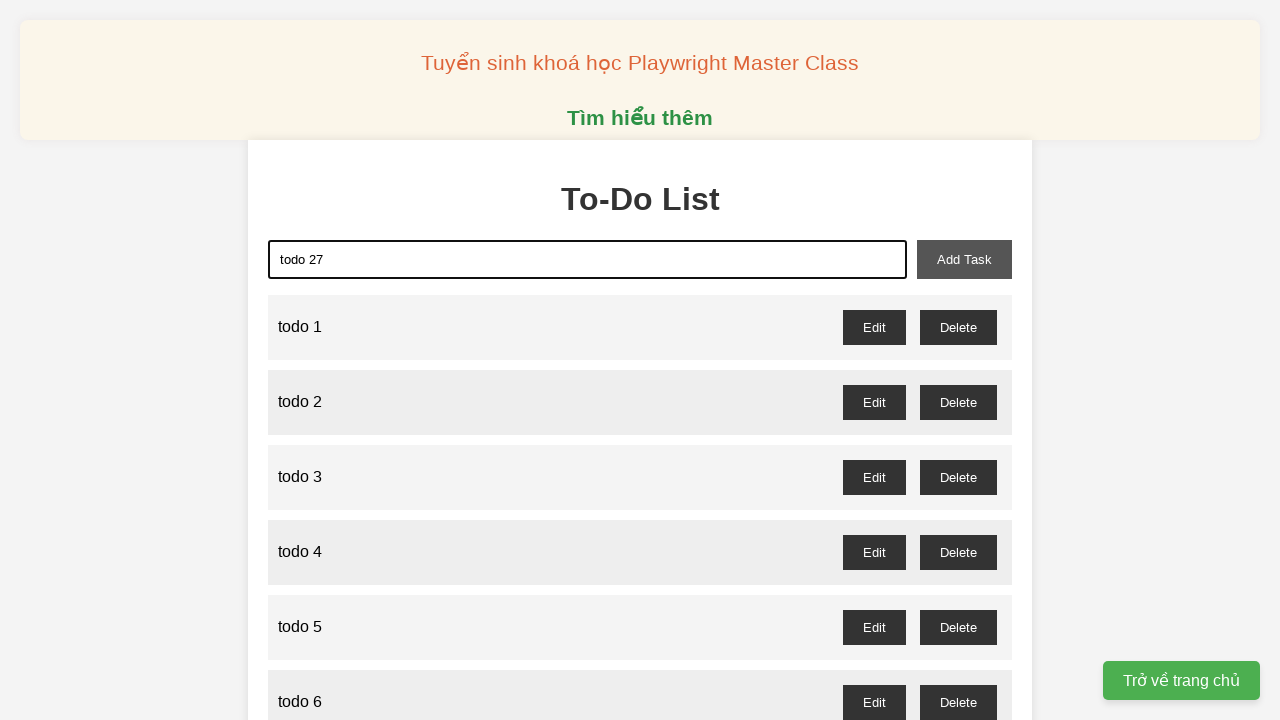

Clicked add task button to add 'todo 27' at (964, 259) on xpath=//button[@id='add-task']
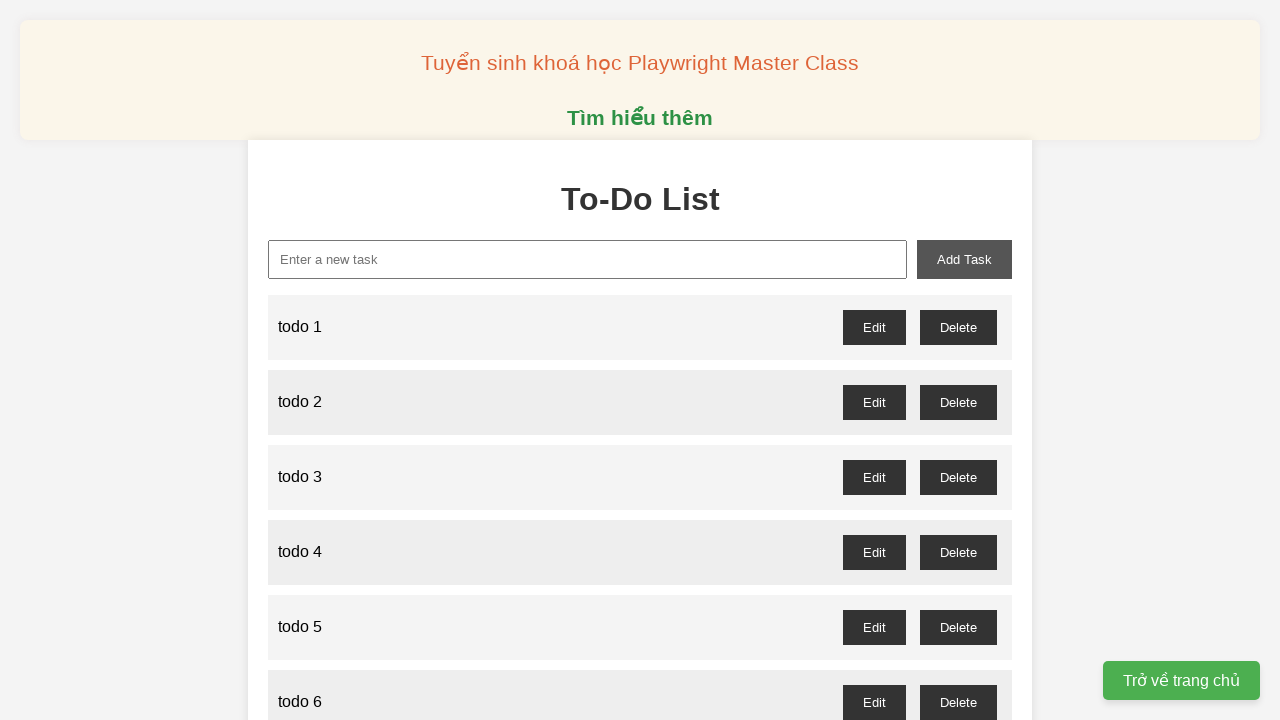

Filled new task input with 'todo 28' on xpath=//input[@id='new-task']
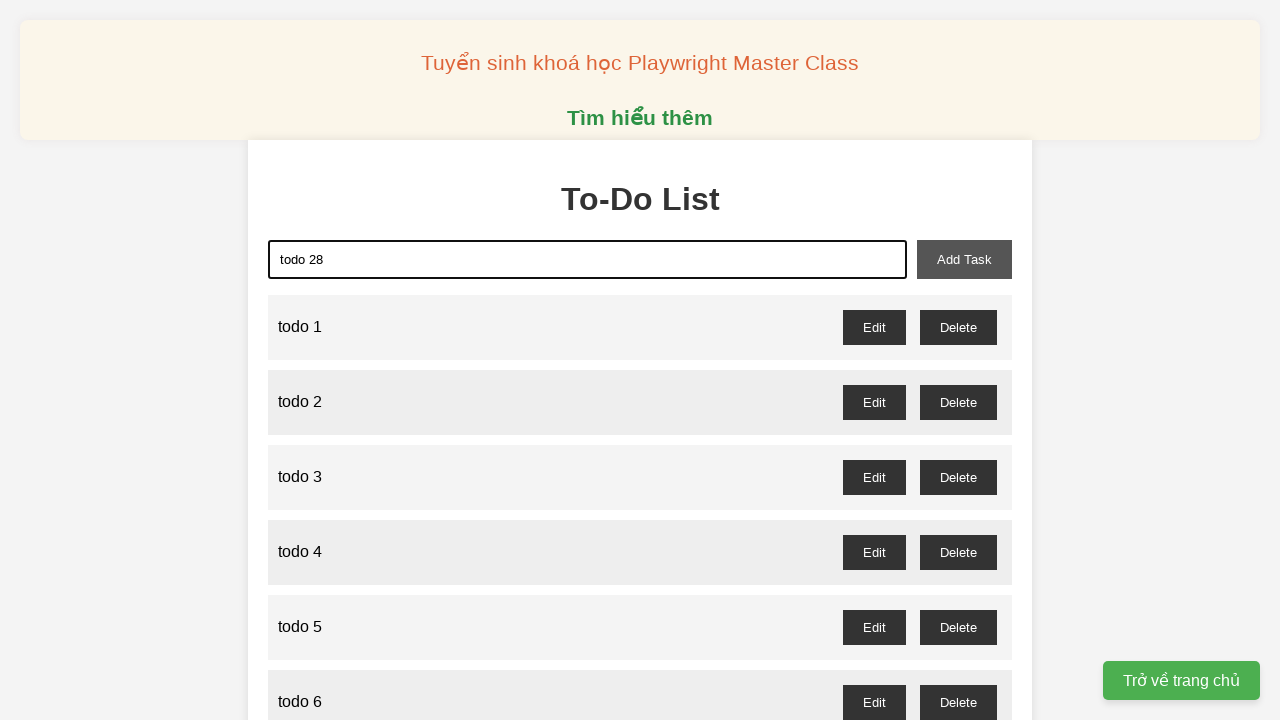

Clicked add task button to add 'todo 28' at (964, 259) on xpath=//button[@id='add-task']
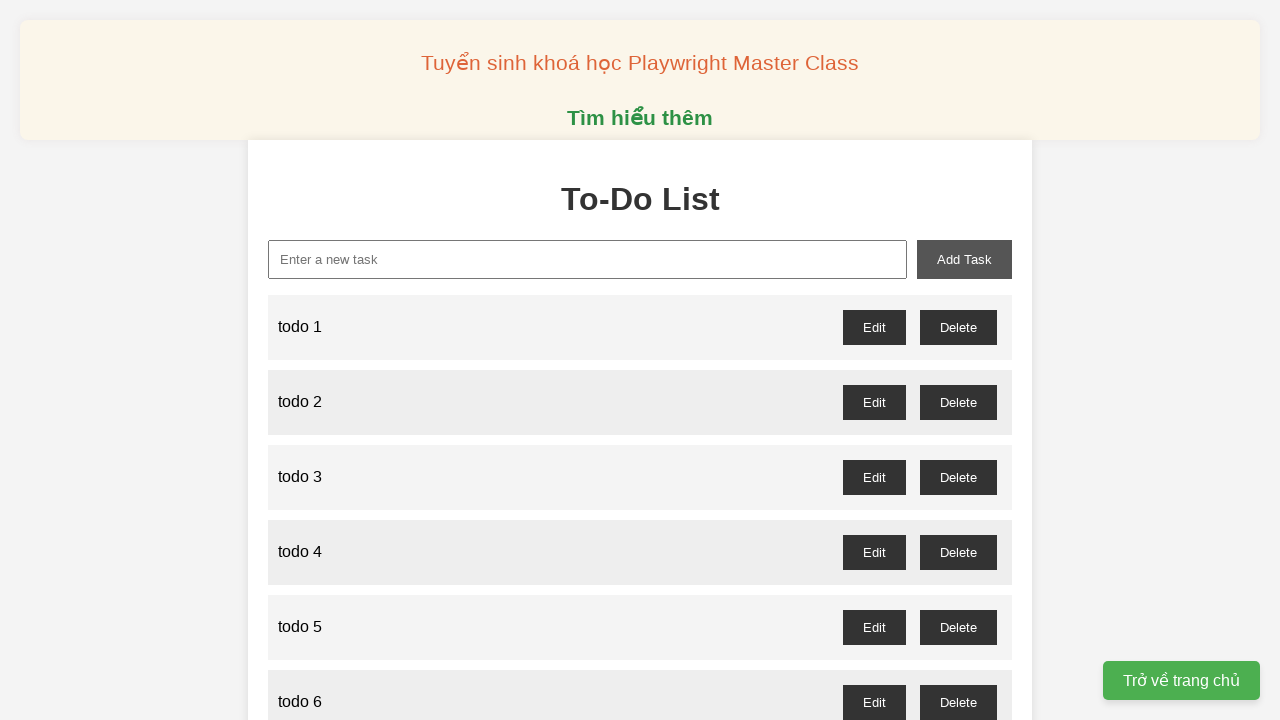

Filled new task input with 'todo 29' on xpath=//input[@id='new-task']
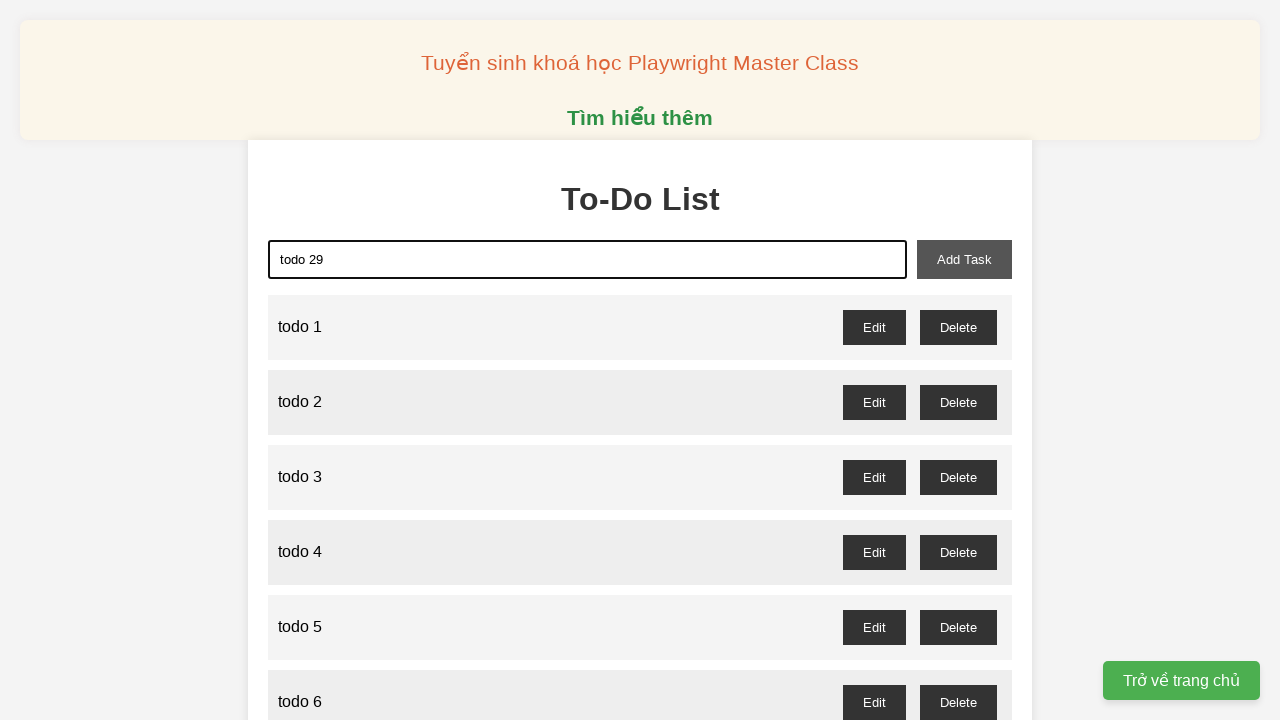

Clicked add task button to add 'todo 29' at (964, 259) on xpath=//button[@id='add-task']
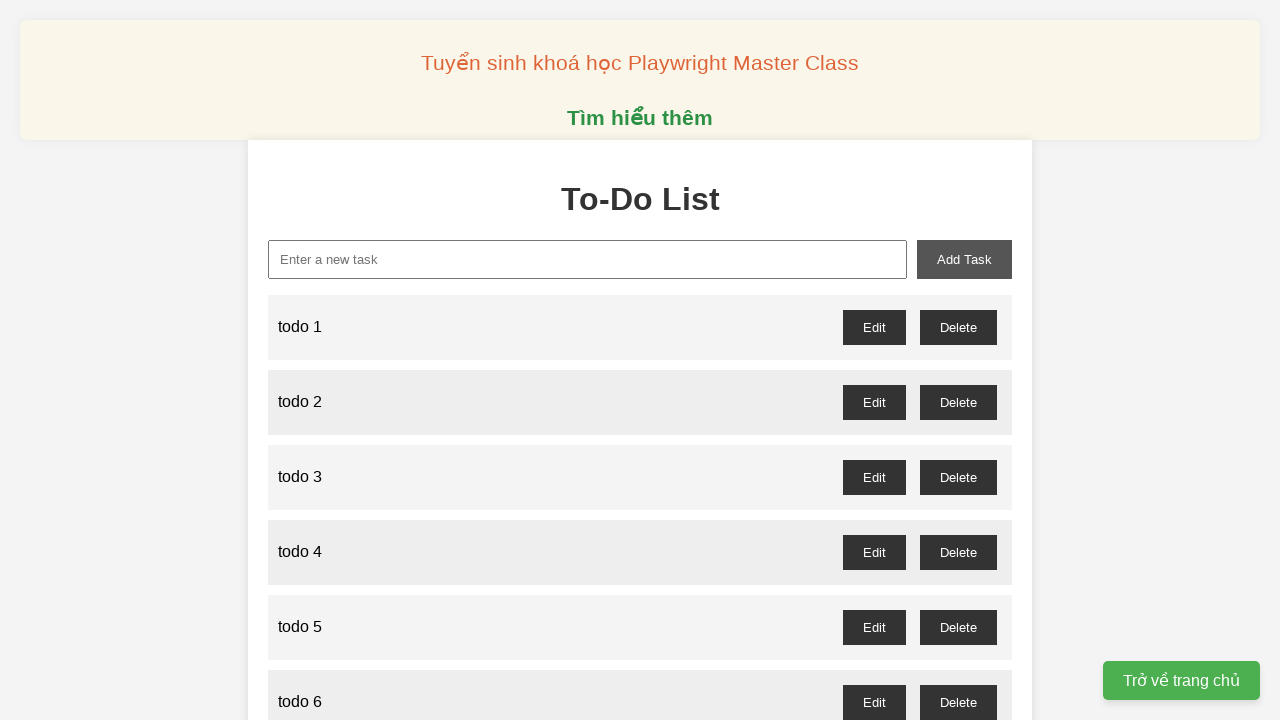

Filled new task input with 'todo 30' on xpath=//input[@id='new-task']
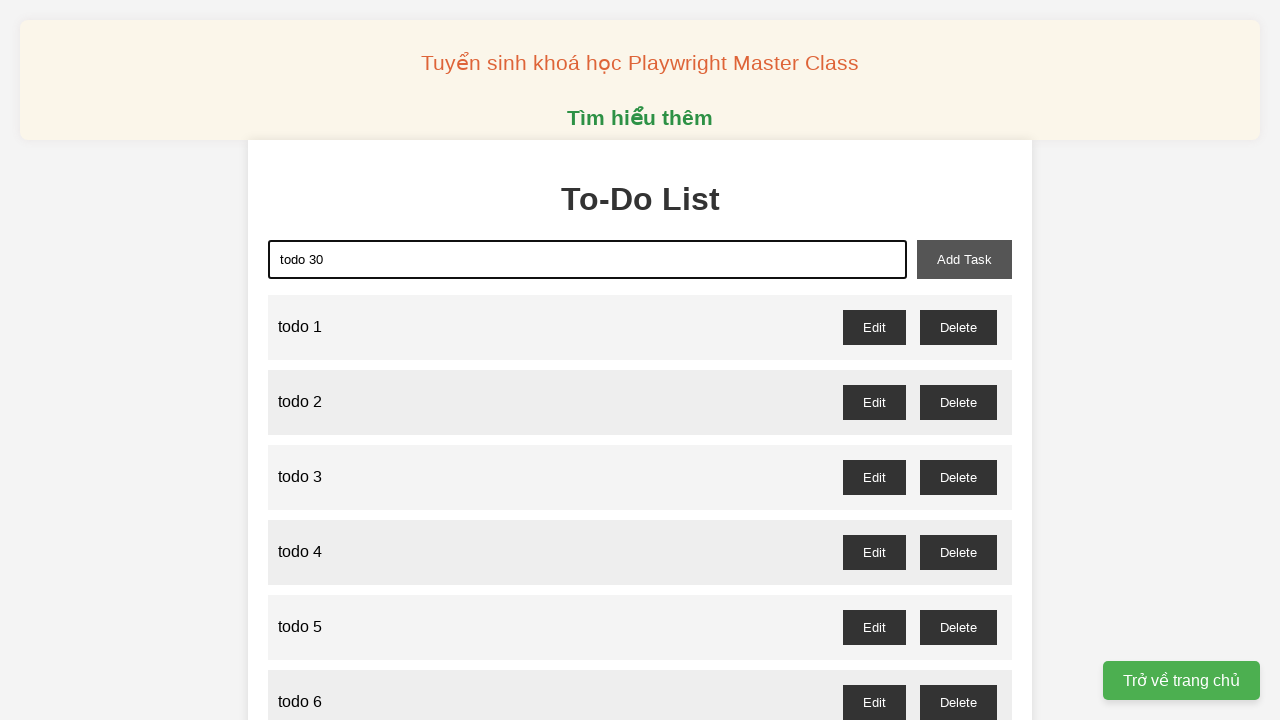

Clicked add task button to add 'todo 30' at (964, 259) on xpath=//button[@id='add-task']
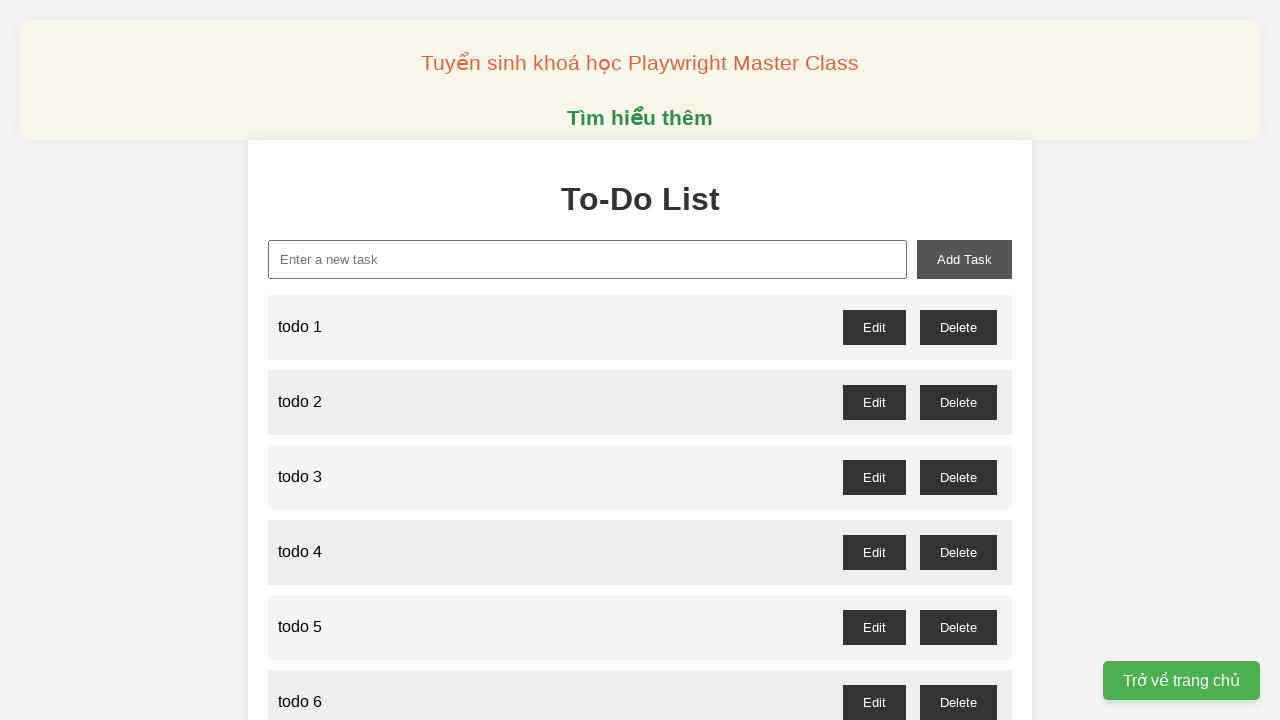

Filled new task input with 'todo 31' on xpath=//input[@id='new-task']
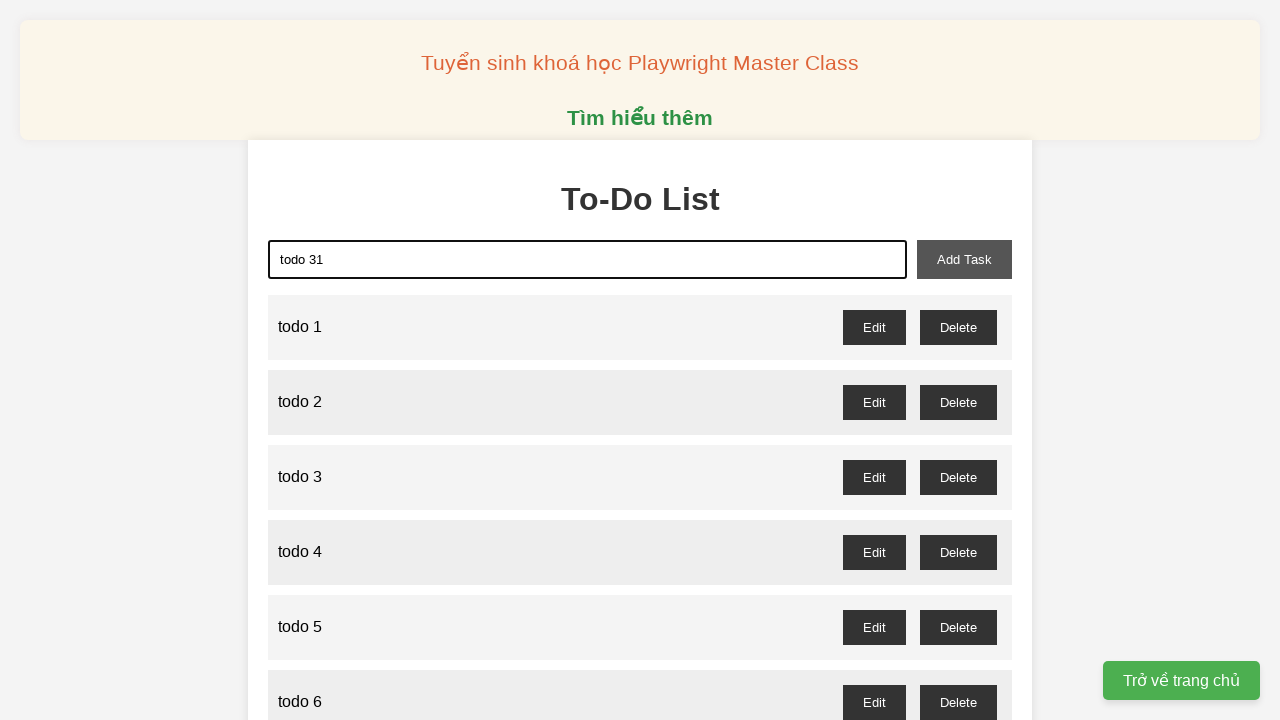

Clicked add task button to add 'todo 31' at (964, 259) on xpath=//button[@id='add-task']
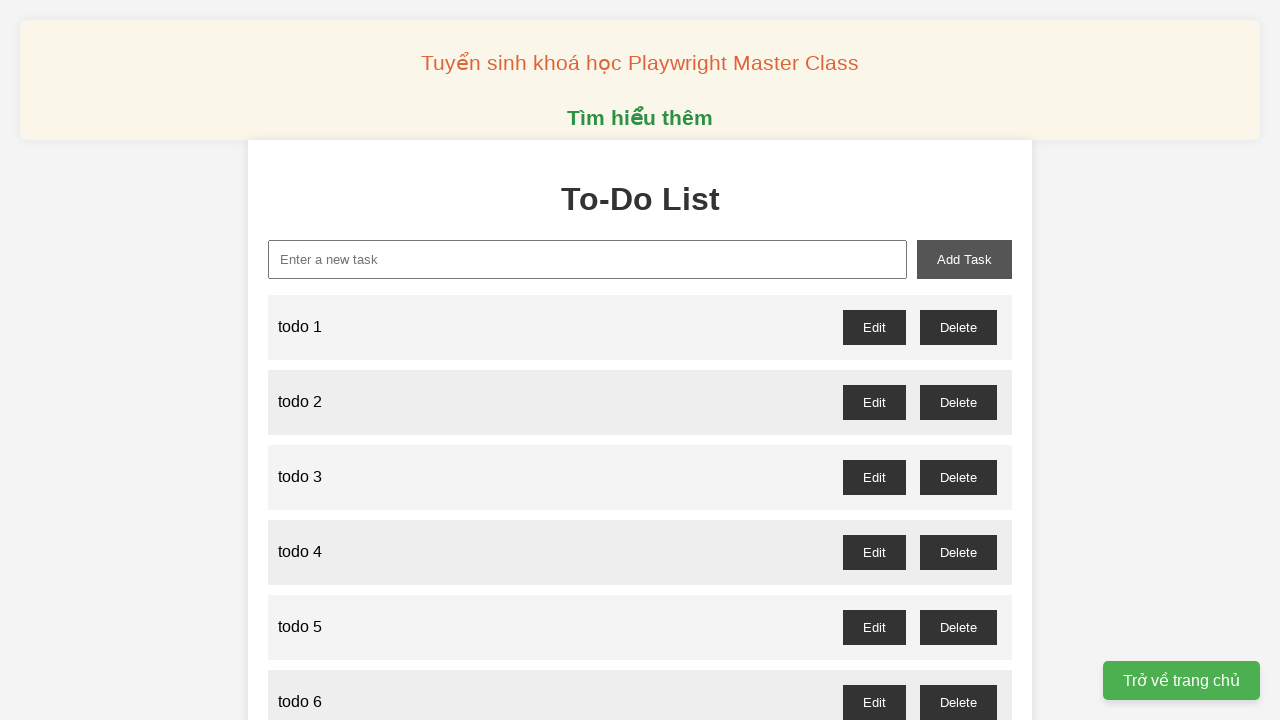

Filled new task input with 'todo 32' on xpath=//input[@id='new-task']
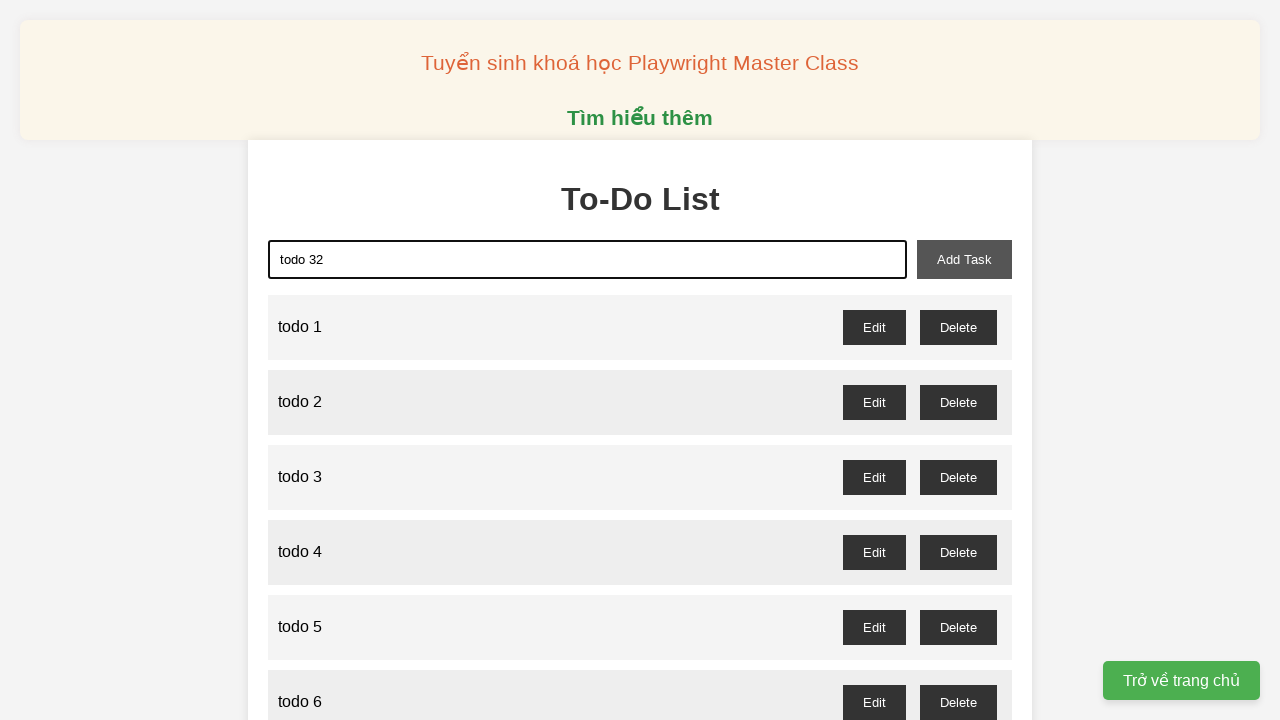

Clicked add task button to add 'todo 32' at (964, 259) on xpath=//button[@id='add-task']
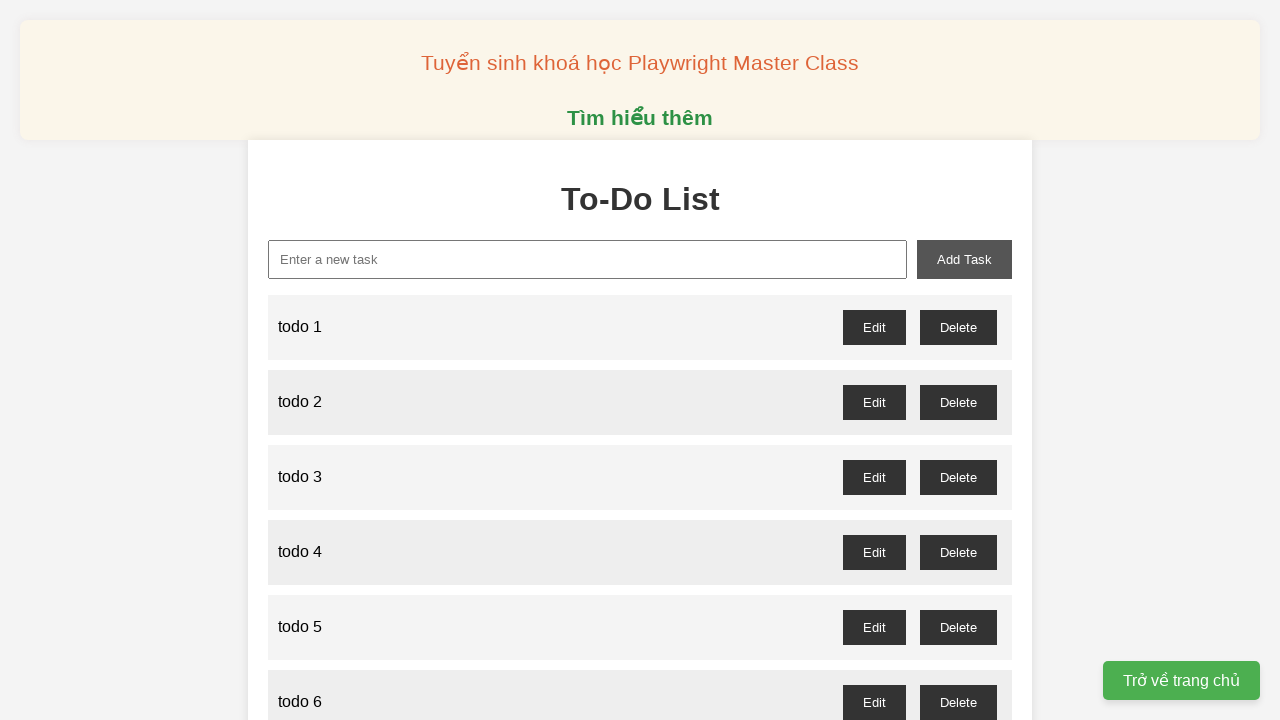

Filled new task input with 'todo 33' on xpath=//input[@id='new-task']
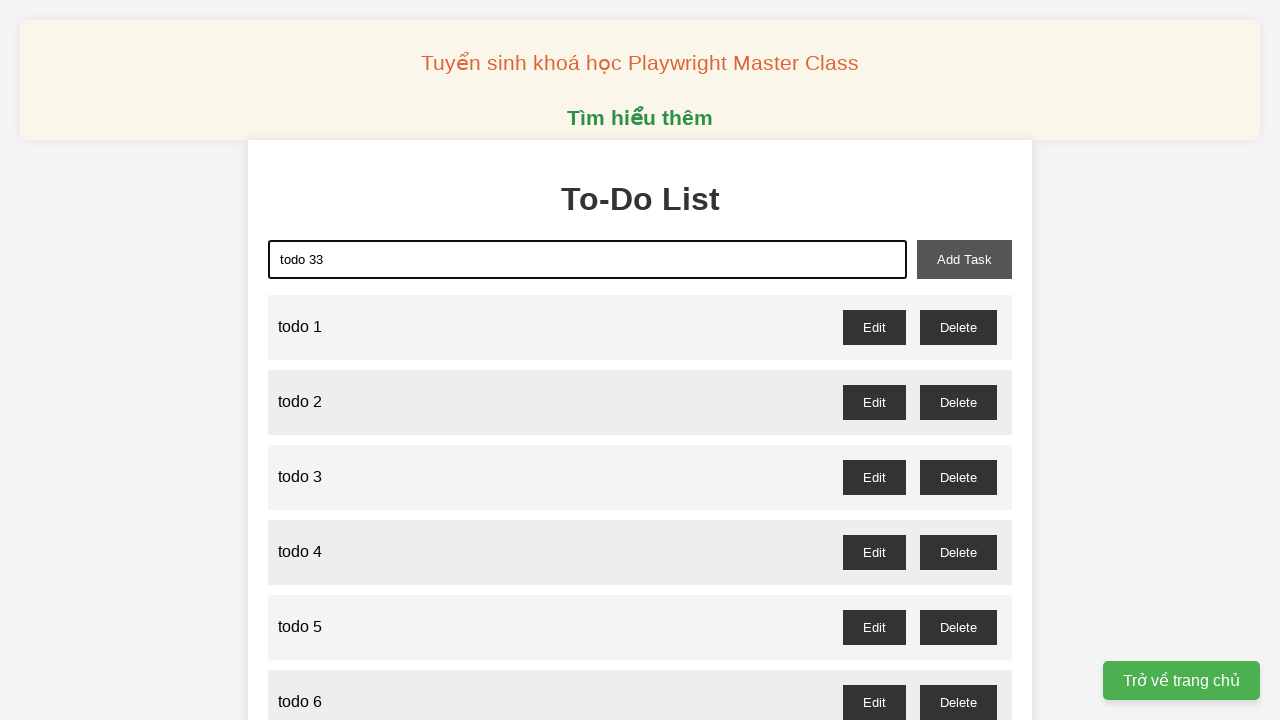

Clicked add task button to add 'todo 33' at (964, 259) on xpath=//button[@id='add-task']
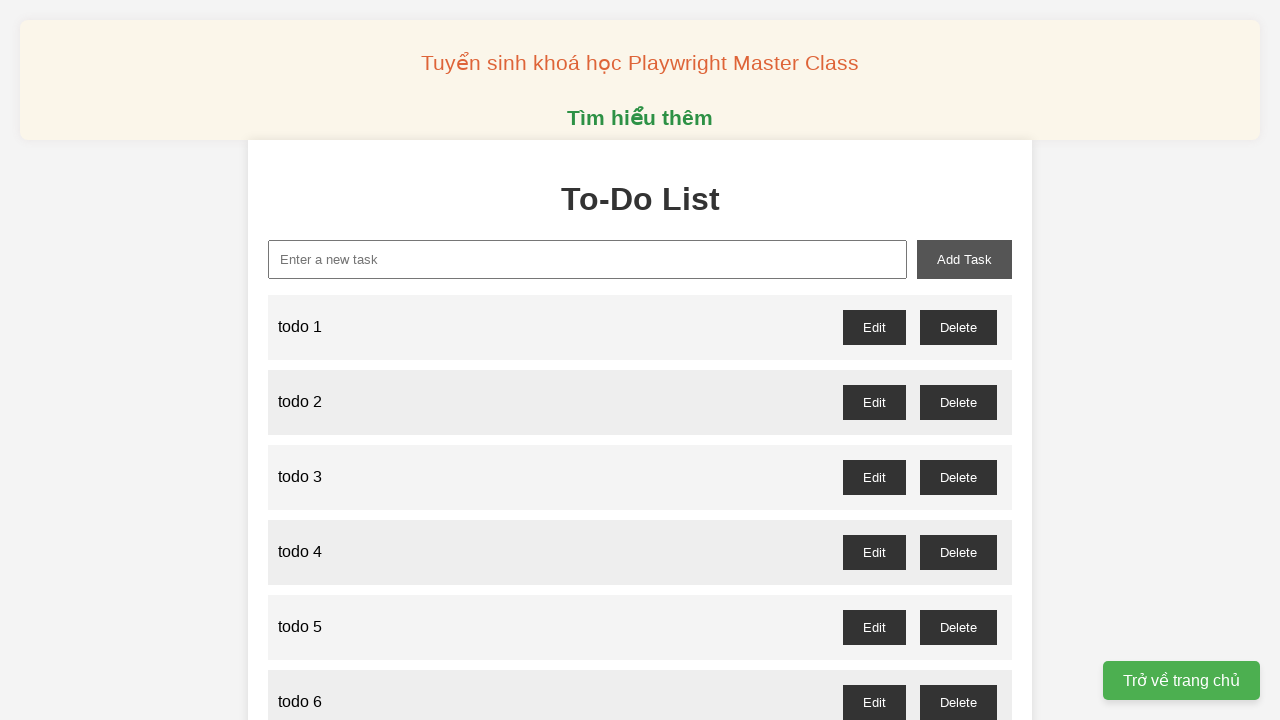

Filled new task input with 'todo 34' on xpath=//input[@id='new-task']
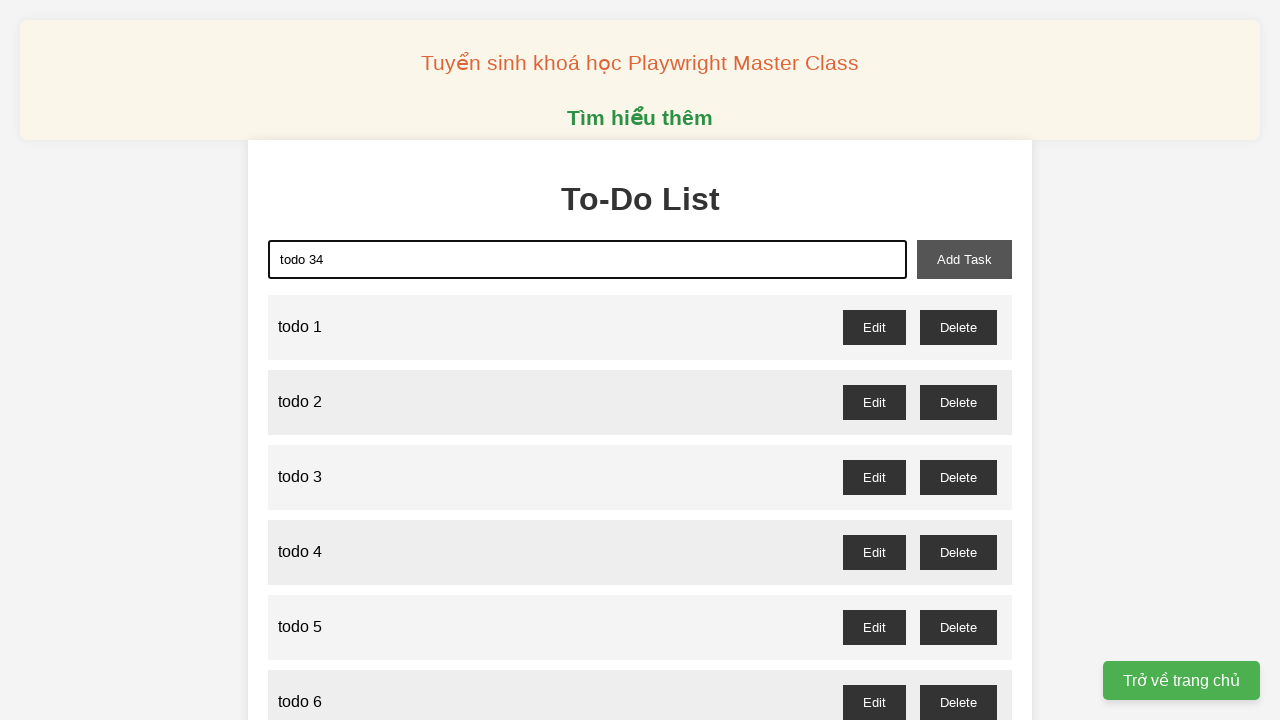

Clicked add task button to add 'todo 34' at (964, 259) on xpath=//button[@id='add-task']
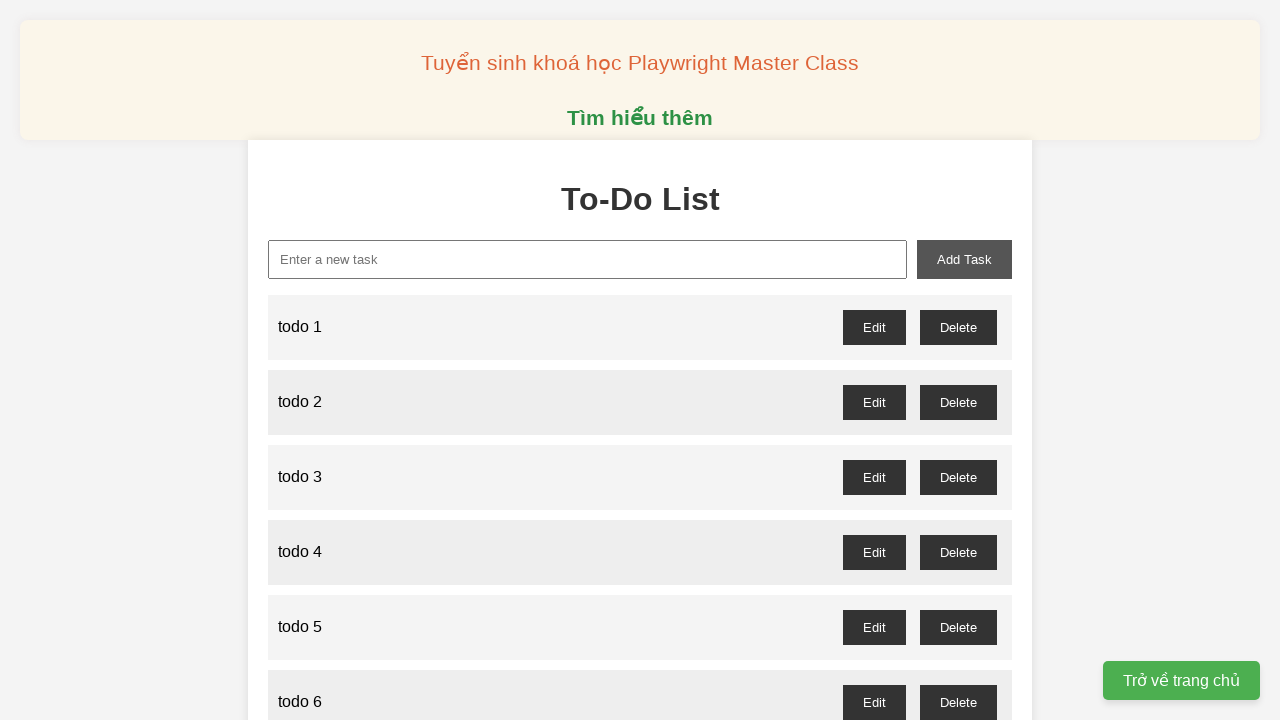

Filled new task input with 'todo 35' on xpath=//input[@id='new-task']
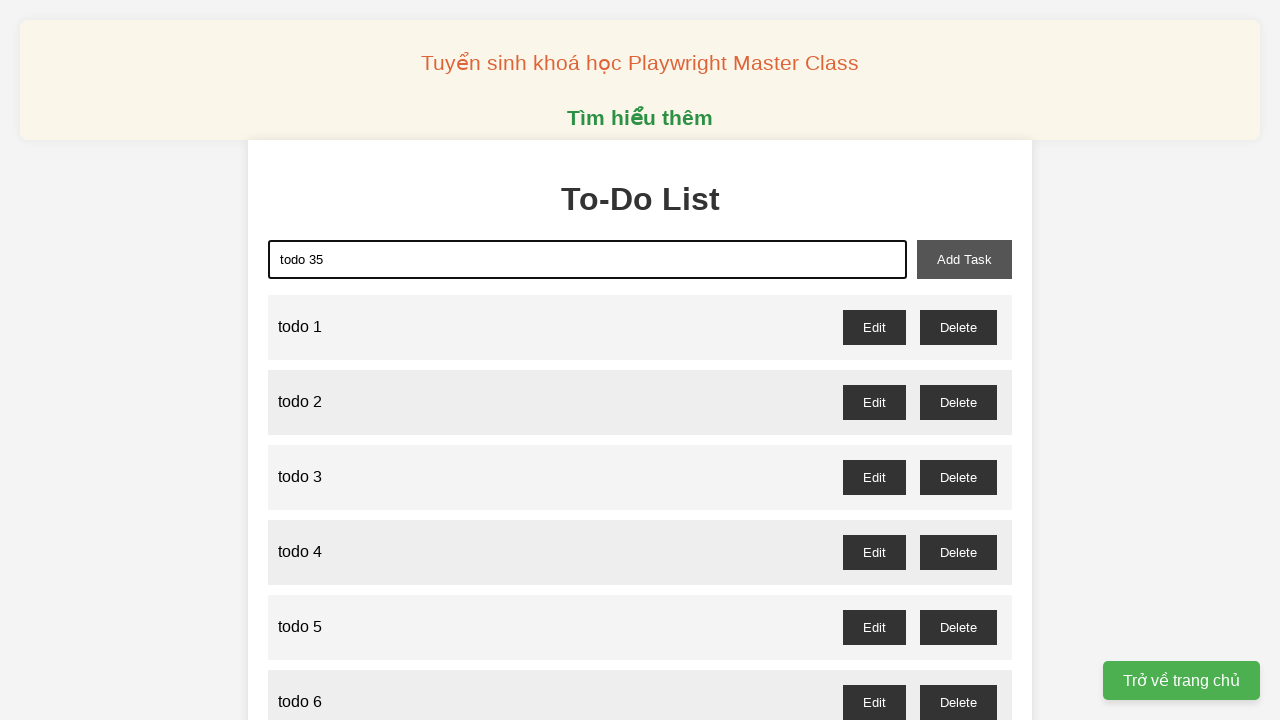

Clicked add task button to add 'todo 35' at (964, 259) on xpath=//button[@id='add-task']
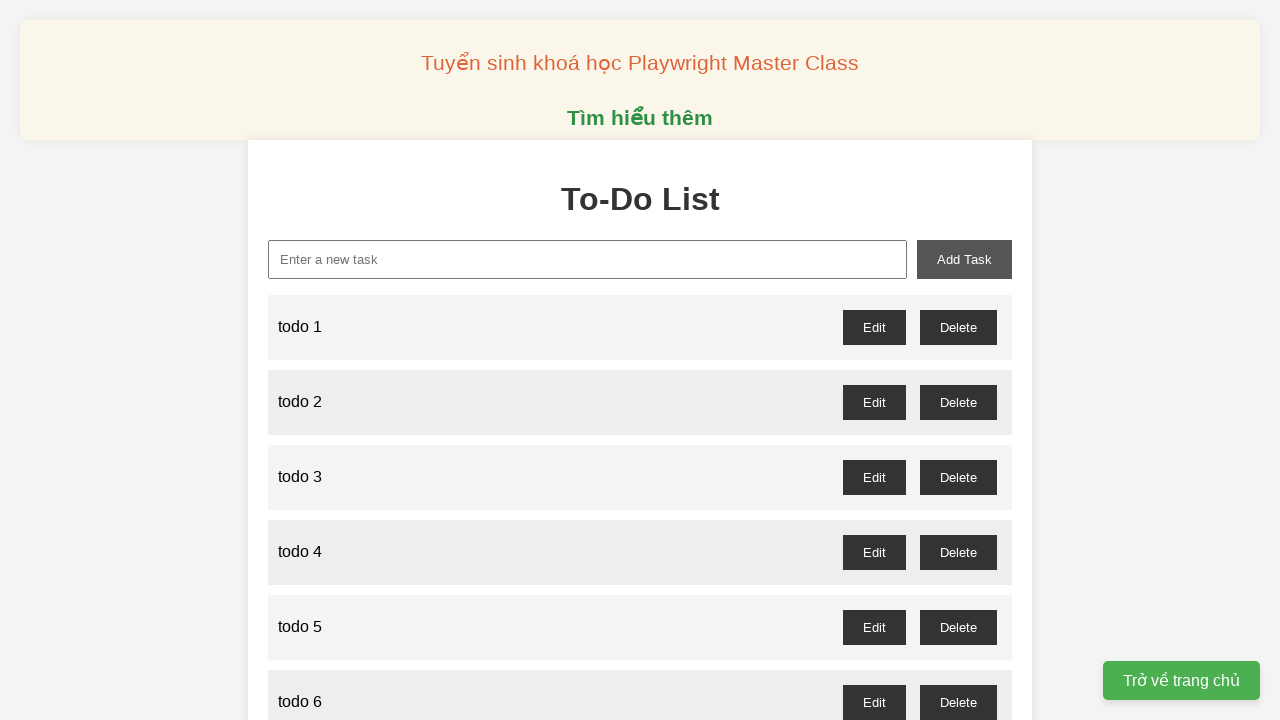

Filled new task input with 'todo 36' on xpath=//input[@id='new-task']
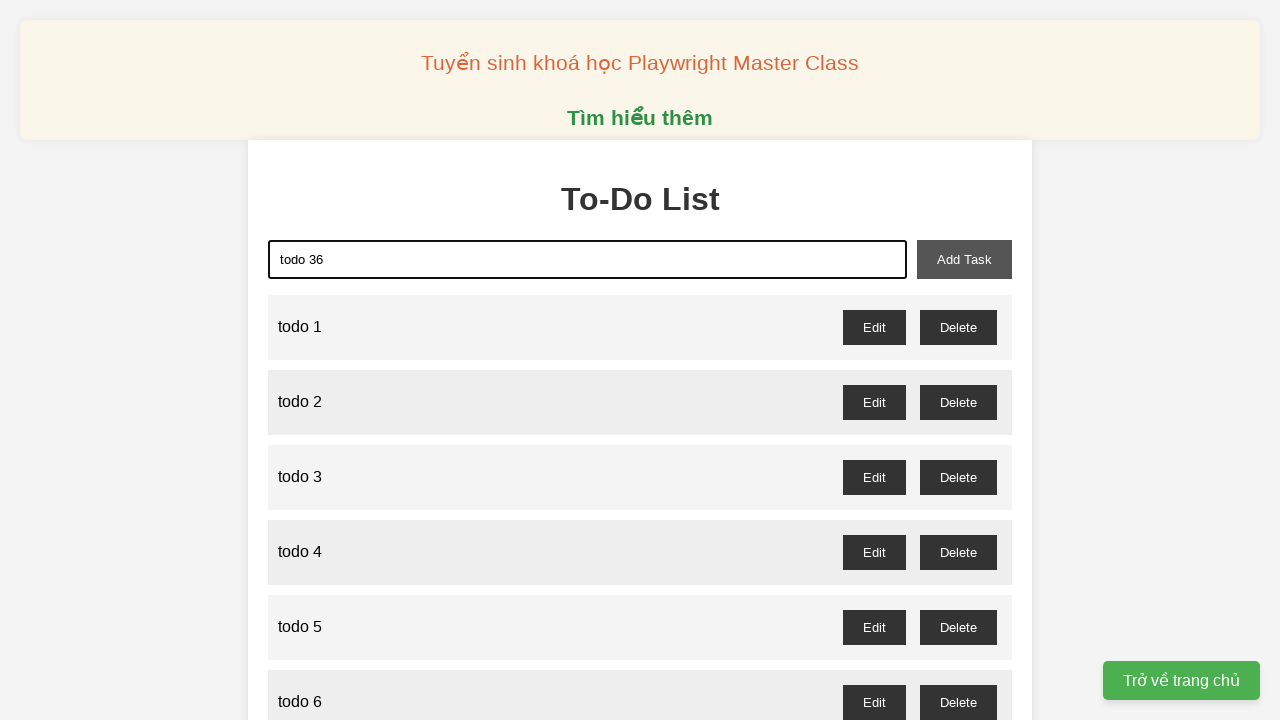

Clicked add task button to add 'todo 36' at (964, 259) on xpath=//button[@id='add-task']
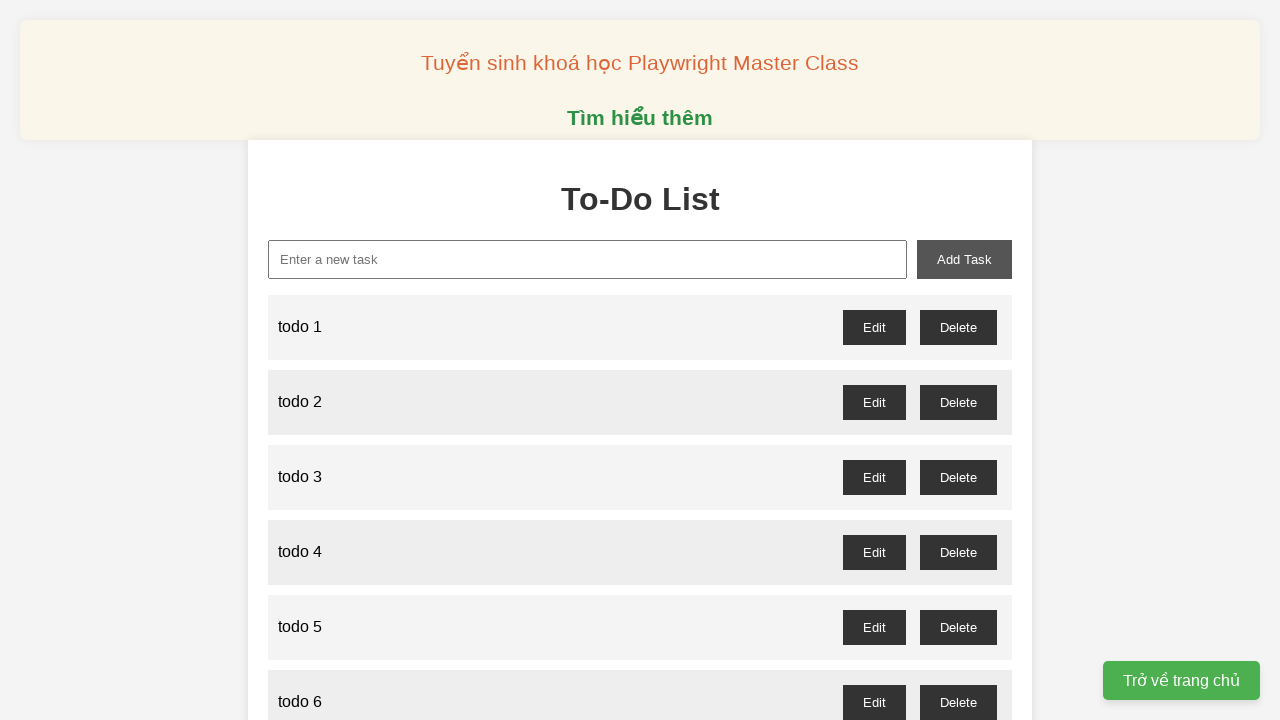

Filled new task input with 'todo 37' on xpath=//input[@id='new-task']
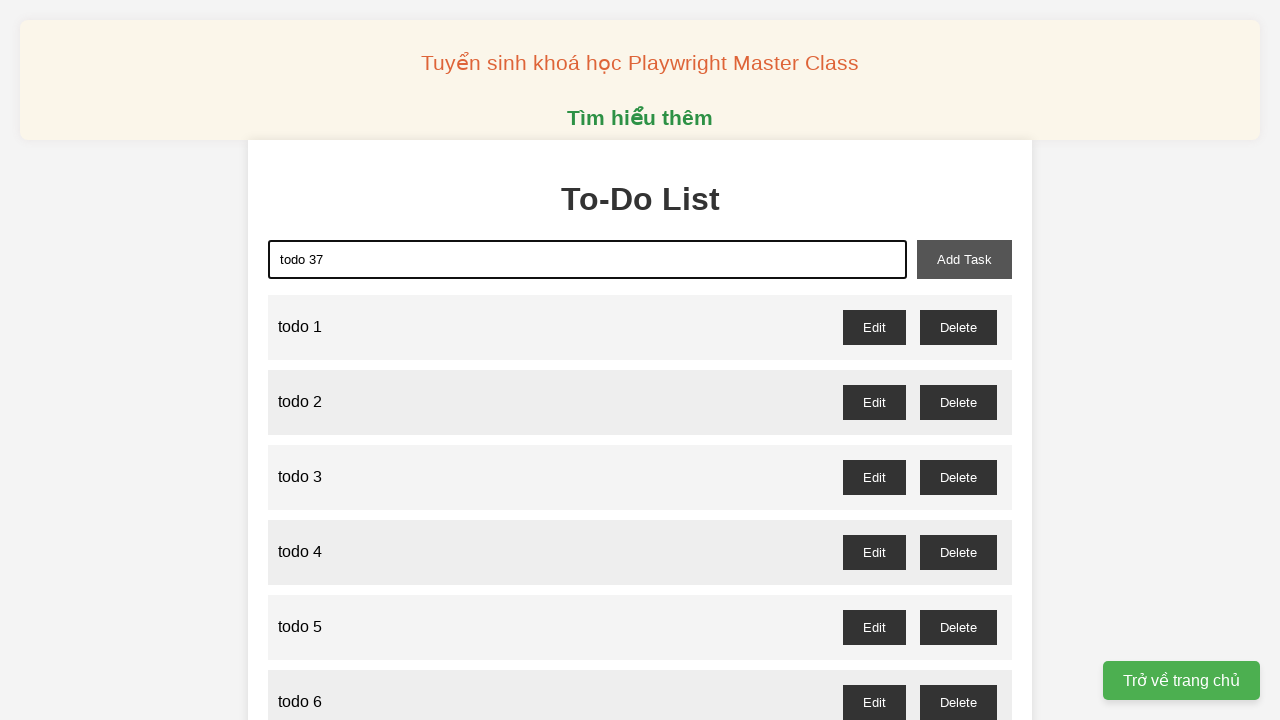

Clicked add task button to add 'todo 37' at (964, 259) on xpath=//button[@id='add-task']
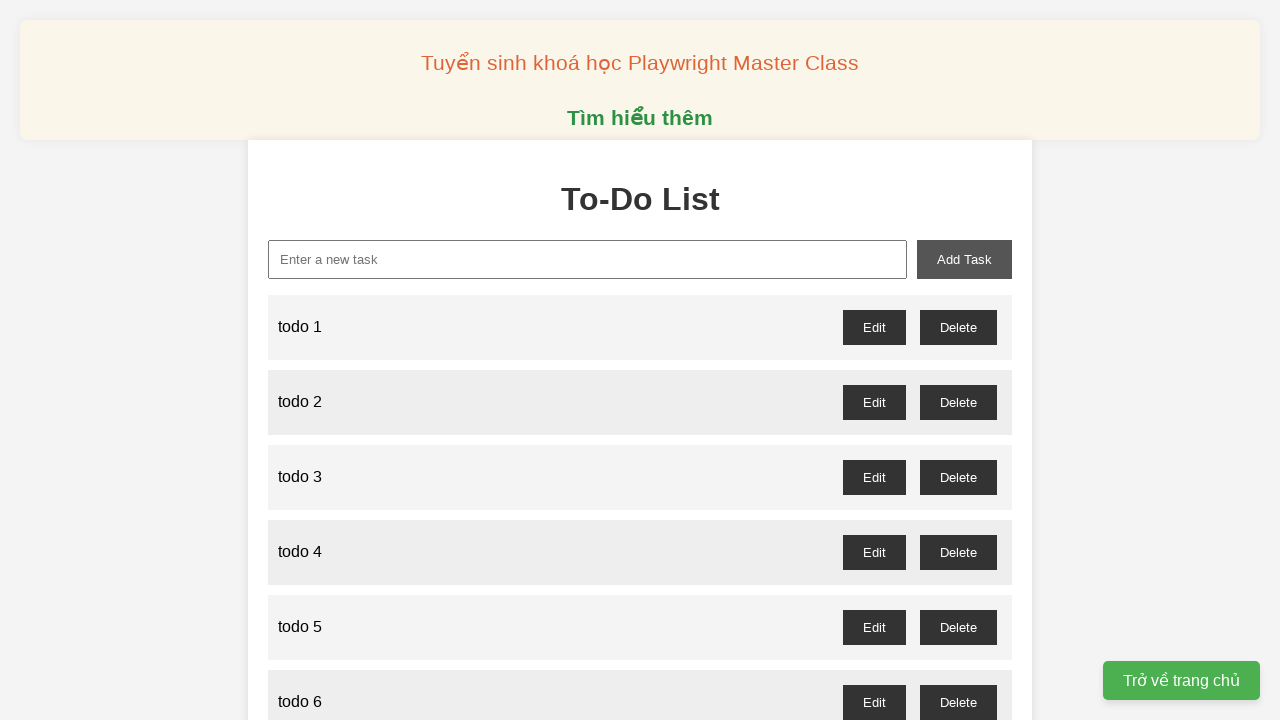

Filled new task input with 'todo 38' on xpath=//input[@id='new-task']
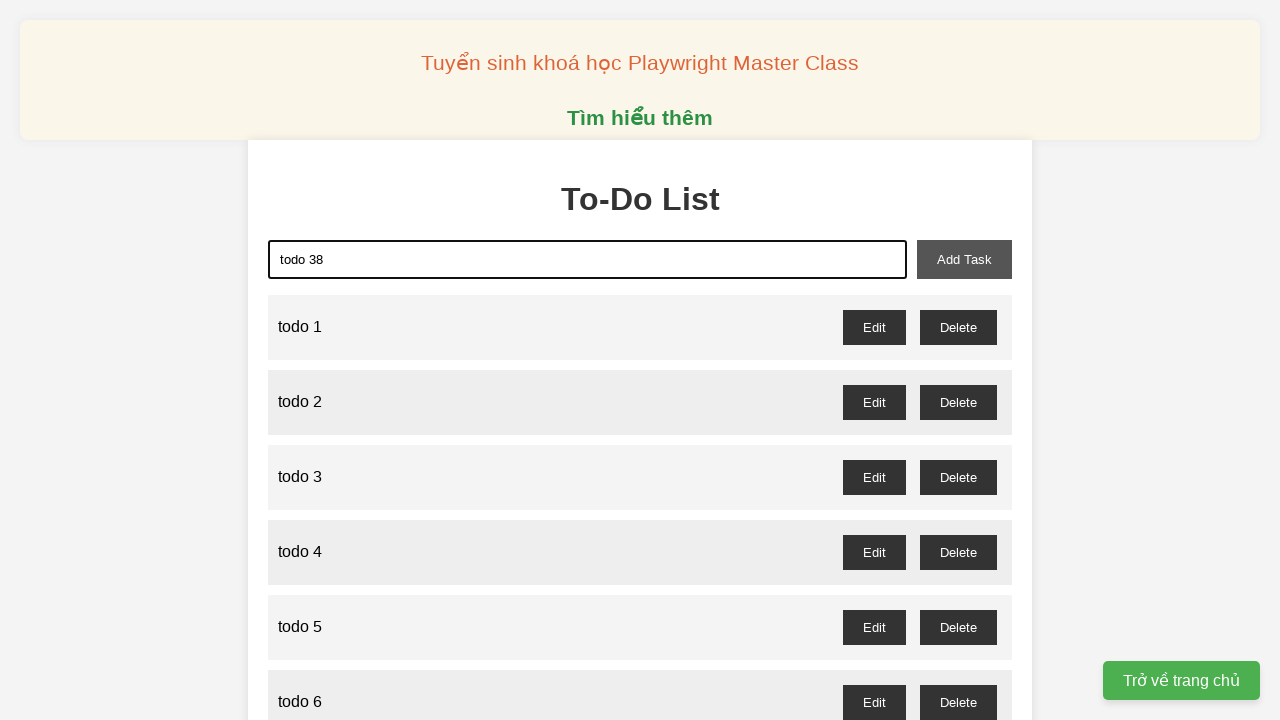

Clicked add task button to add 'todo 38' at (964, 259) on xpath=//button[@id='add-task']
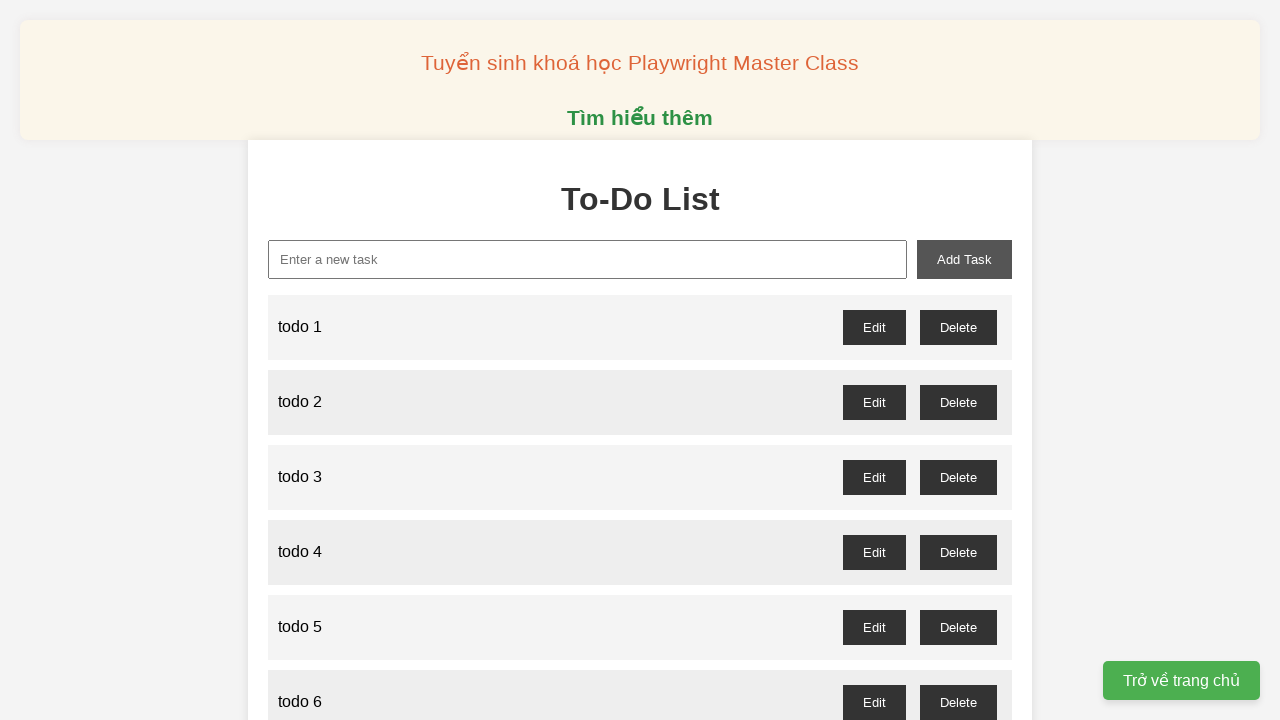

Filled new task input with 'todo 39' on xpath=//input[@id='new-task']
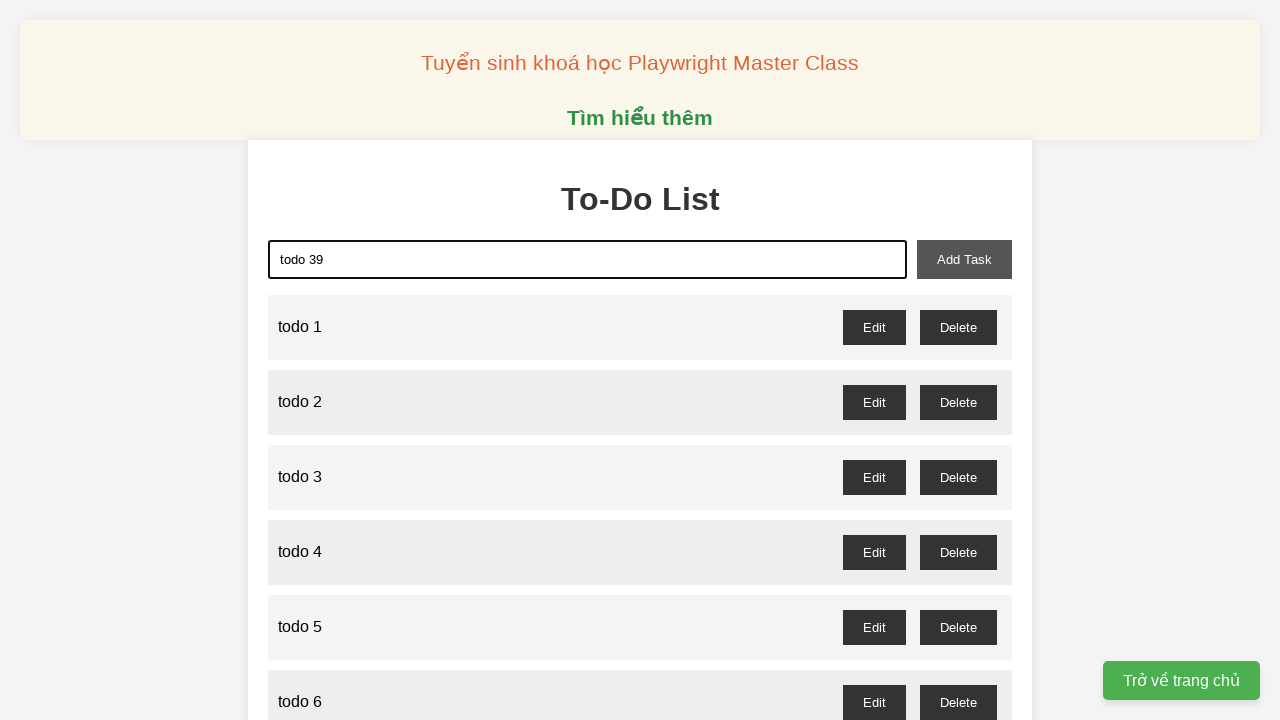

Clicked add task button to add 'todo 39' at (964, 259) on xpath=//button[@id='add-task']
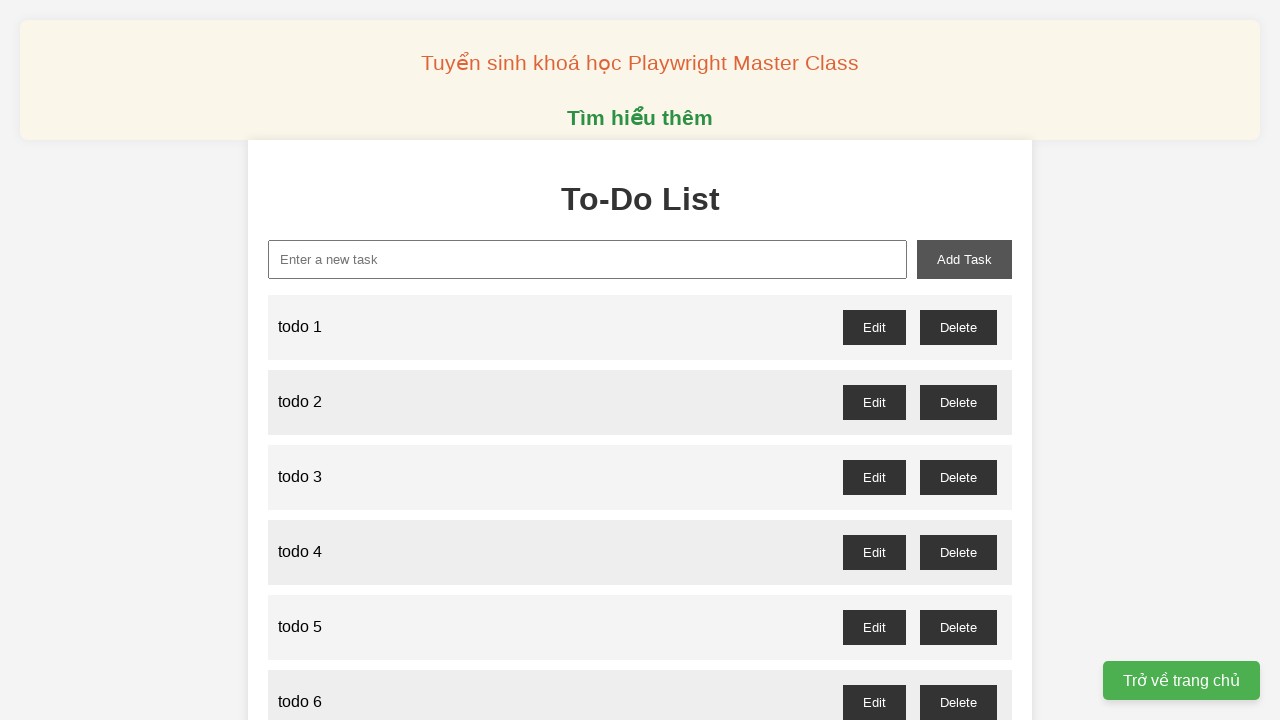

Filled new task input with 'todo 40' on xpath=//input[@id='new-task']
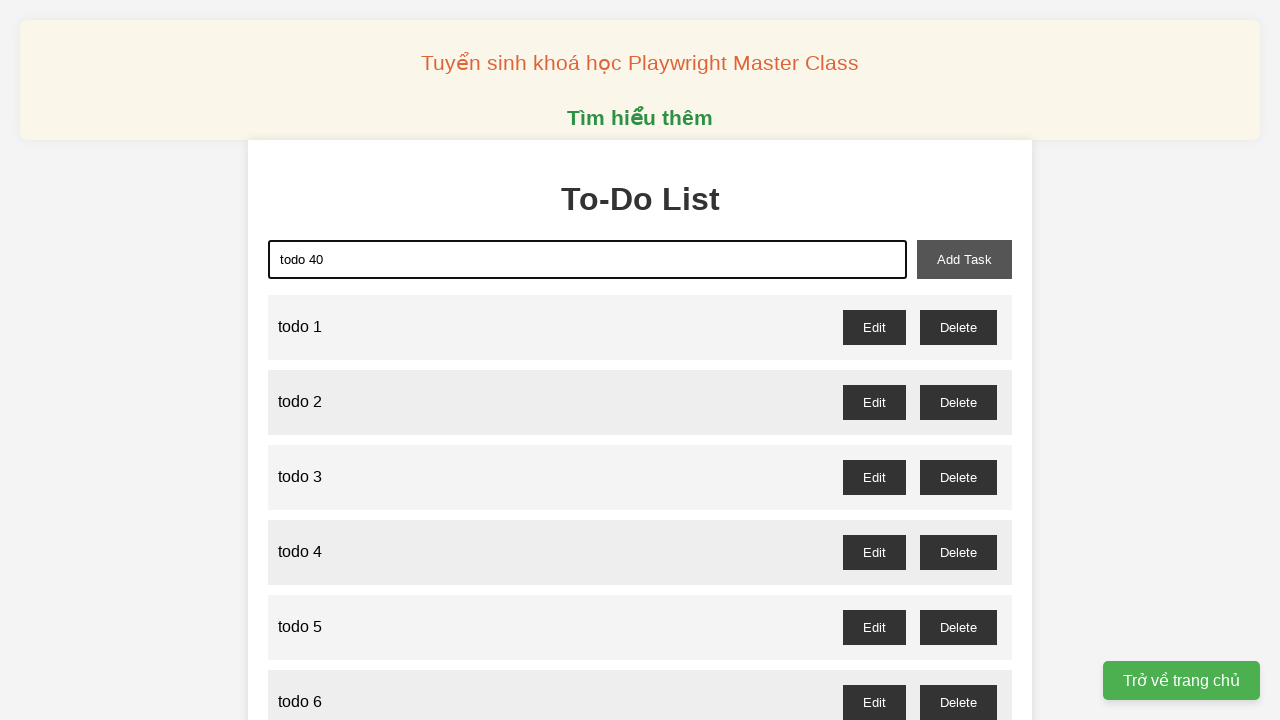

Clicked add task button to add 'todo 40' at (964, 259) on xpath=//button[@id='add-task']
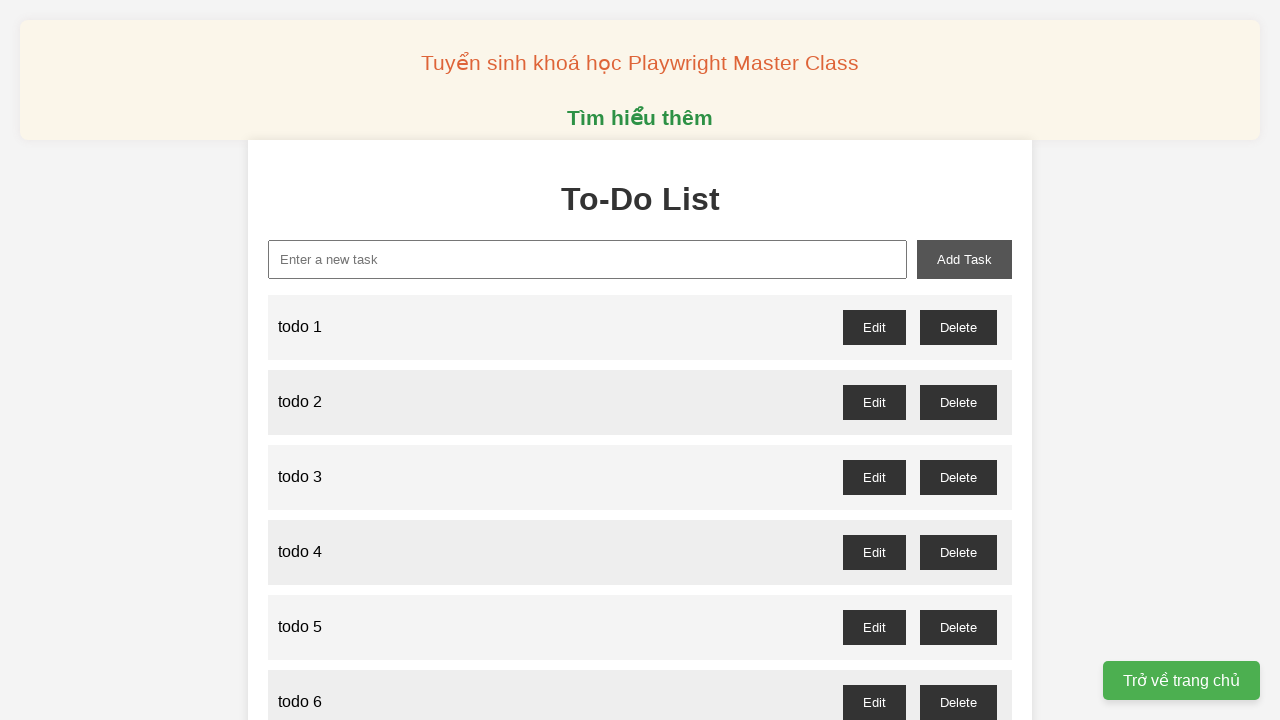

Filled new task input with 'todo 41' on xpath=//input[@id='new-task']
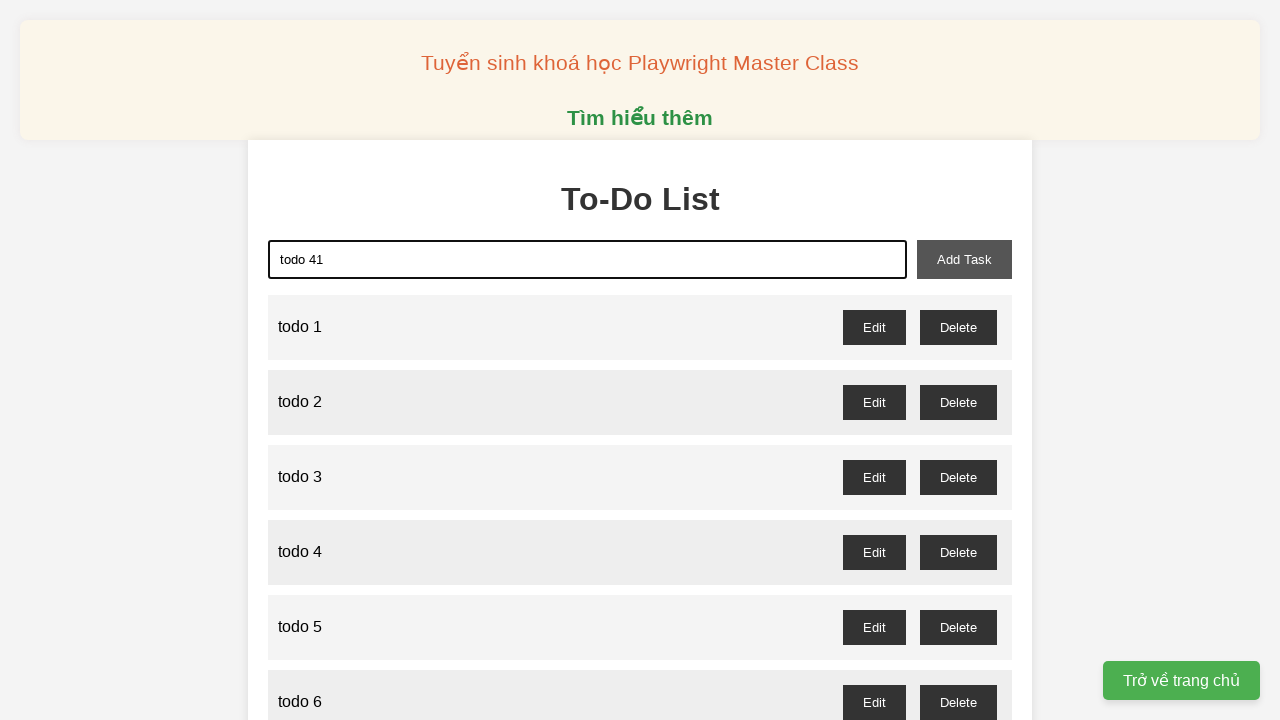

Clicked add task button to add 'todo 41' at (964, 259) on xpath=//button[@id='add-task']
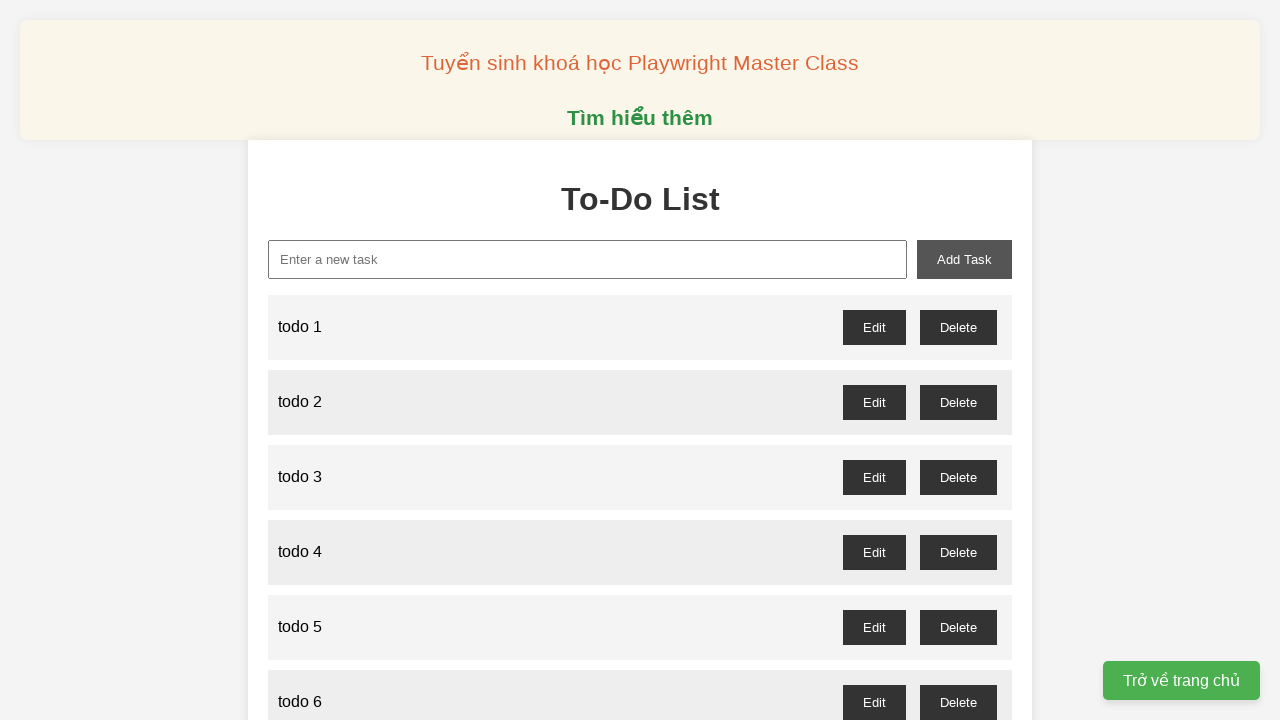

Filled new task input with 'todo 42' on xpath=//input[@id='new-task']
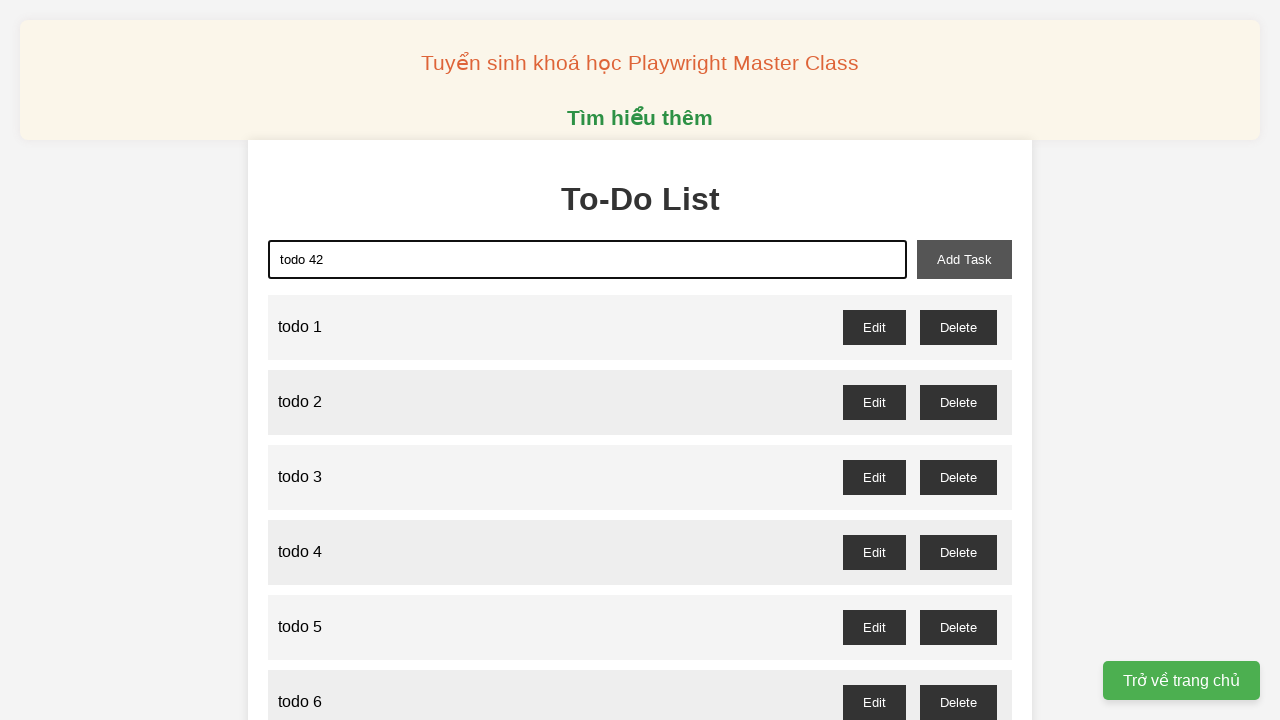

Clicked add task button to add 'todo 42' at (964, 259) on xpath=//button[@id='add-task']
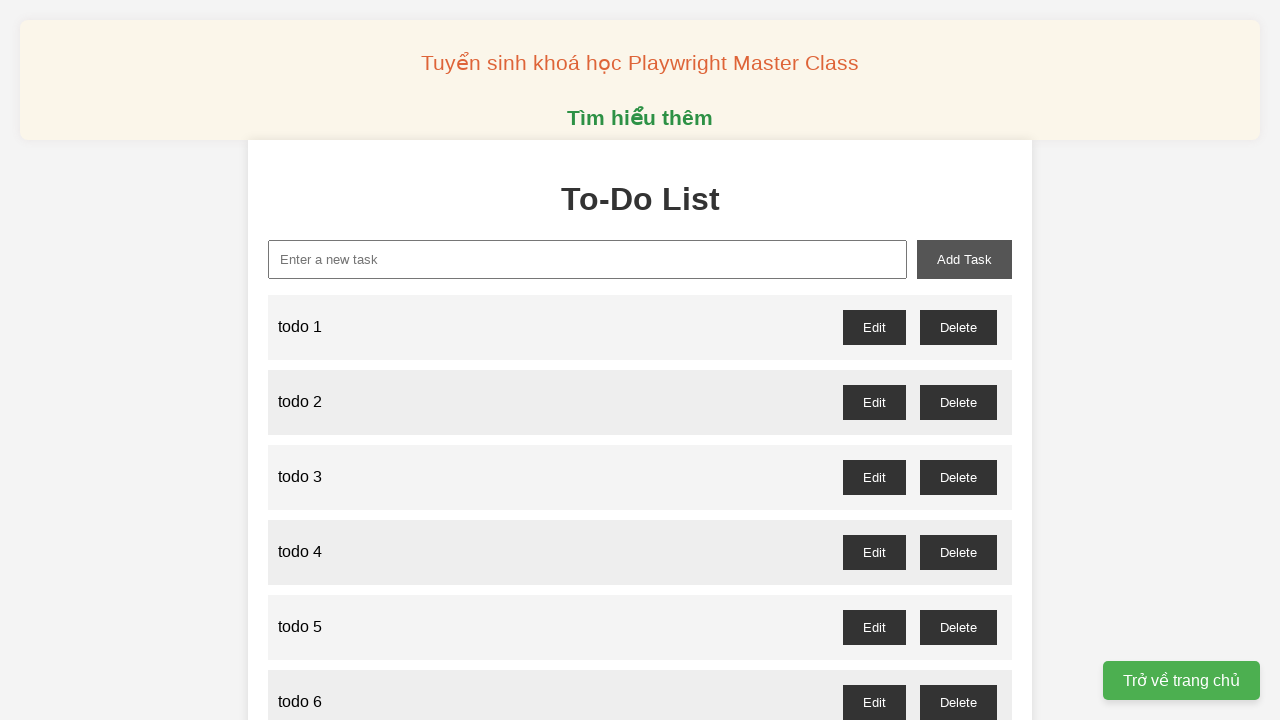

Filled new task input with 'todo 43' on xpath=//input[@id='new-task']
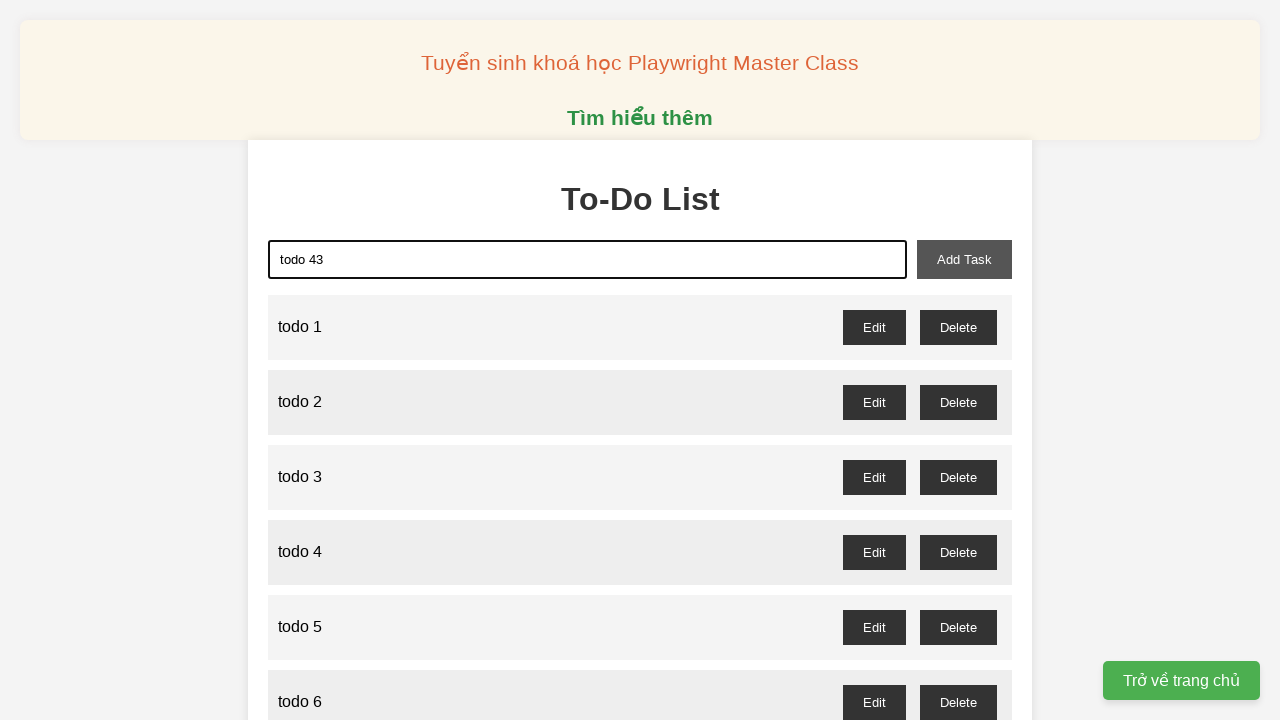

Clicked add task button to add 'todo 43' at (964, 259) on xpath=//button[@id='add-task']
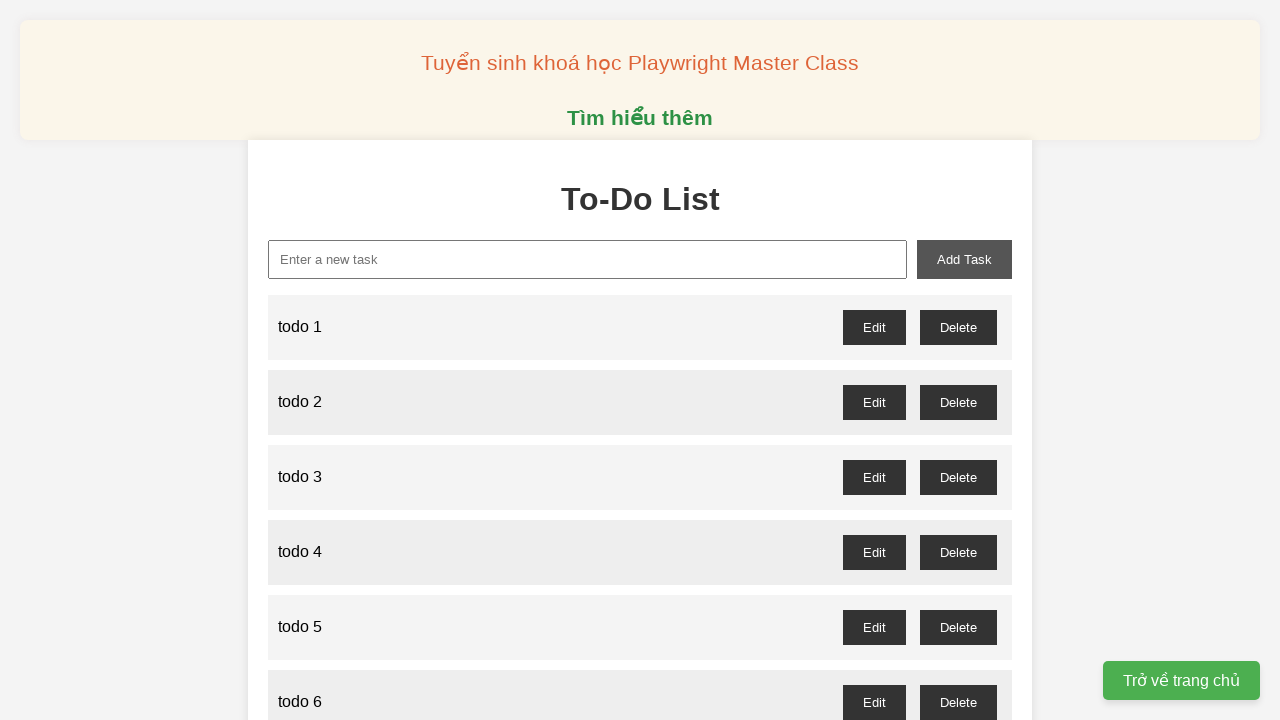

Filled new task input with 'todo 44' on xpath=//input[@id='new-task']
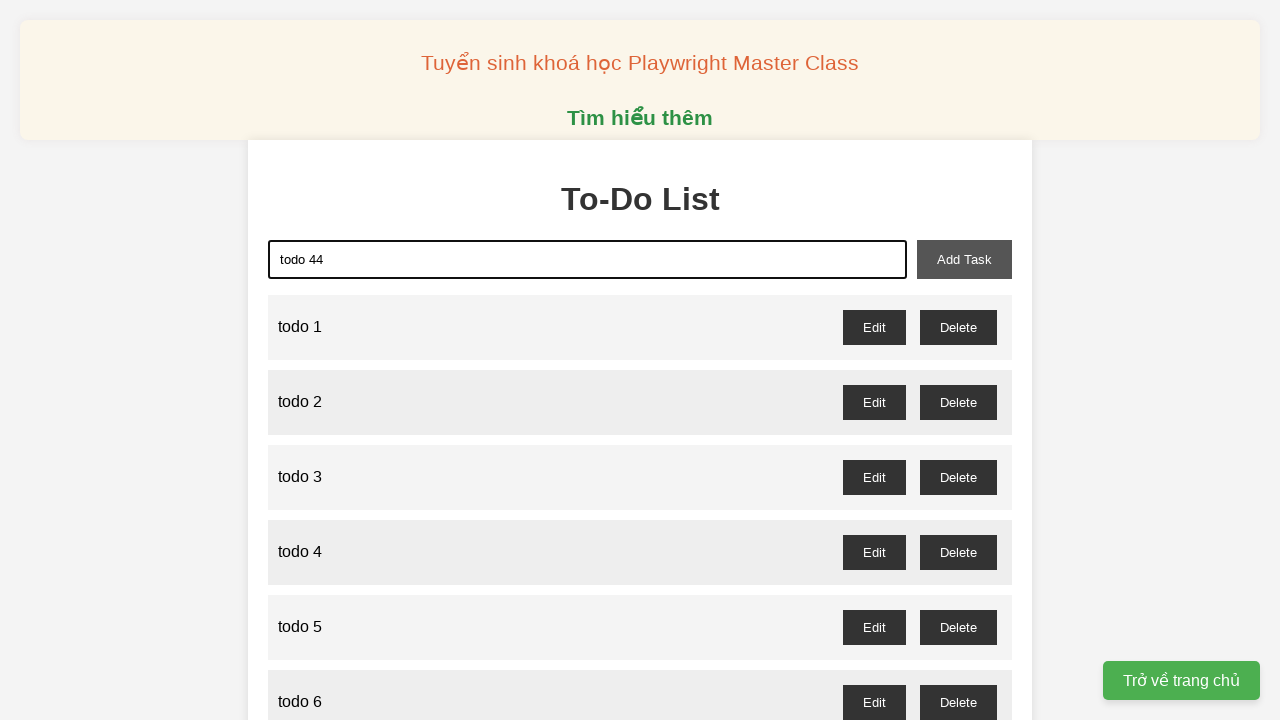

Clicked add task button to add 'todo 44' at (964, 259) on xpath=//button[@id='add-task']
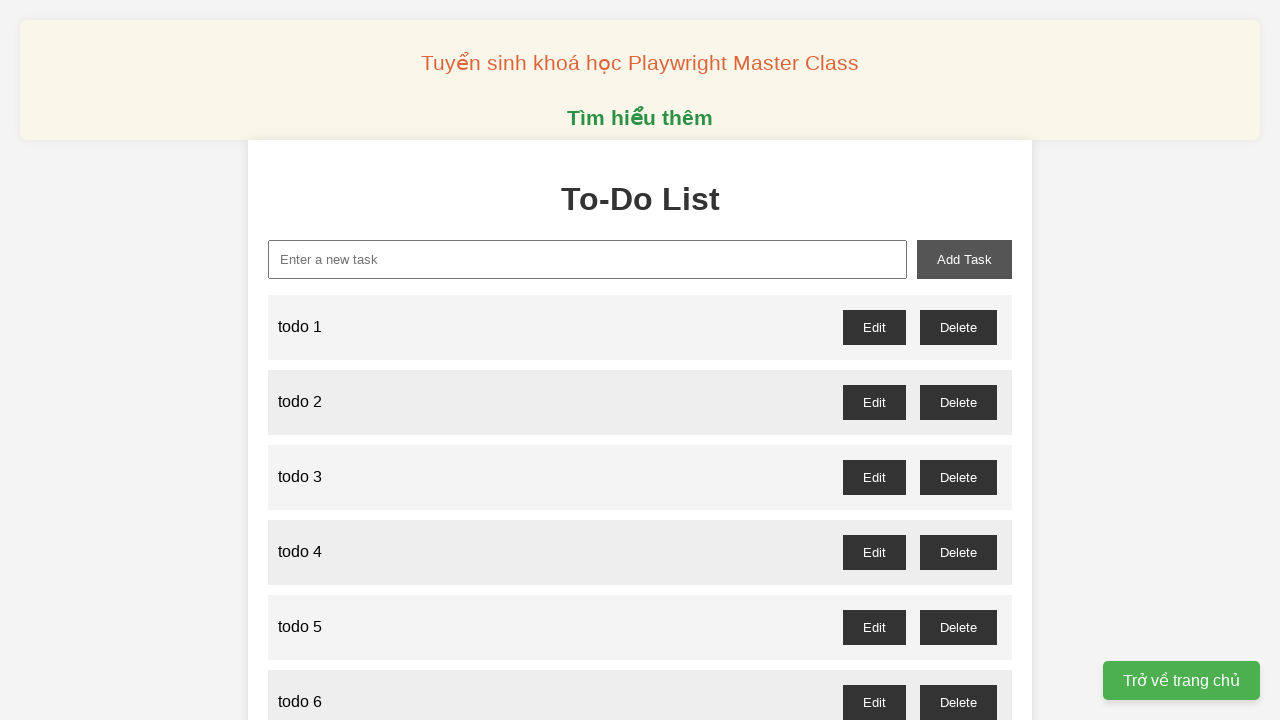

Filled new task input with 'todo 45' on xpath=//input[@id='new-task']
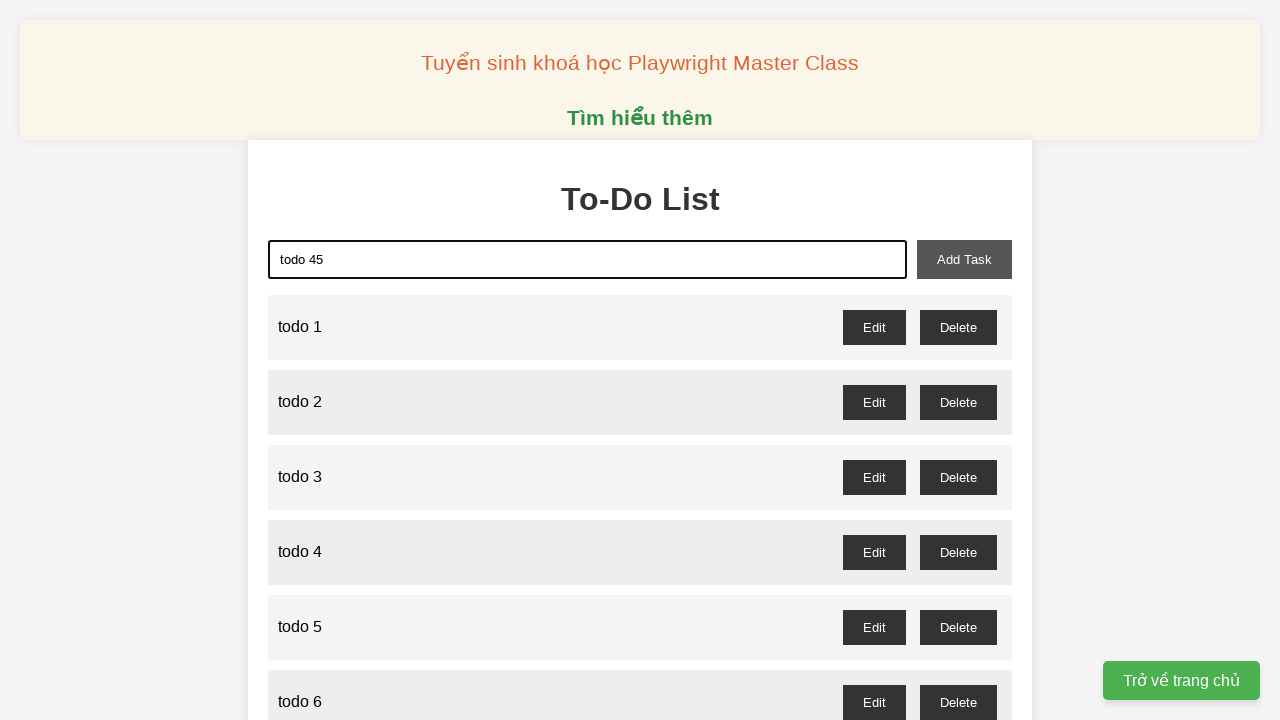

Clicked add task button to add 'todo 45' at (964, 259) on xpath=//button[@id='add-task']
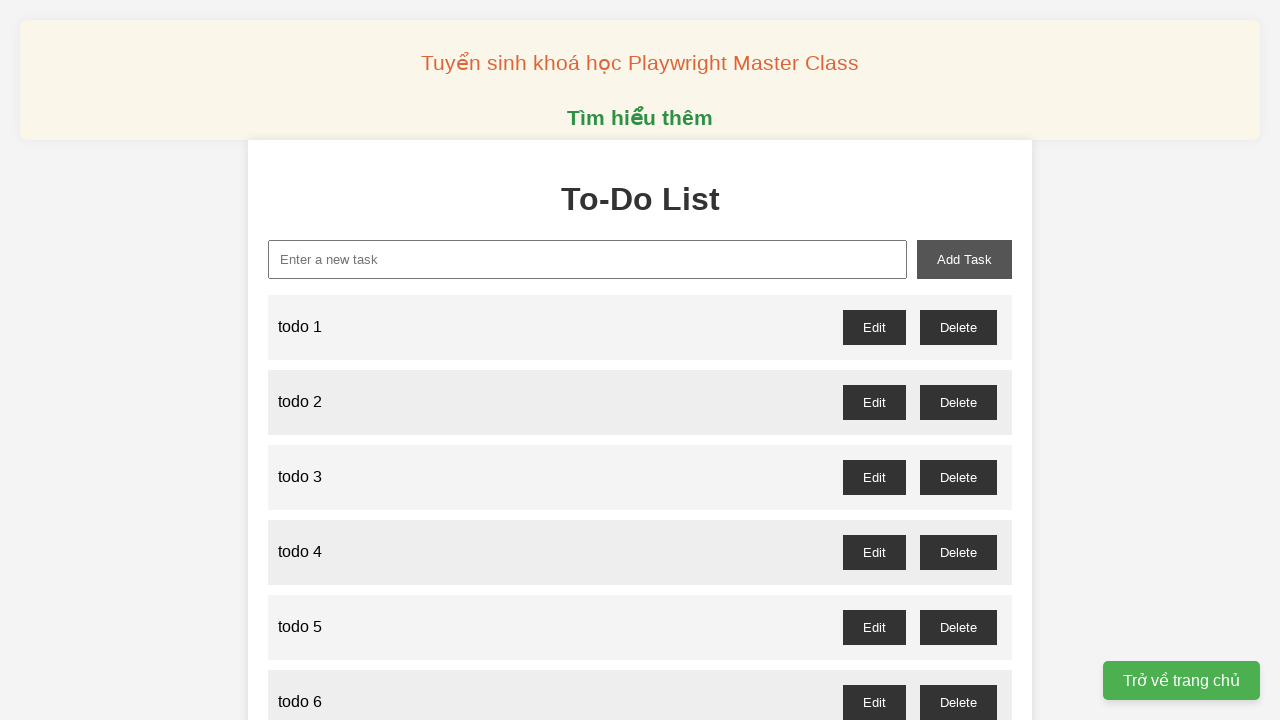

Filled new task input with 'todo 46' on xpath=//input[@id='new-task']
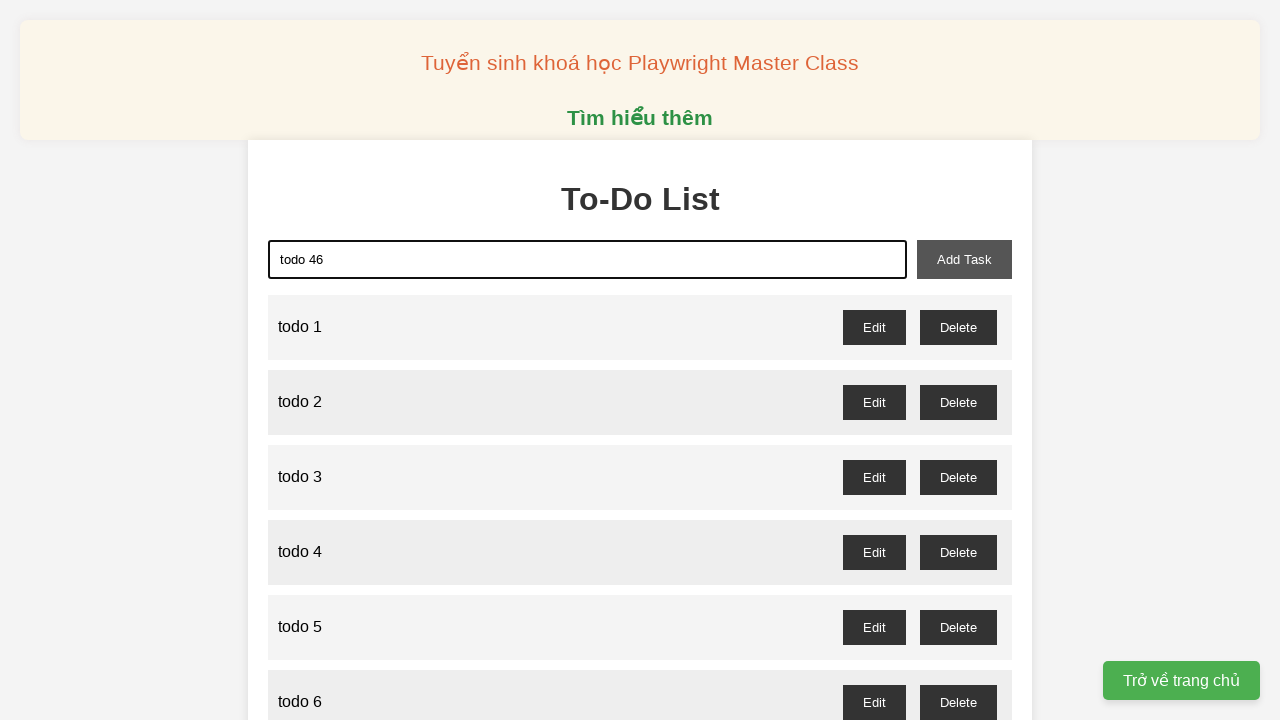

Clicked add task button to add 'todo 46' at (964, 259) on xpath=//button[@id='add-task']
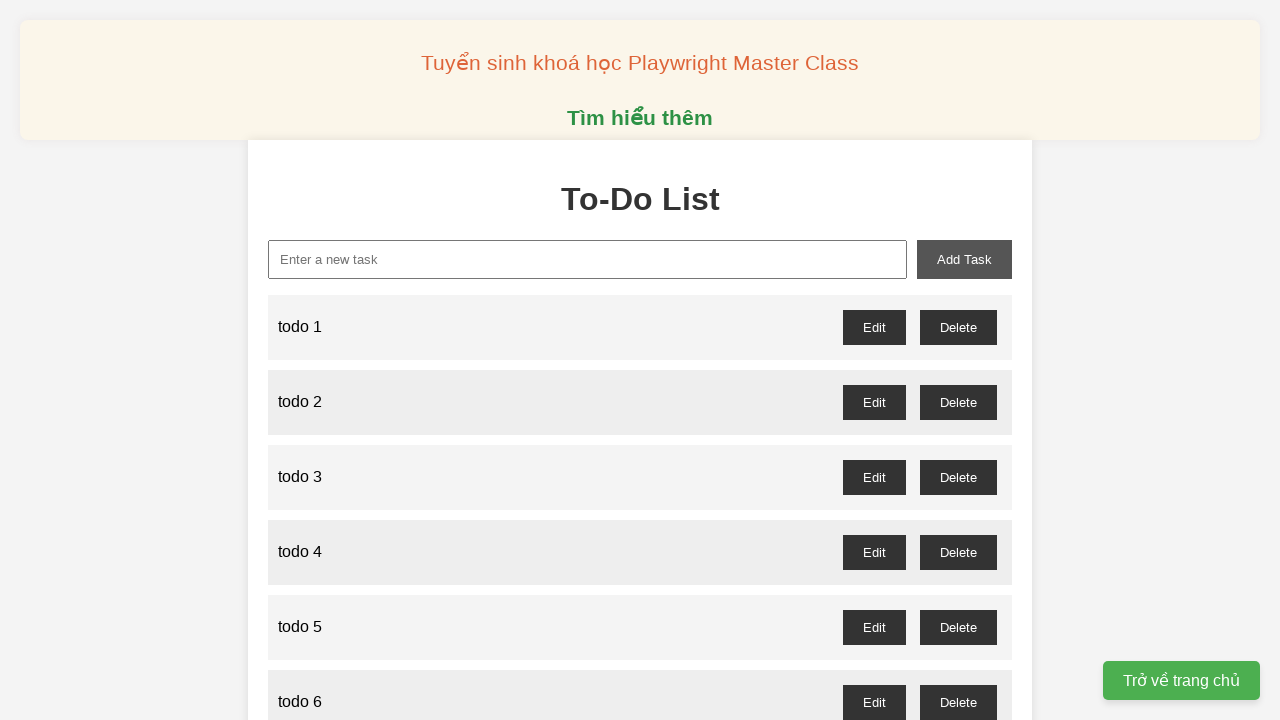

Filled new task input with 'todo 47' on xpath=//input[@id='new-task']
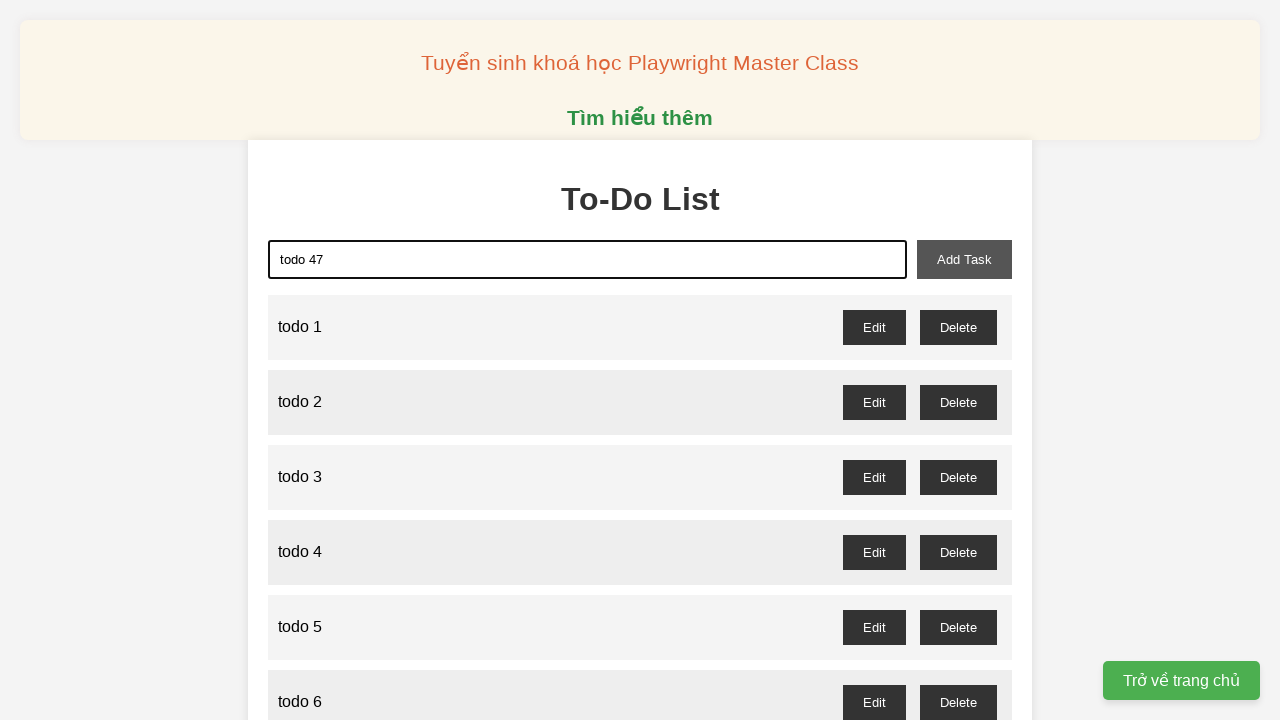

Clicked add task button to add 'todo 47' at (964, 259) on xpath=//button[@id='add-task']
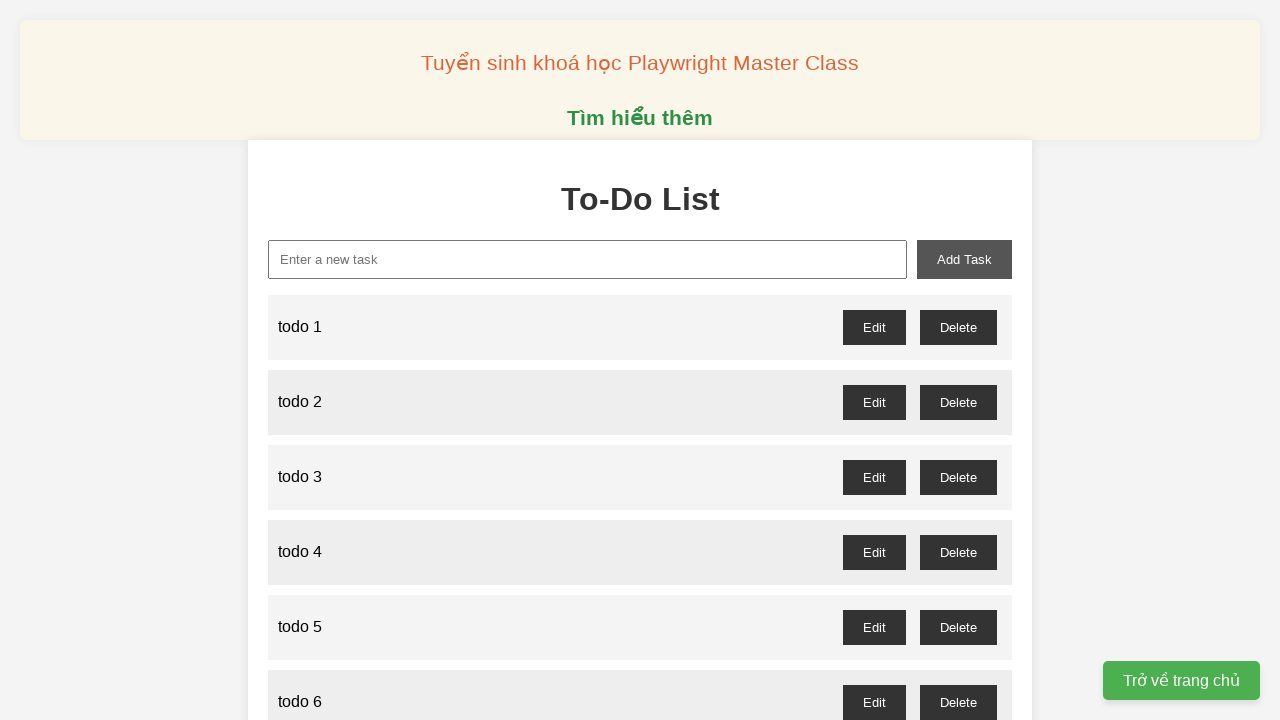

Filled new task input with 'todo 48' on xpath=//input[@id='new-task']
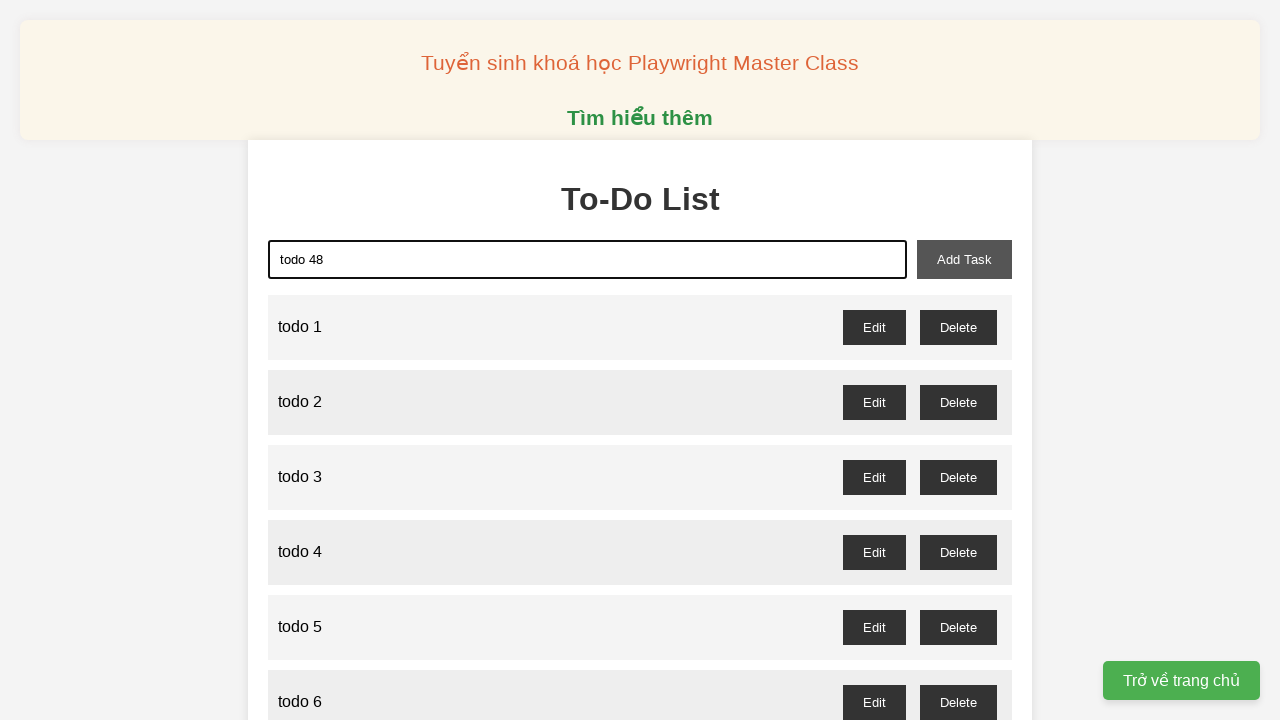

Clicked add task button to add 'todo 48' at (964, 259) on xpath=//button[@id='add-task']
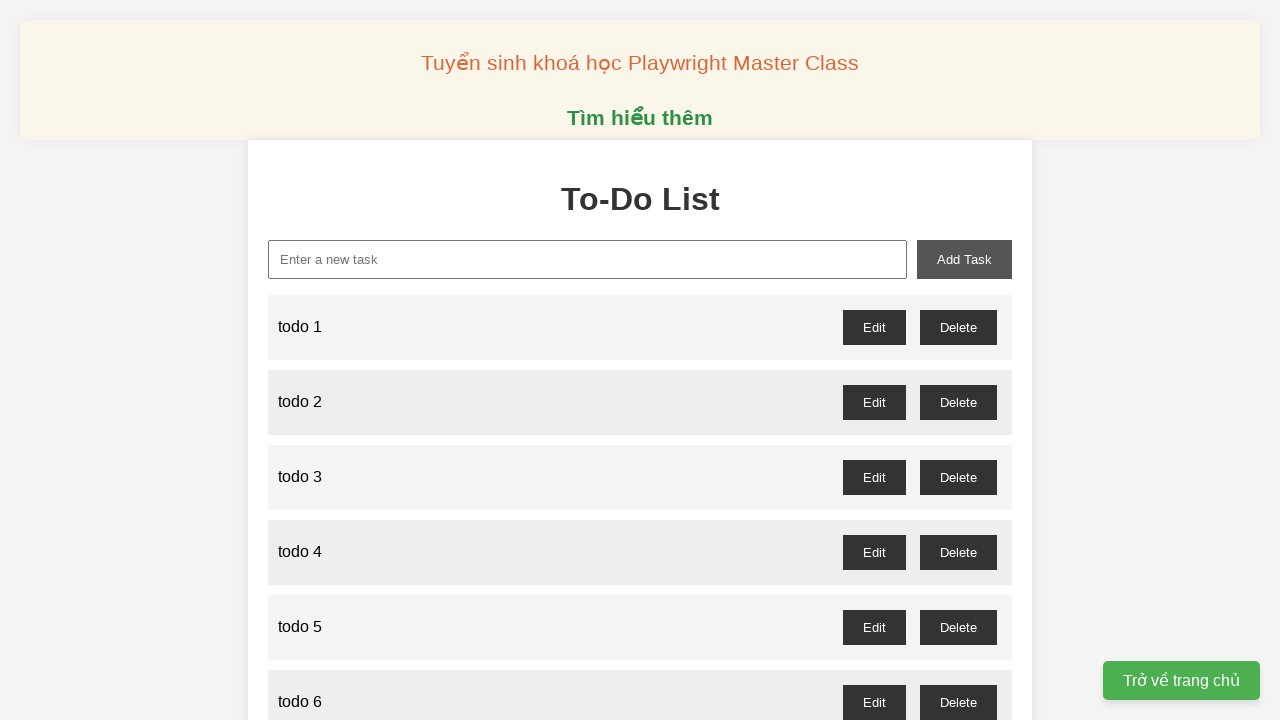

Filled new task input with 'todo 49' on xpath=//input[@id='new-task']
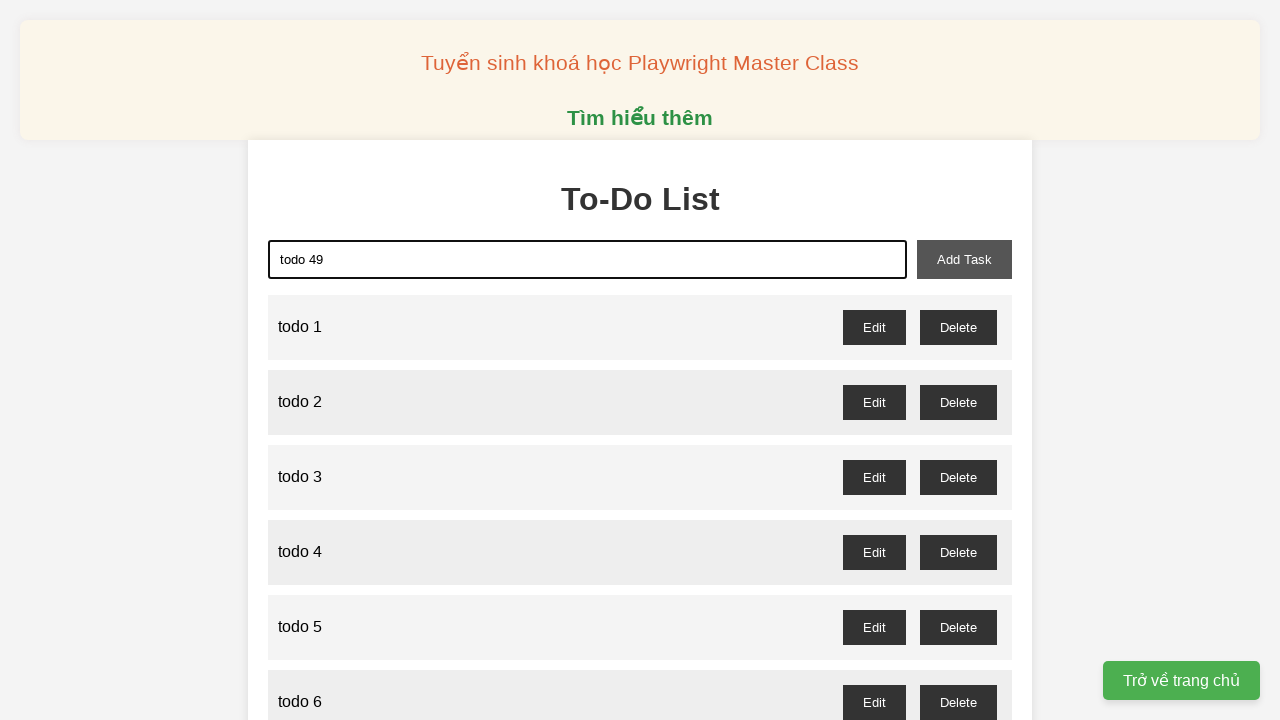

Clicked add task button to add 'todo 49' at (964, 259) on xpath=//button[@id='add-task']
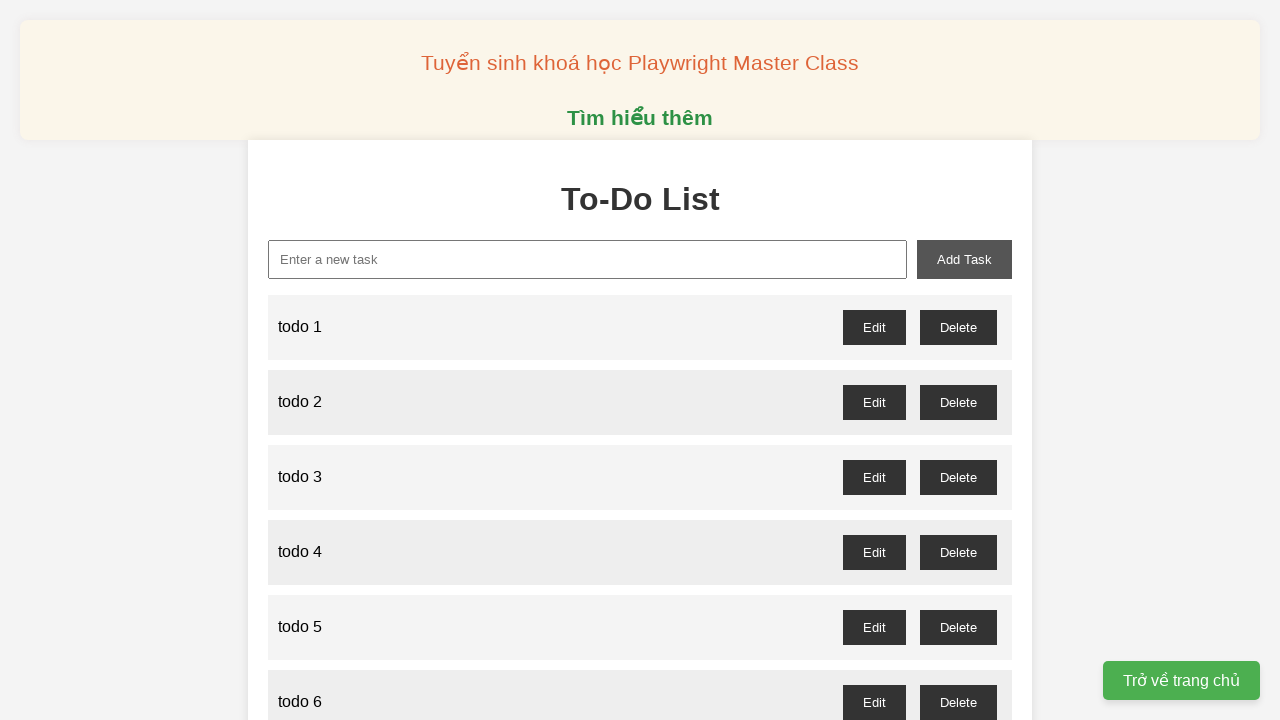

Filled new task input with 'todo 50' on xpath=//input[@id='new-task']
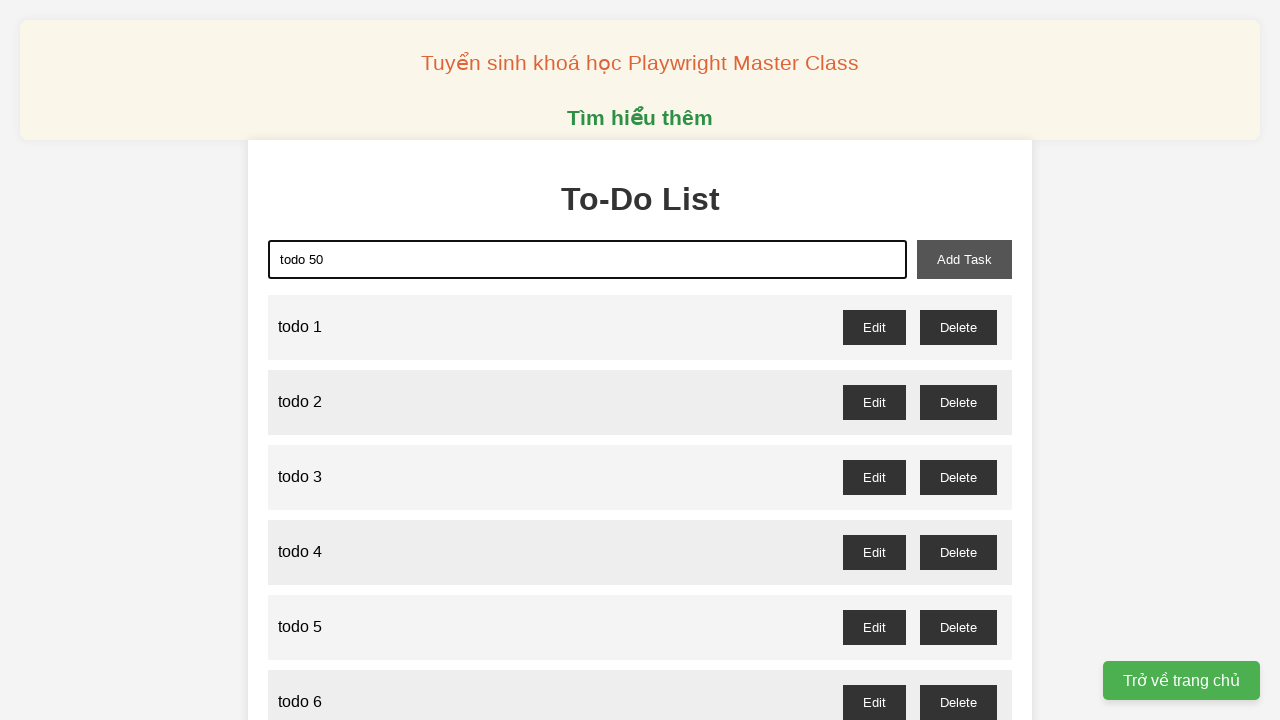

Clicked add task button to add 'todo 50' at (964, 259) on xpath=//button[@id='add-task']
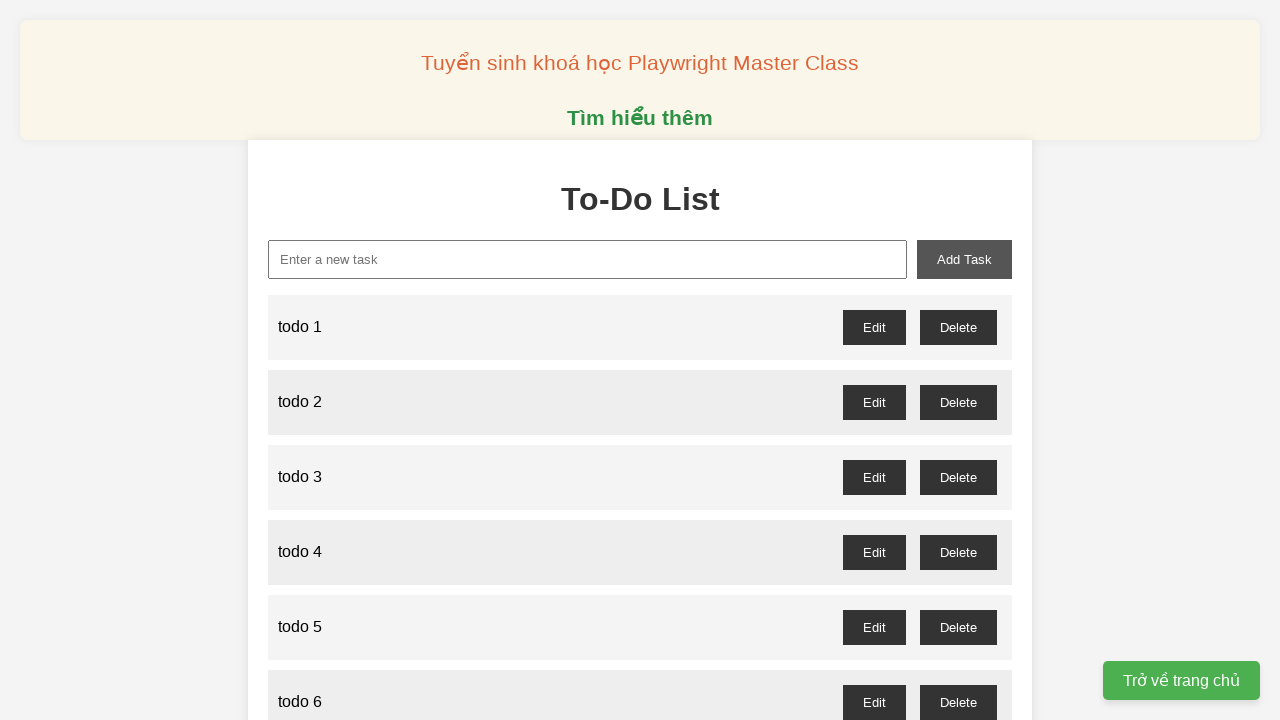

Filled new task input with 'todo 51' on xpath=//input[@id='new-task']
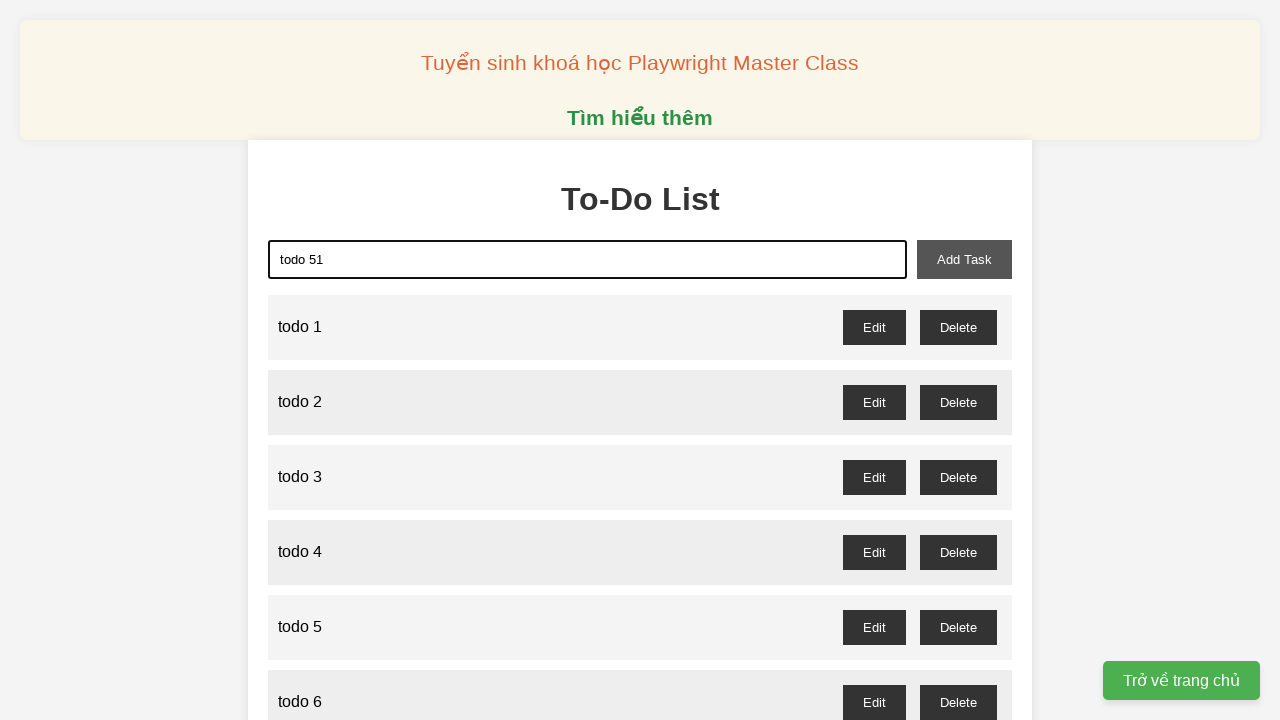

Clicked add task button to add 'todo 51' at (964, 259) on xpath=//button[@id='add-task']
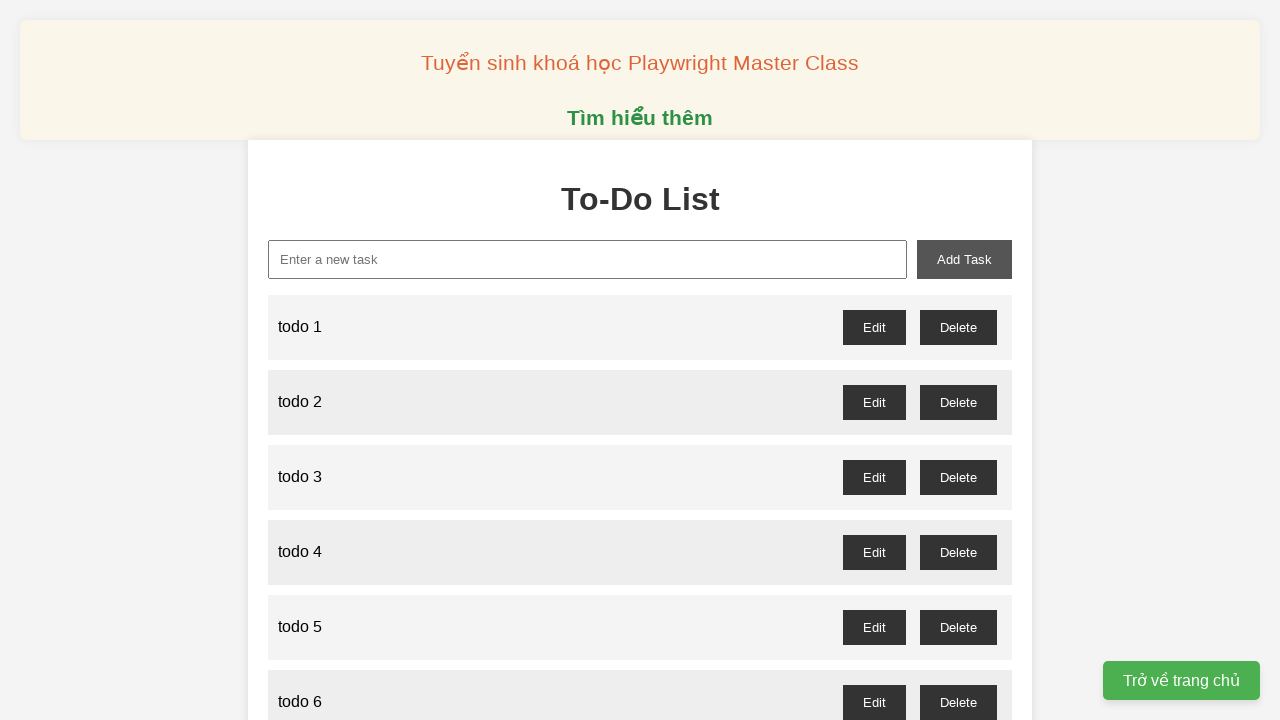

Filled new task input with 'todo 52' on xpath=//input[@id='new-task']
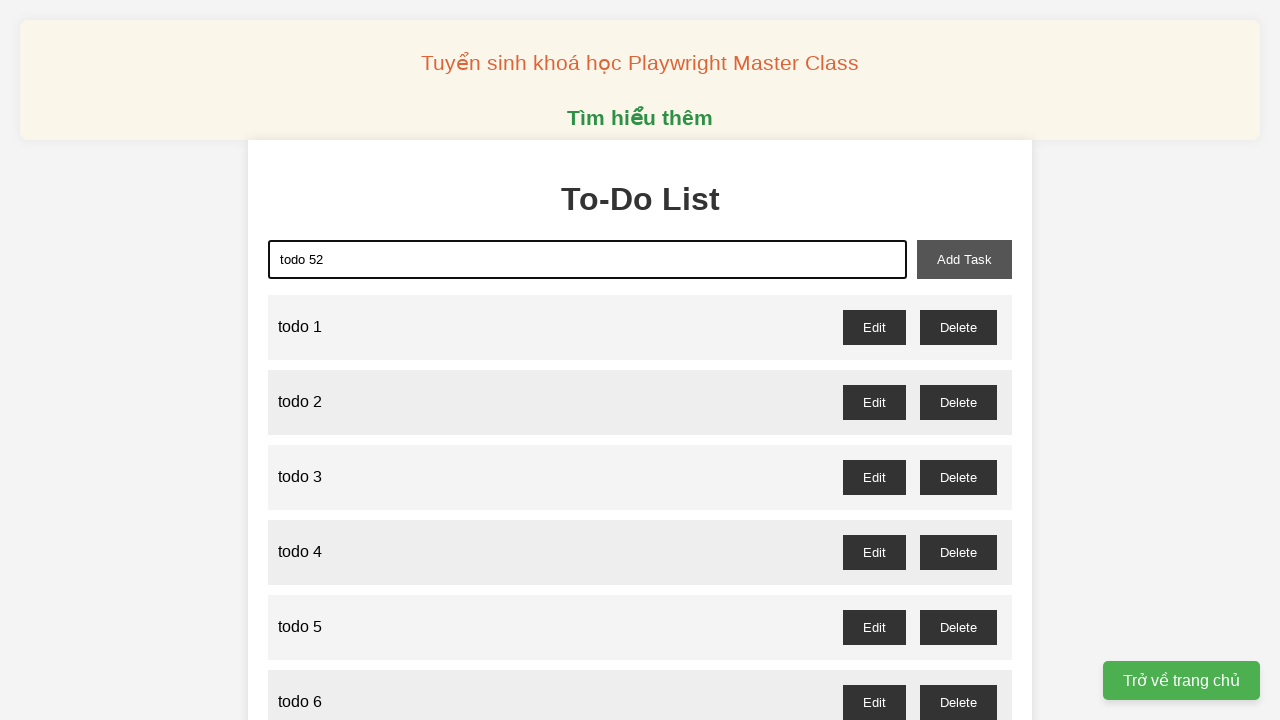

Clicked add task button to add 'todo 52' at (964, 259) on xpath=//button[@id='add-task']
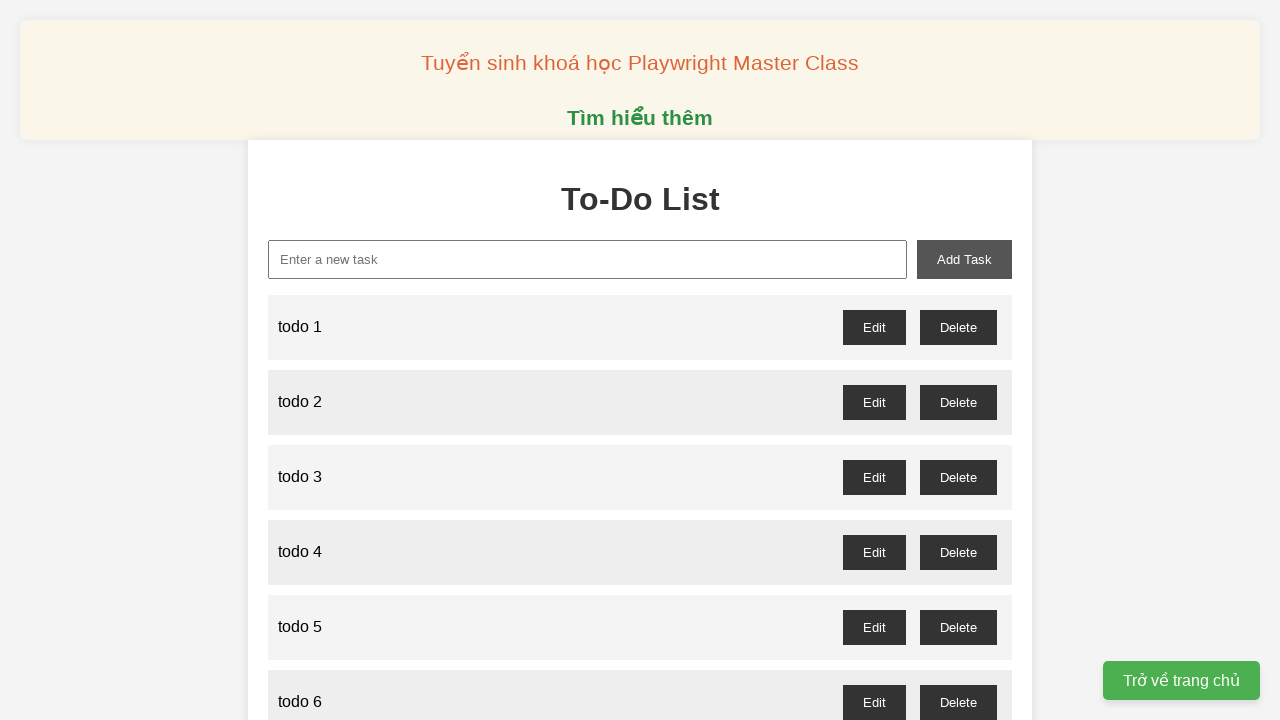

Filled new task input with 'todo 53' on xpath=//input[@id='new-task']
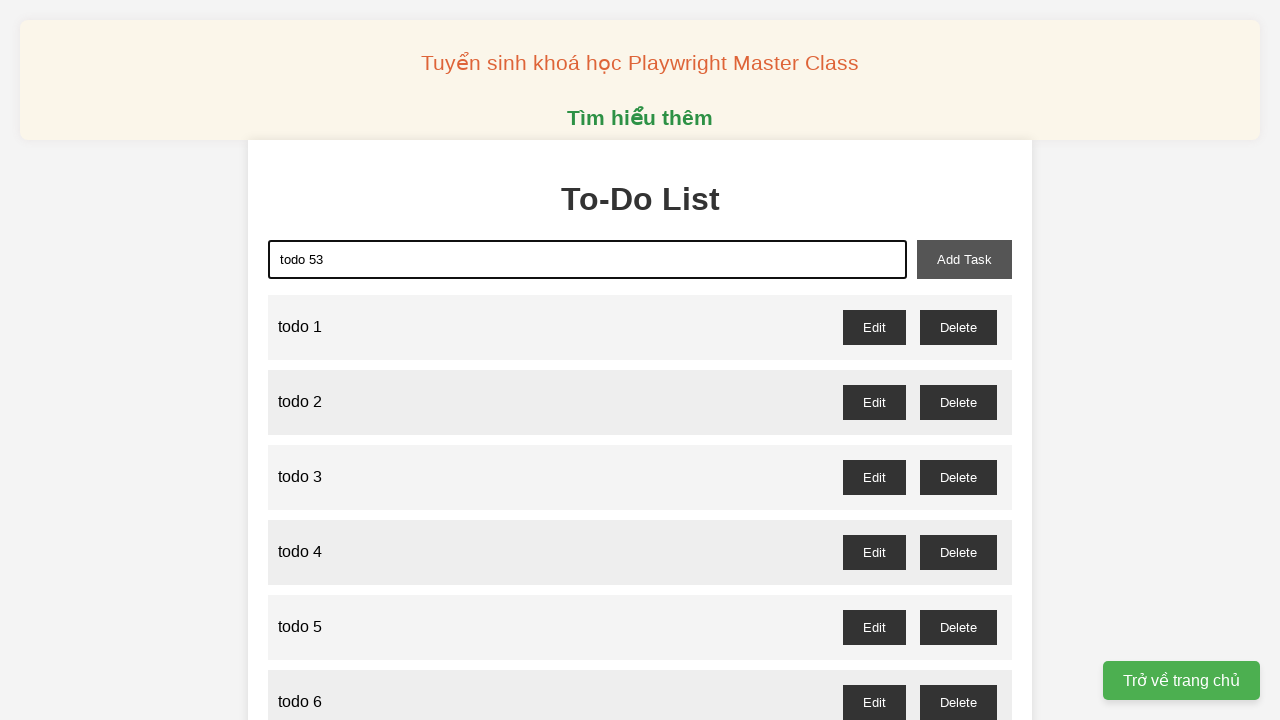

Clicked add task button to add 'todo 53' at (964, 259) on xpath=//button[@id='add-task']
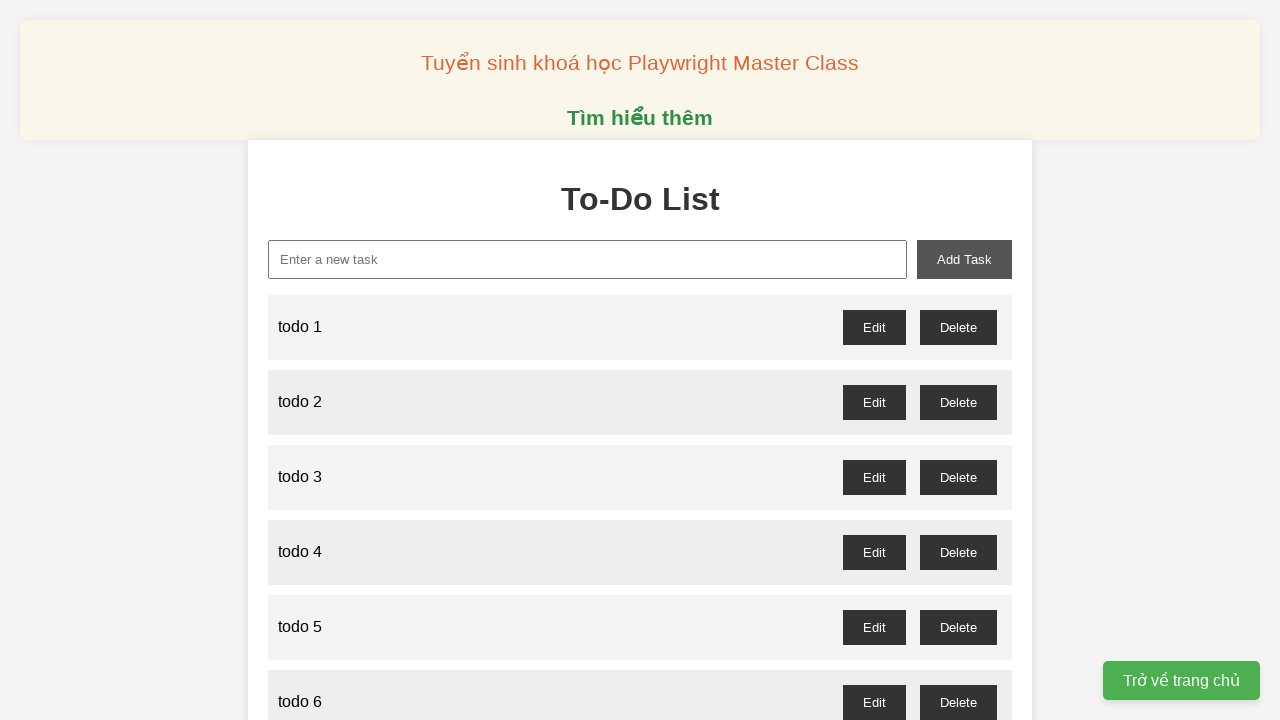

Filled new task input with 'todo 54' on xpath=//input[@id='new-task']
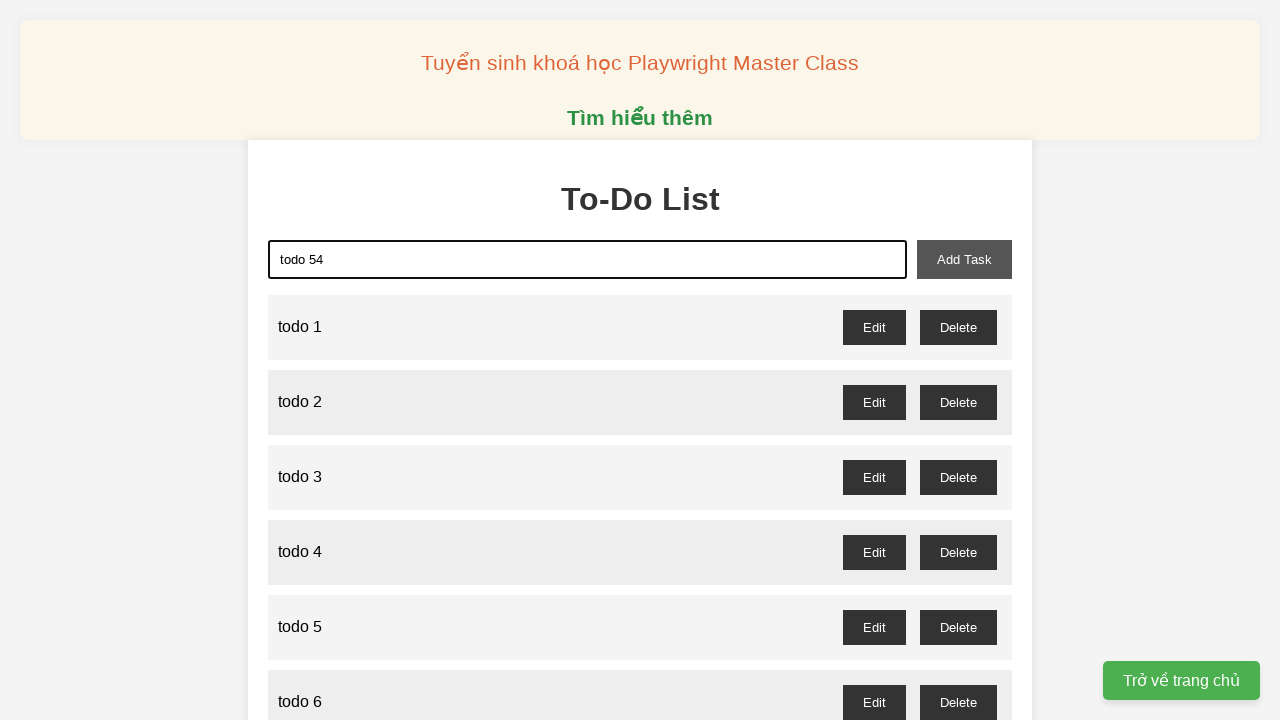

Clicked add task button to add 'todo 54' at (964, 259) on xpath=//button[@id='add-task']
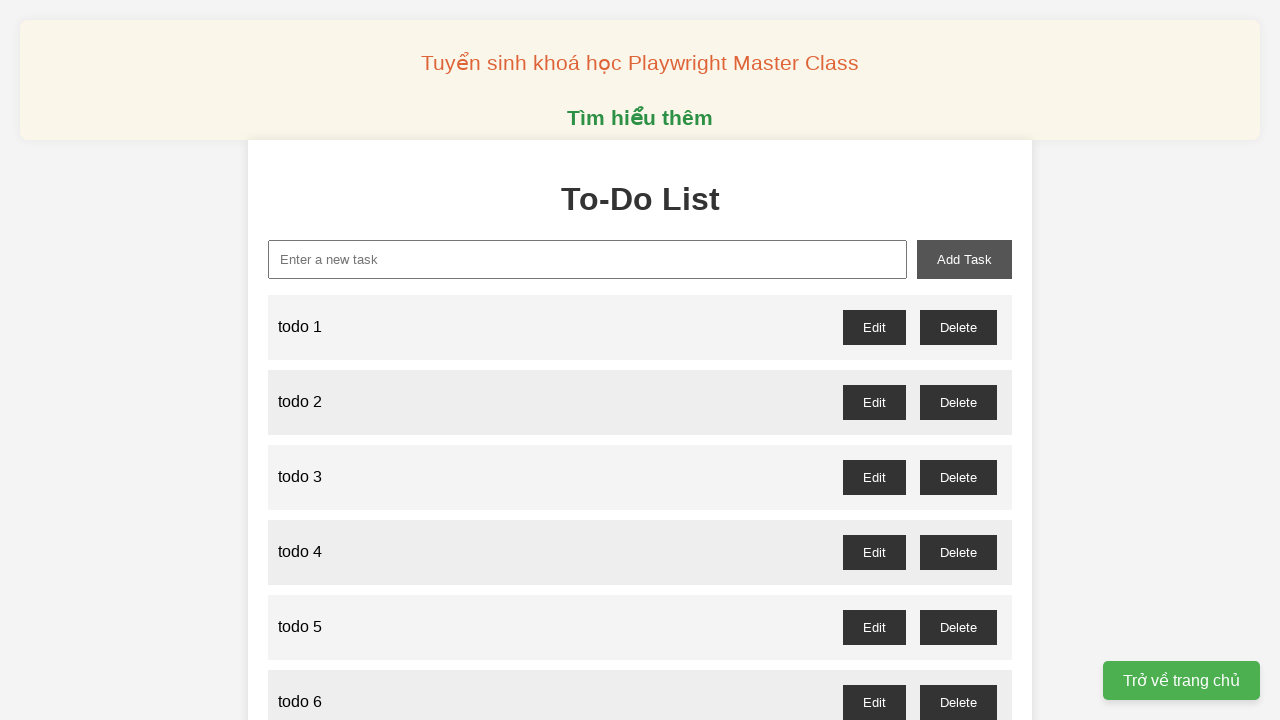

Filled new task input with 'todo 55' on xpath=//input[@id='new-task']
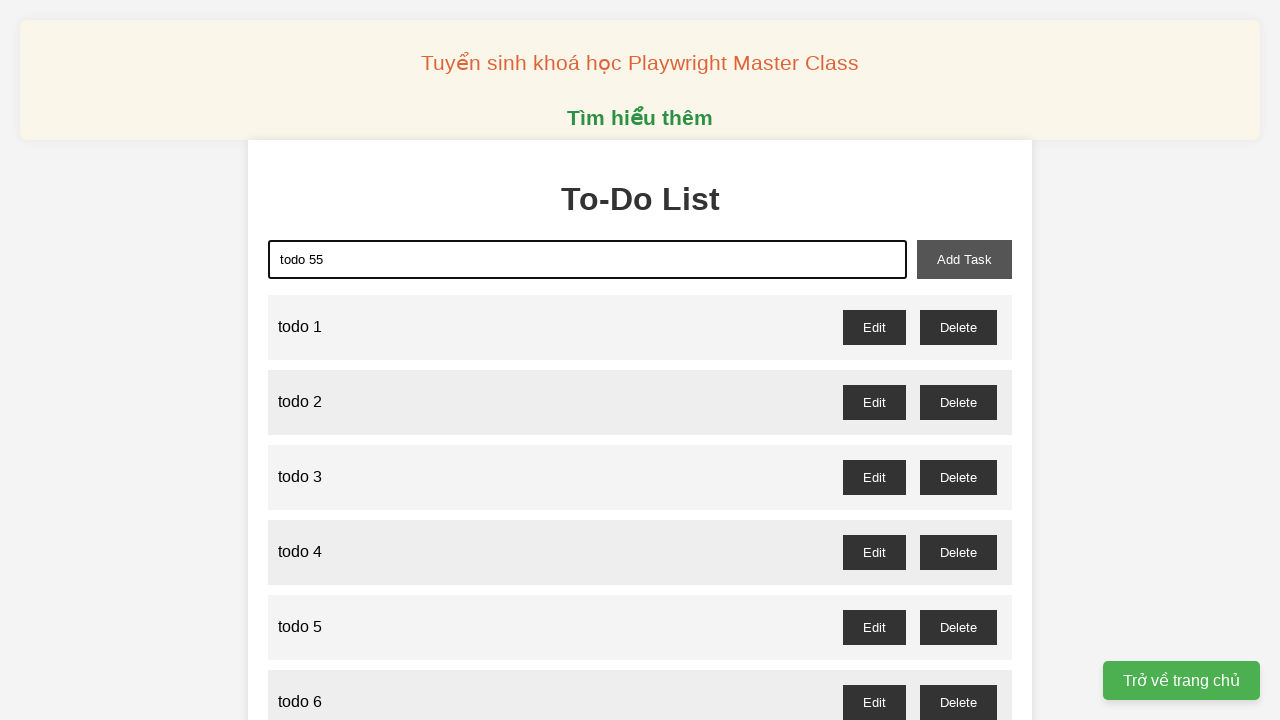

Clicked add task button to add 'todo 55' at (964, 259) on xpath=//button[@id='add-task']
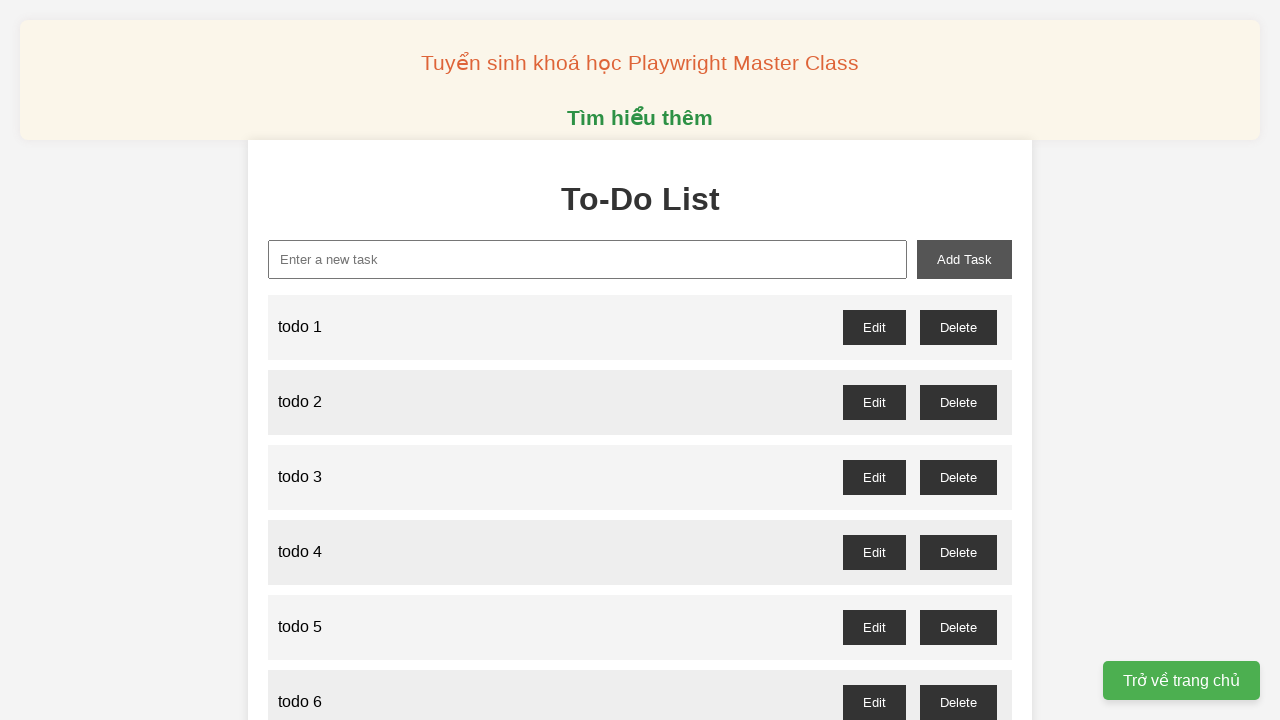

Filled new task input with 'todo 56' on xpath=//input[@id='new-task']
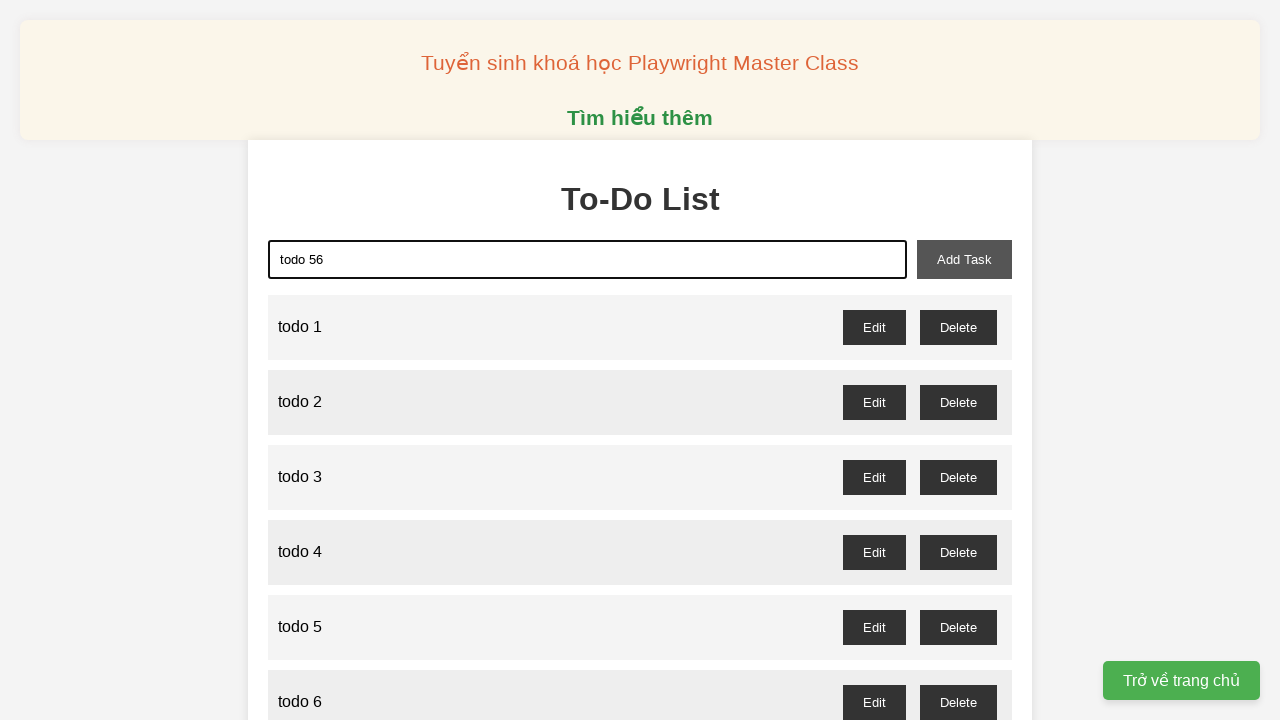

Clicked add task button to add 'todo 56' at (964, 259) on xpath=//button[@id='add-task']
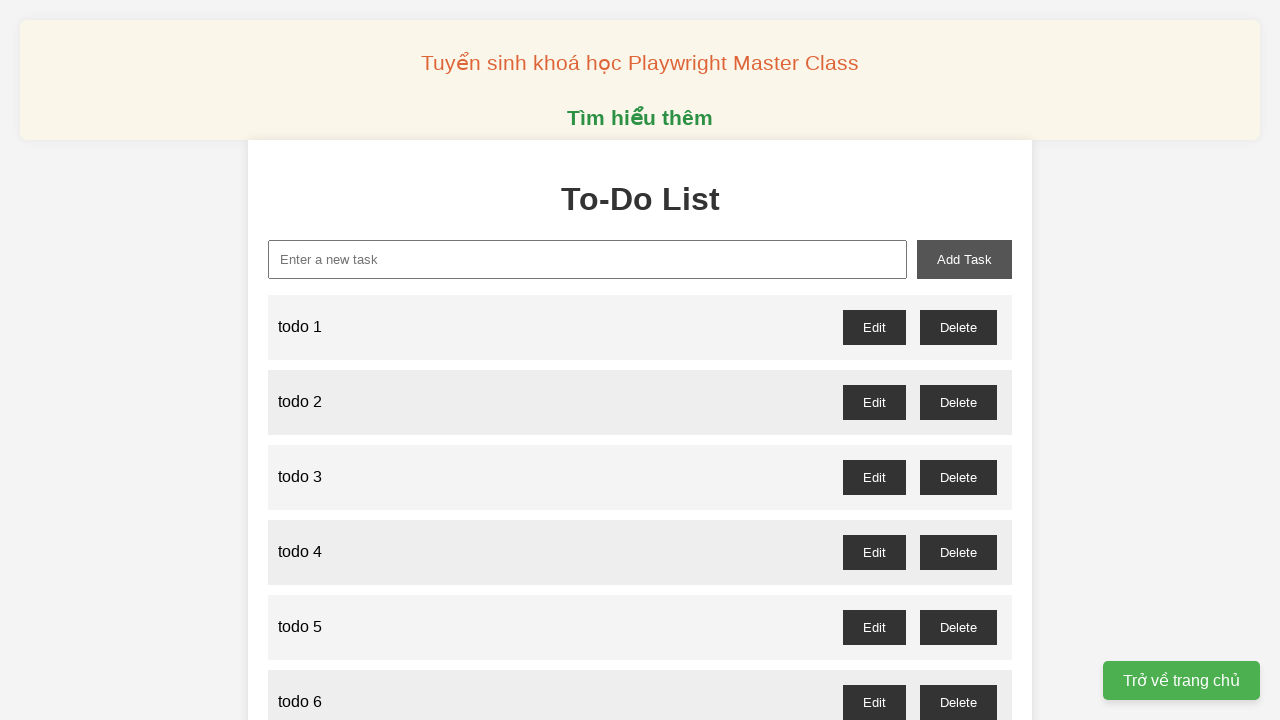

Filled new task input with 'todo 57' on xpath=//input[@id='new-task']
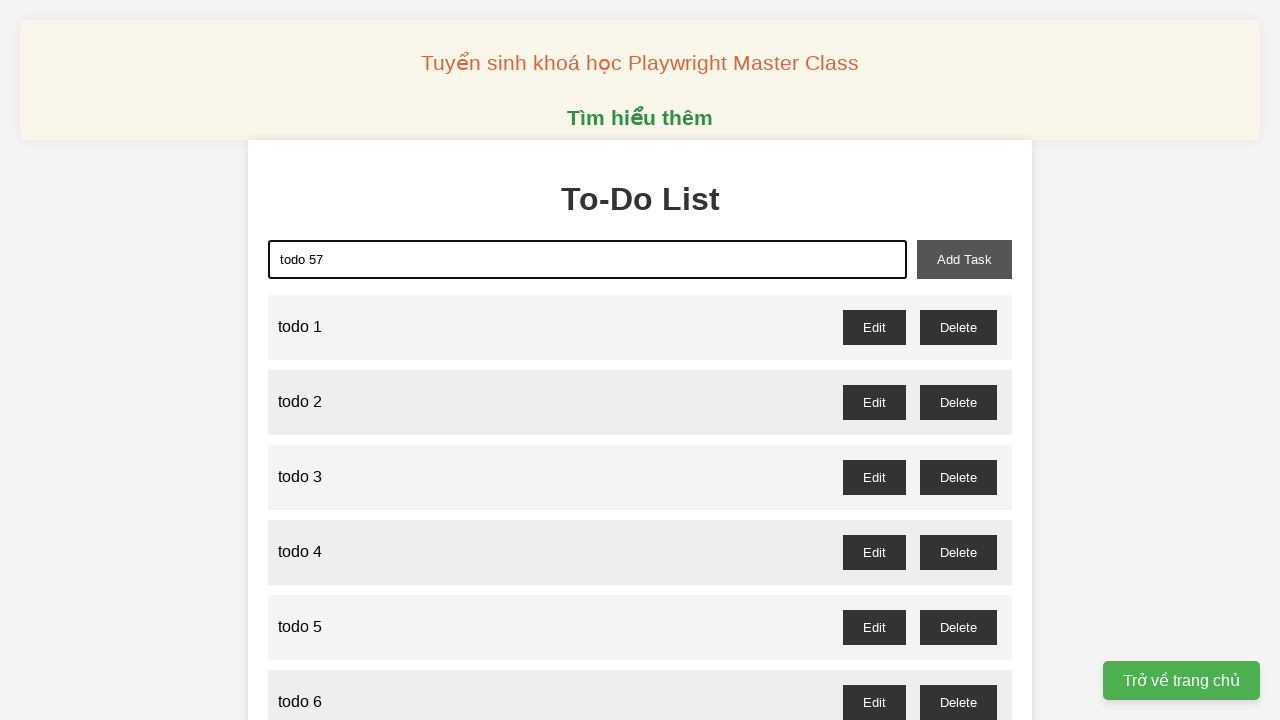

Clicked add task button to add 'todo 57' at (964, 259) on xpath=//button[@id='add-task']
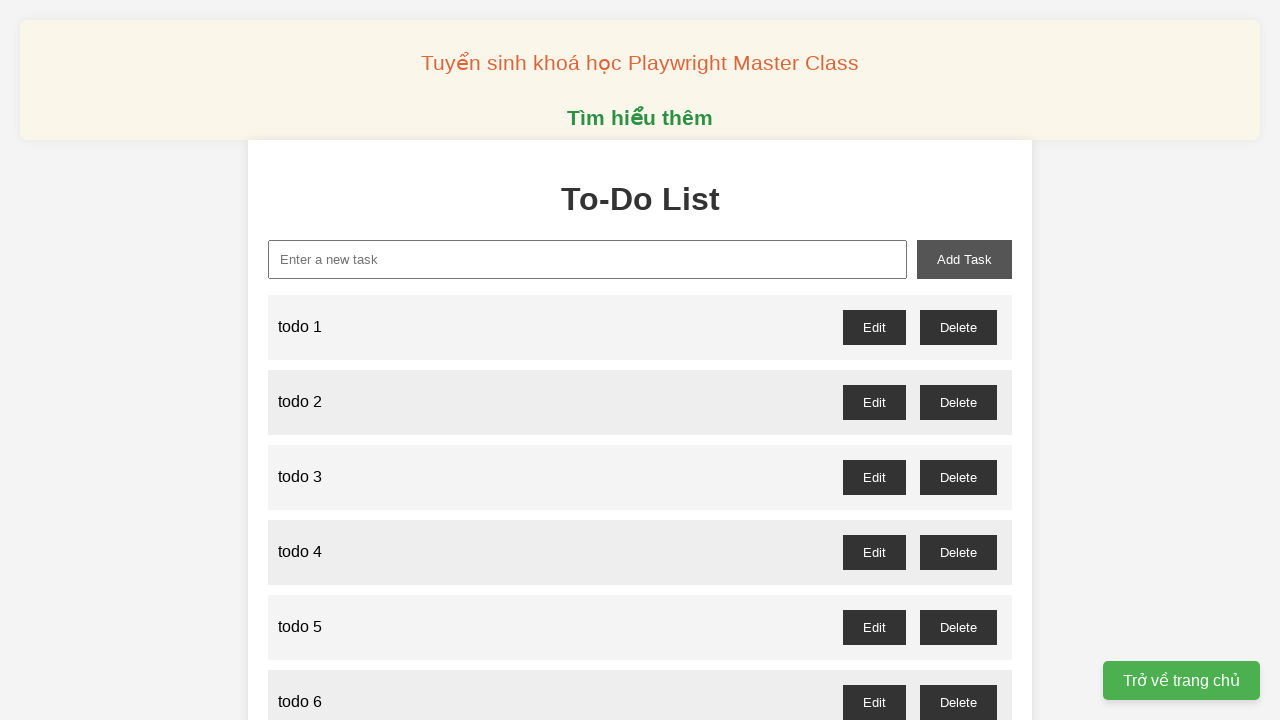

Filled new task input with 'todo 58' on xpath=//input[@id='new-task']
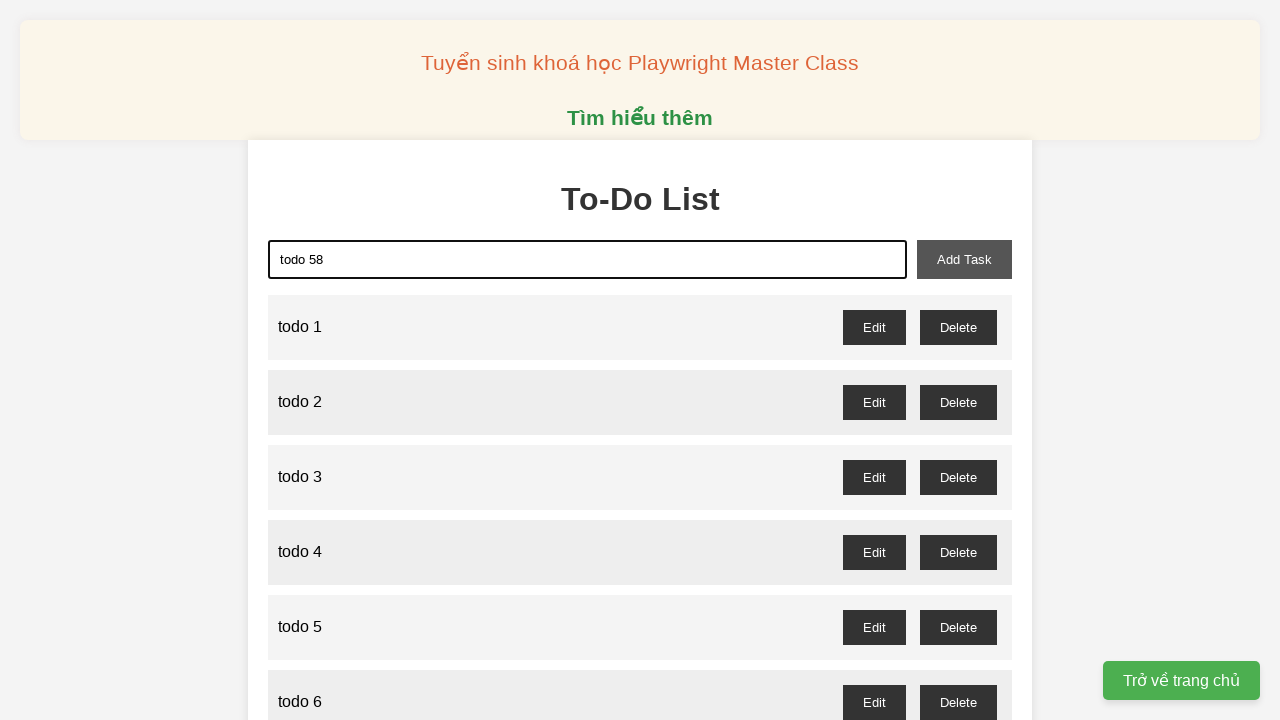

Clicked add task button to add 'todo 58' at (964, 259) on xpath=//button[@id='add-task']
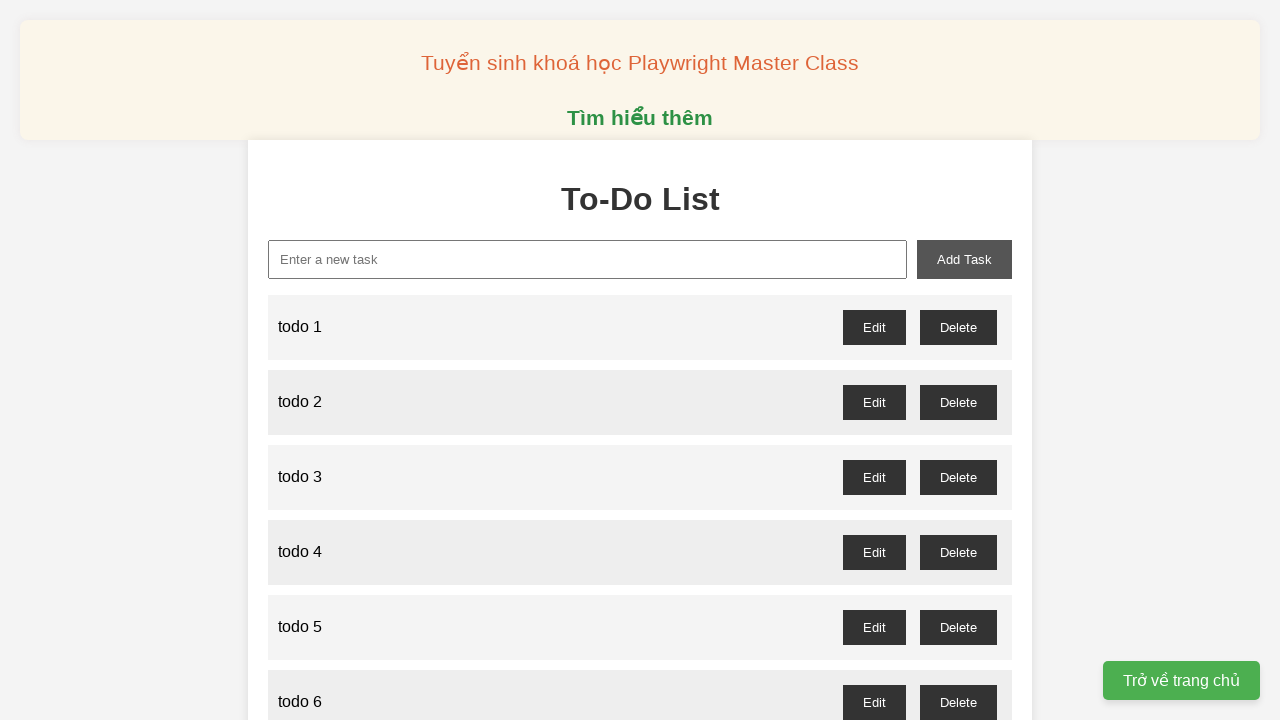

Filled new task input with 'todo 59' on xpath=//input[@id='new-task']
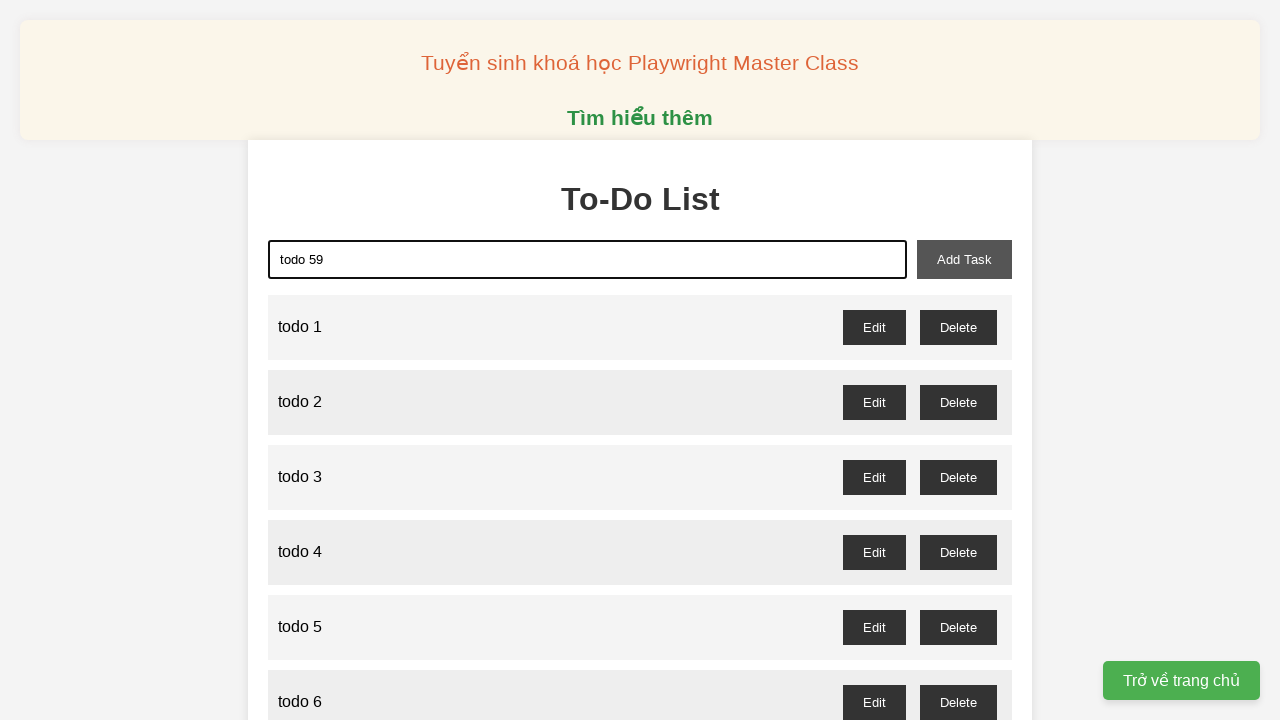

Clicked add task button to add 'todo 59' at (964, 259) on xpath=//button[@id='add-task']
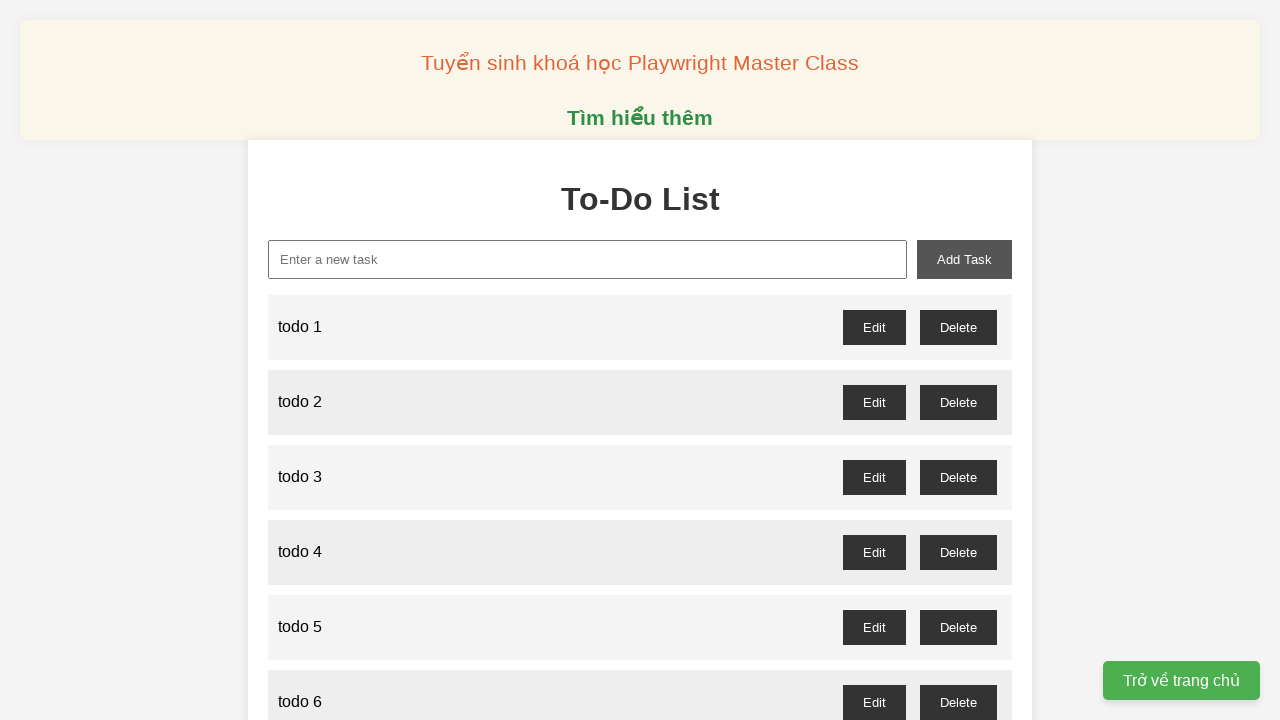

Filled new task input with 'todo 60' on xpath=//input[@id='new-task']
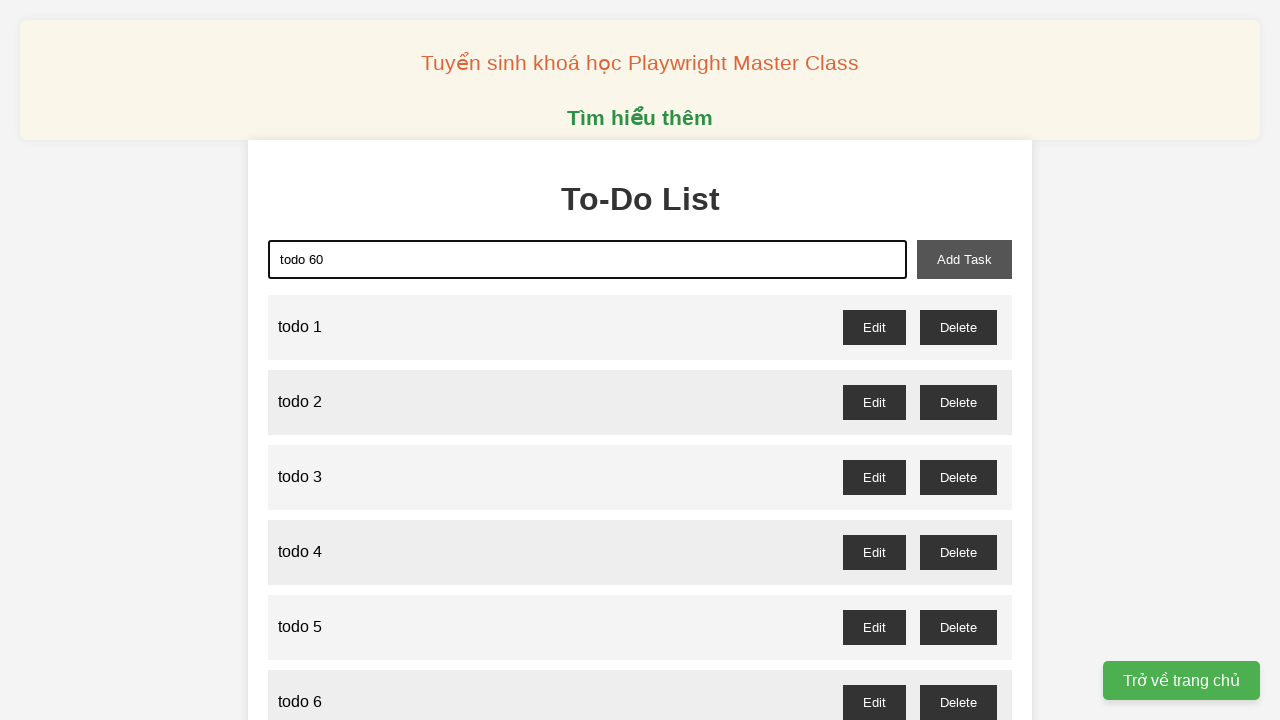

Clicked add task button to add 'todo 60' at (964, 259) on xpath=//button[@id='add-task']
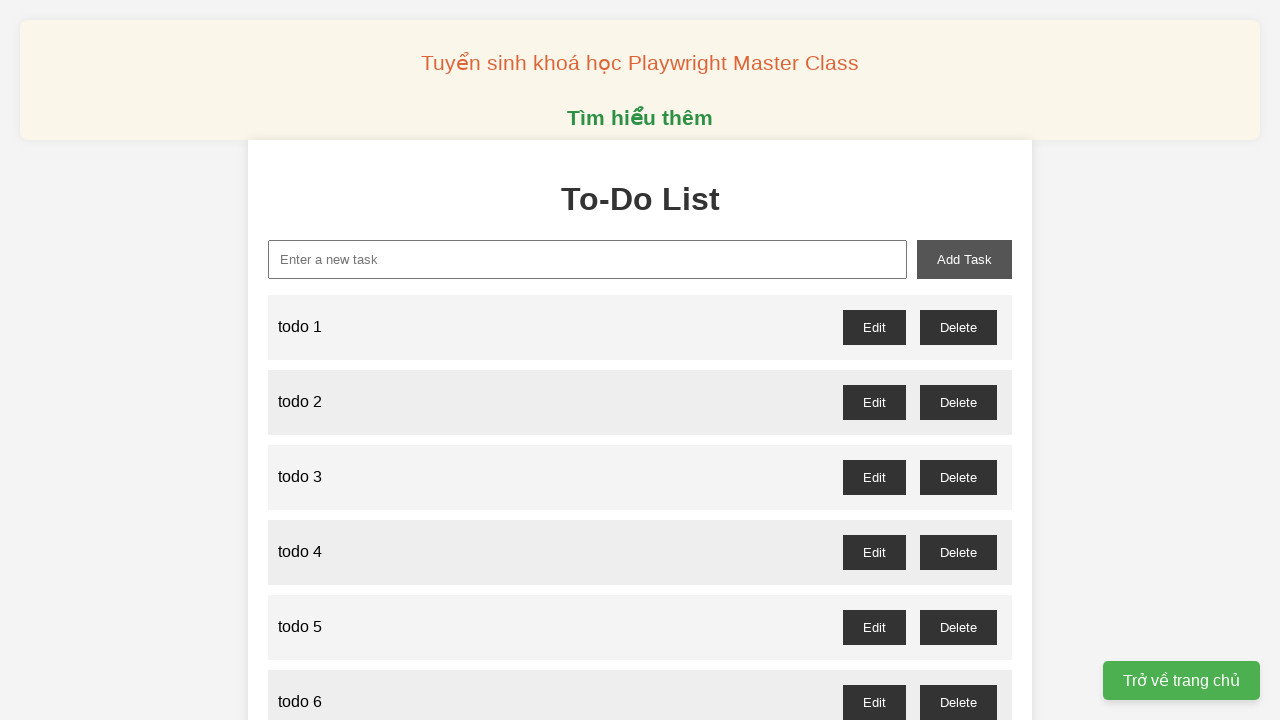

Filled new task input with 'todo 61' on xpath=//input[@id='new-task']
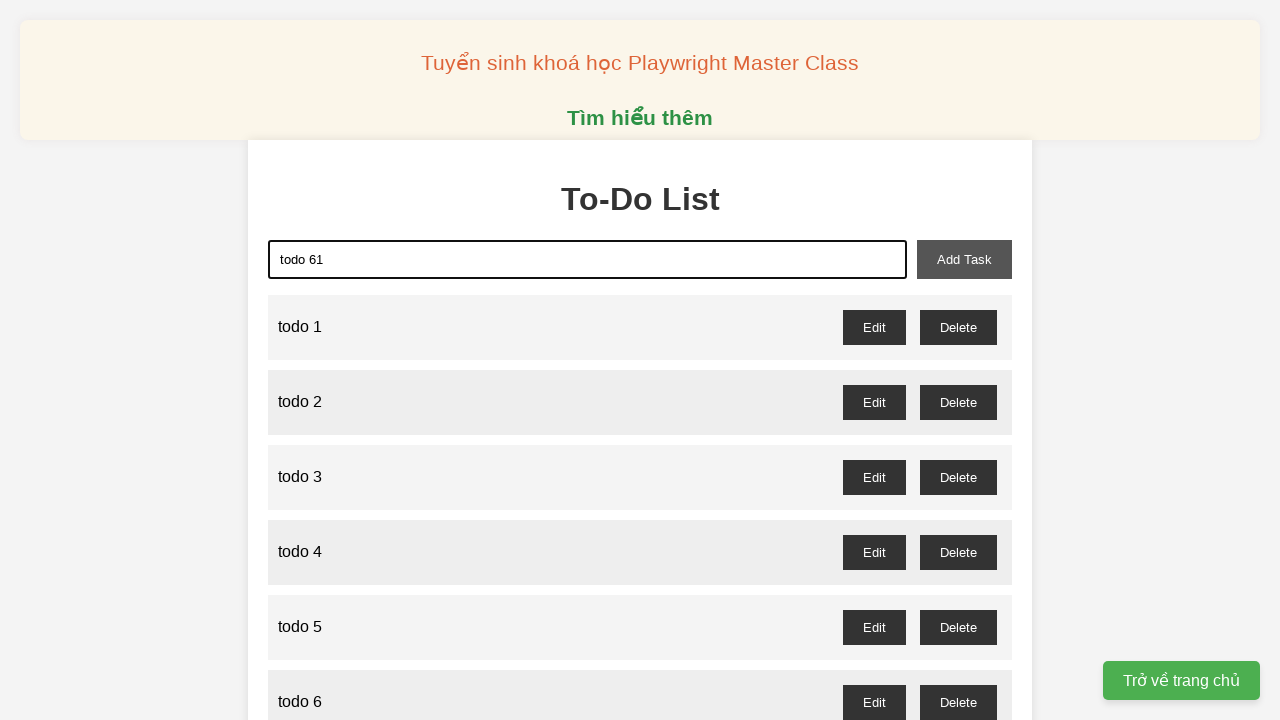

Clicked add task button to add 'todo 61' at (964, 259) on xpath=//button[@id='add-task']
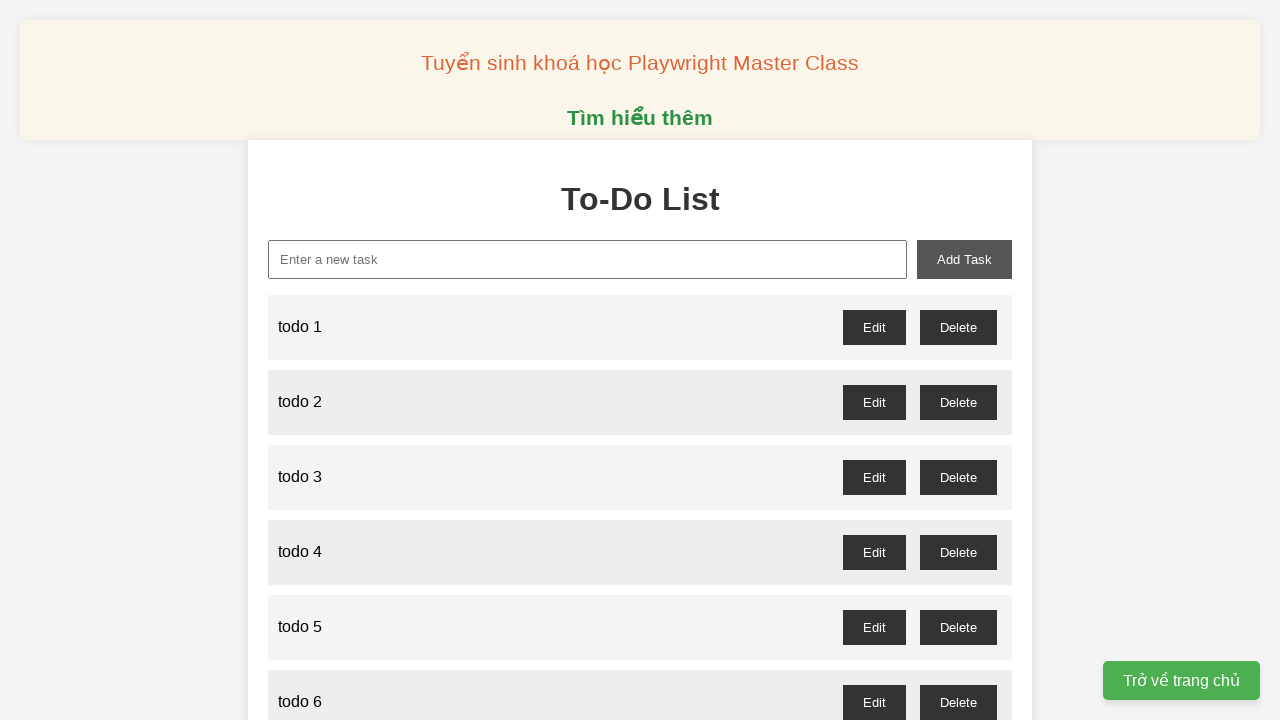

Filled new task input with 'todo 62' on xpath=//input[@id='new-task']
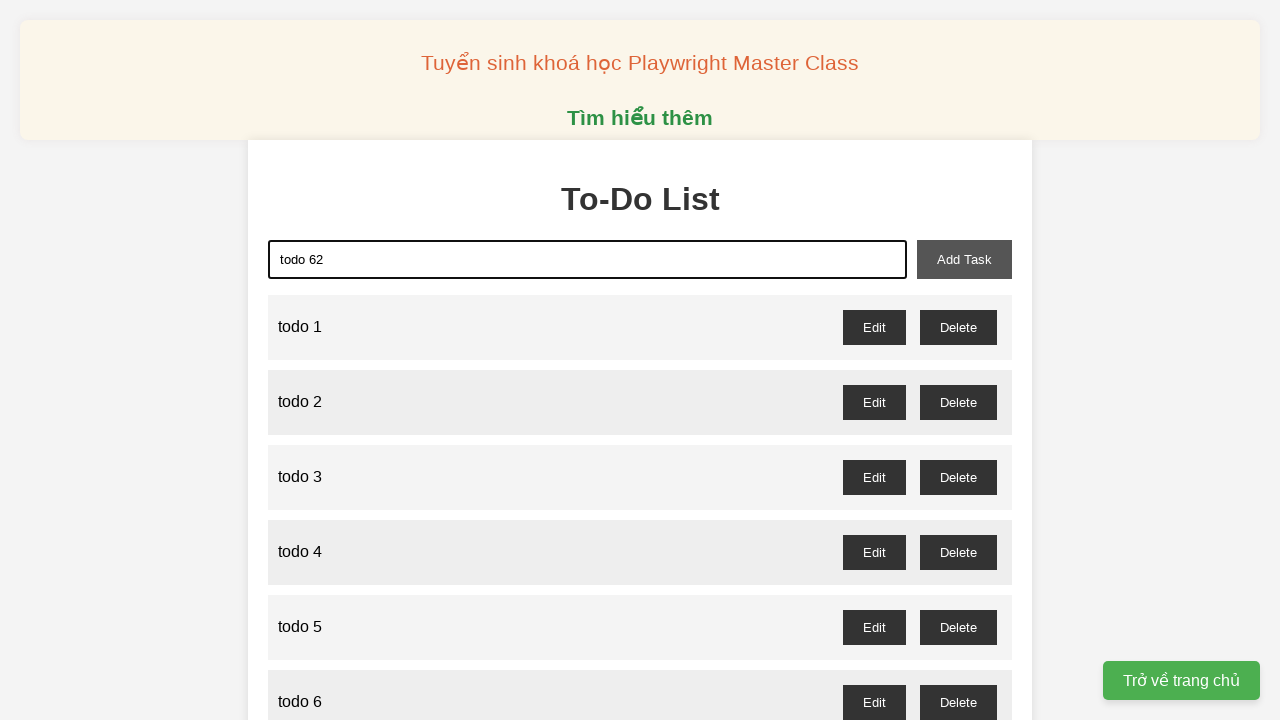

Clicked add task button to add 'todo 62' at (964, 259) on xpath=//button[@id='add-task']
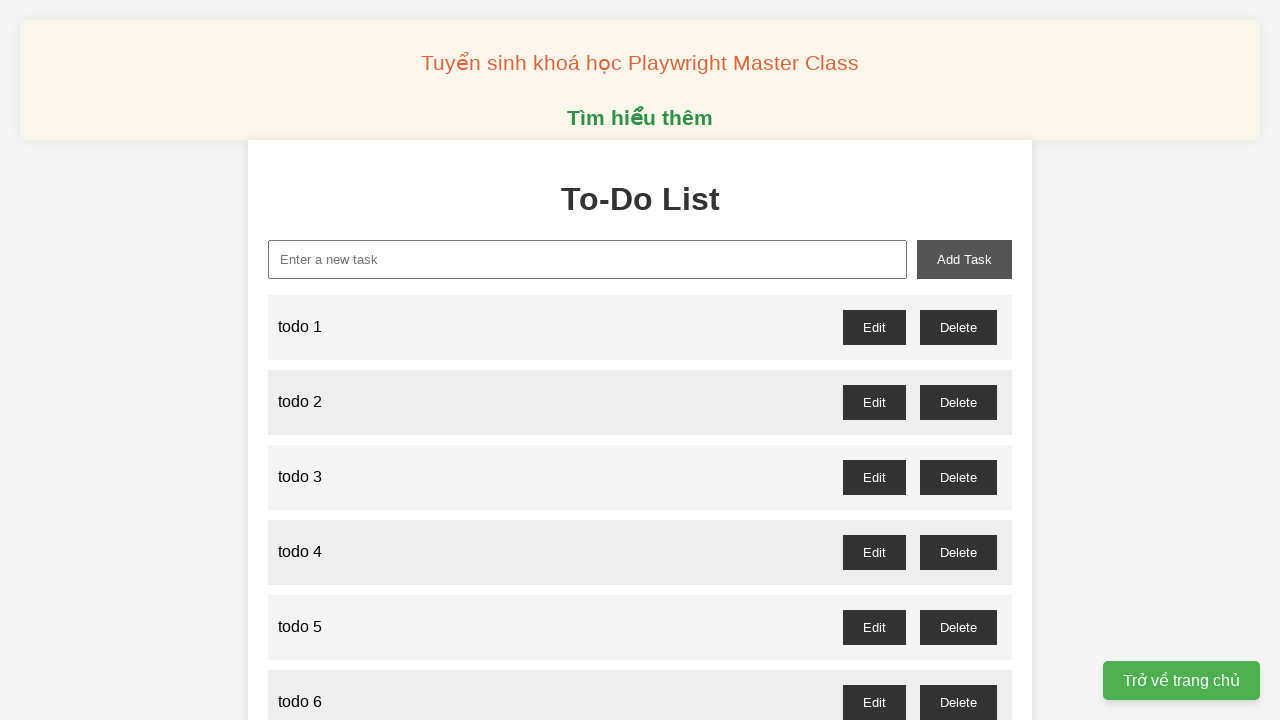

Filled new task input with 'todo 63' on xpath=//input[@id='new-task']
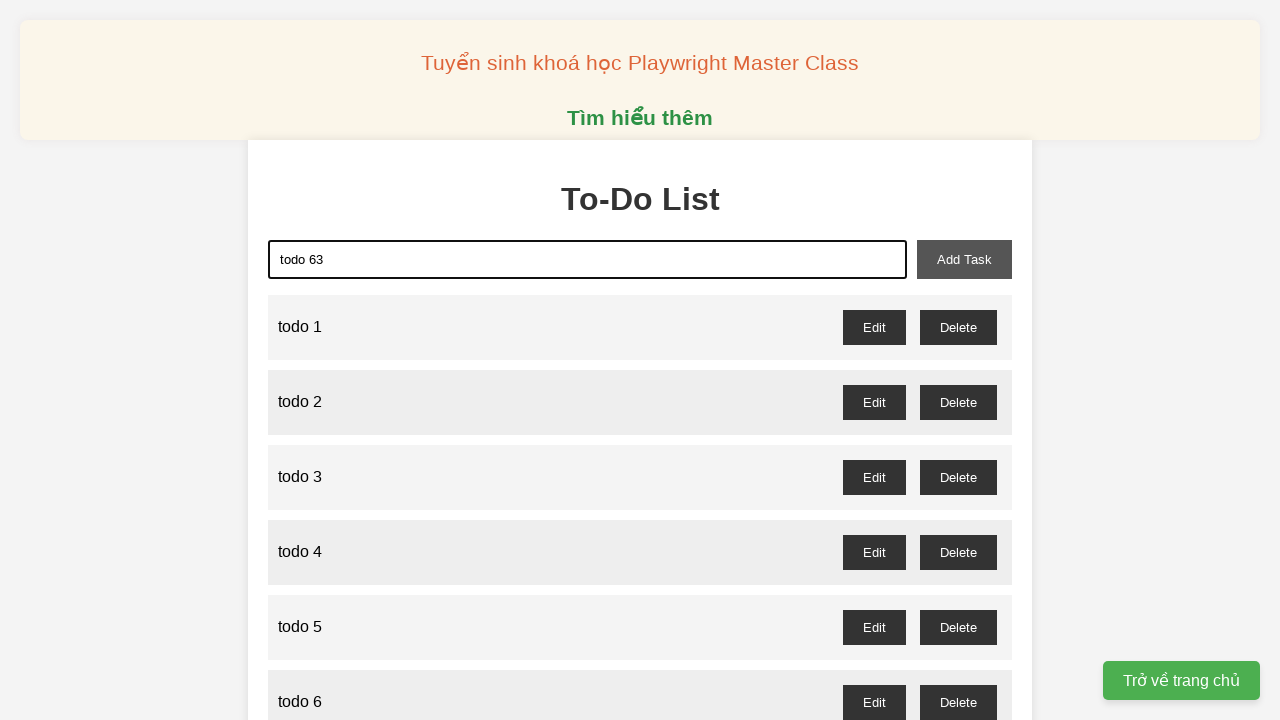

Clicked add task button to add 'todo 63' at (964, 259) on xpath=//button[@id='add-task']
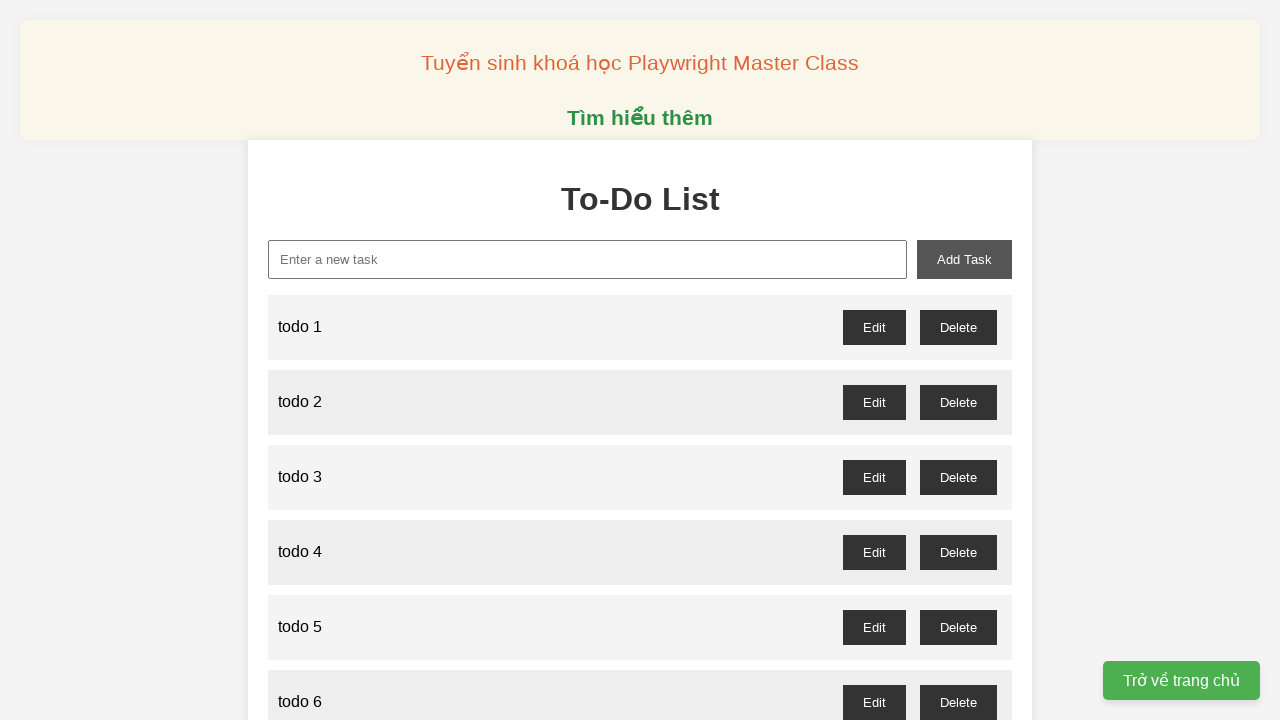

Filled new task input with 'todo 64' on xpath=//input[@id='new-task']
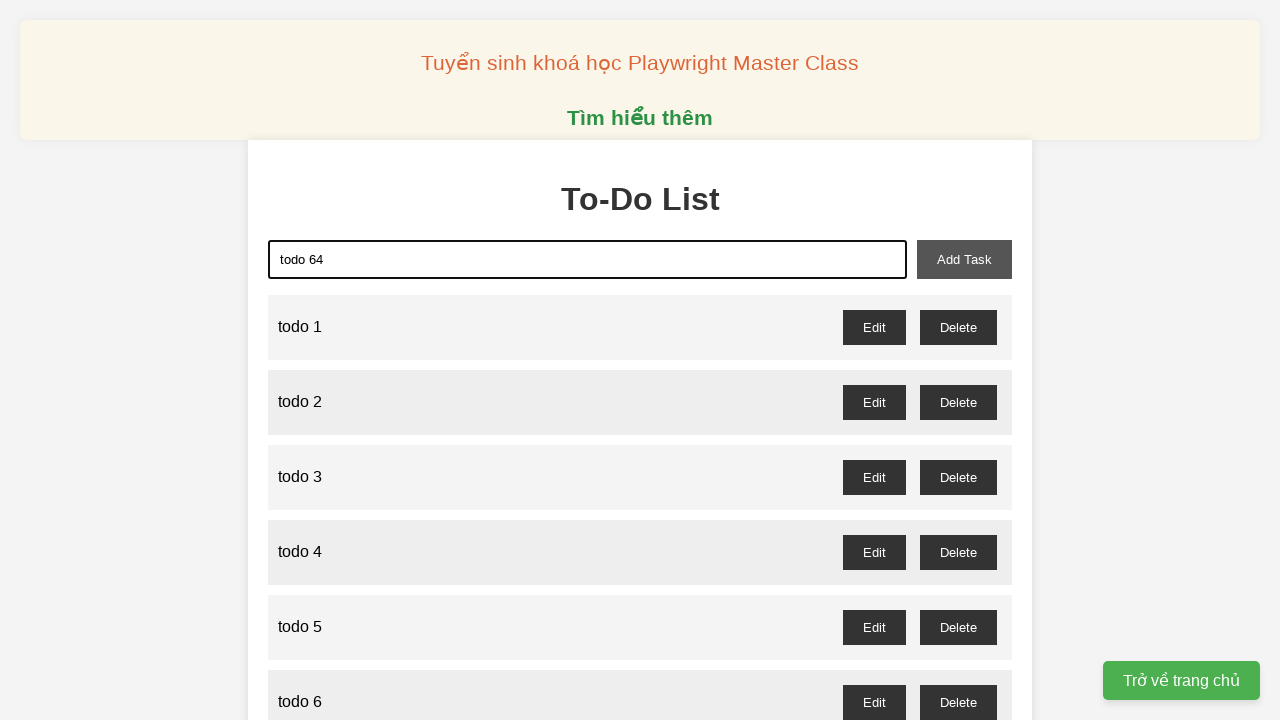

Clicked add task button to add 'todo 64' at (964, 259) on xpath=//button[@id='add-task']
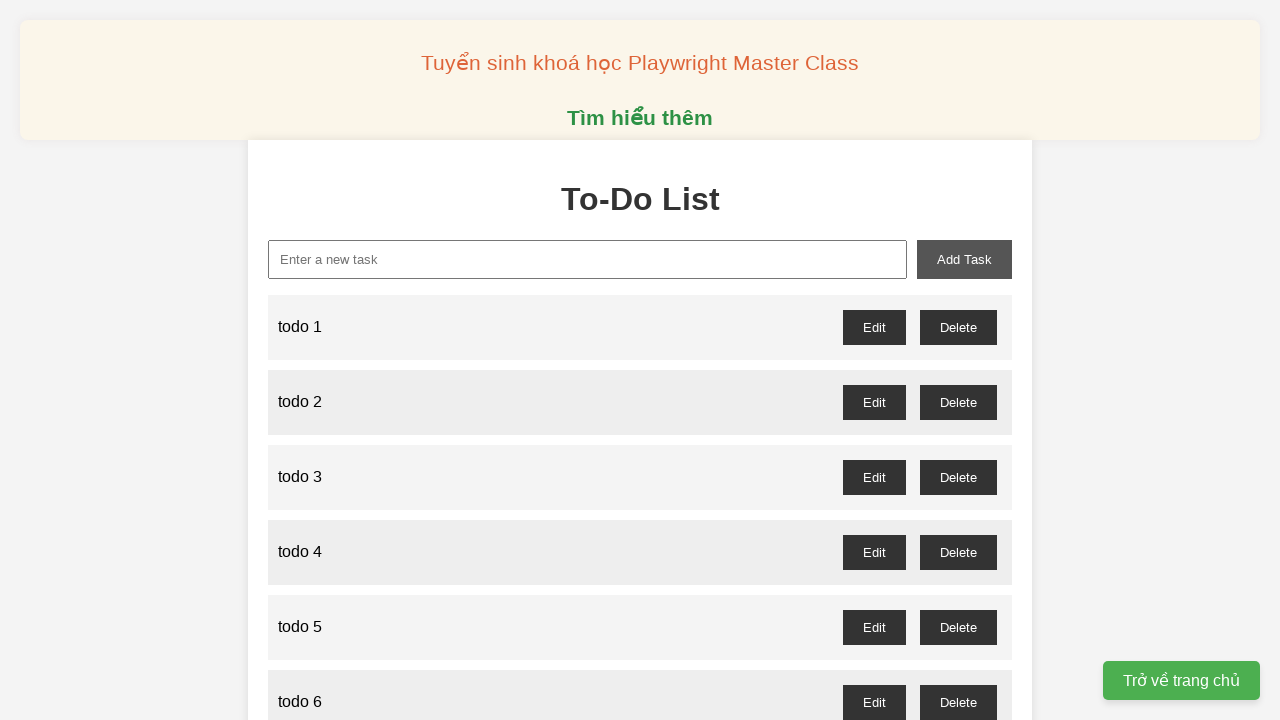

Filled new task input with 'todo 65' on xpath=//input[@id='new-task']
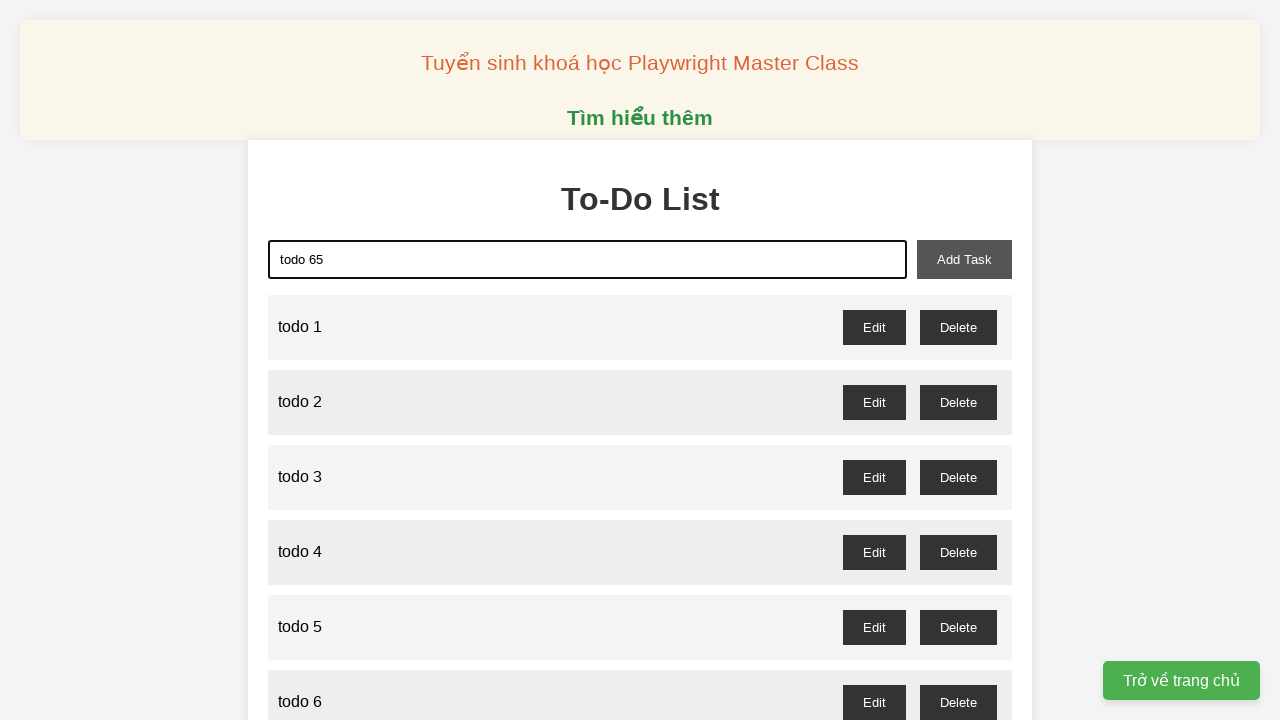

Clicked add task button to add 'todo 65' at (964, 259) on xpath=//button[@id='add-task']
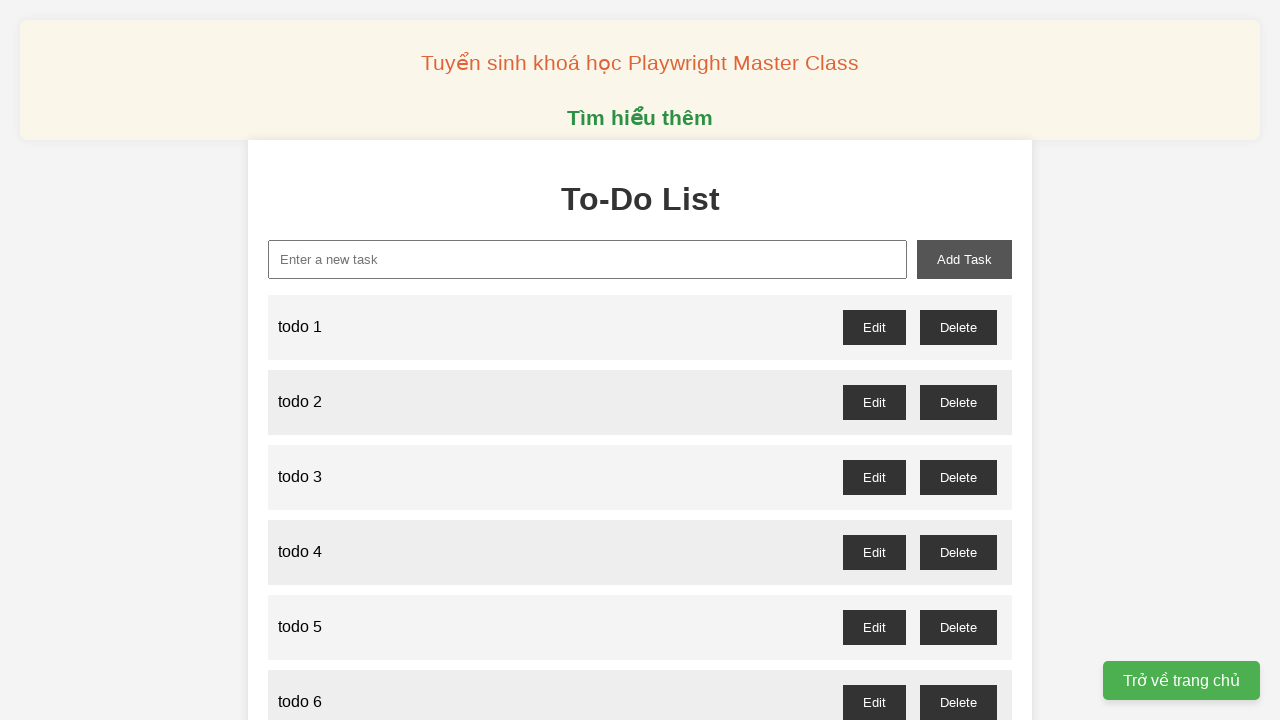

Filled new task input with 'todo 66' on xpath=//input[@id='new-task']
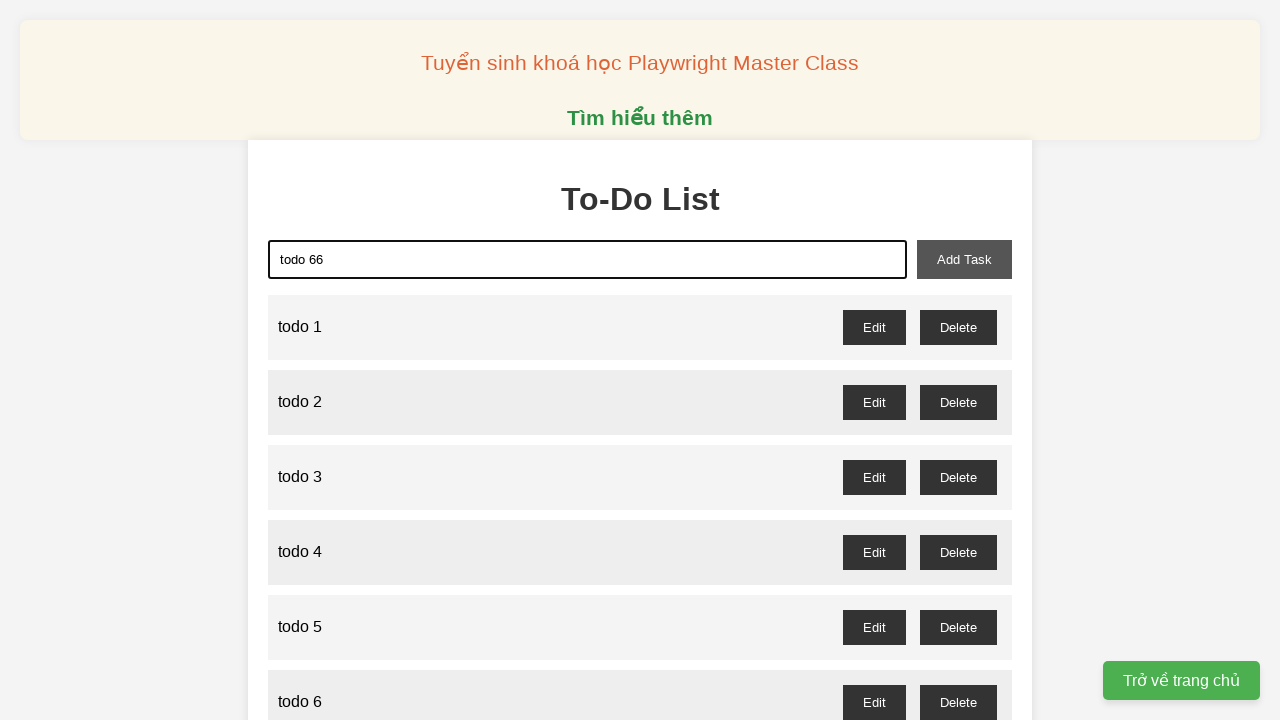

Clicked add task button to add 'todo 66' at (964, 259) on xpath=//button[@id='add-task']
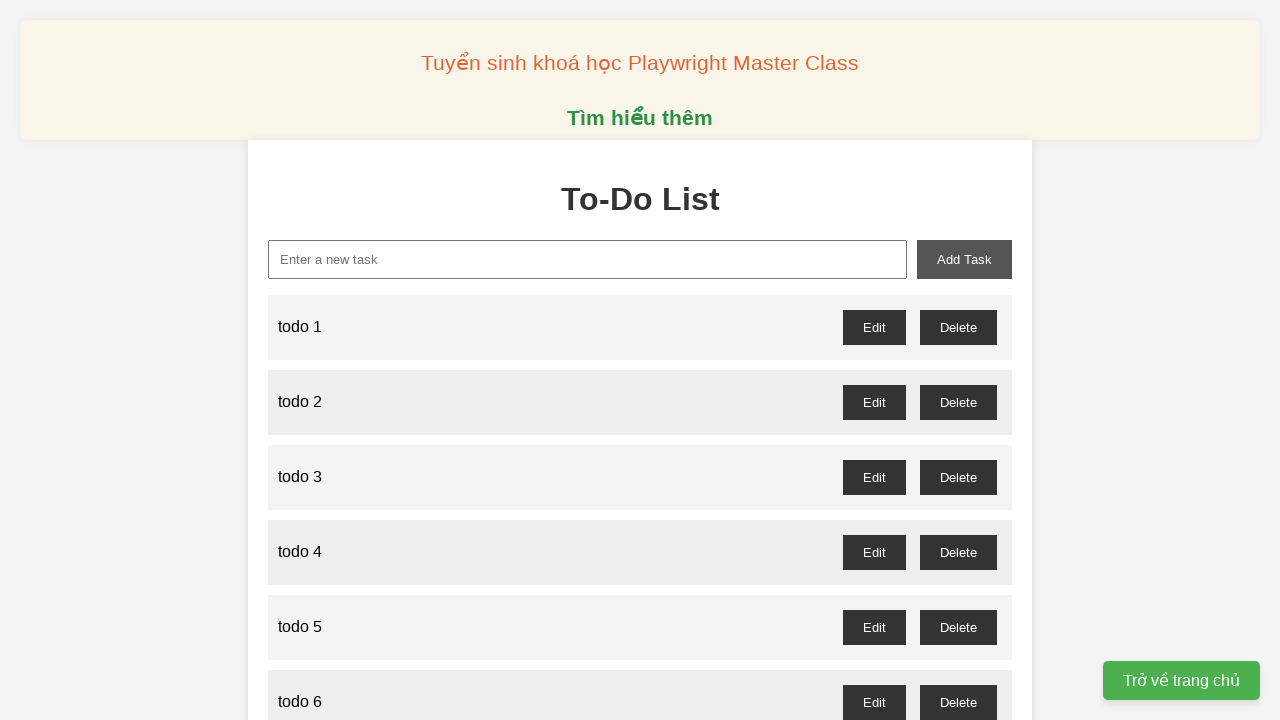

Filled new task input with 'todo 67' on xpath=//input[@id='new-task']
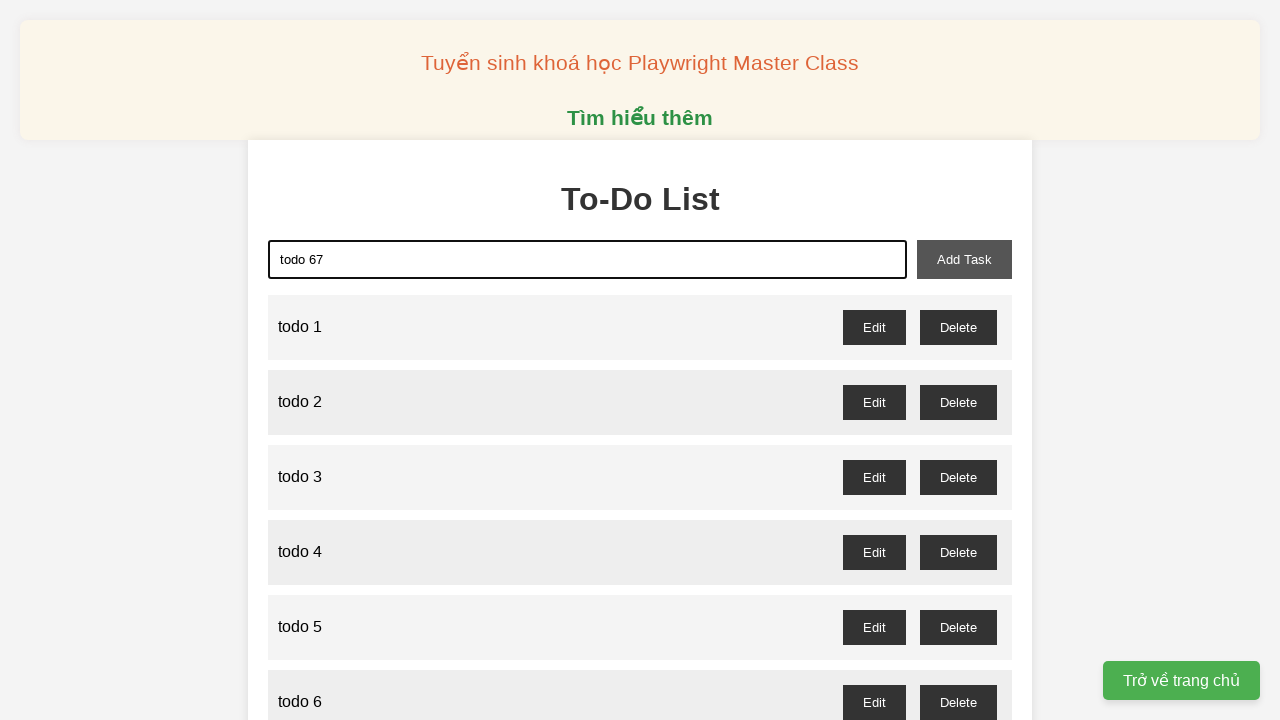

Clicked add task button to add 'todo 67' at (964, 259) on xpath=//button[@id='add-task']
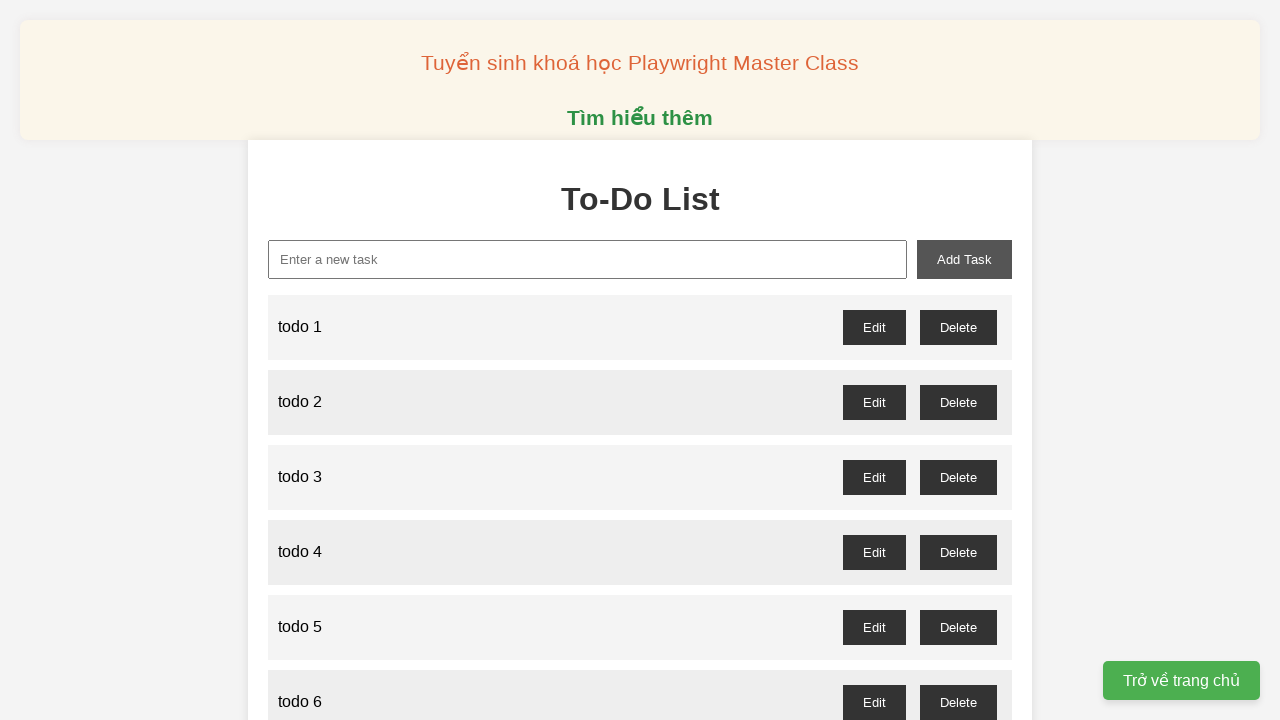

Filled new task input with 'todo 68' on xpath=//input[@id='new-task']
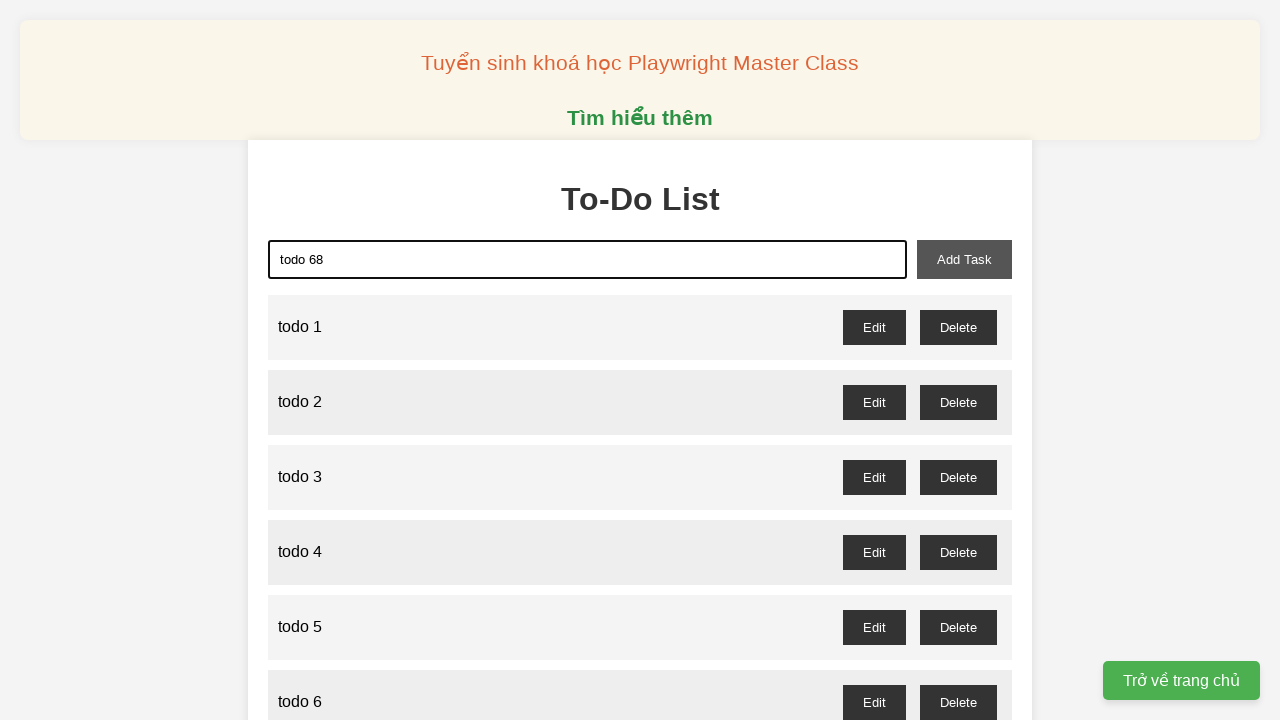

Clicked add task button to add 'todo 68' at (964, 259) on xpath=//button[@id='add-task']
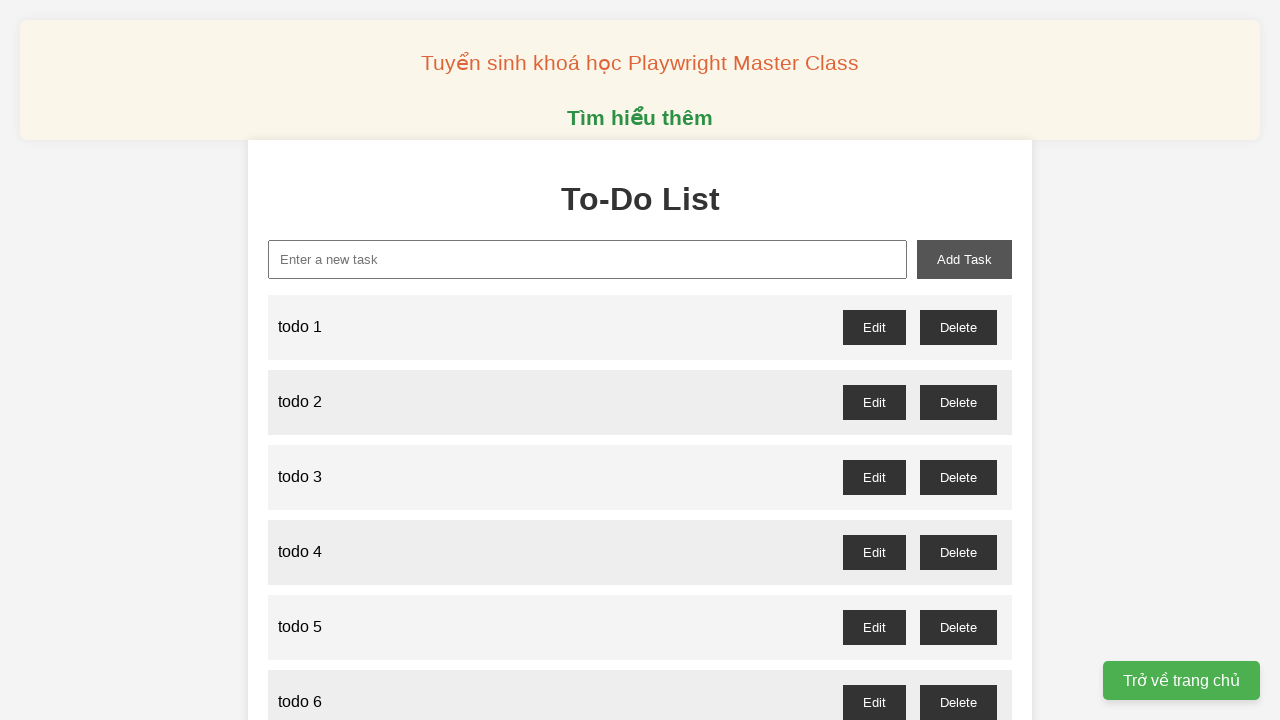

Filled new task input with 'todo 69' on xpath=//input[@id='new-task']
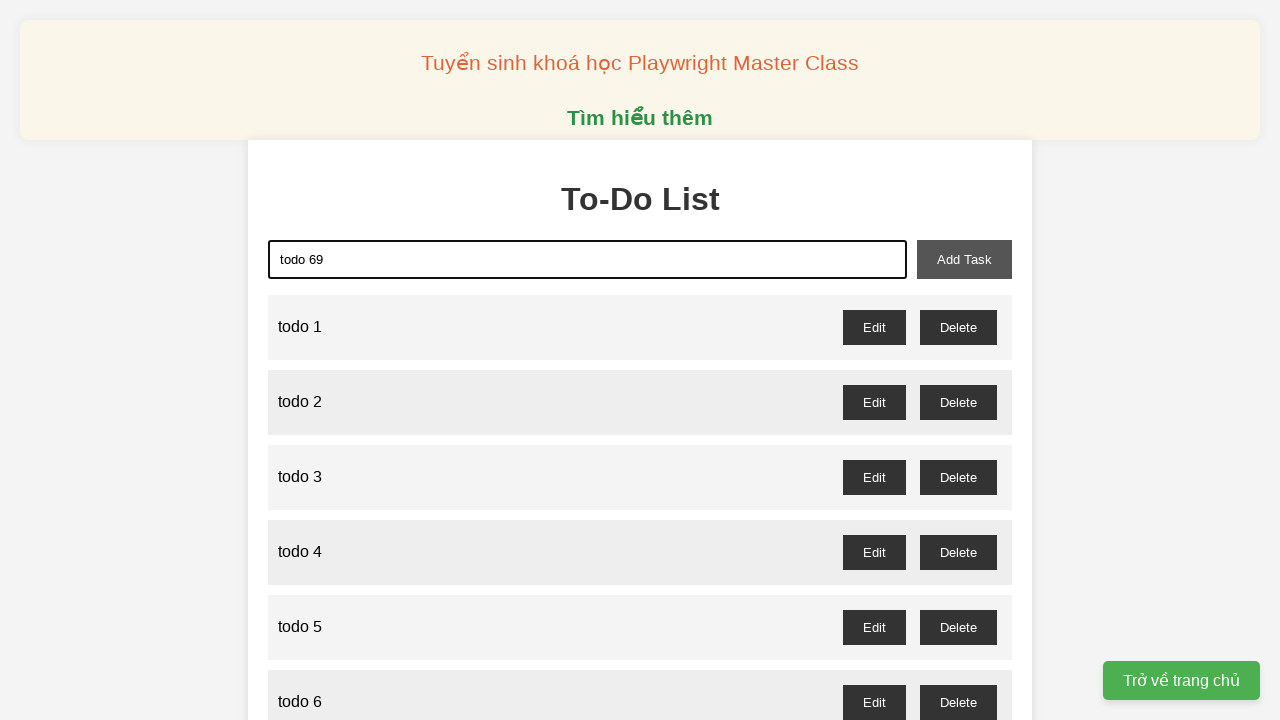

Clicked add task button to add 'todo 69' at (964, 259) on xpath=//button[@id='add-task']
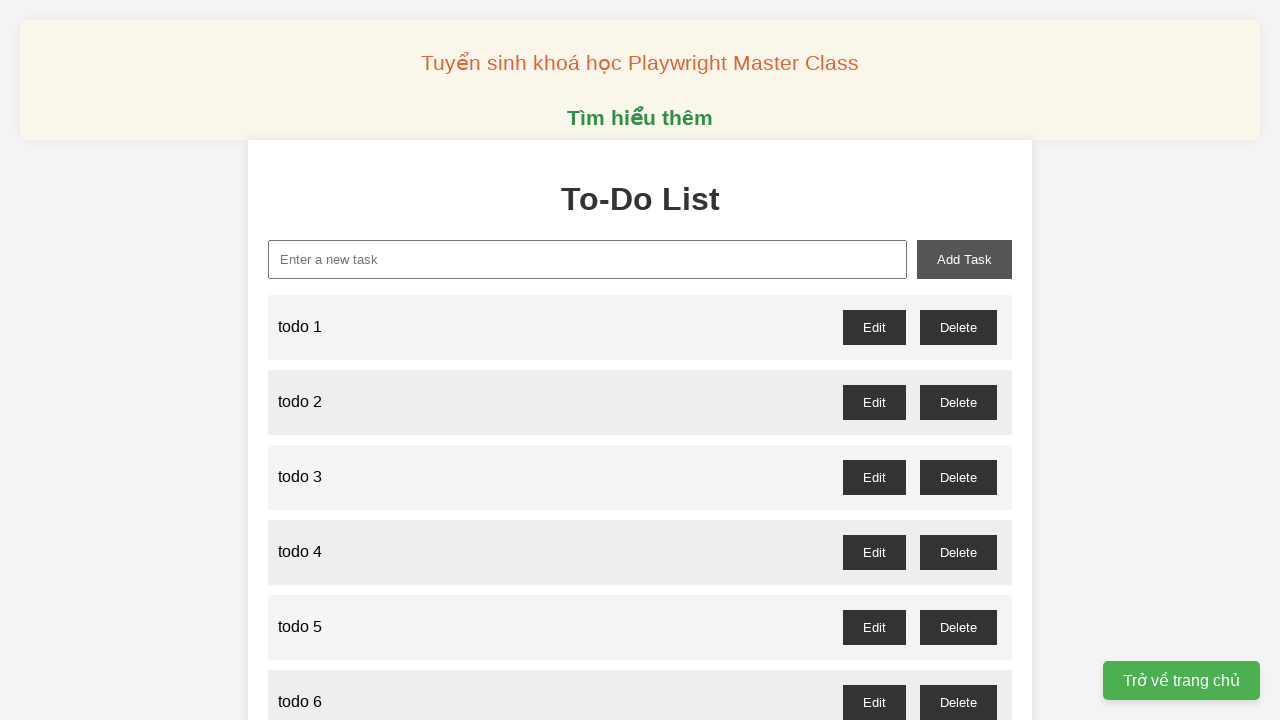

Filled new task input with 'todo 70' on xpath=//input[@id='new-task']
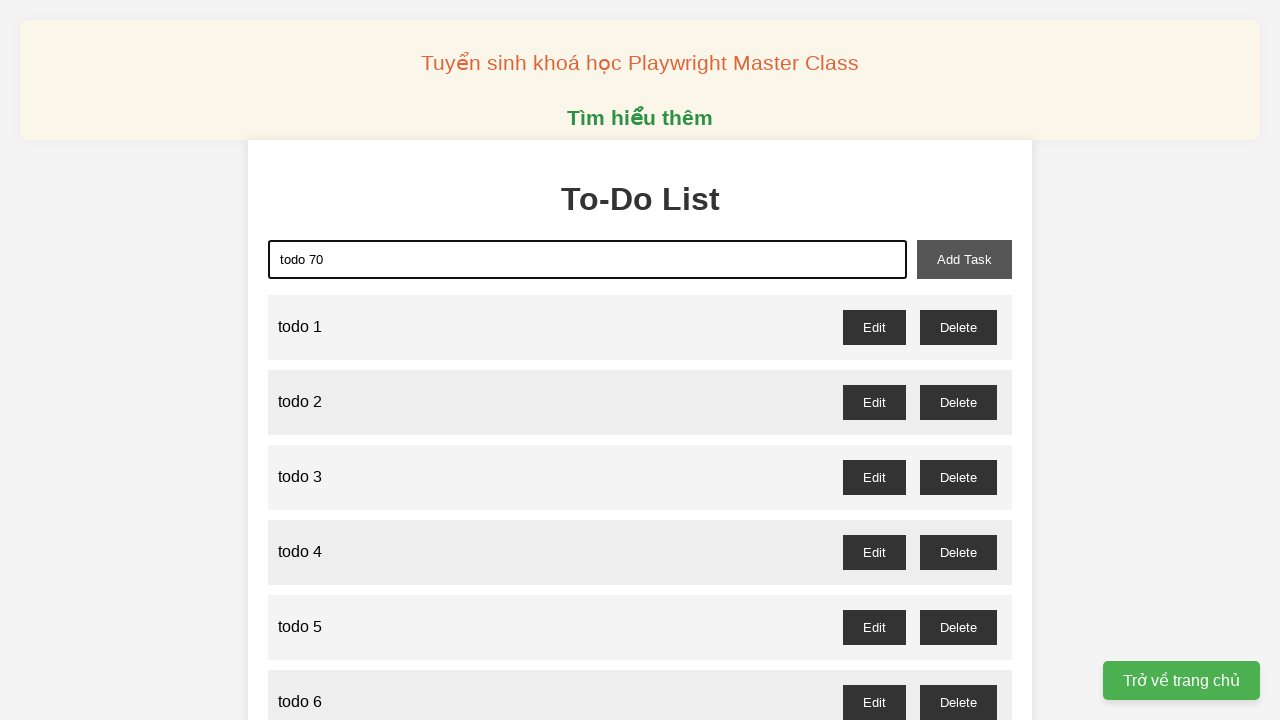

Clicked add task button to add 'todo 70' at (964, 259) on xpath=//button[@id='add-task']
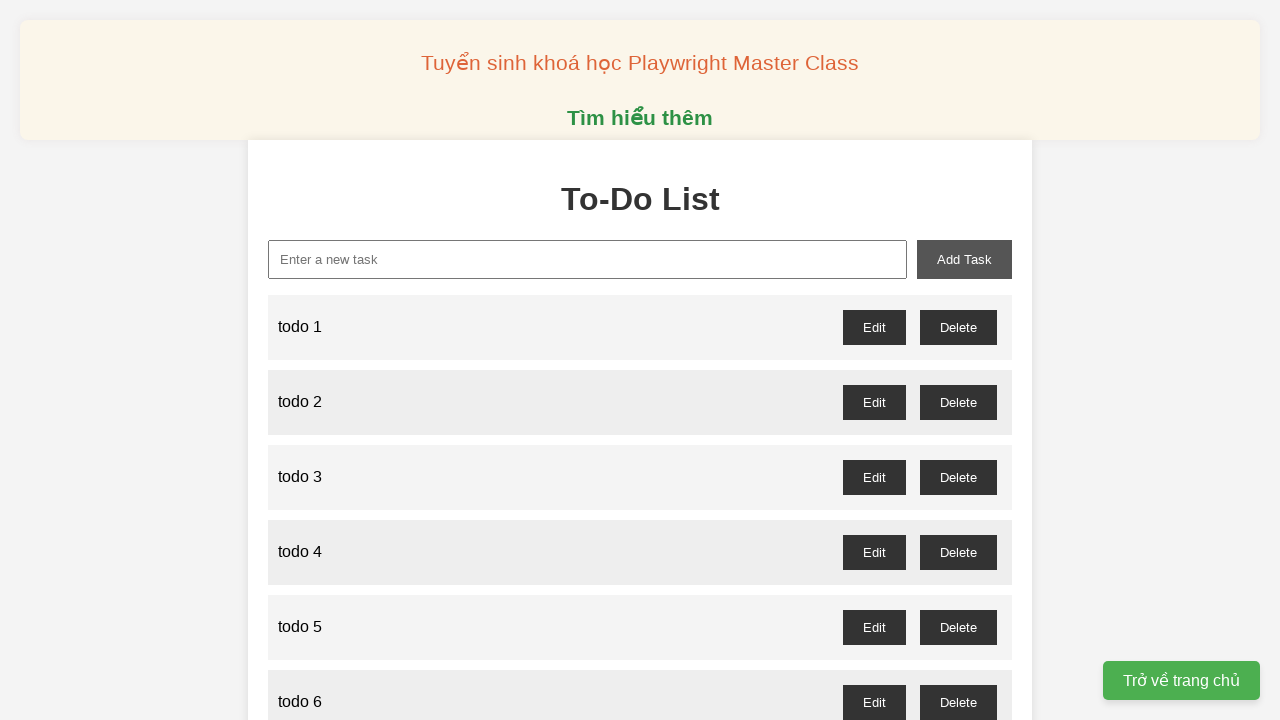

Filled new task input with 'todo 71' on xpath=//input[@id='new-task']
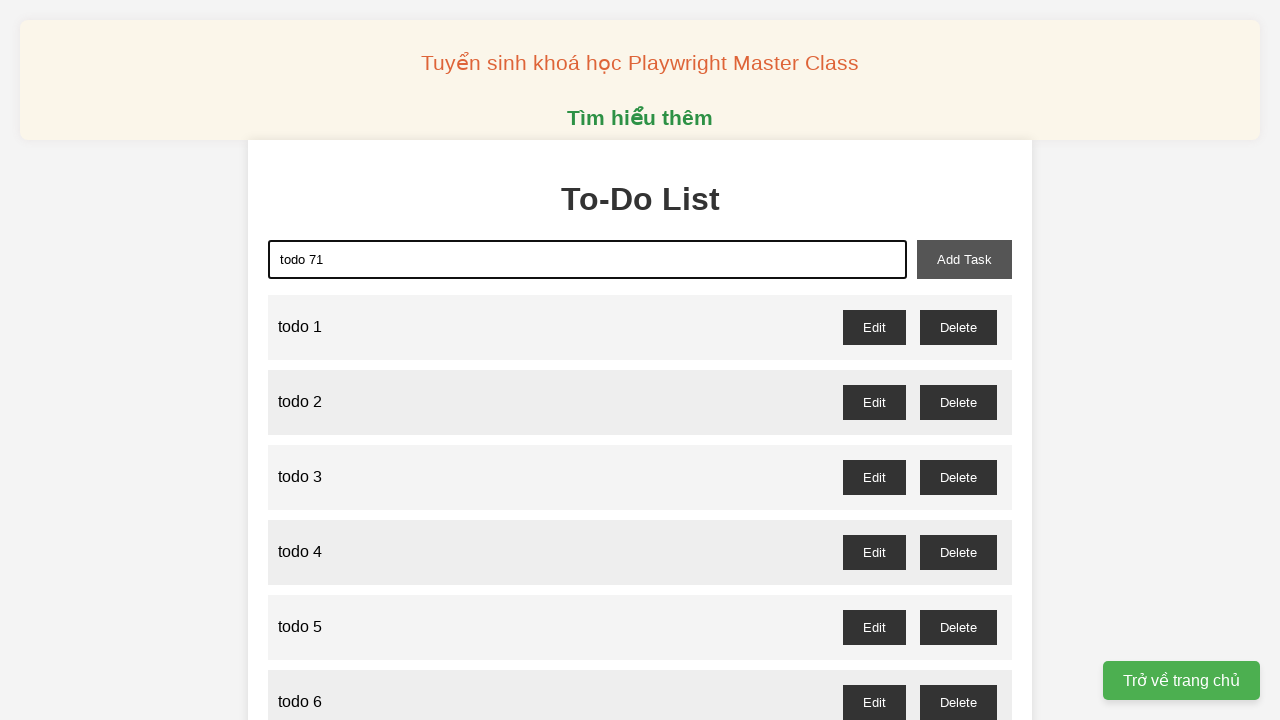

Clicked add task button to add 'todo 71' at (964, 259) on xpath=//button[@id='add-task']
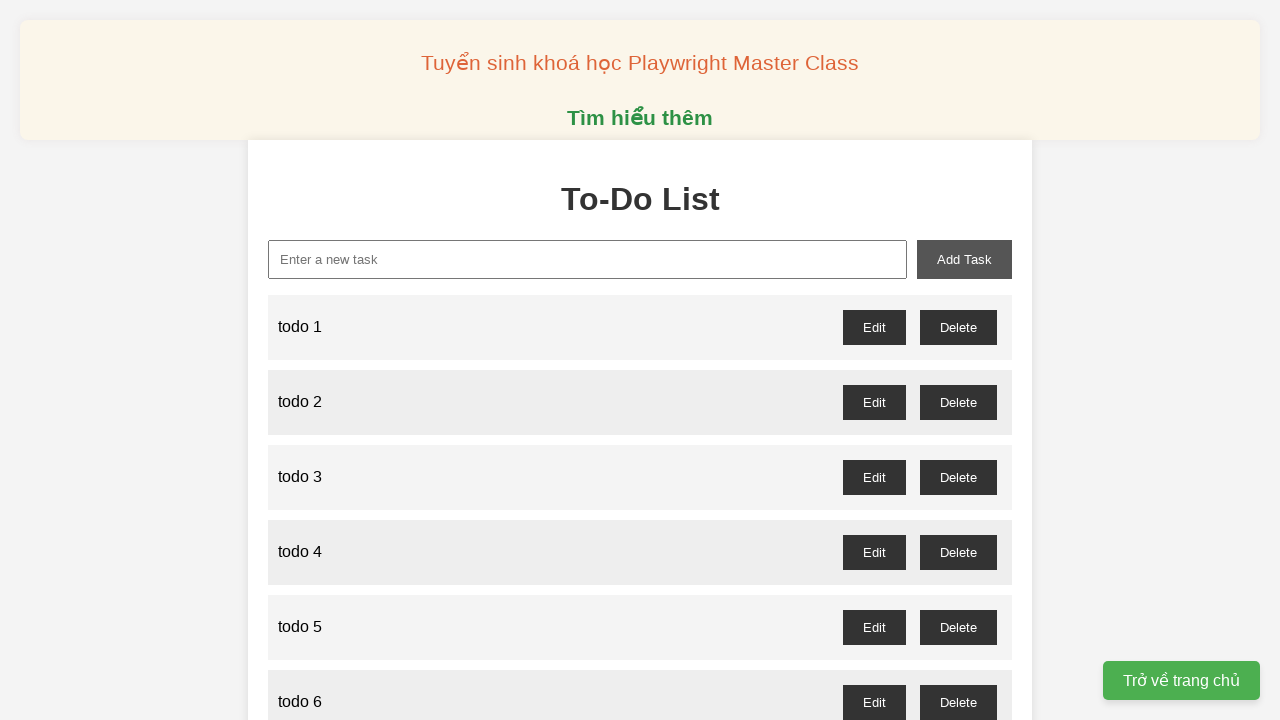

Filled new task input with 'todo 72' on xpath=//input[@id='new-task']
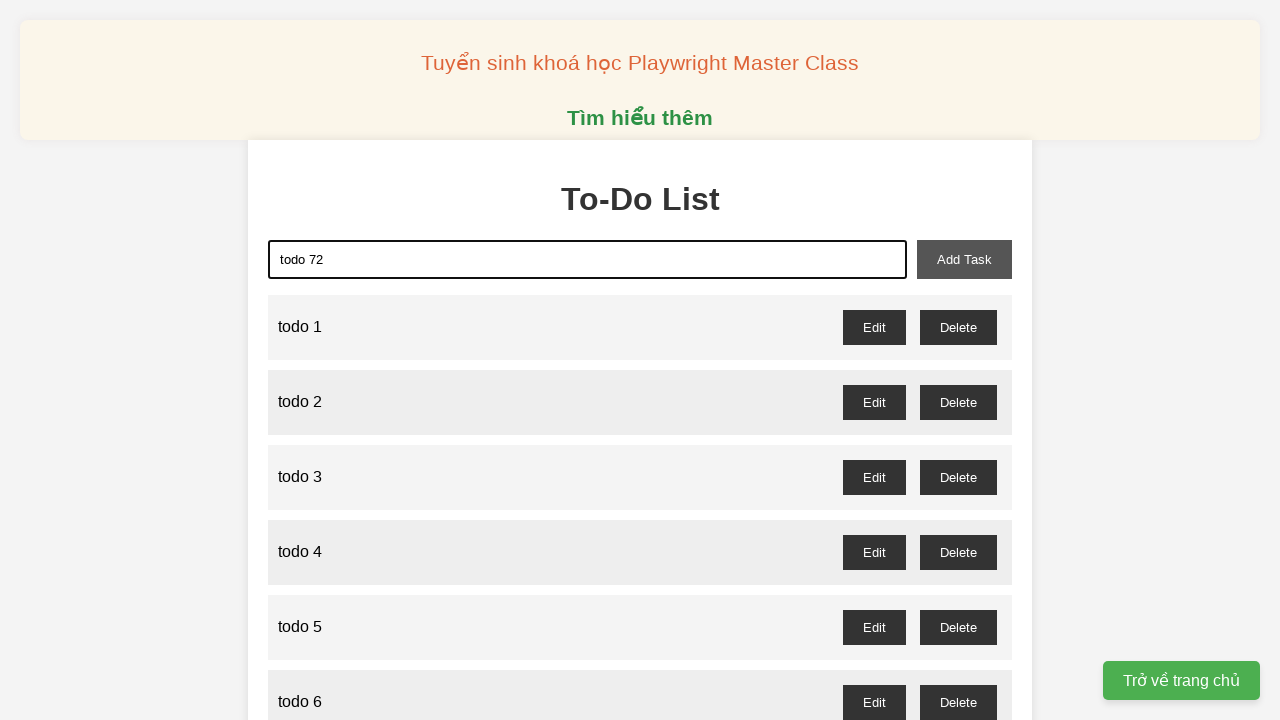

Clicked add task button to add 'todo 72' at (964, 259) on xpath=//button[@id='add-task']
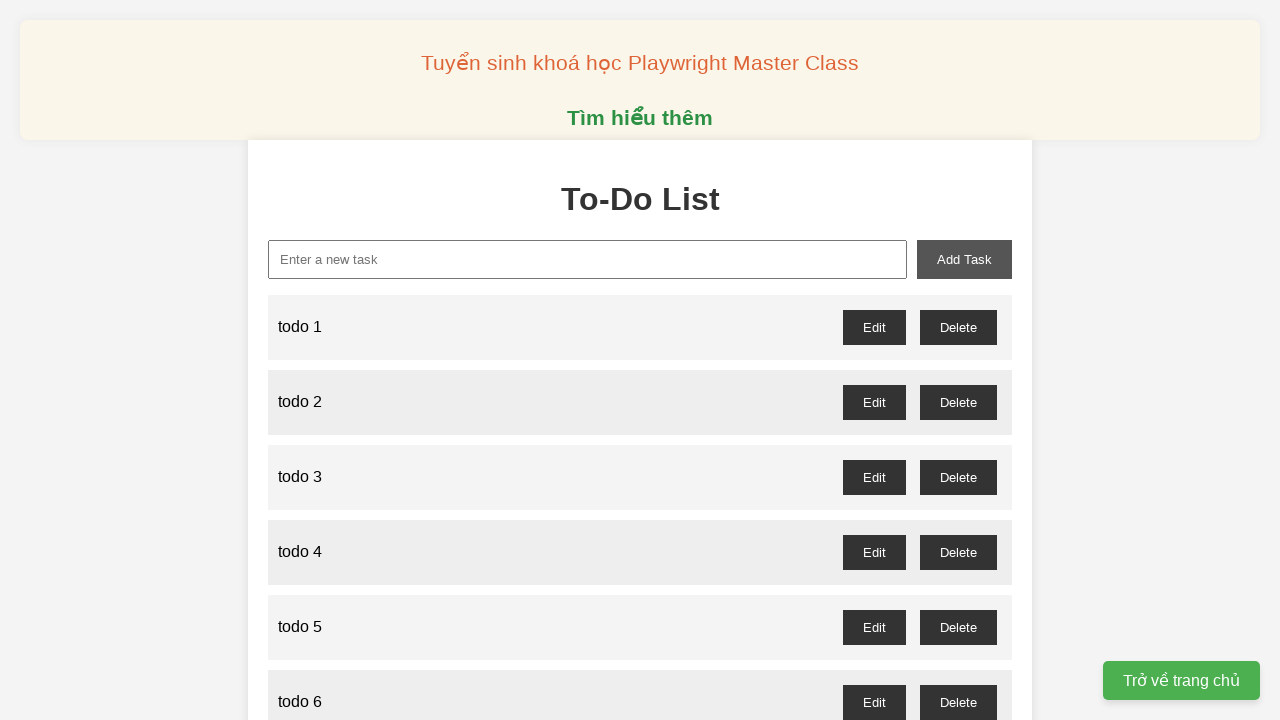

Filled new task input with 'todo 73' on xpath=//input[@id='new-task']
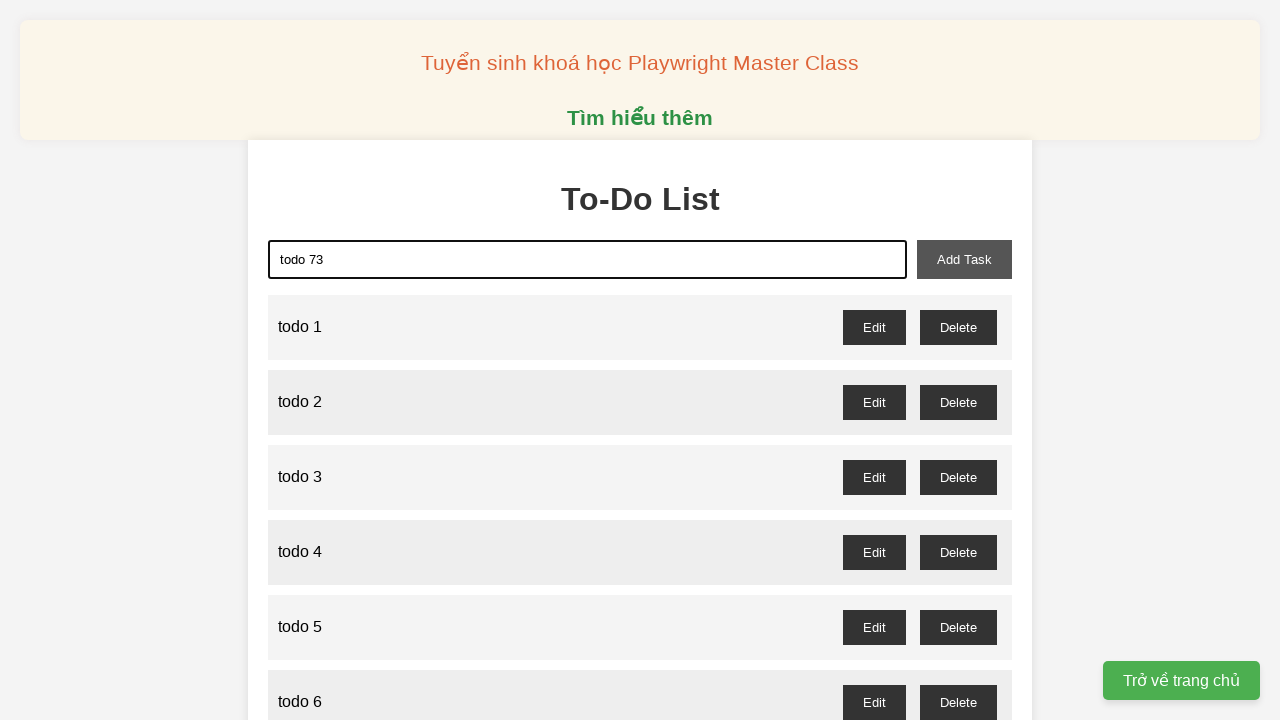

Clicked add task button to add 'todo 73' at (964, 259) on xpath=//button[@id='add-task']
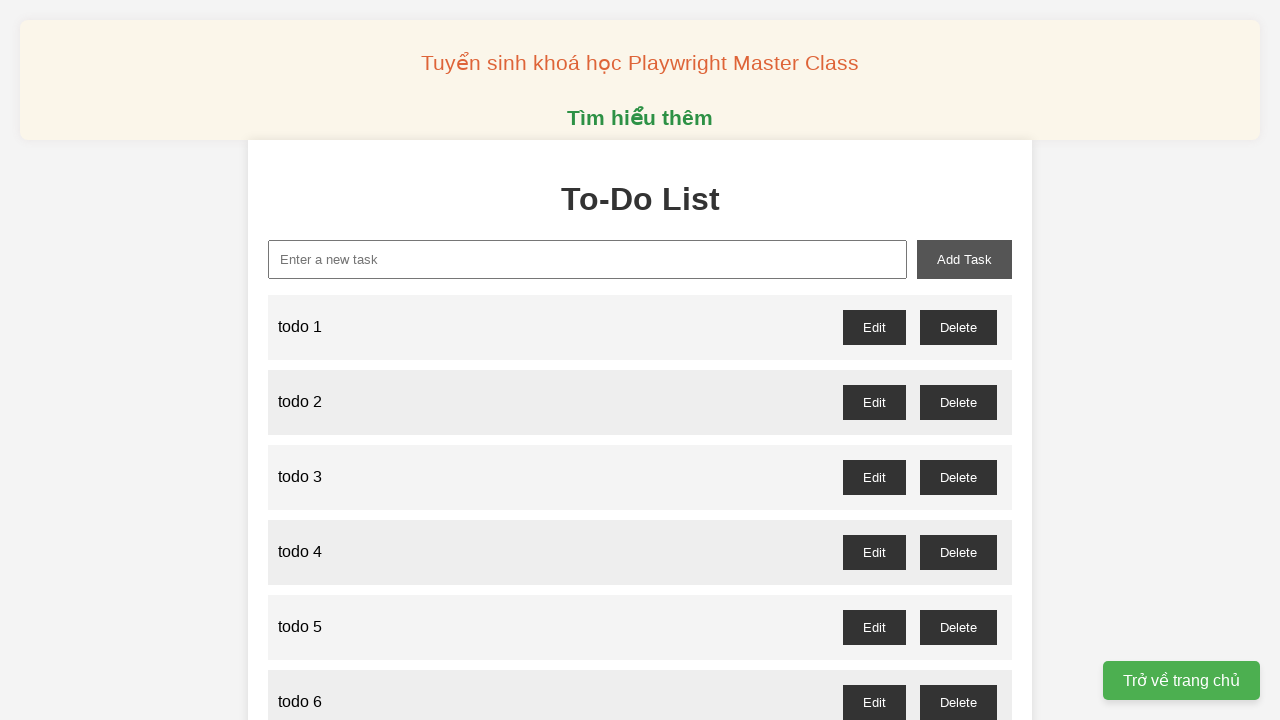

Filled new task input with 'todo 74' on xpath=//input[@id='new-task']
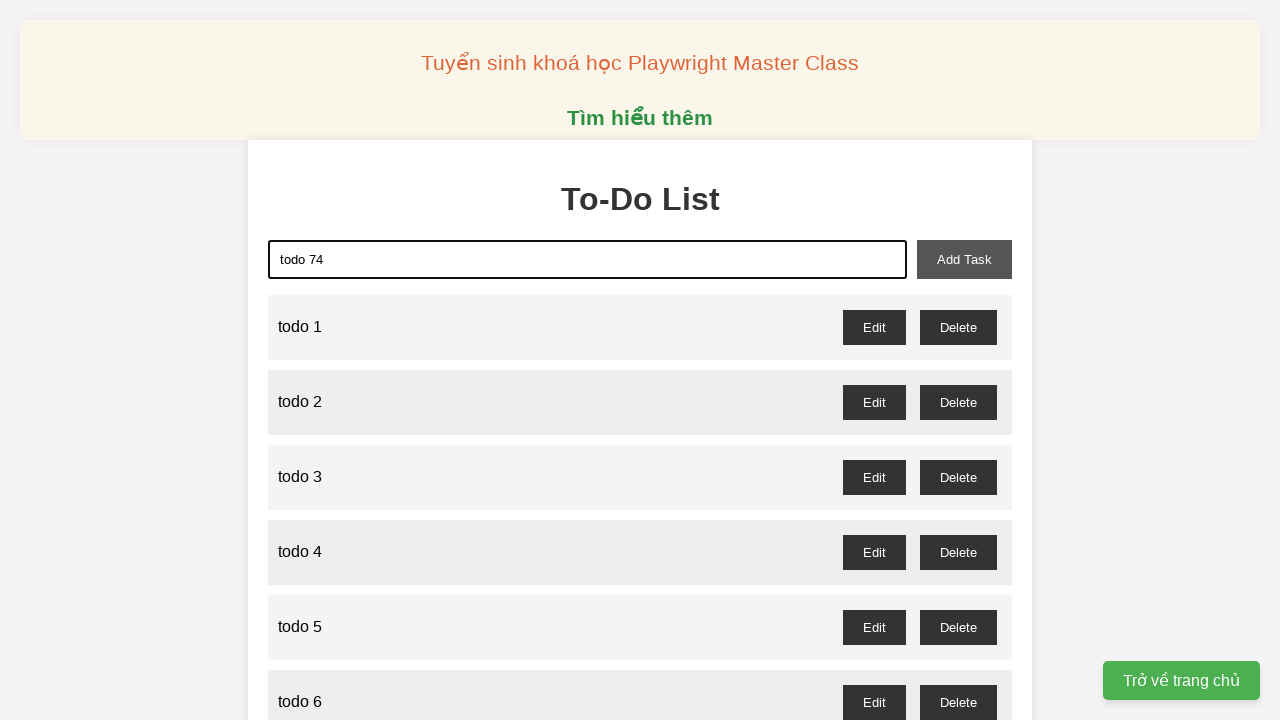

Clicked add task button to add 'todo 74' at (964, 259) on xpath=//button[@id='add-task']
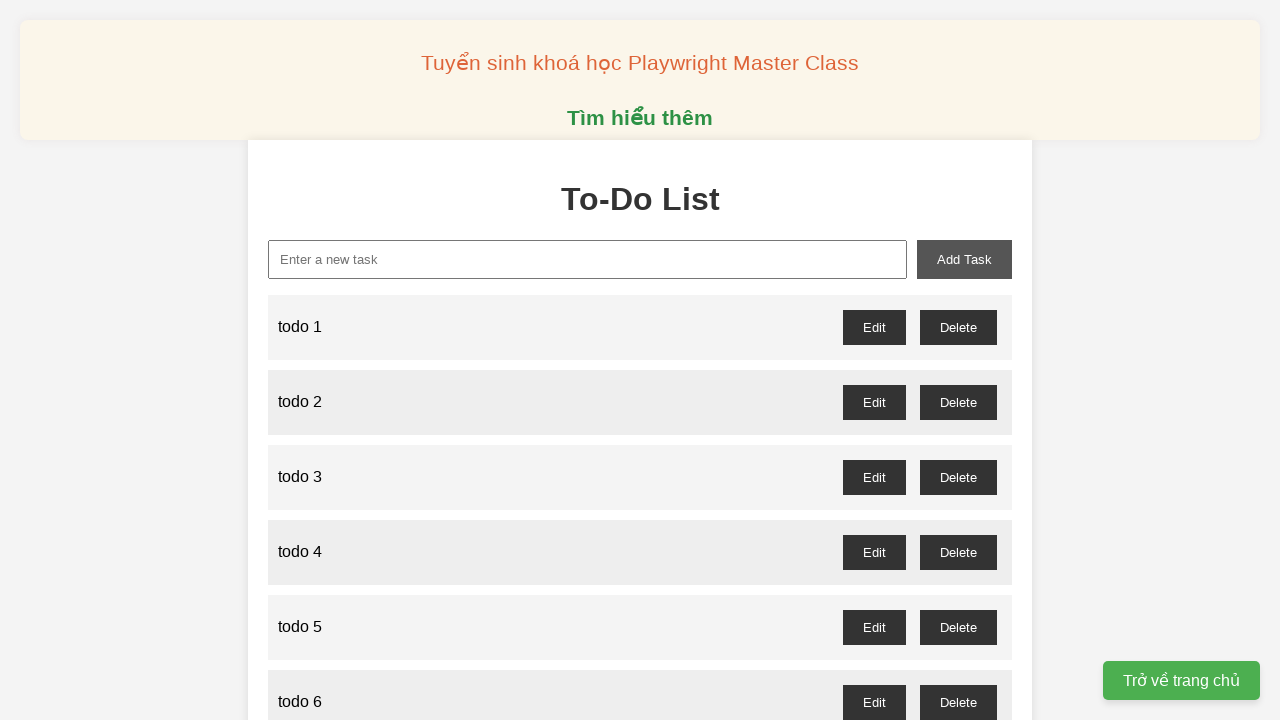

Filled new task input with 'todo 75' on xpath=//input[@id='new-task']
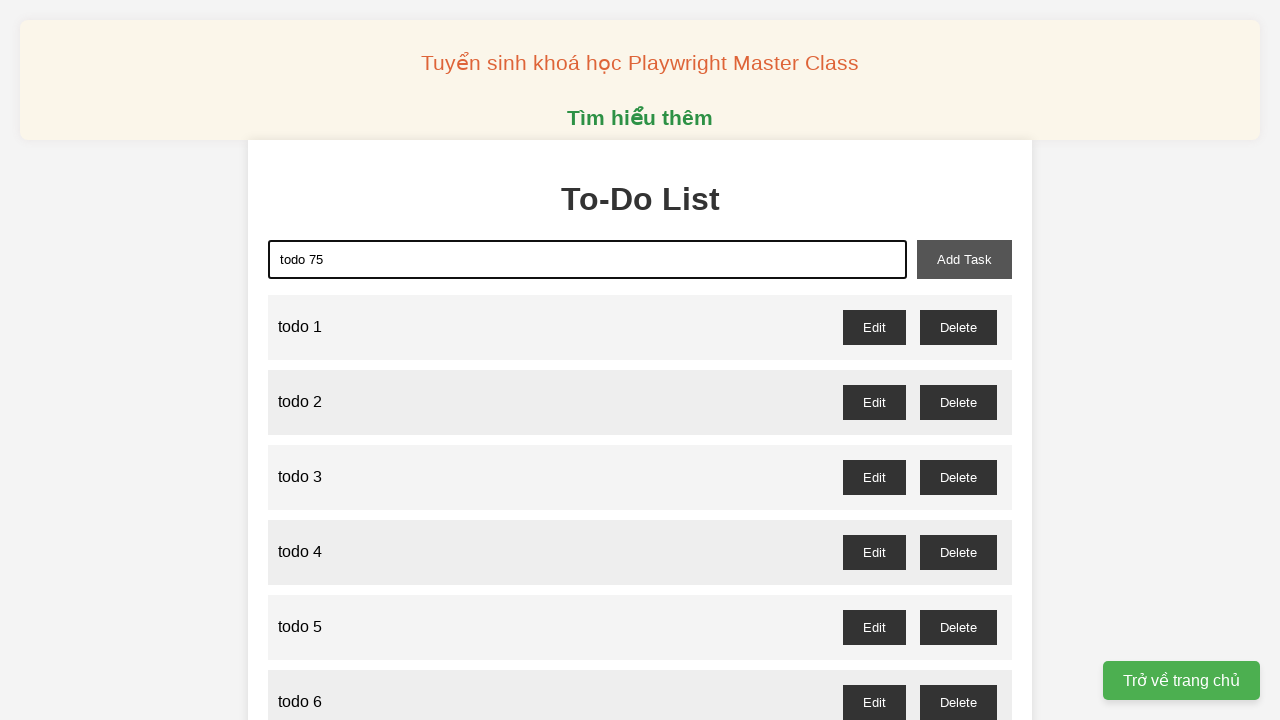

Clicked add task button to add 'todo 75' at (964, 259) on xpath=//button[@id='add-task']
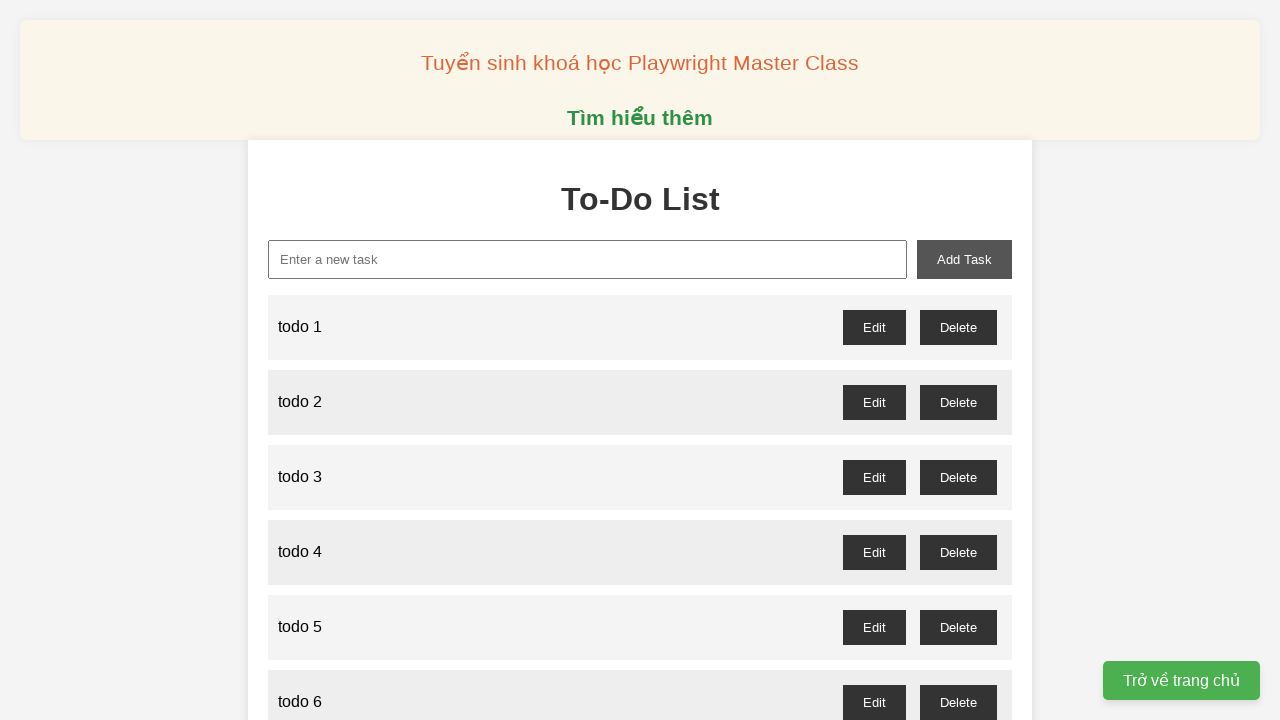

Filled new task input with 'todo 76' on xpath=//input[@id='new-task']
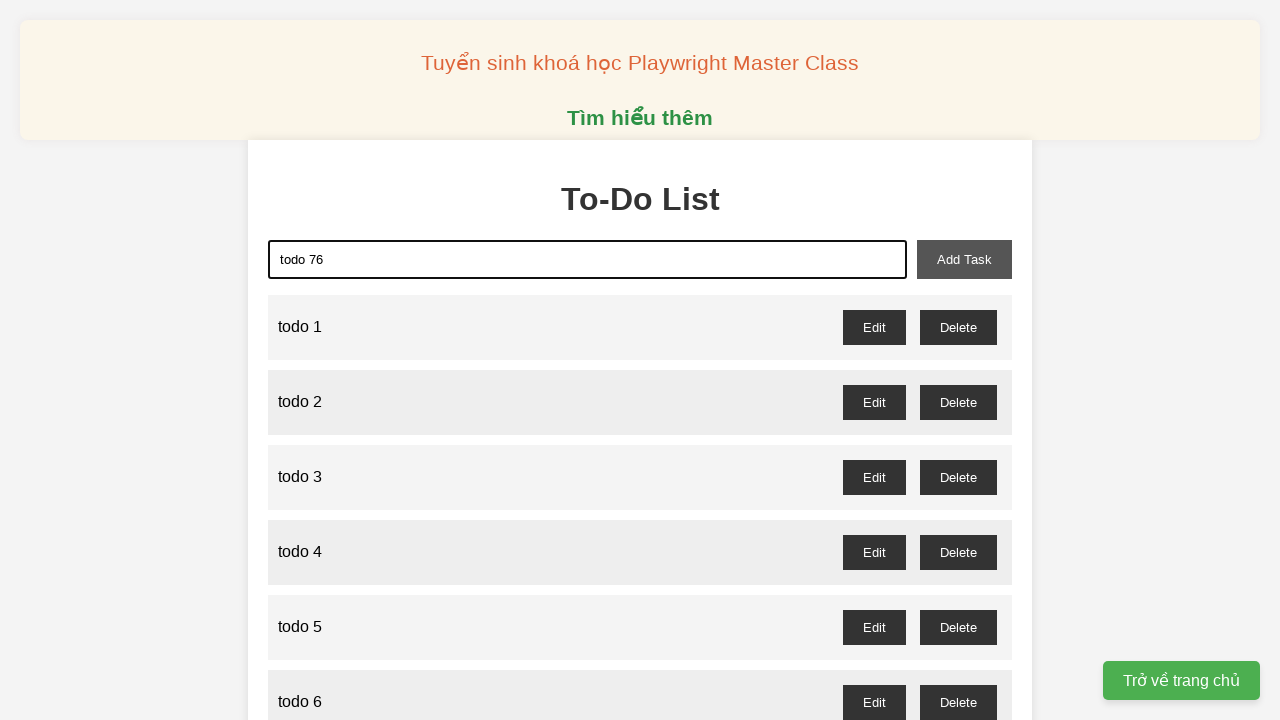

Clicked add task button to add 'todo 76' at (964, 259) on xpath=//button[@id='add-task']
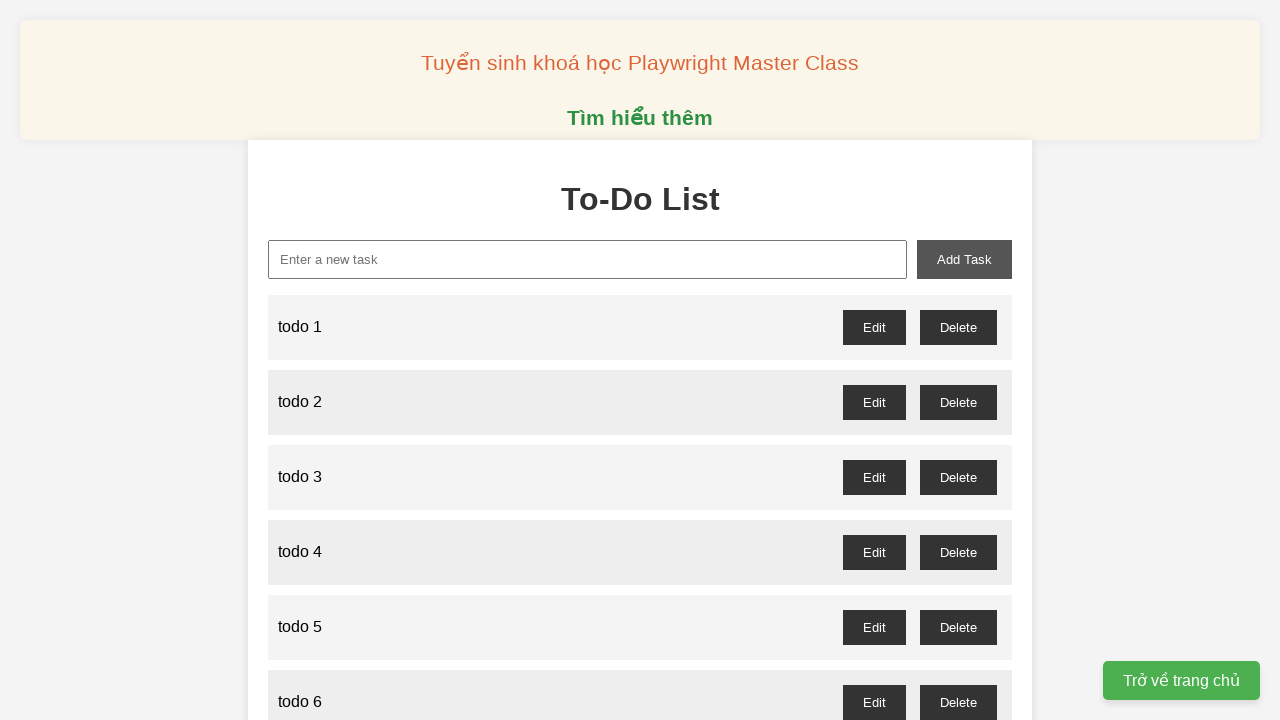

Filled new task input with 'todo 77' on xpath=//input[@id='new-task']
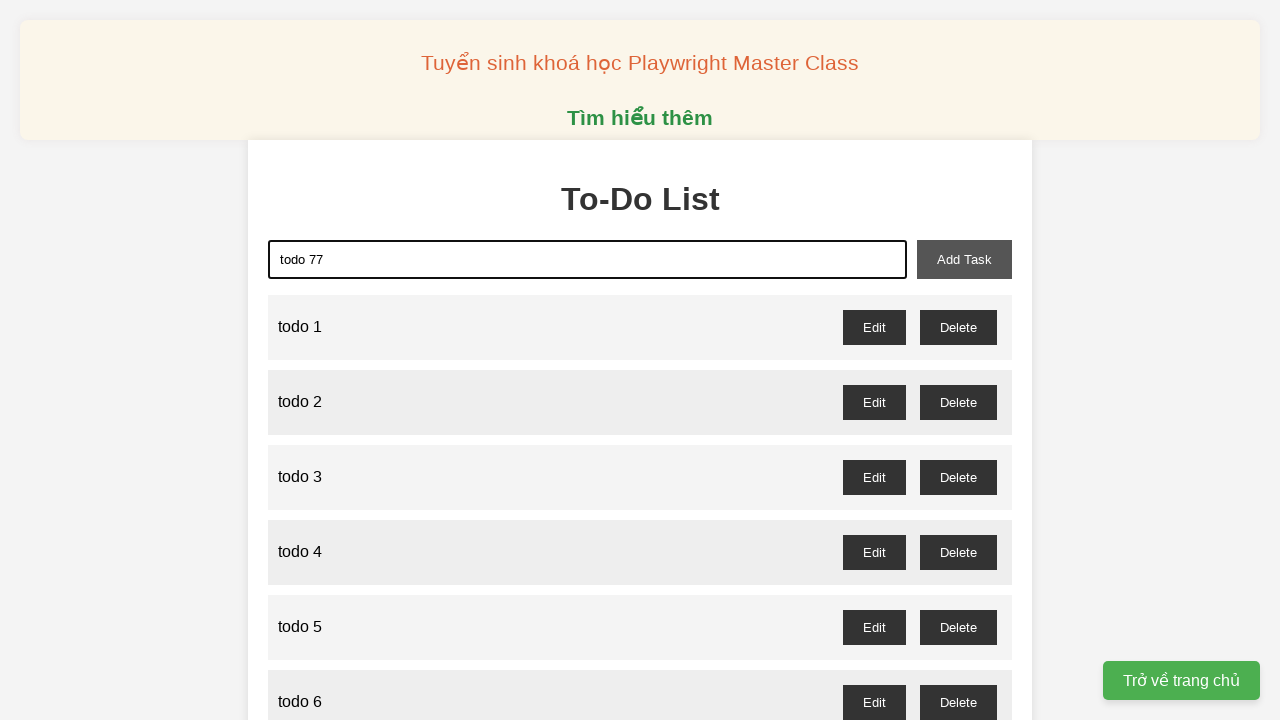

Clicked add task button to add 'todo 77' at (964, 259) on xpath=//button[@id='add-task']
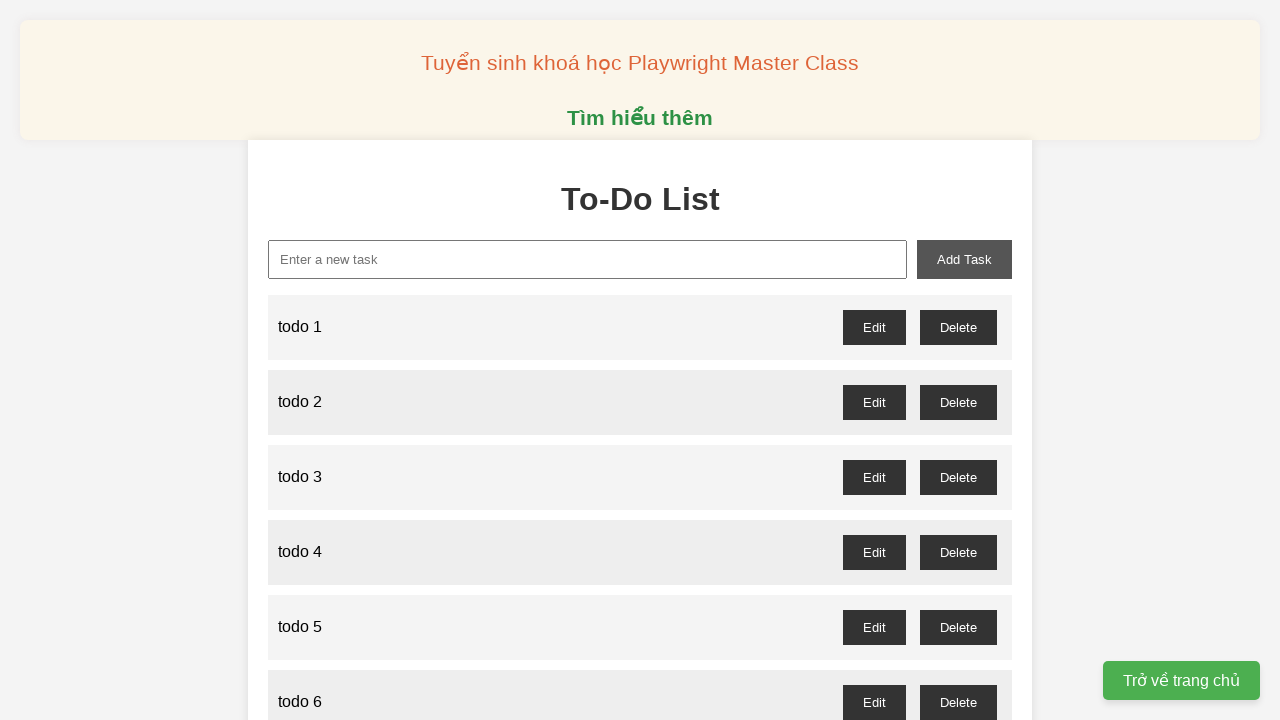

Filled new task input with 'todo 78' on xpath=//input[@id='new-task']
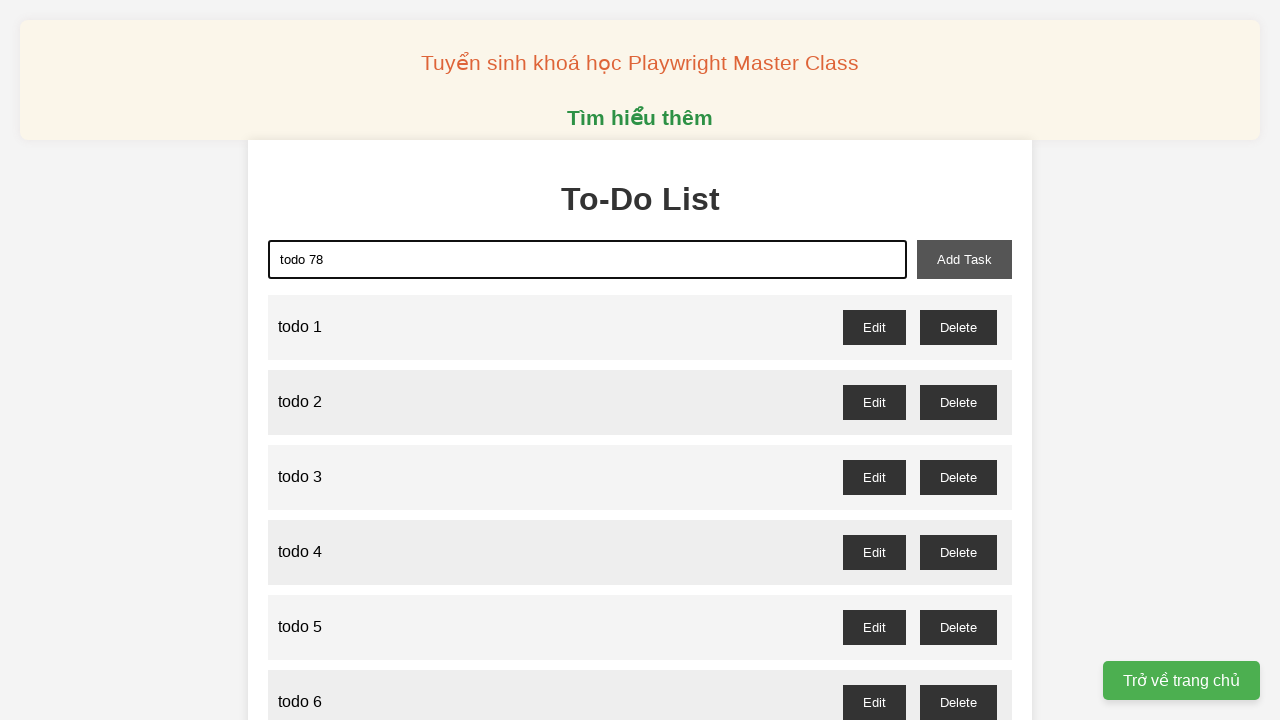

Clicked add task button to add 'todo 78' at (964, 259) on xpath=//button[@id='add-task']
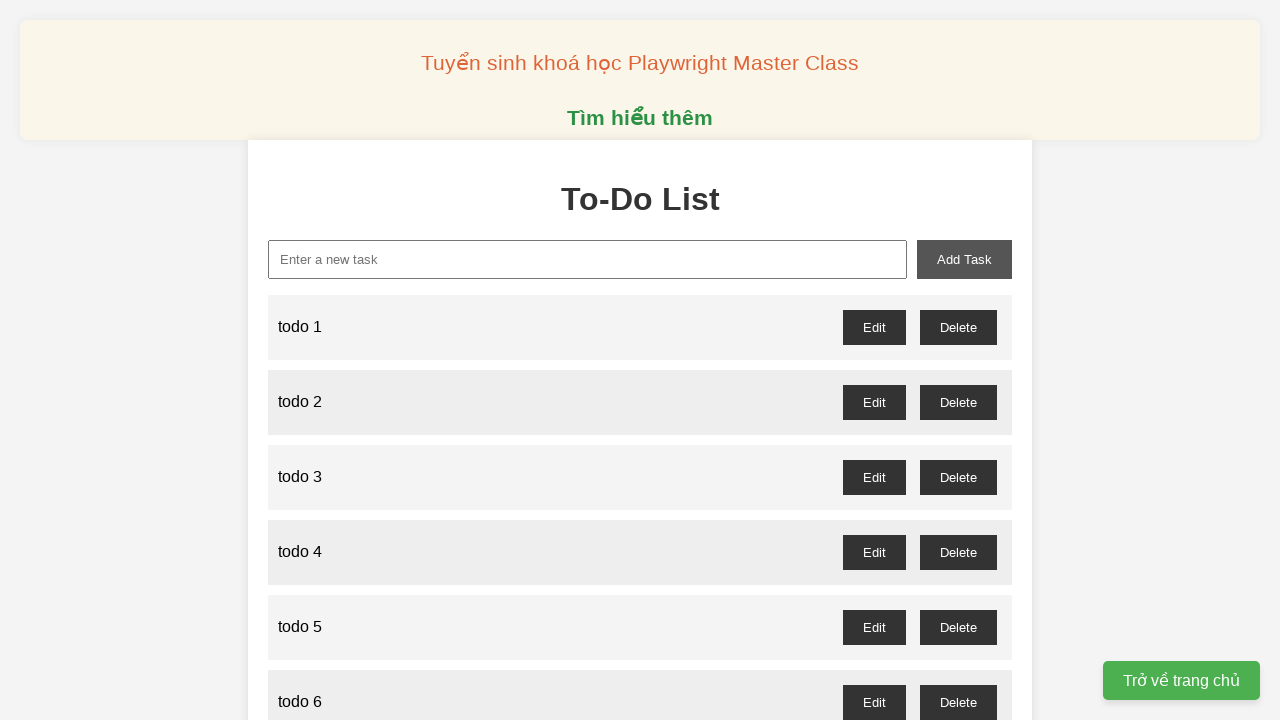

Filled new task input with 'todo 79' on xpath=//input[@id='new-task']
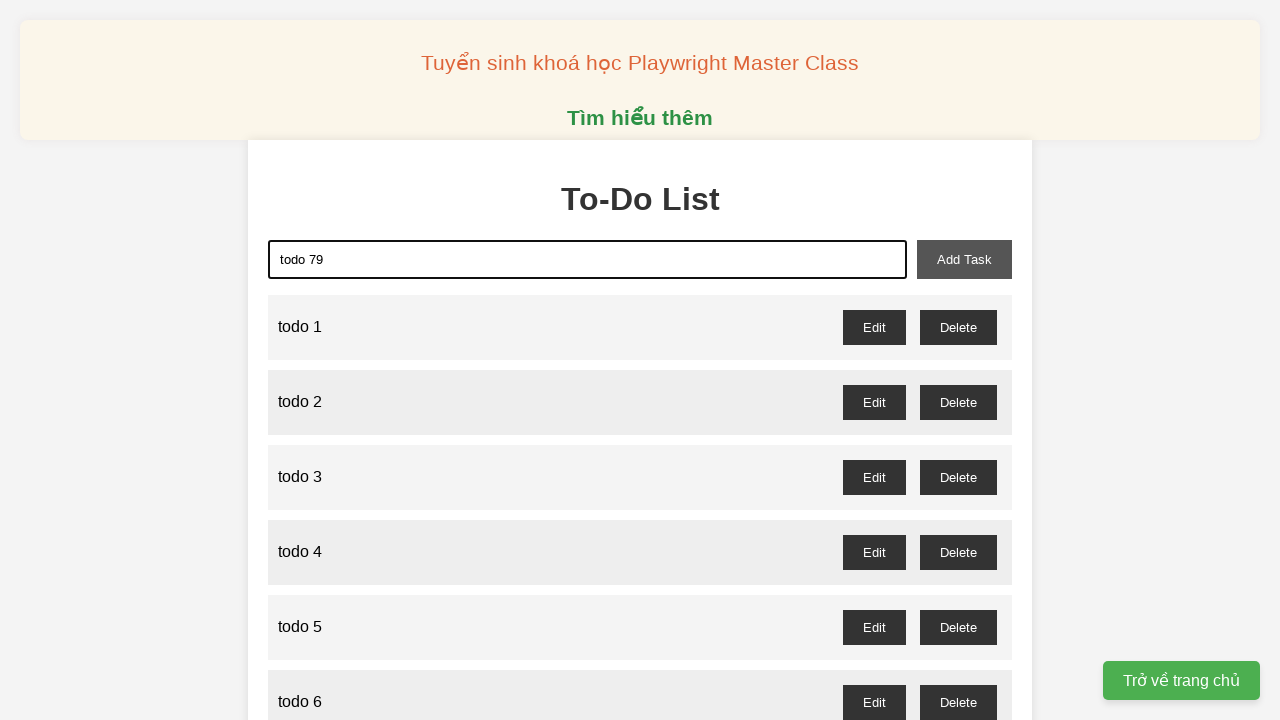

Clicked add task button to add 'todo 79' at (964, 259) on xpath=//button[@id='add-task']
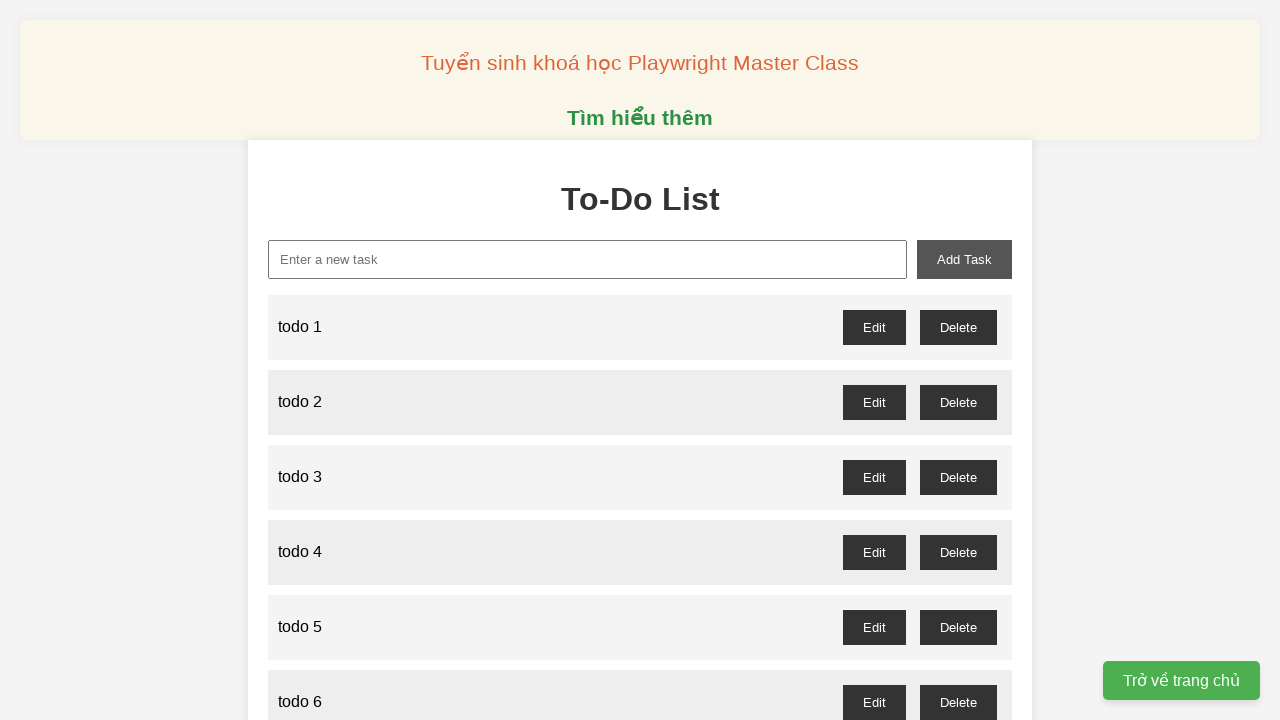

Filled new task input with 'todo 80' on xpath=//input[@id='new-task']
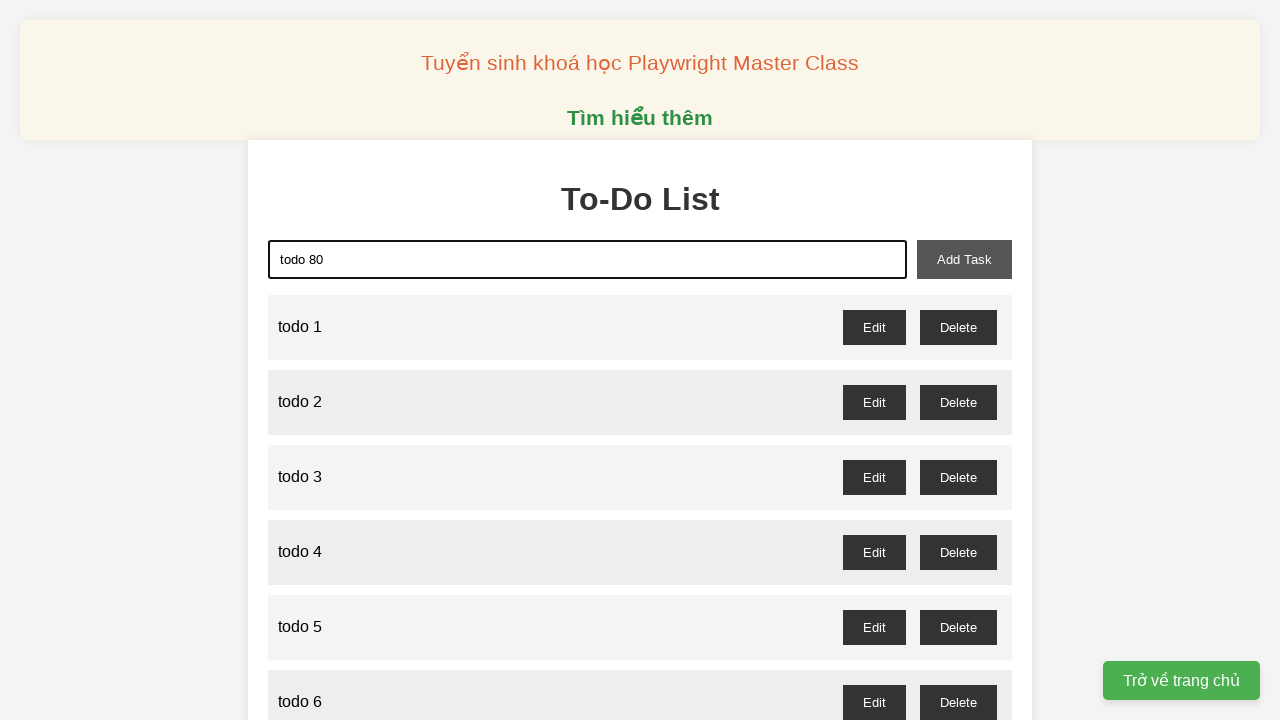

Clicked add task button to add 'todo 80' at (964, 259) on xpath=//button[@id='add-task']
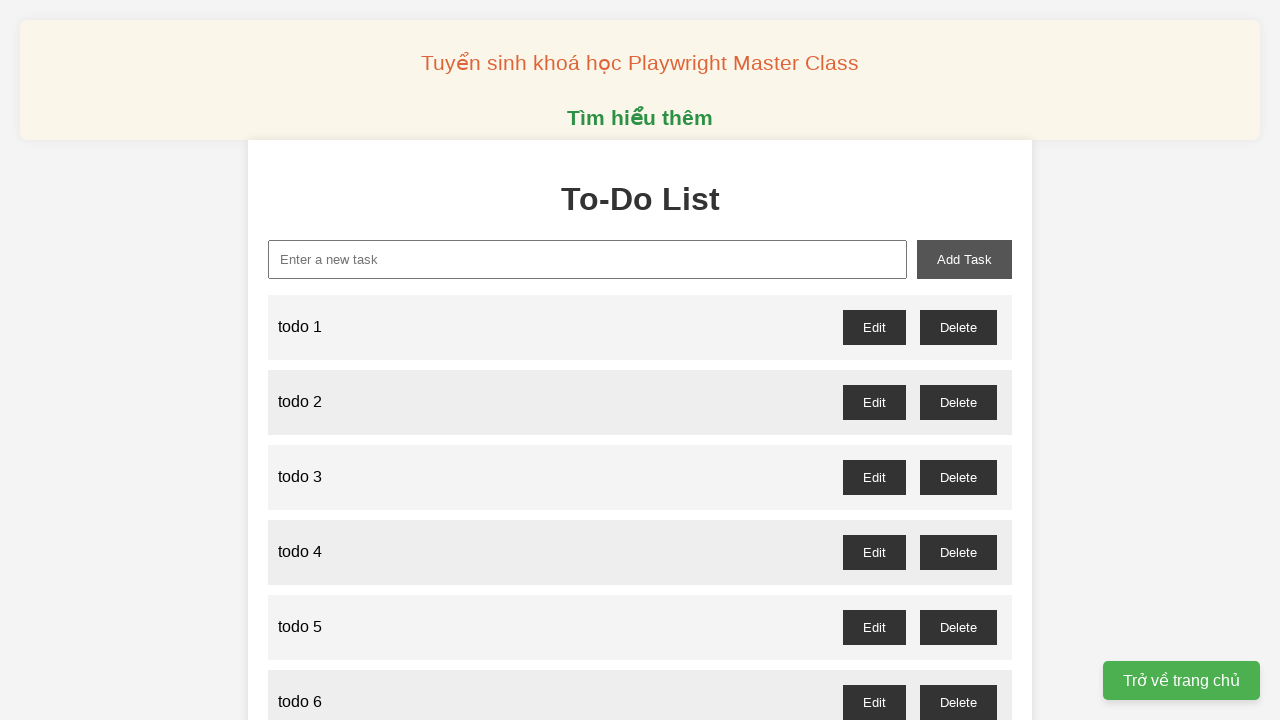

Filled new task input with 'todo 81' on xpath=//input[@id='new-task']
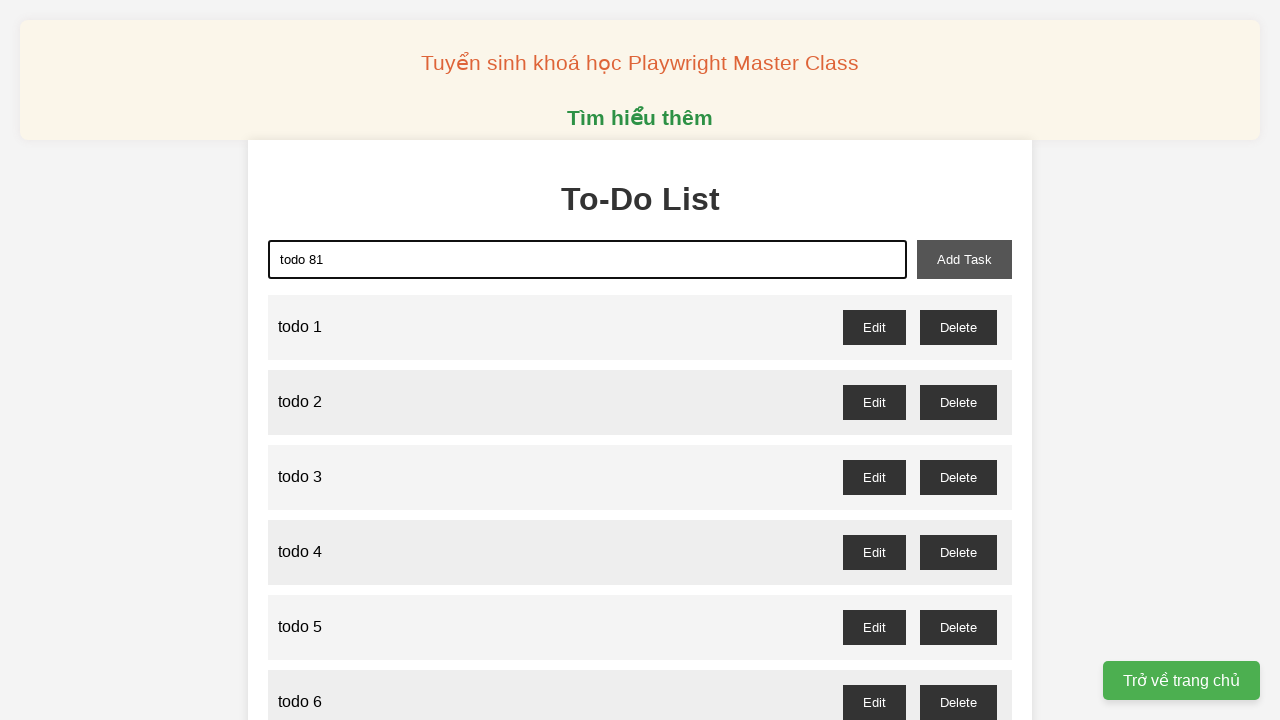

Clicked add task button to add 'todo 81' at (964, 259) on xpath=//button[@id='add-task']
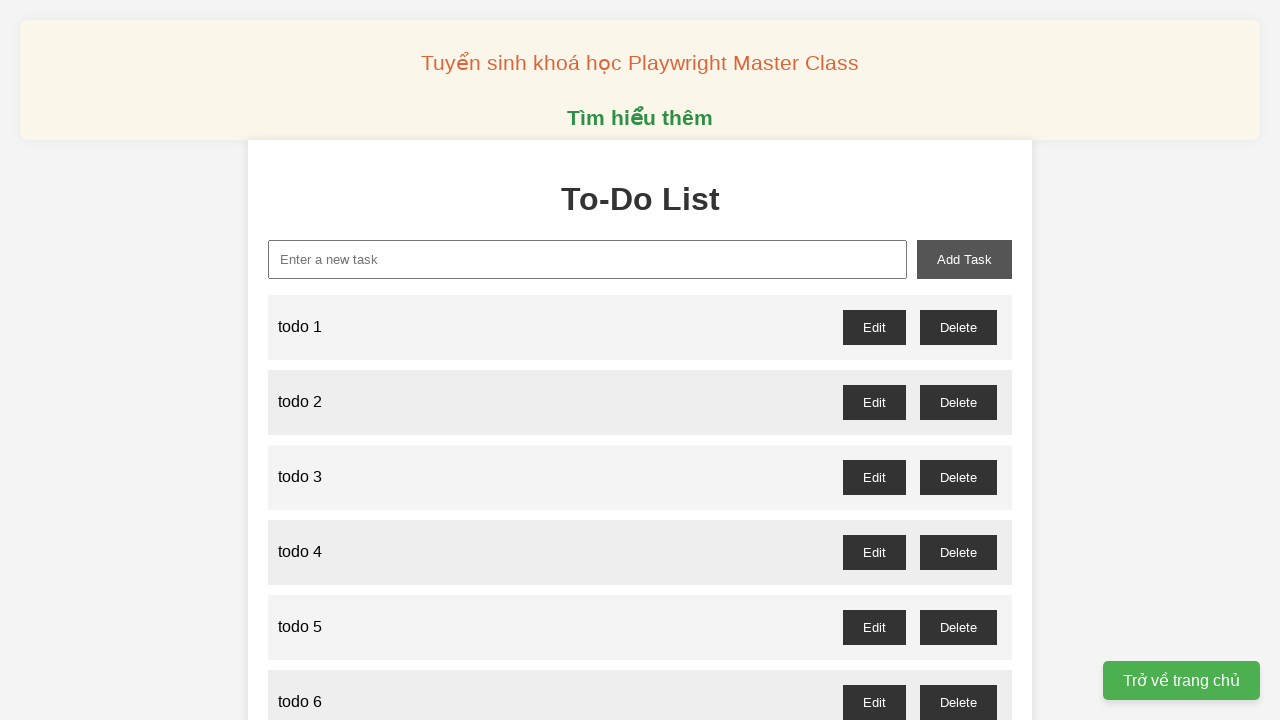

Filled new task input with 'todo 82' on xpath=//input[@id='new-task']
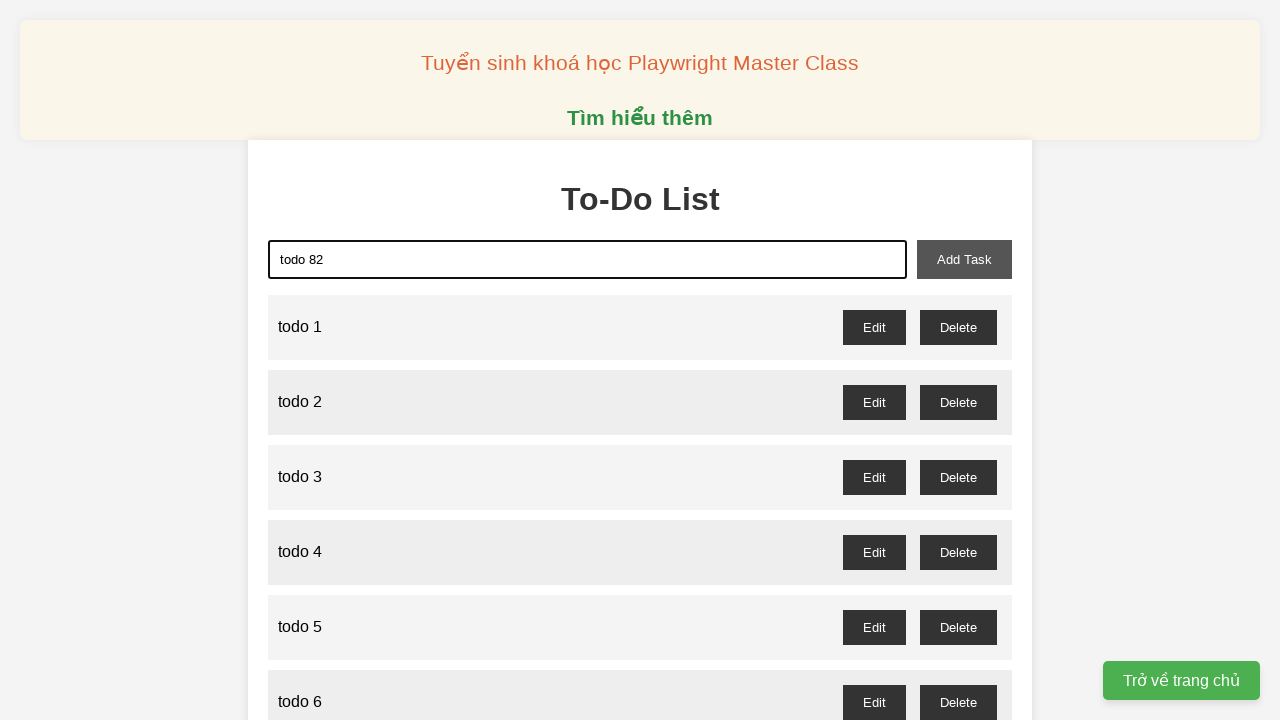

Clicked add task button to add 'todo 82' at (964, 259) on xpath=//button[@id='add-task']
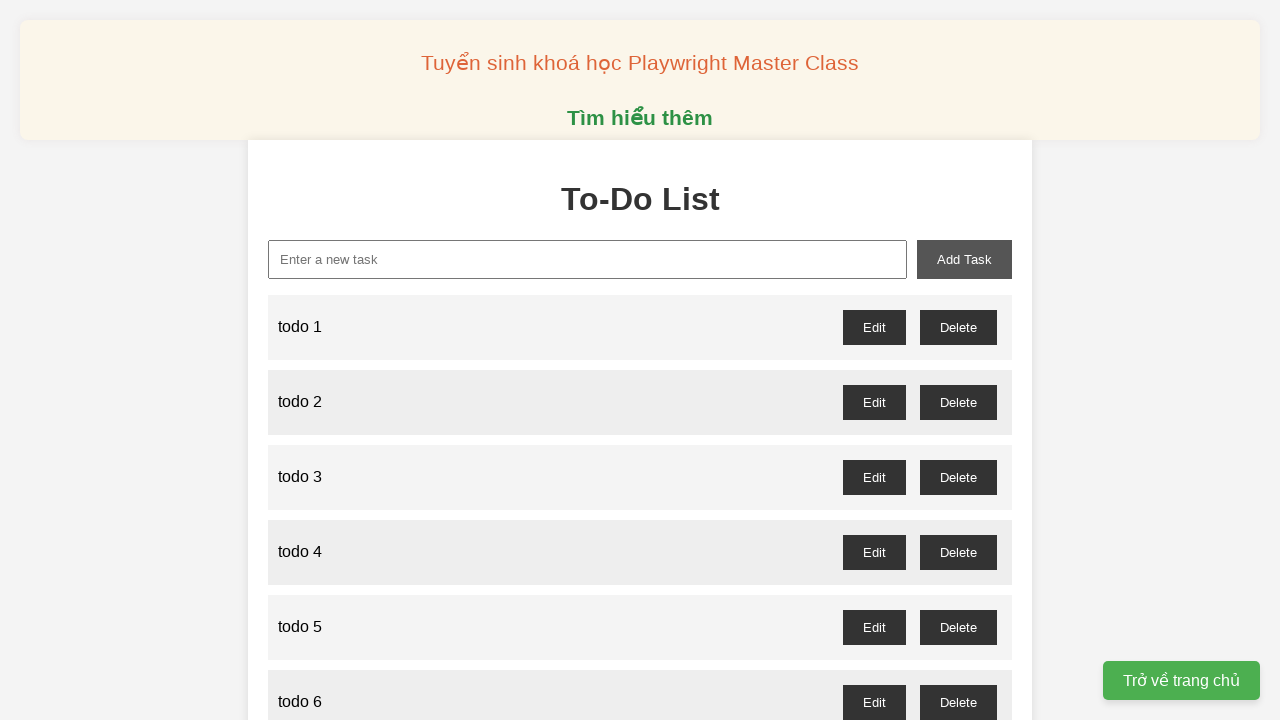

Filled new task input with 'todo 83' on xpath=//input[@id='new-task']
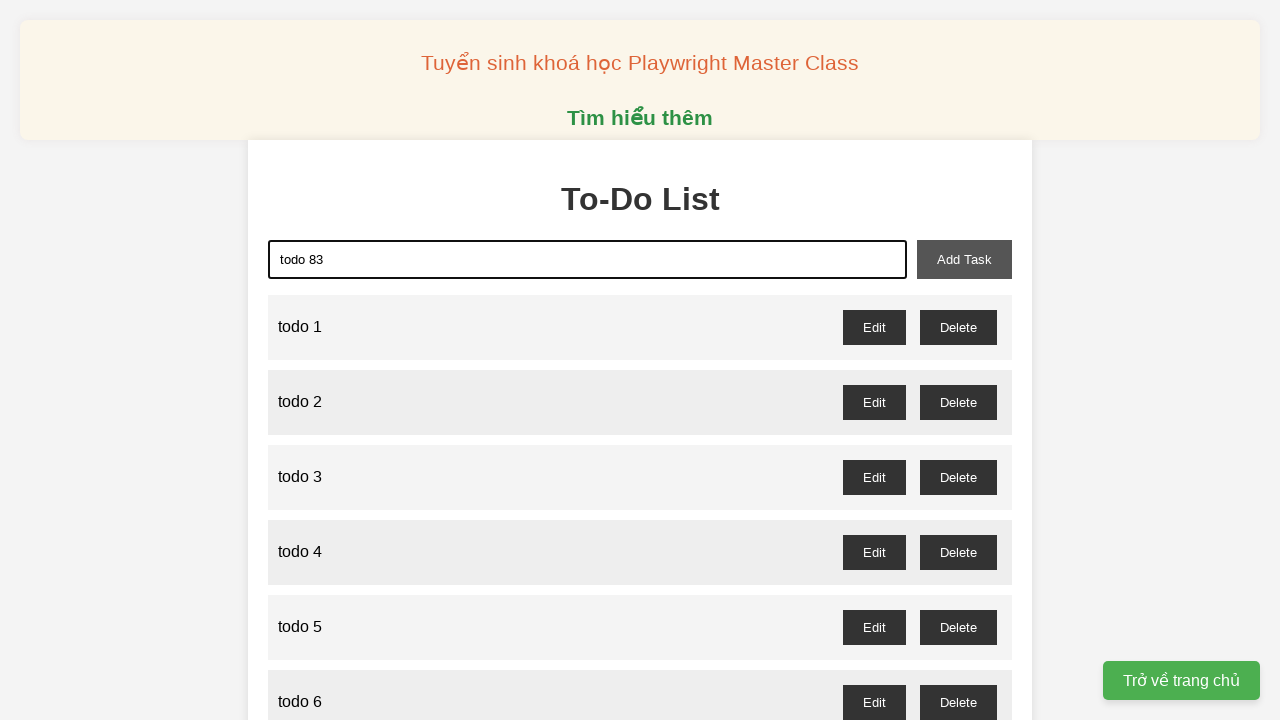

Clicked add task button to add 'todo 83' at (964, 259) on xpath=//button[@id='add-task']
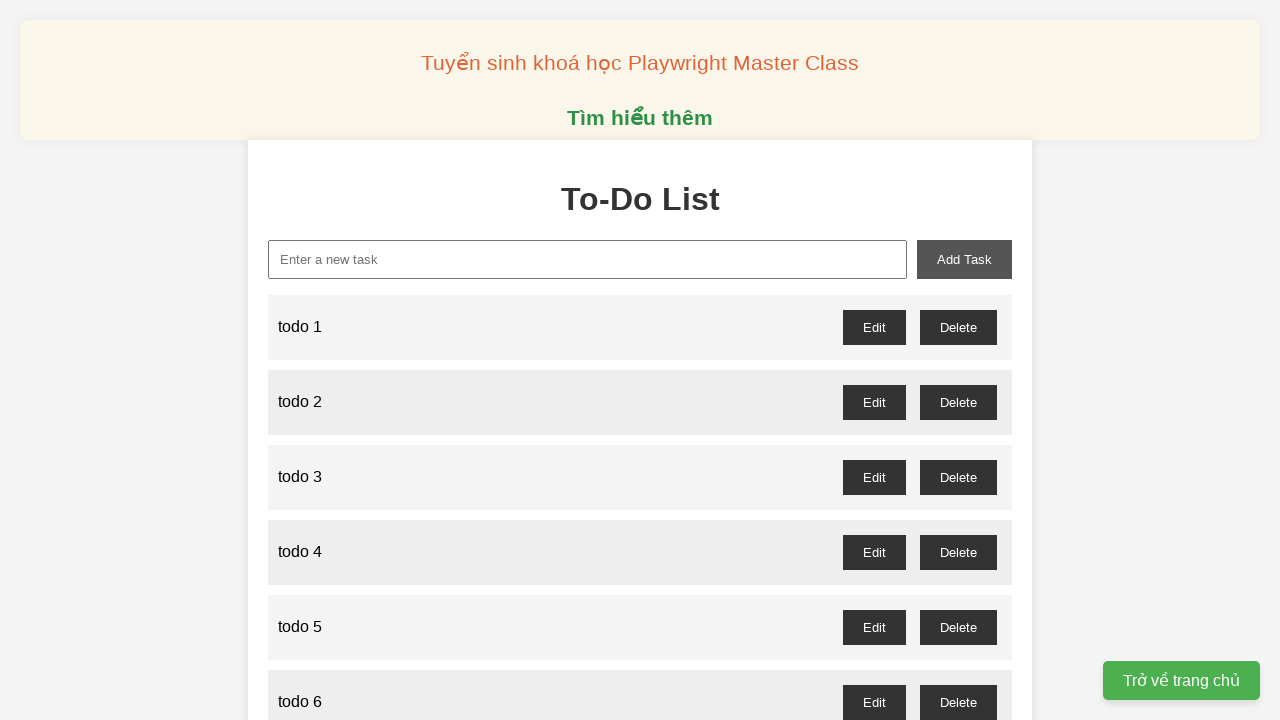

Filled new task input with 'todo 84' on xpath=//input[@id='new-task']
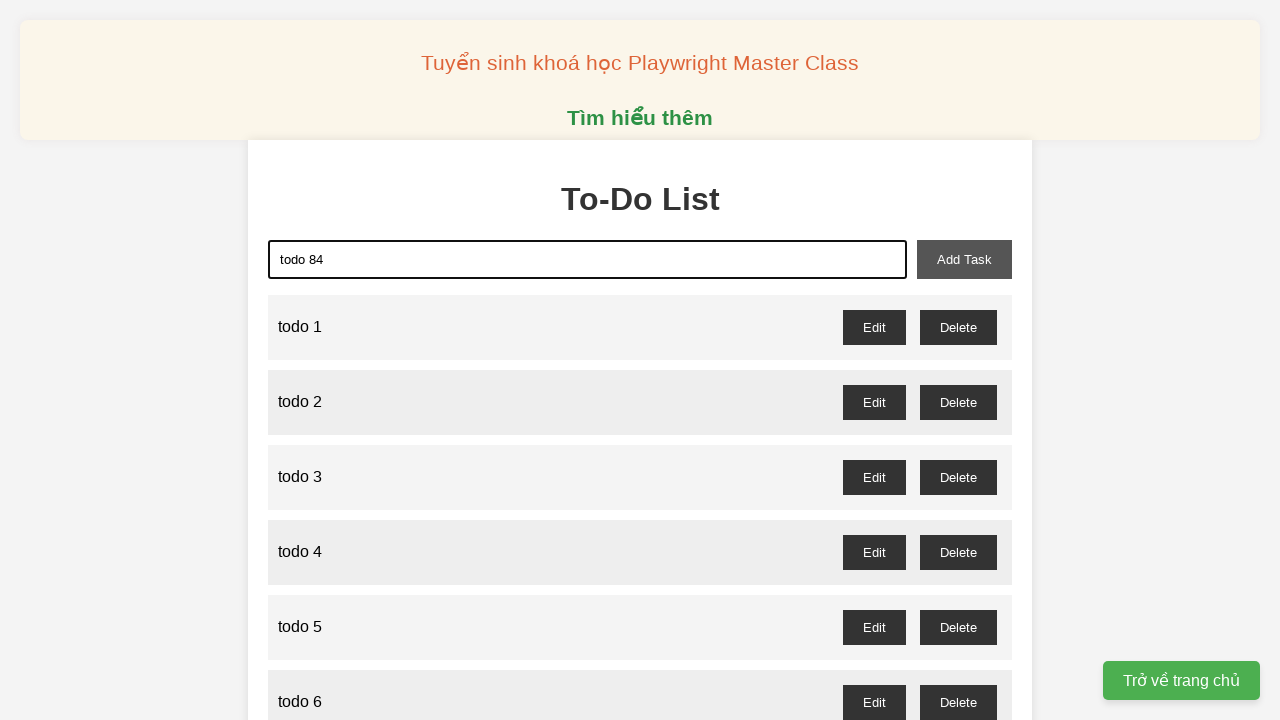

Clicked add task button to add 'todo 84' at (964, 259) on xpath=//button[@id='add-task']
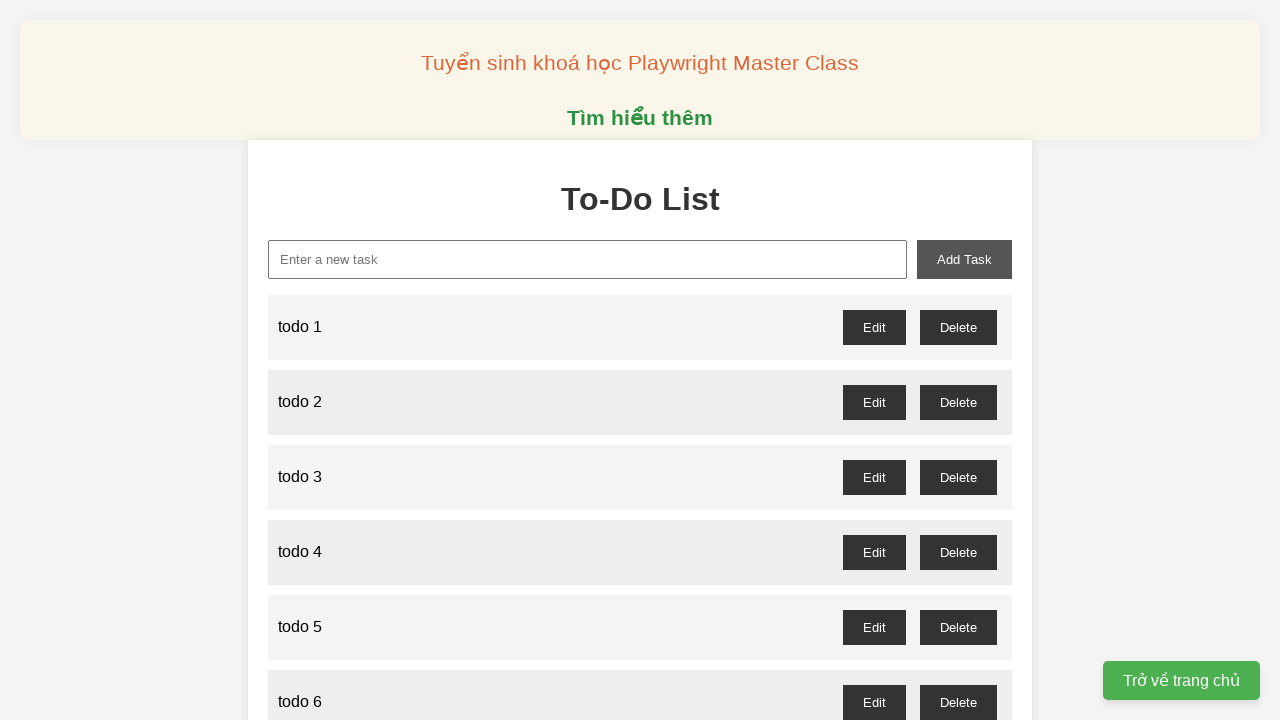

Filled new task input with 'todo 85' on xpath=//input[@id='new-task']
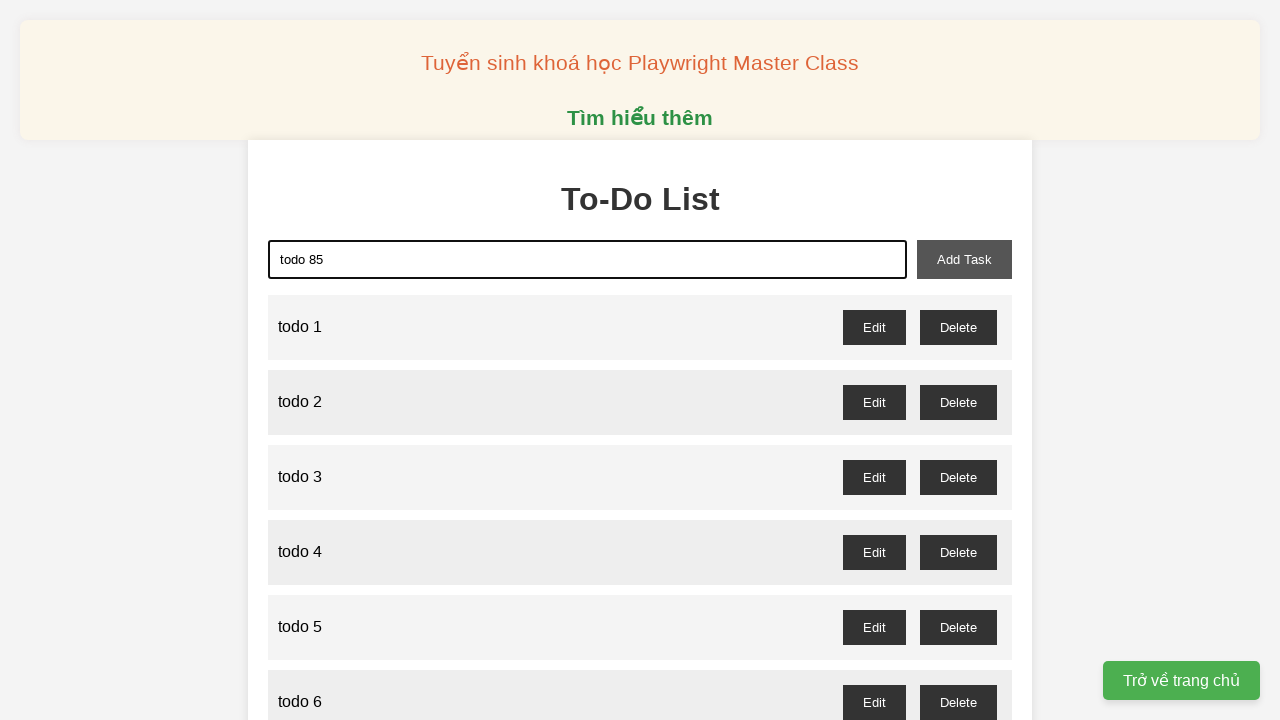

Clicked add task button to add 'todo 85' at (964, 259) on xpath=//button[@id='add-task']
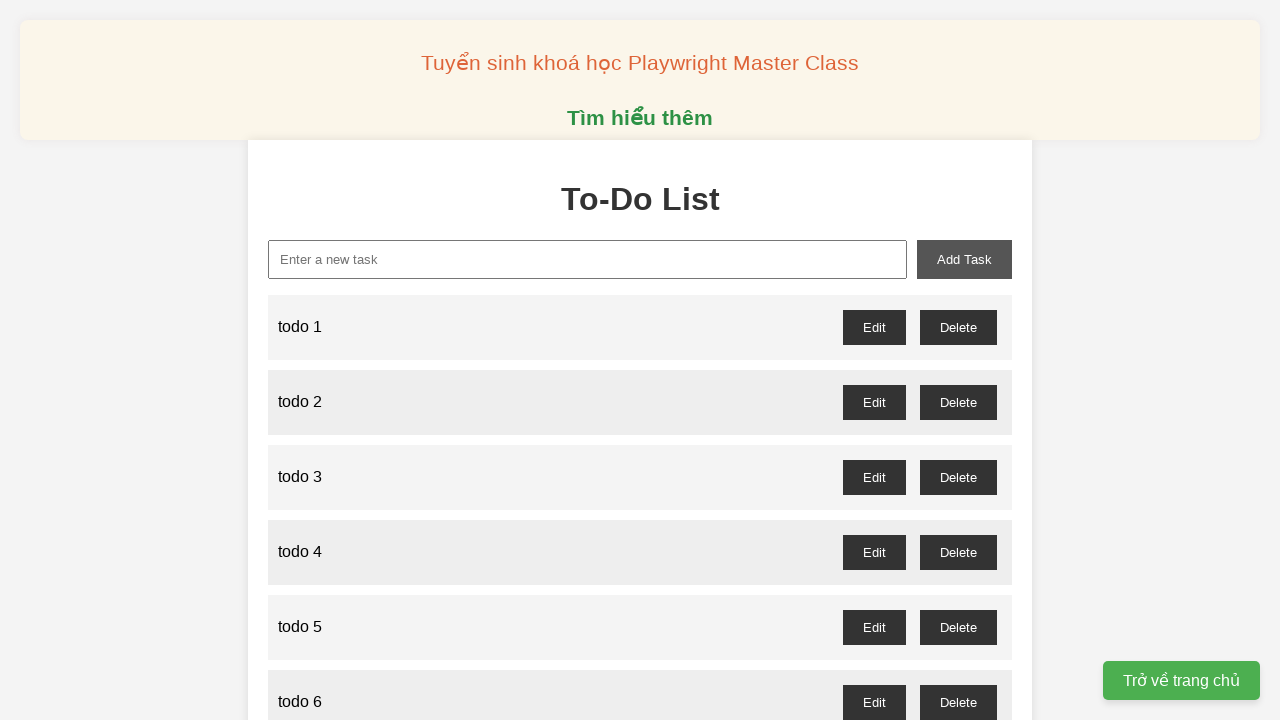

Filled new task input with 'todo 86' on xpath=//input[@id='new-task']
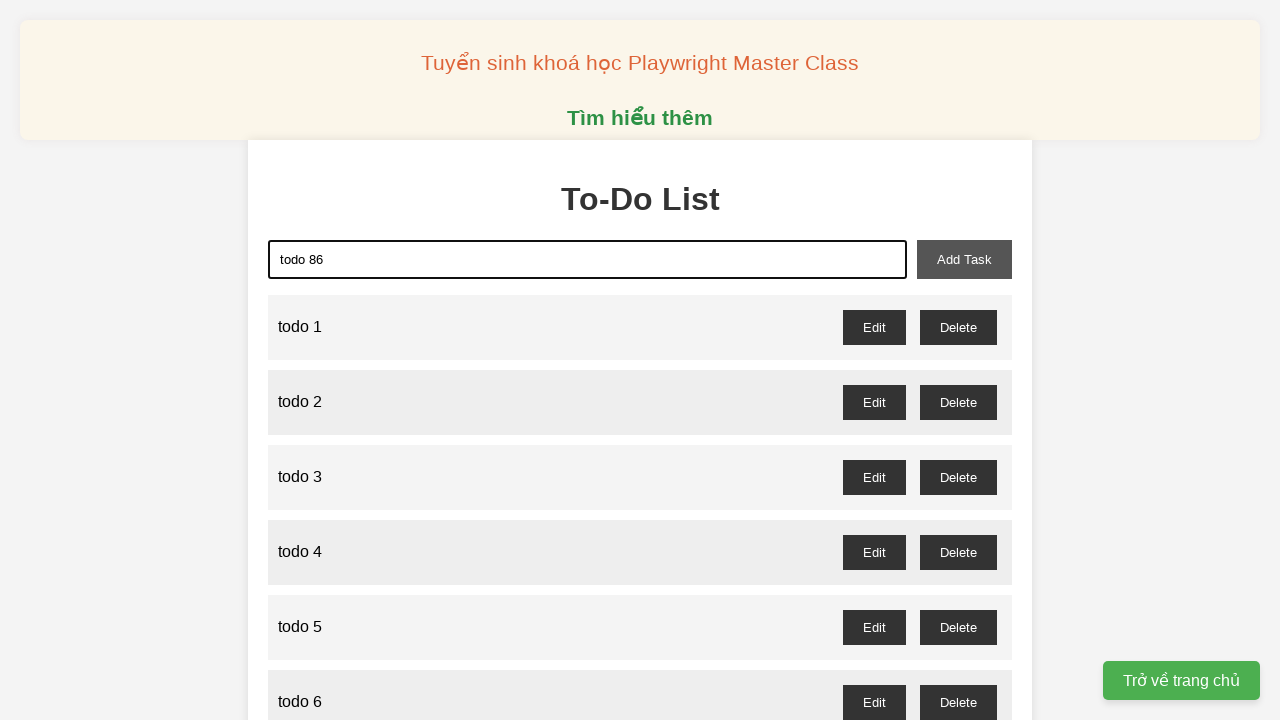

Clicked add task button to add 'todo 86' at (964, 259) on xpath=//button[@id='add-task']
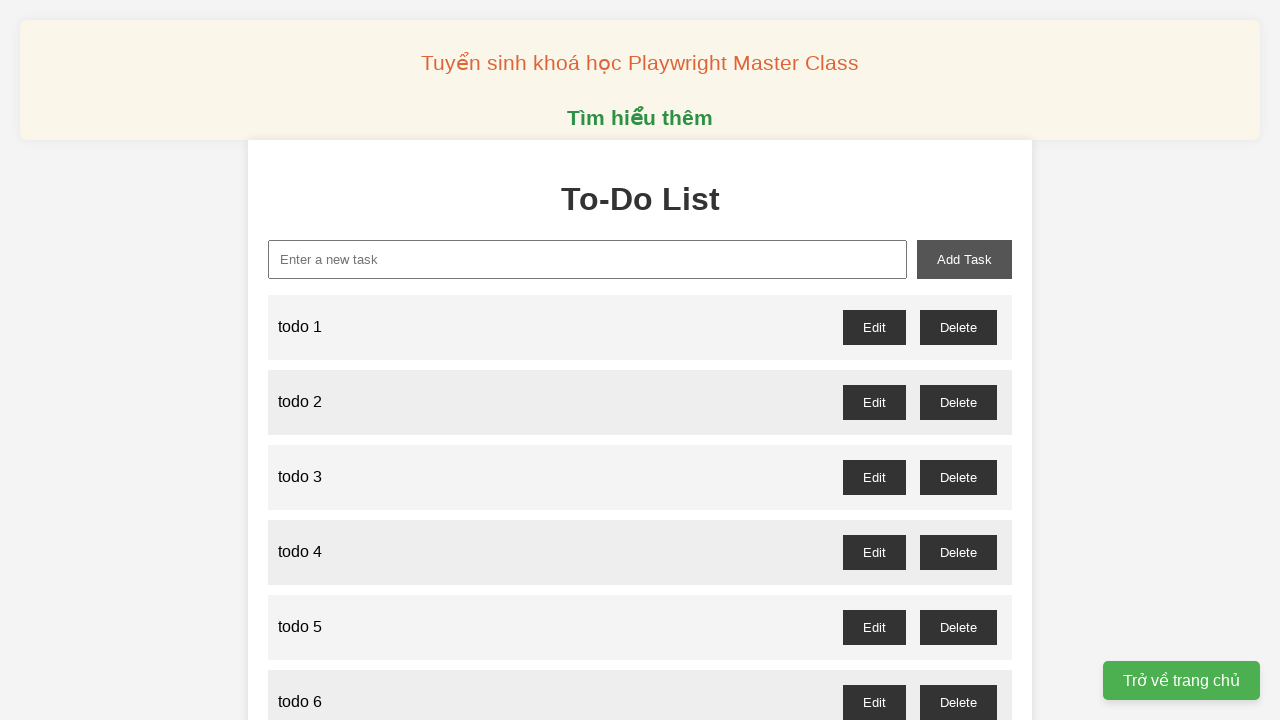

Filled new task input with 'todo 87' on xpath=//input[@id='new-task']
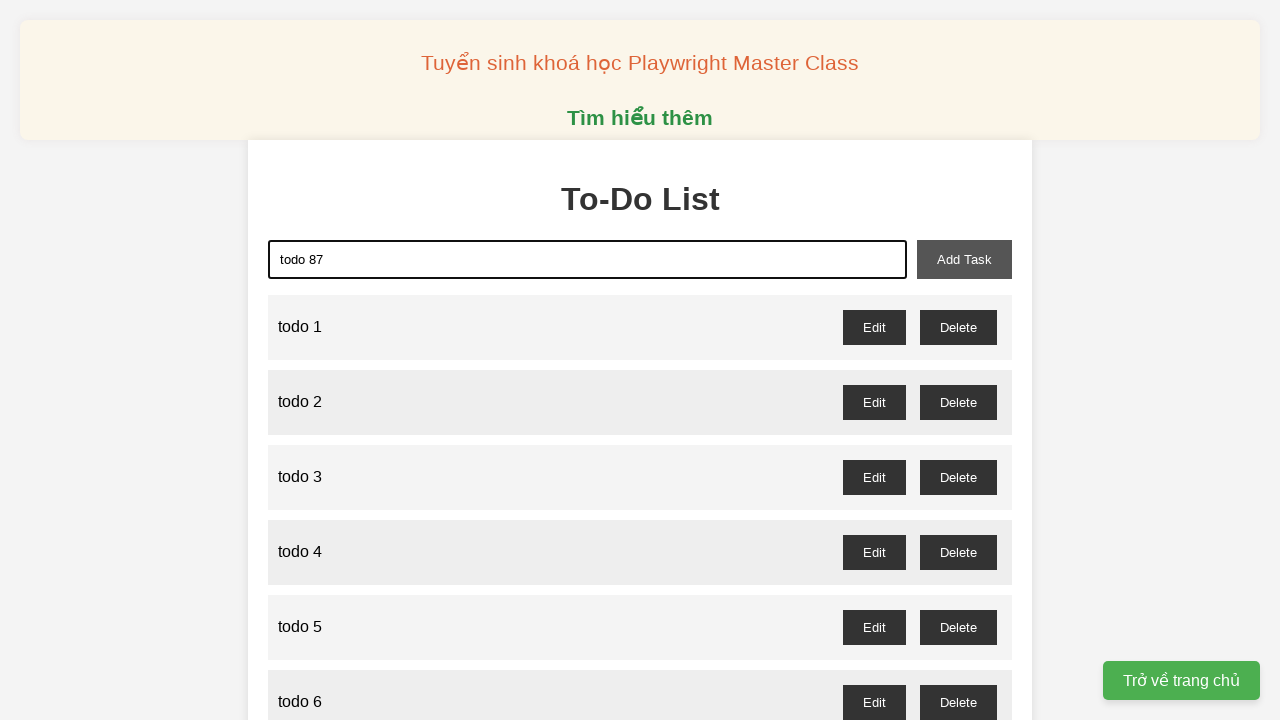

Clicked add task button to add 'todo 87' at (964, 259) on xpath=//button[@id='add-task']
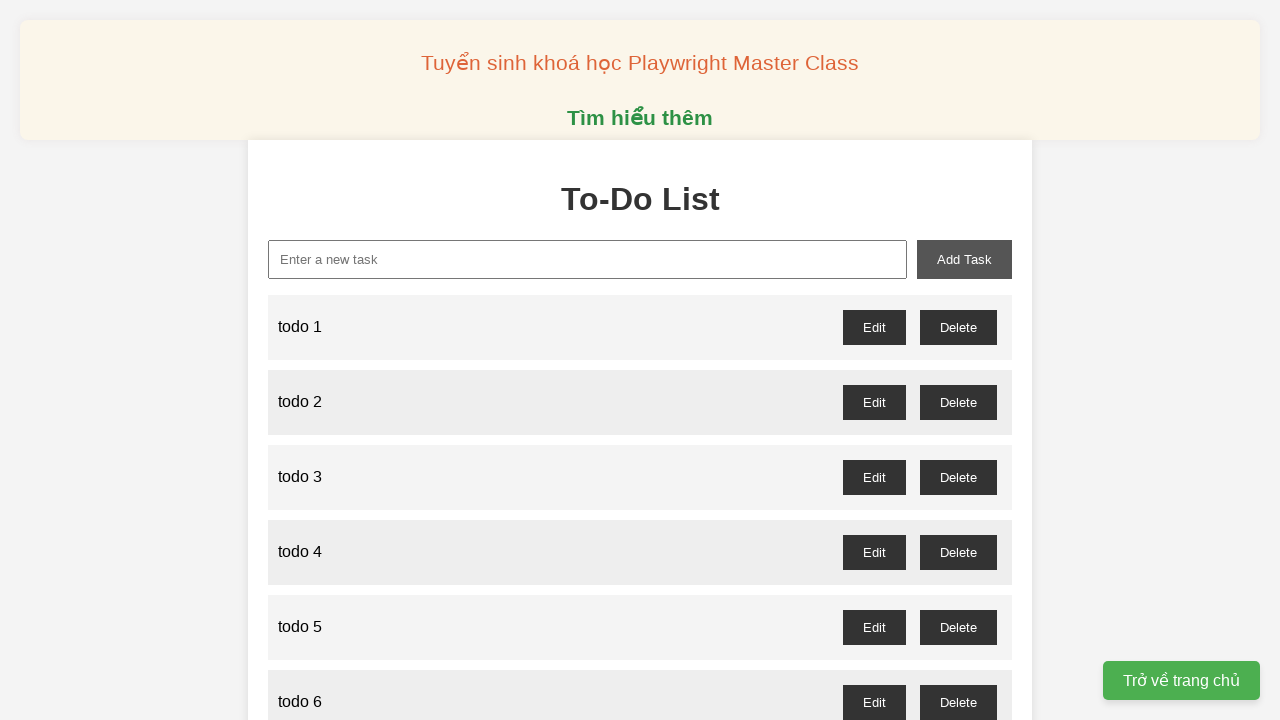

Filled new task input with 'todo 88' on xpath=//input[@id='new-task']
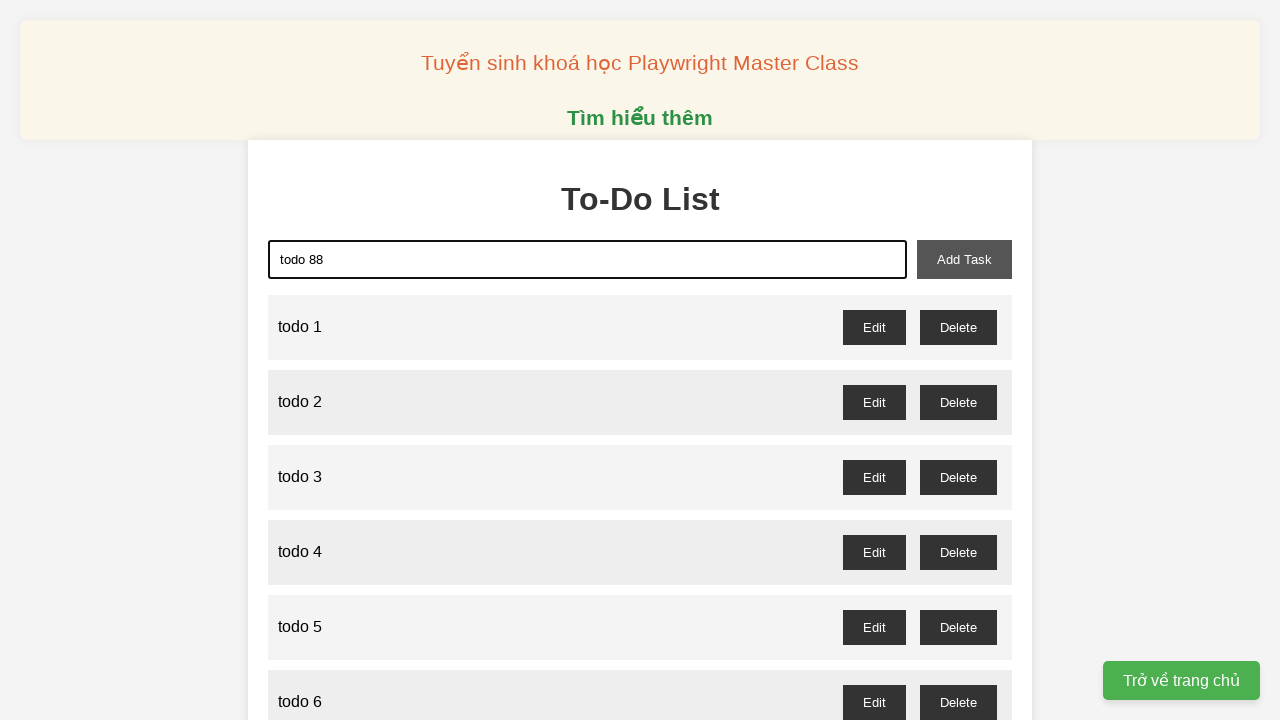

Clicked add task button to add 'todo 88' at (964, 259) on xpath=//button[@id='add-task']
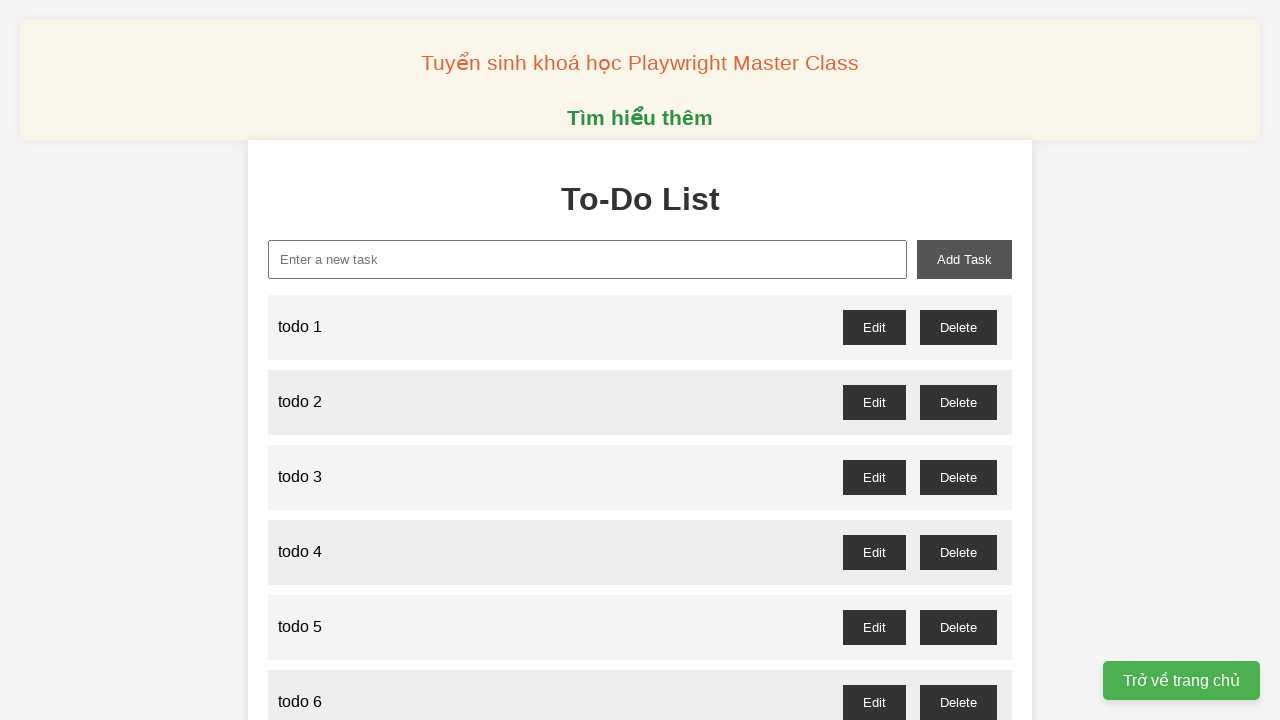

Filled new task input with 'todo 89' on xpath=//input[@id='new-task']
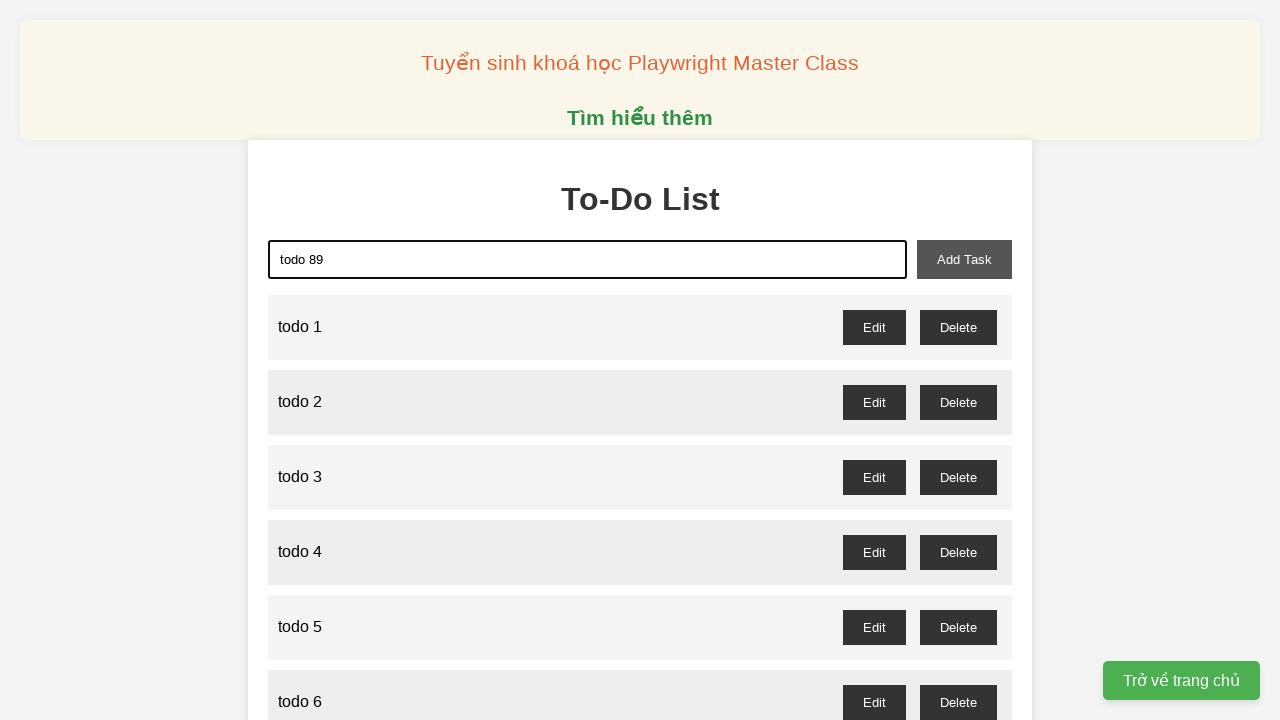

Clicked add task button to add 'todo 89' at (964, 259) on xpath=//button[@id='add-task']
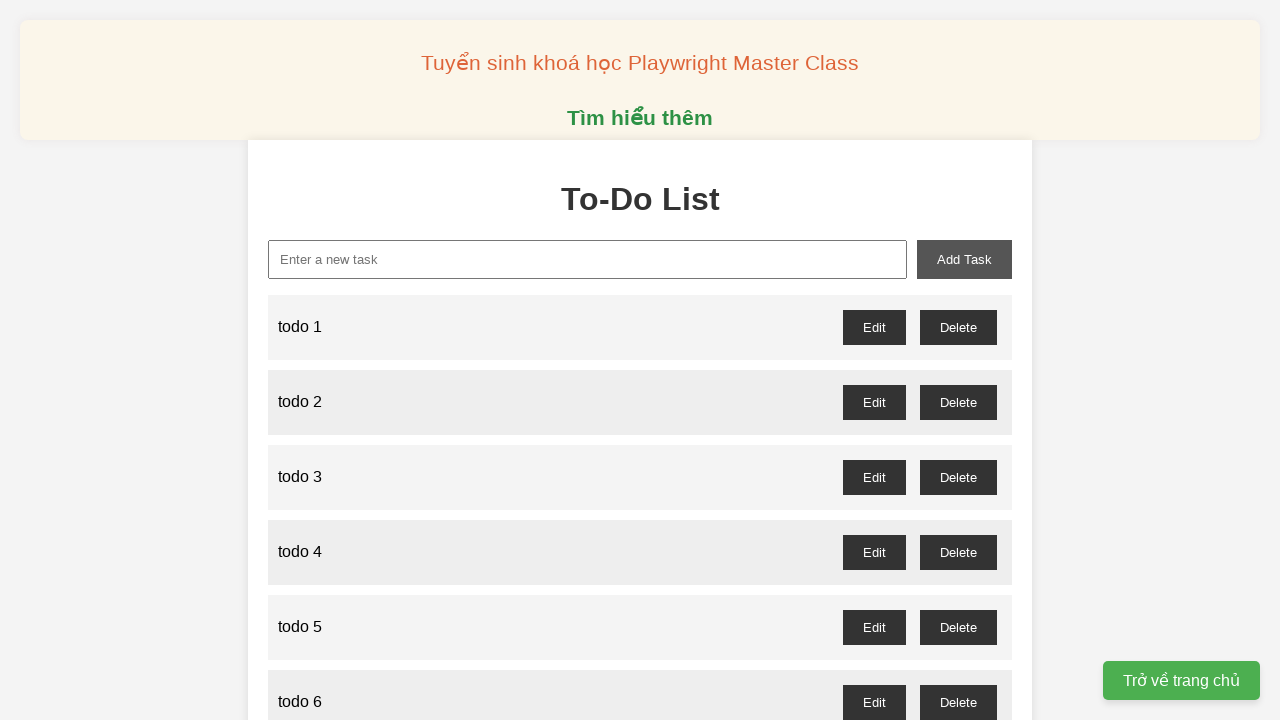

Filled new task input with 'todo 90' on xpath=//input[@id='new-task']
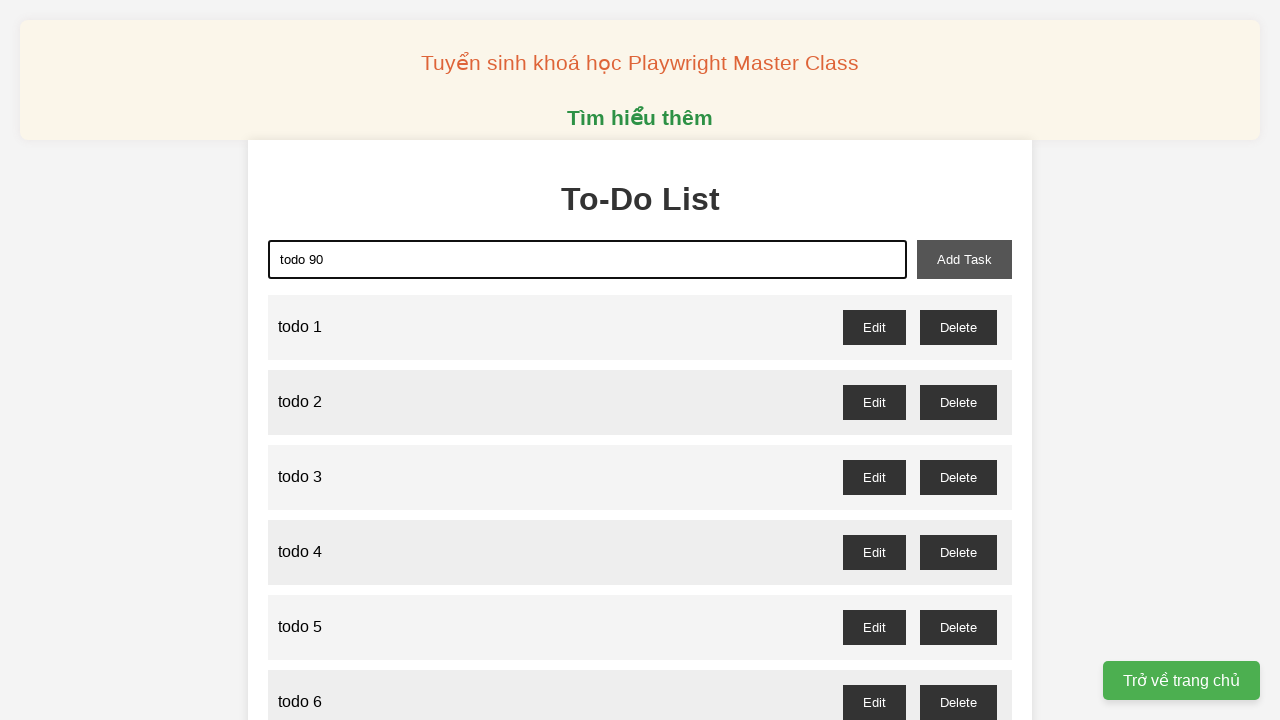

Clicked add task button to add 'todo 90' at (964, 259) on xpath=//button[@id='add-task']
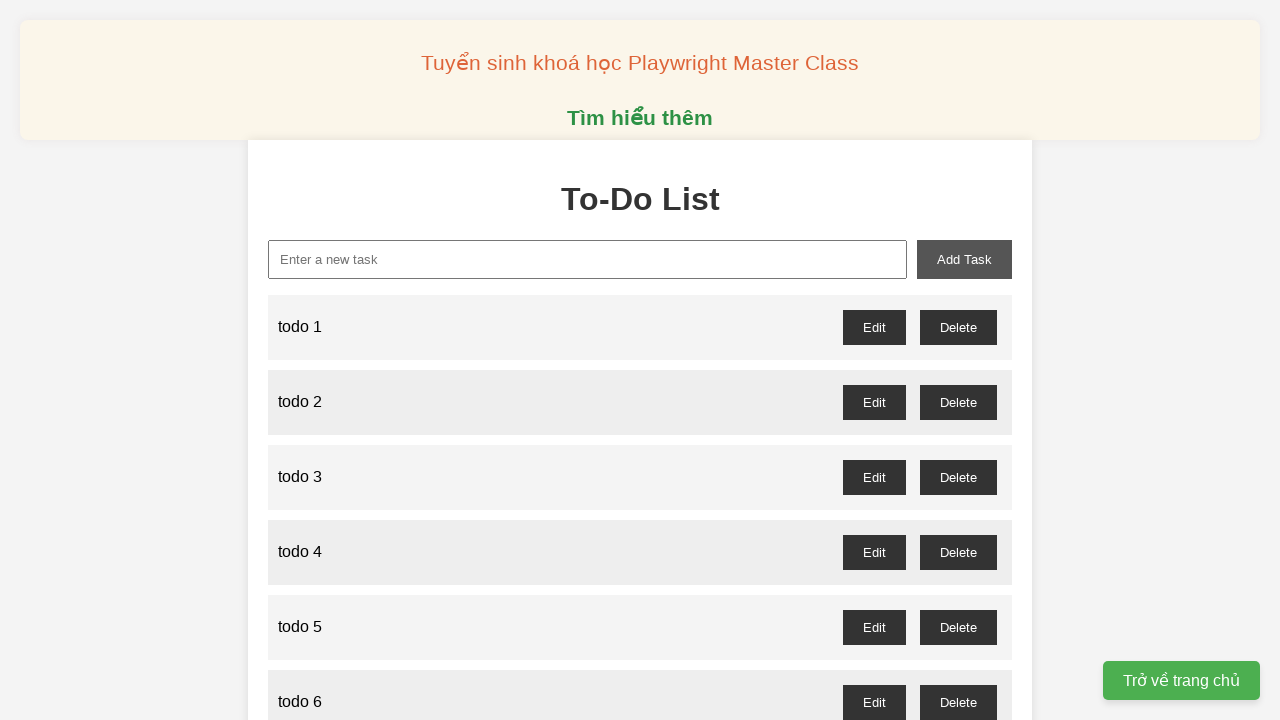

Filled new task input with 'todo 91' on xpath=//input[@id='new-task']
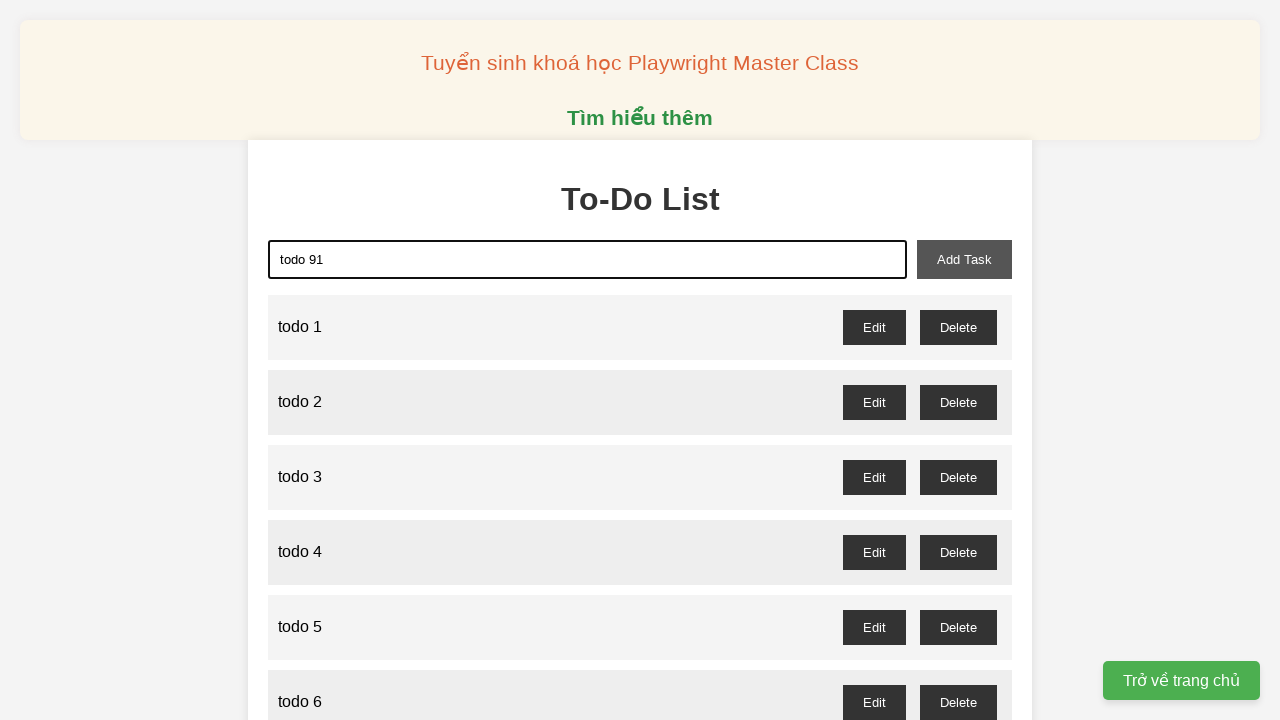

Clicked add task button to add 'todo 91' at (964, 259) on xpath=//button[@id='add-task']
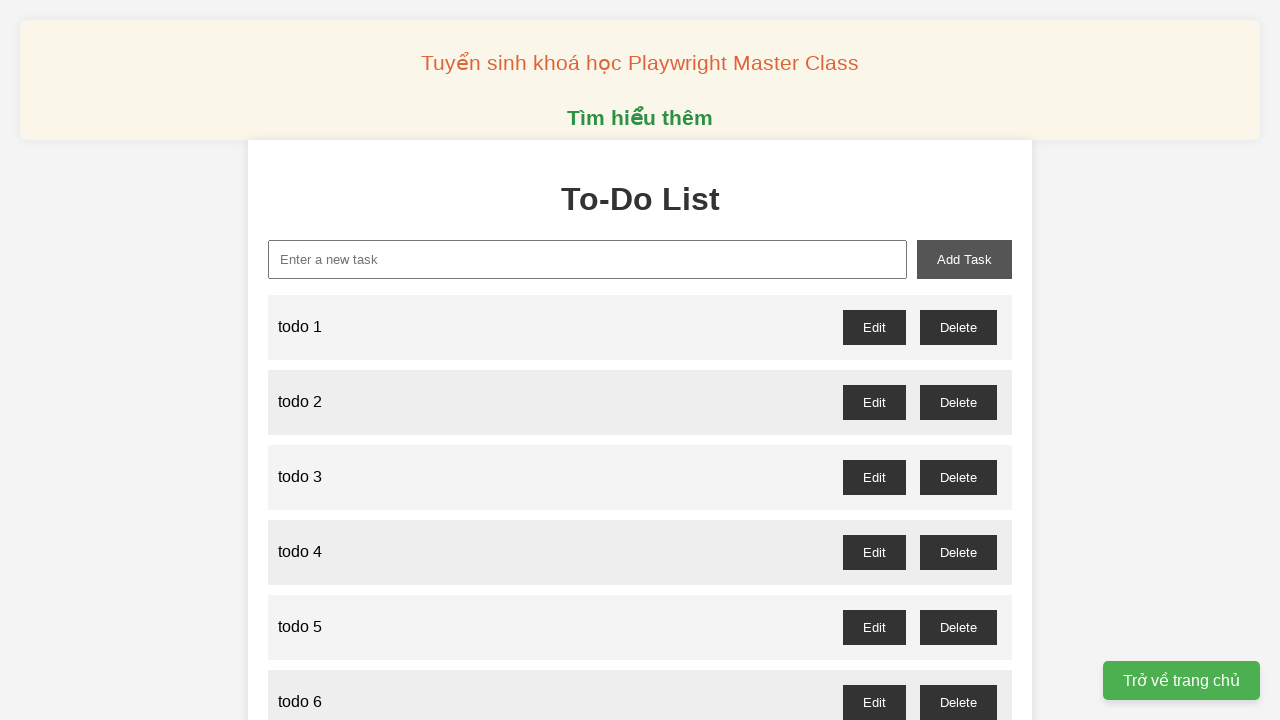

Filled new task input with 'todo 92' on xpath=//input[@id='new-task']
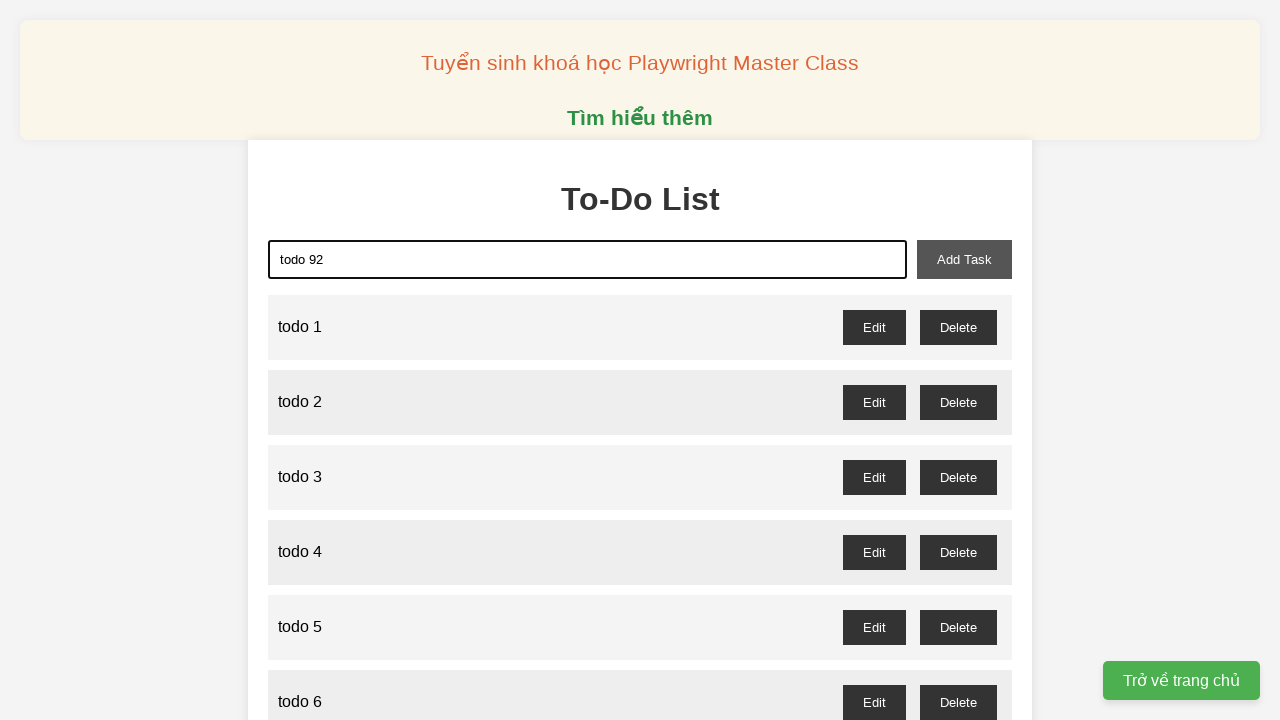

Clicked add task button to add 'todo 92' at (964, 259) on xpath=//button[@id='add-task']
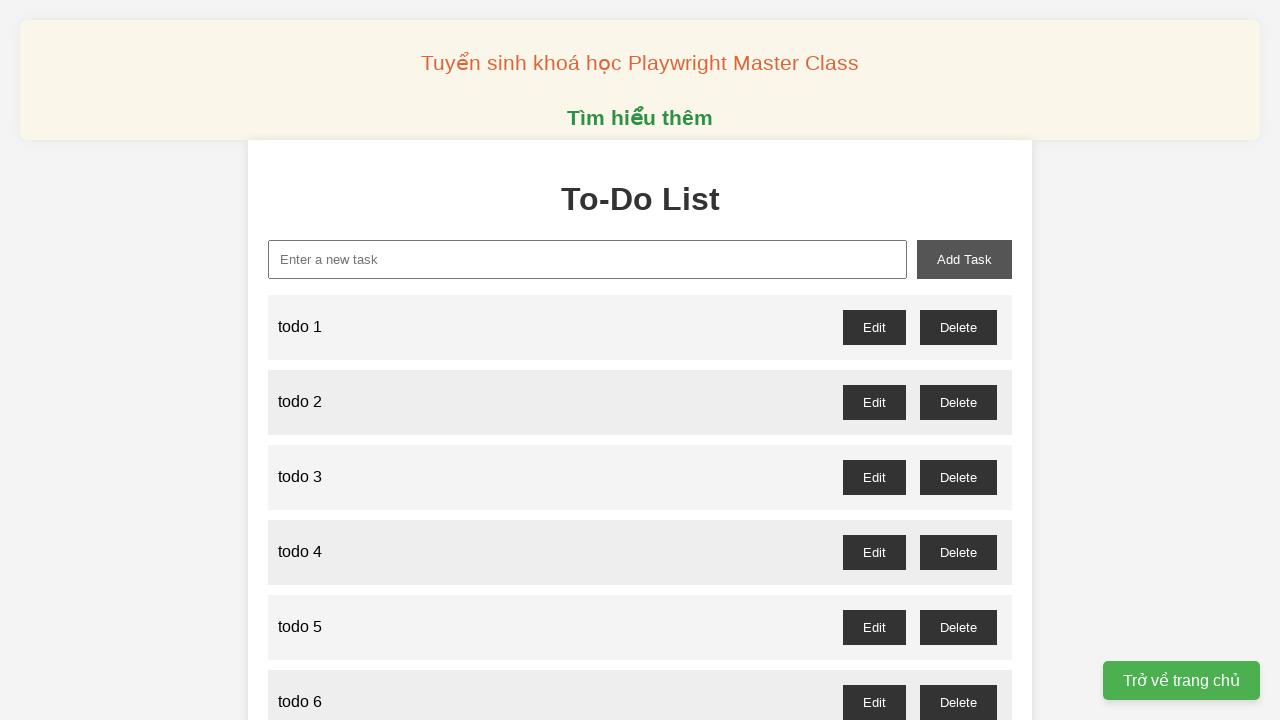

Filled new task input with 'todo 93' on xpath=//input[@id='new-task']
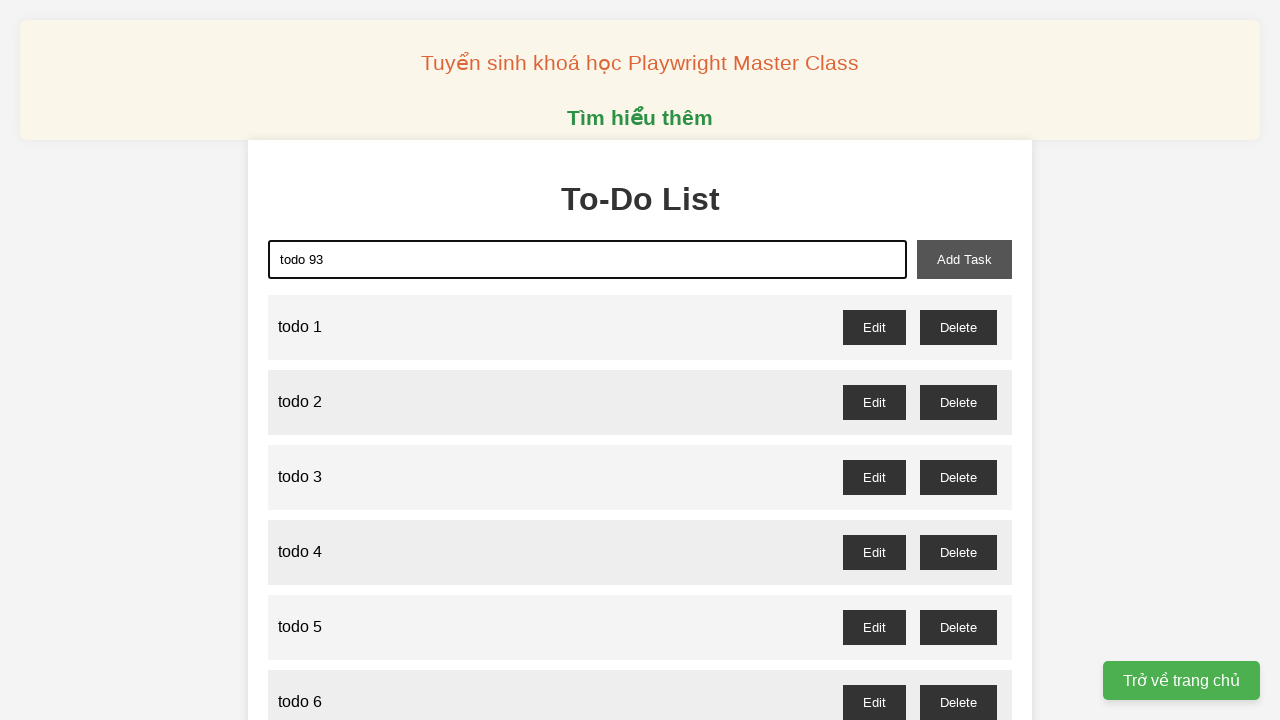

Clicked add task button to add 'todo 93' at (964, 259) on xpath=//button[@id='add-task']
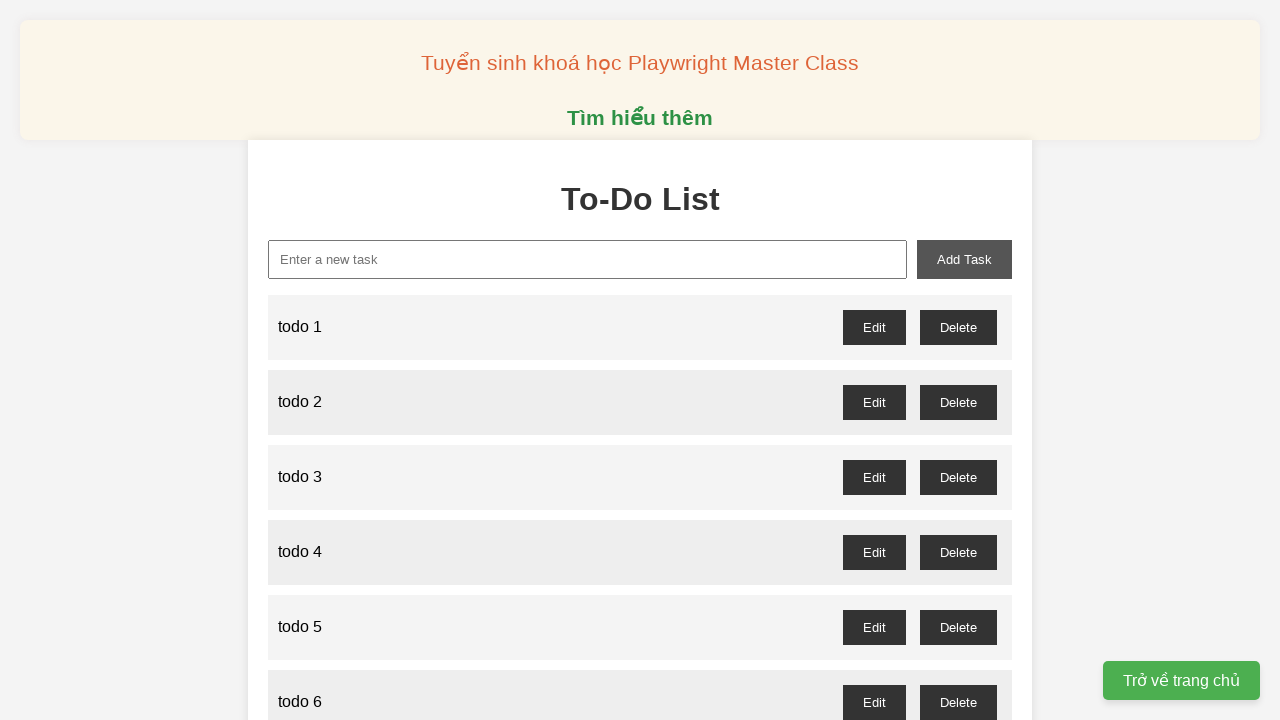

Filled new task input with 'todo 94' on xpath=//input[@id='new-task']
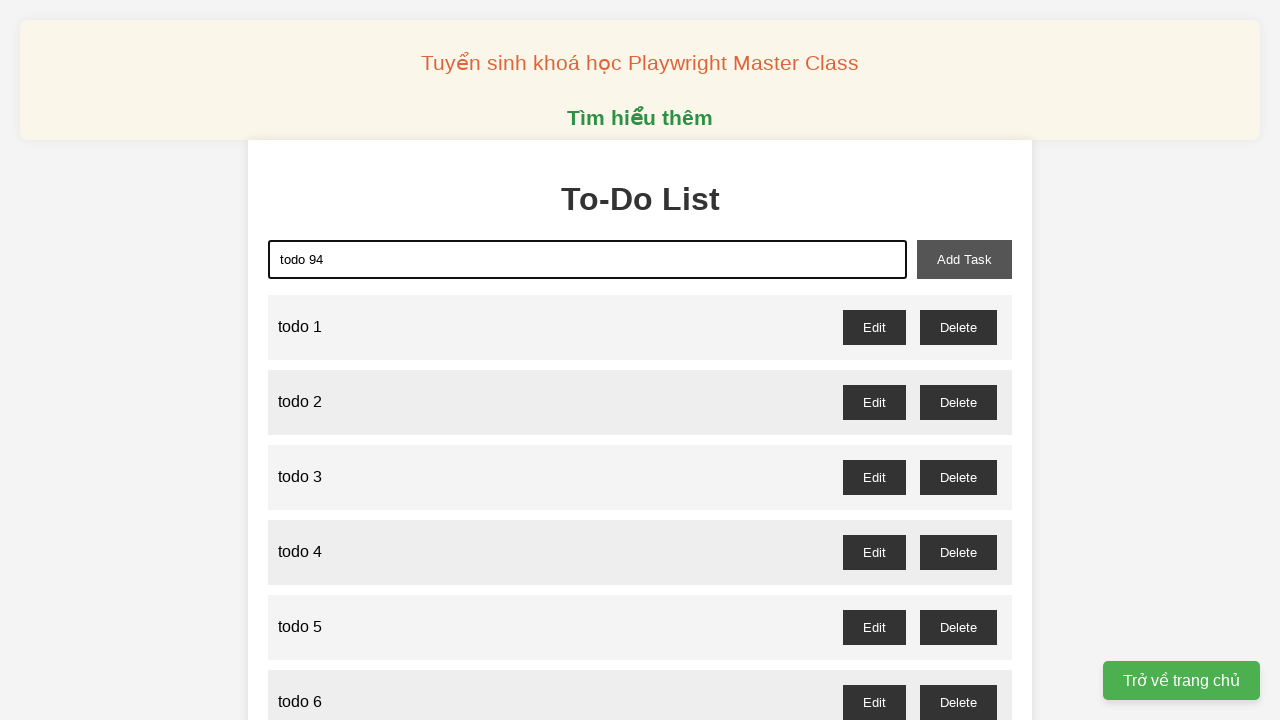

Clicked add task button to add 'todo 94' at (964, 259) on xpath=//button[@id='add-task']
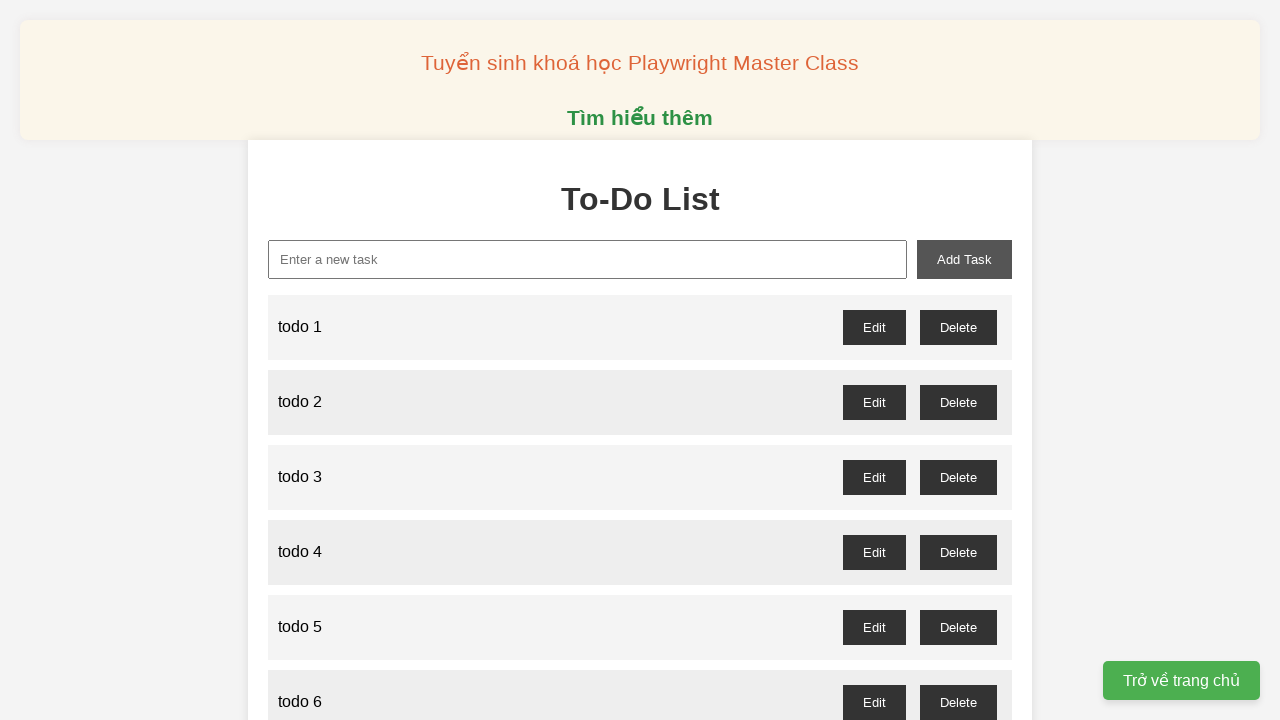

Filled new task input with 'todo 95' on xpath=//input[@id='new-task']
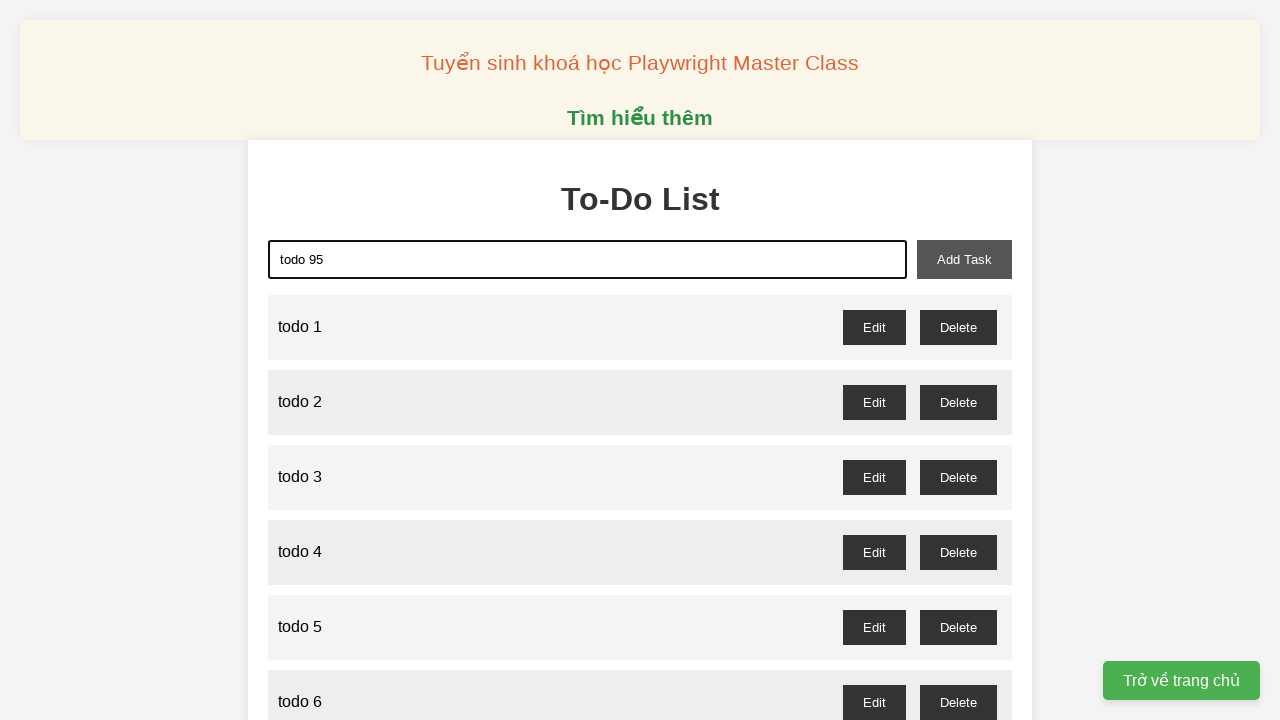

Clicked add task button to add 'todo 95' at (964, 259) on xpath=//button[@id='add-task']
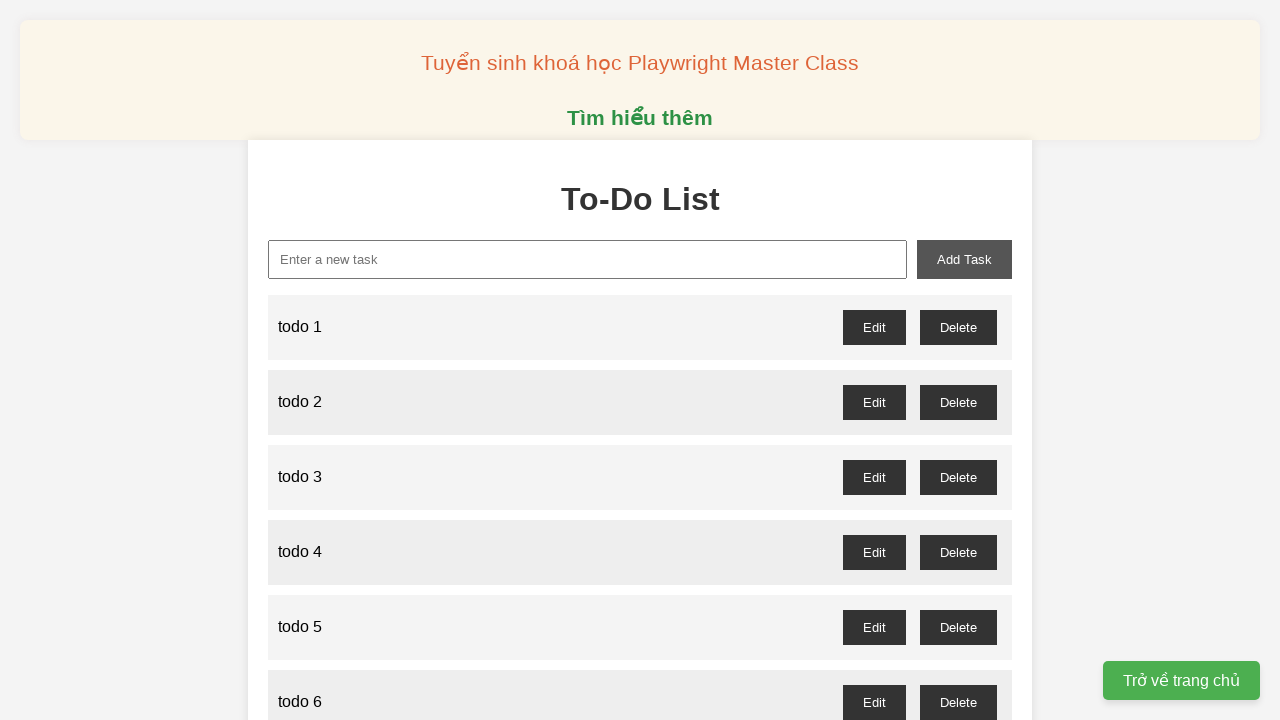

Filled new task input with 'todo 96' on xpath=//input[@id='new-task']
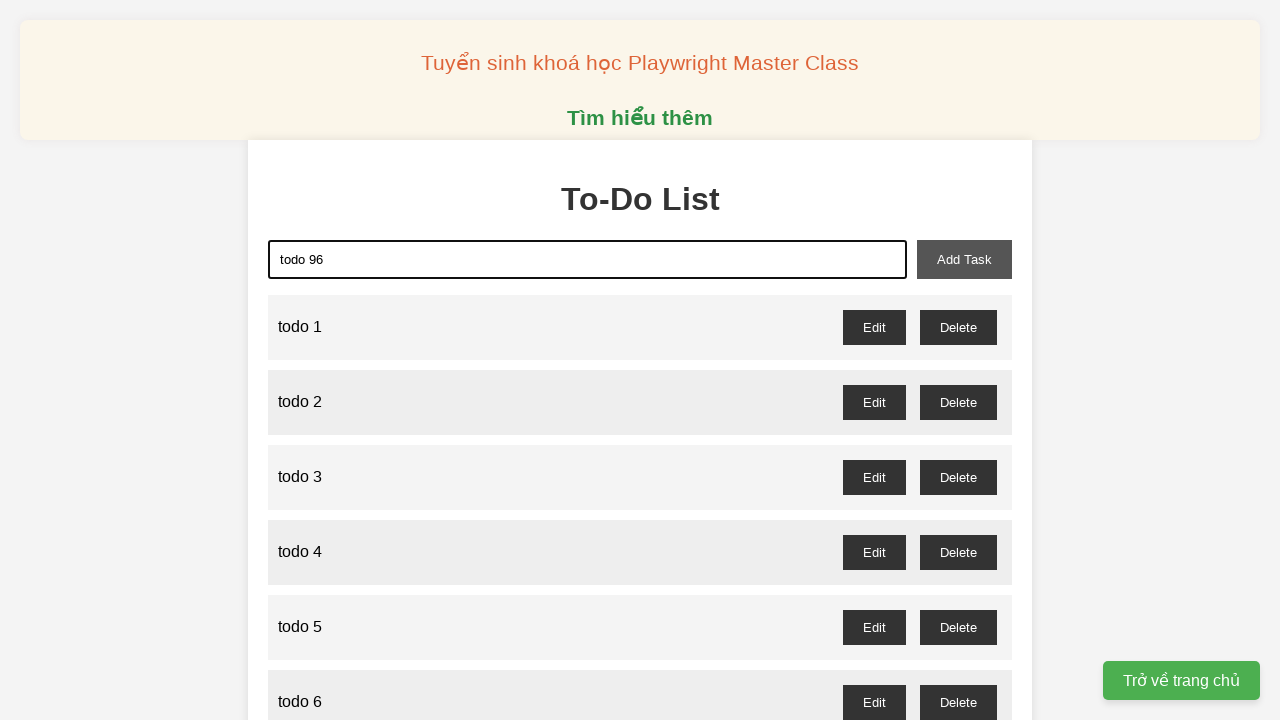

Clicked add task button to add 'todo 96' at (964, 259) on xpath=//button[@id='add-task']
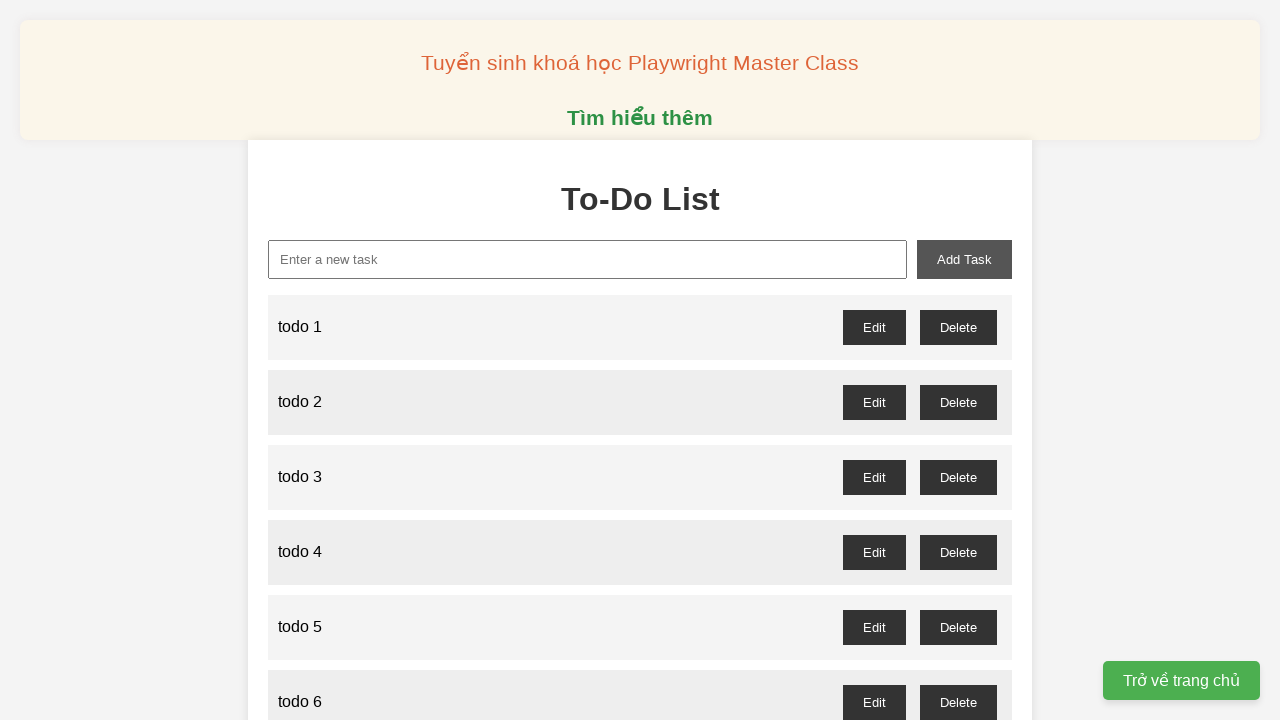

Filled new task input with 'todo 97' on xpath=//input[@id='new-task']
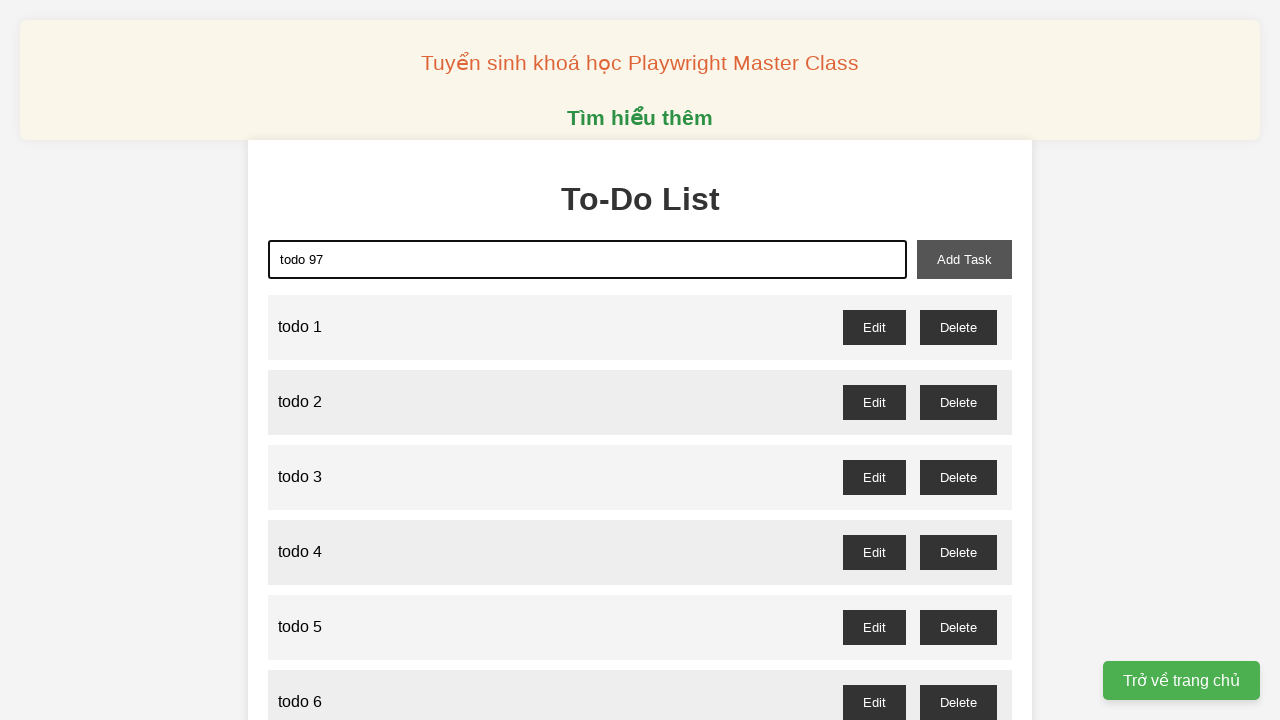

Clicked add task button to add 'todo 97' at (964, 259) on xpath=//button[@id='add-task']
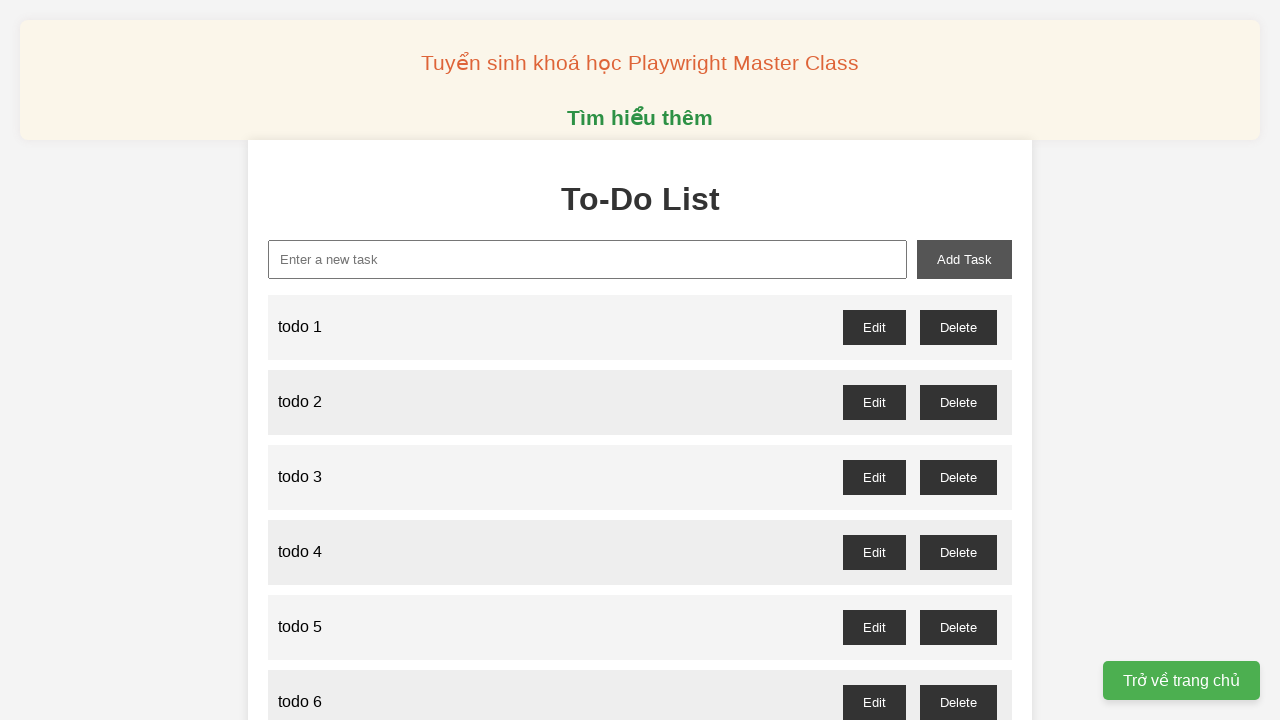

Filled new task input with 'todo 98' on xpath=//input[@id='new-task']
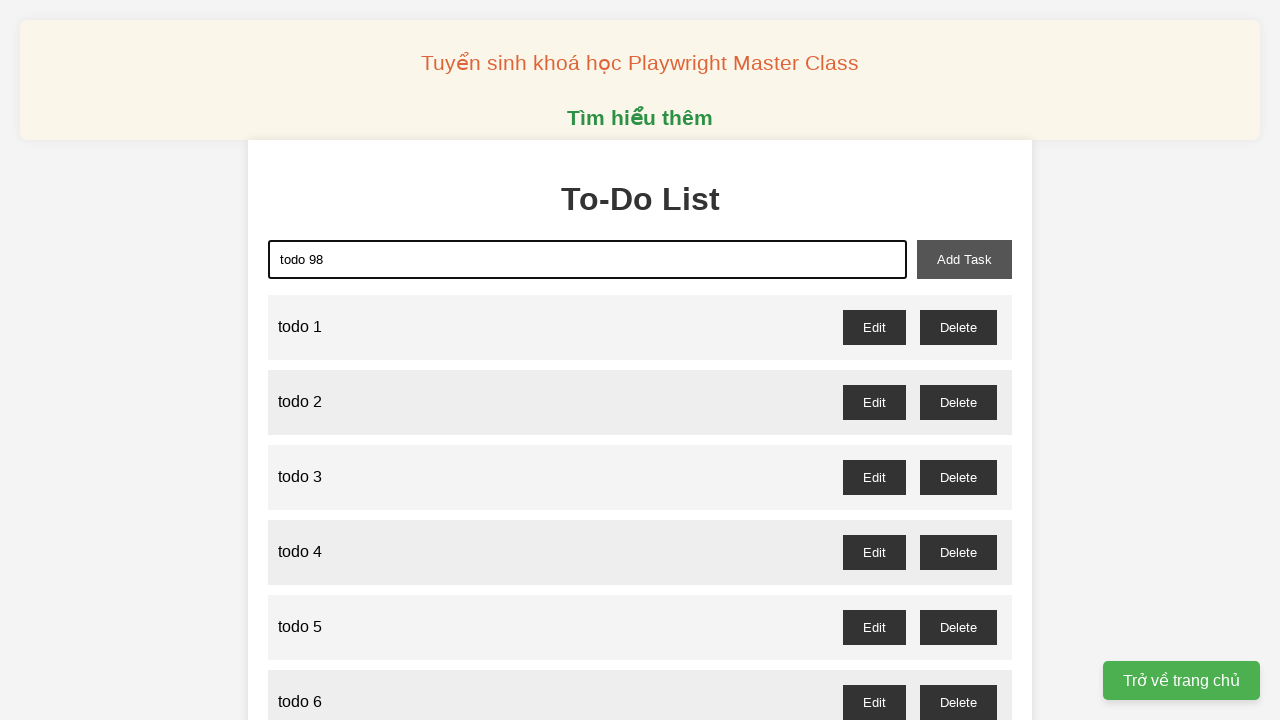

Clicked add task button to add 'todo 98' at (964, 259) on xpath=//button[@id='add-task']
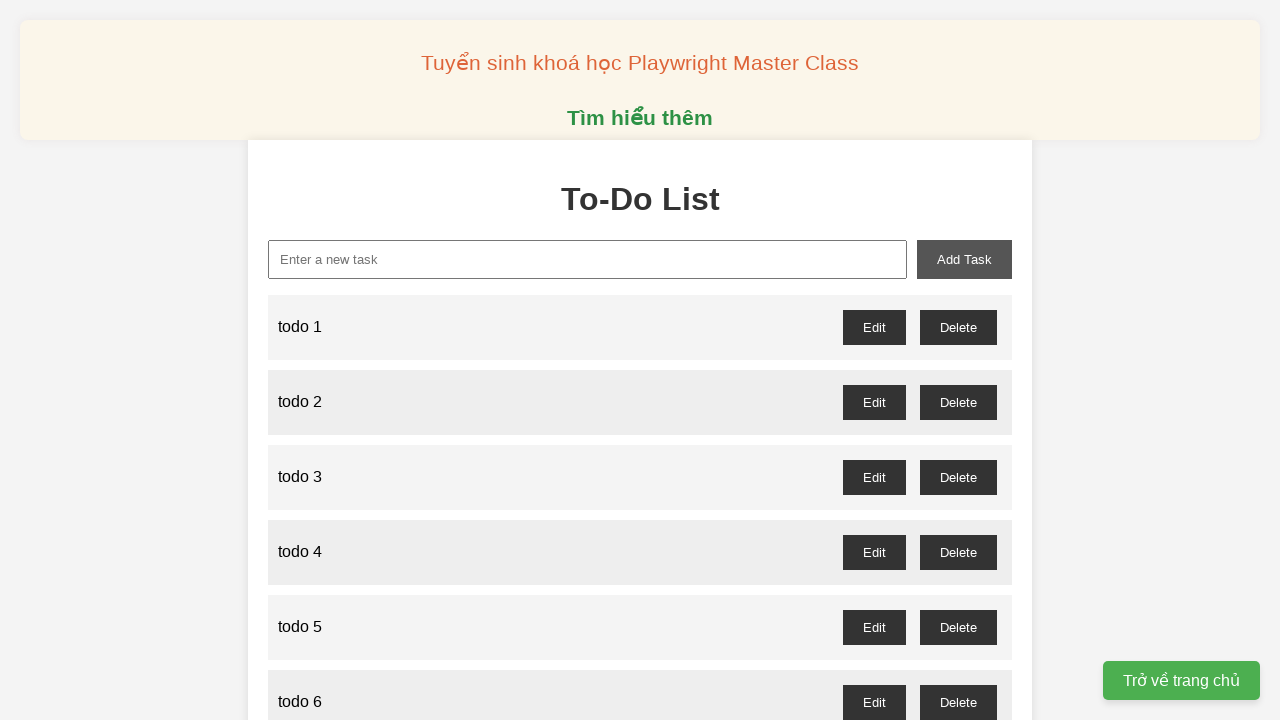

Filled new task input with 'todo 99' on xpath=//input[@id='new-task']
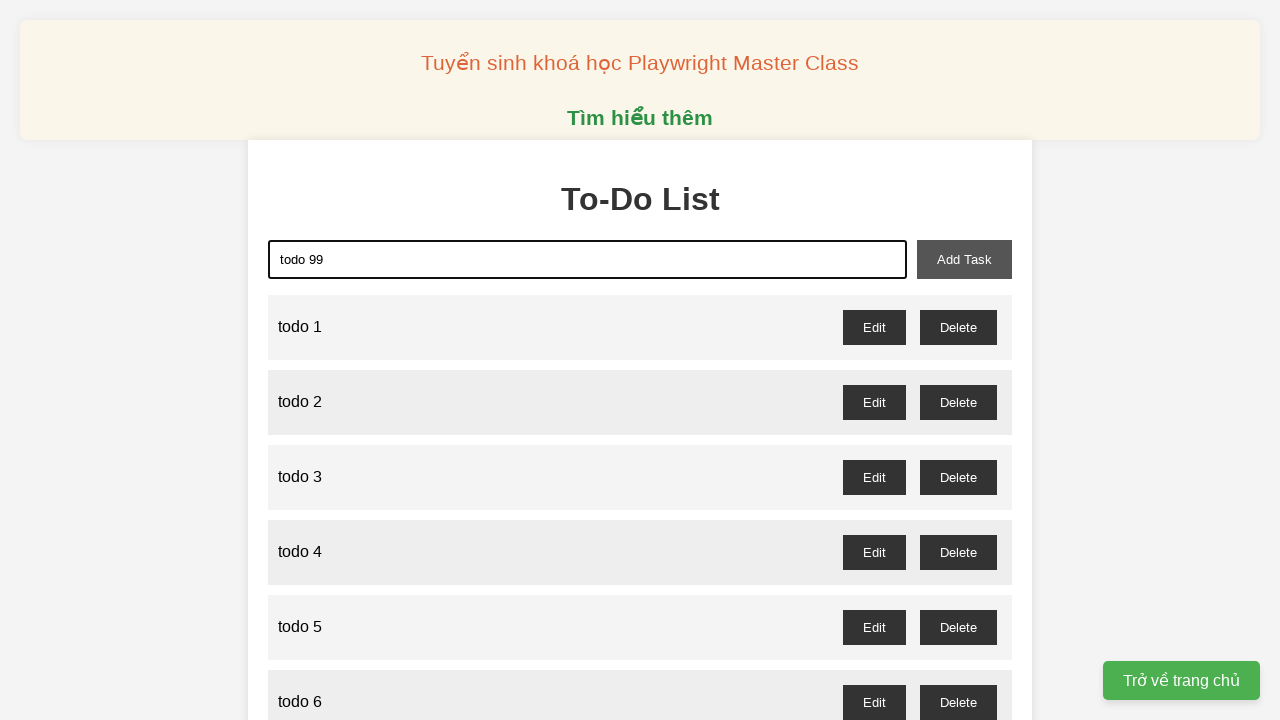

Clicked add task button to add 'todo 99' at (964, 259) on xpath=//button[@id='add-task']
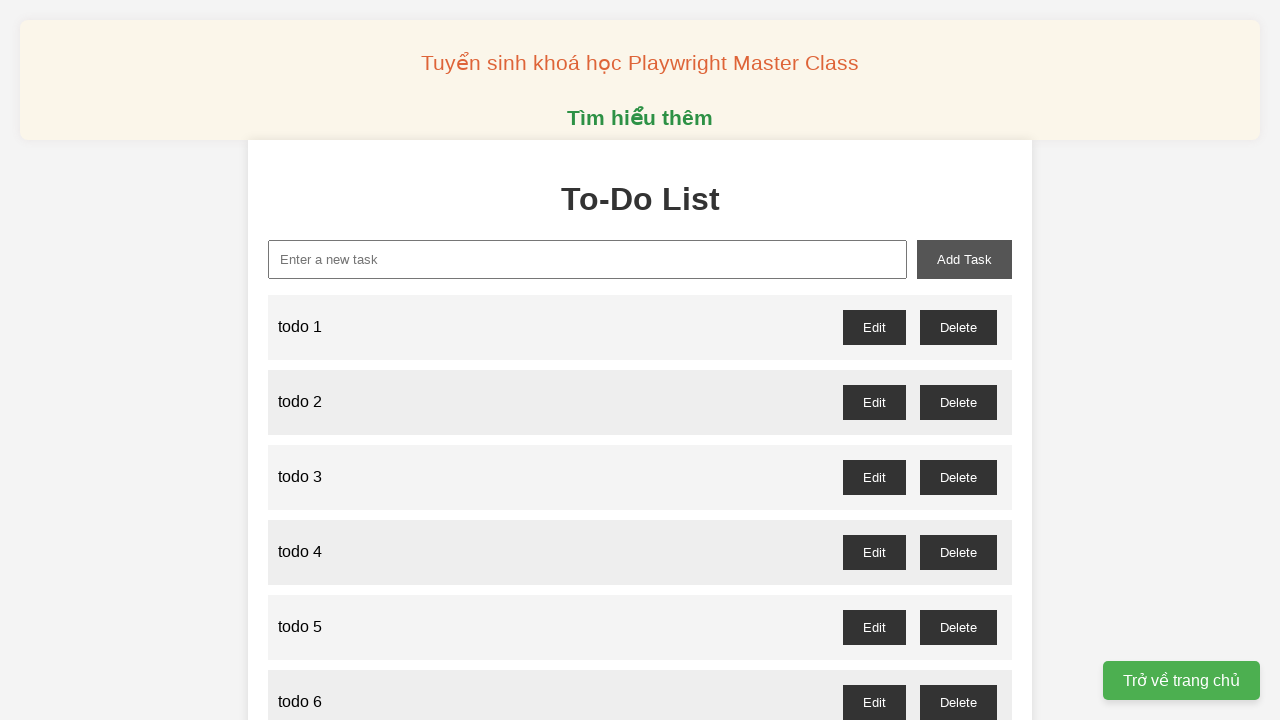

Filled new task input with 'todo 100' on xpath=//input[@id='new-task']
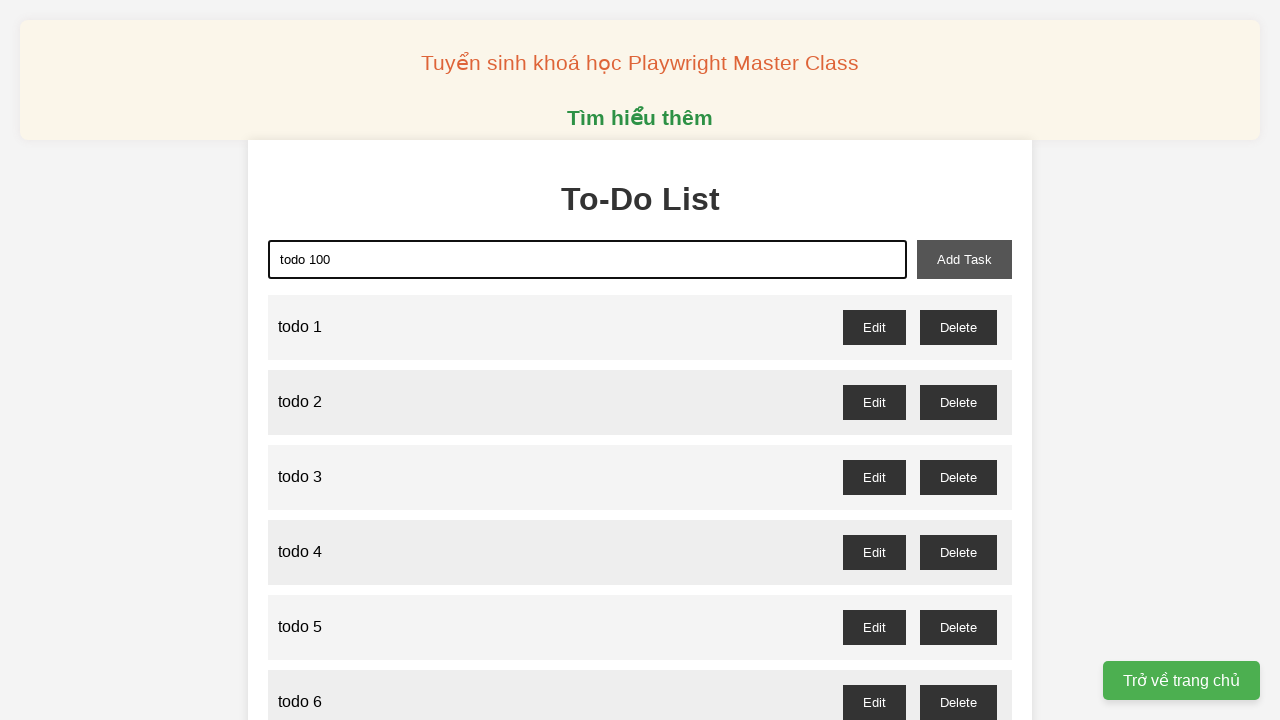

Clicked add task button to add 'todo 100' at (964, 259) on xpath=//button[@id='add-task']
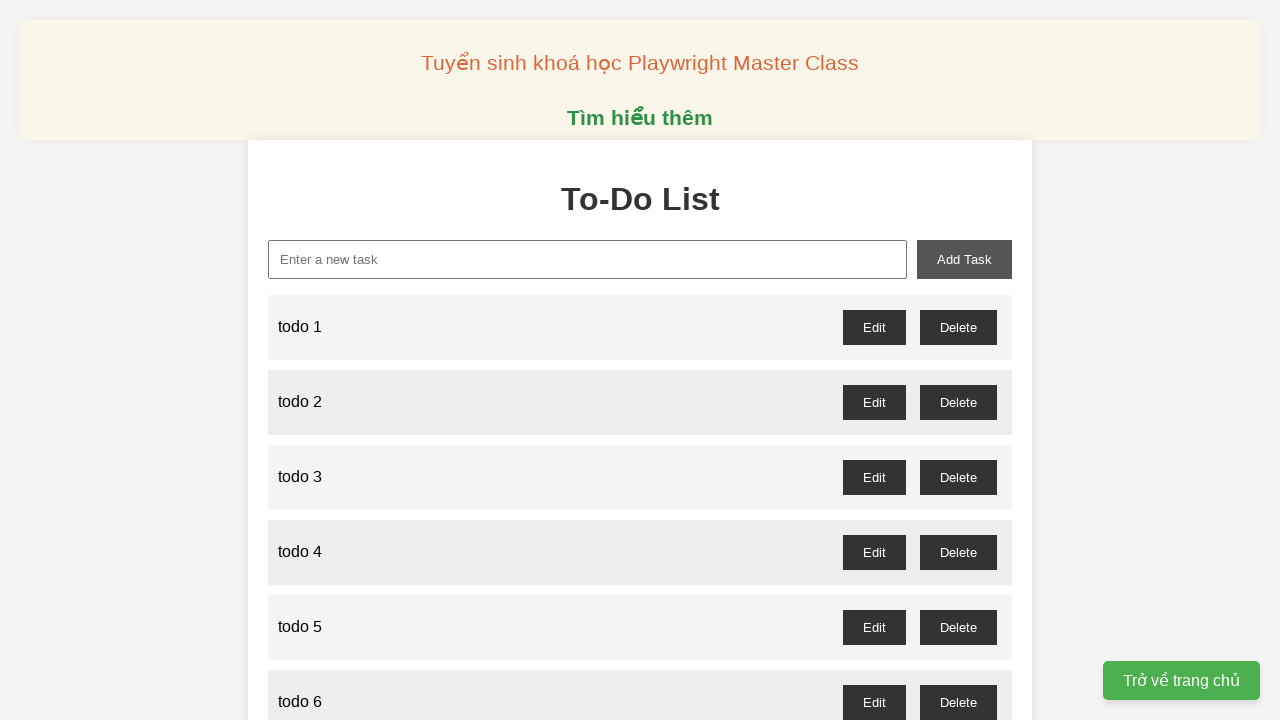

Clicked delete button for todo item 1 at (958, 327) on //button[@id='todo-1-delete']
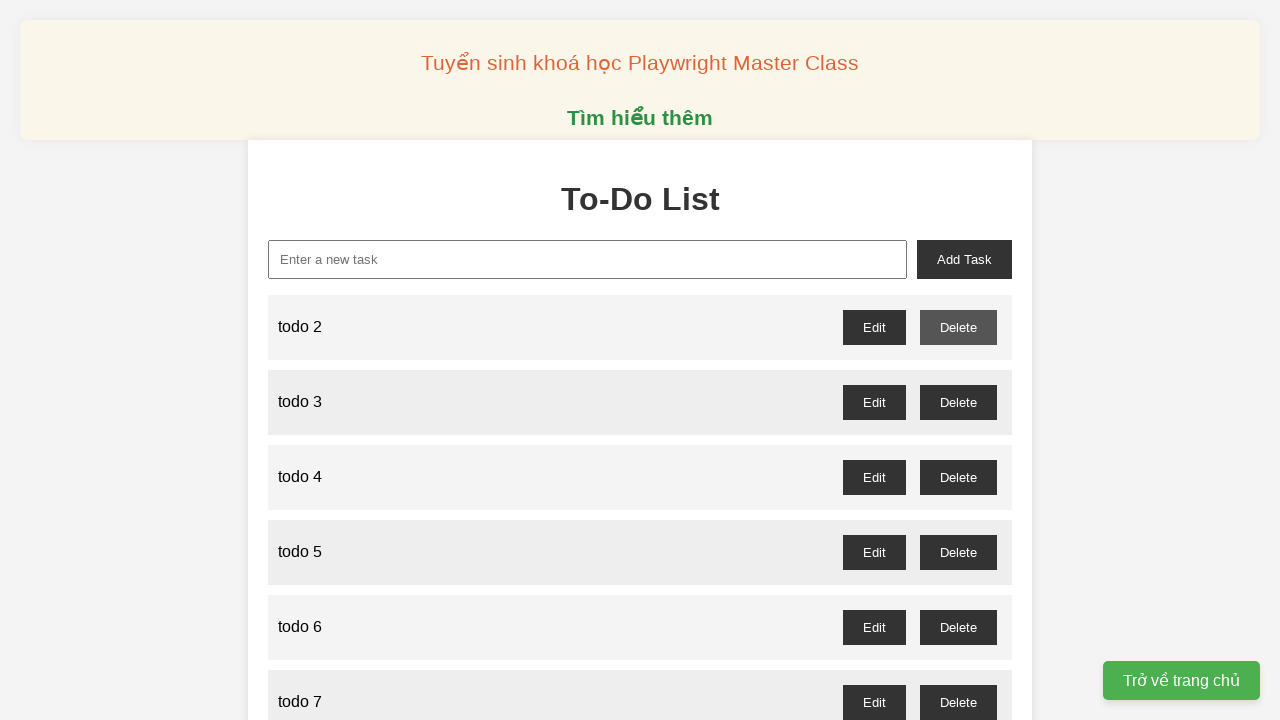

Clicked delete button for todo item 3 at (958, 402) on //button[@id='todo-3-delete']
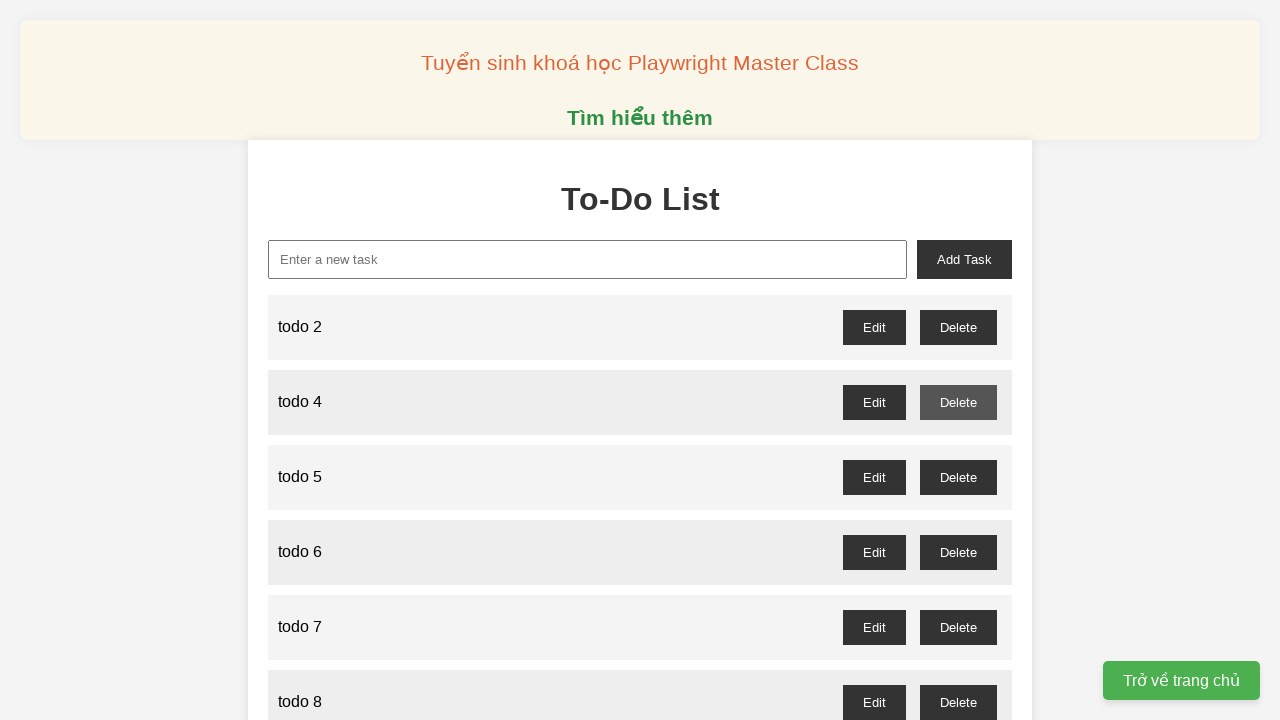

Clicked delete button for todo item 5 at (958, 477) on //button[@id='todo-5-delete']
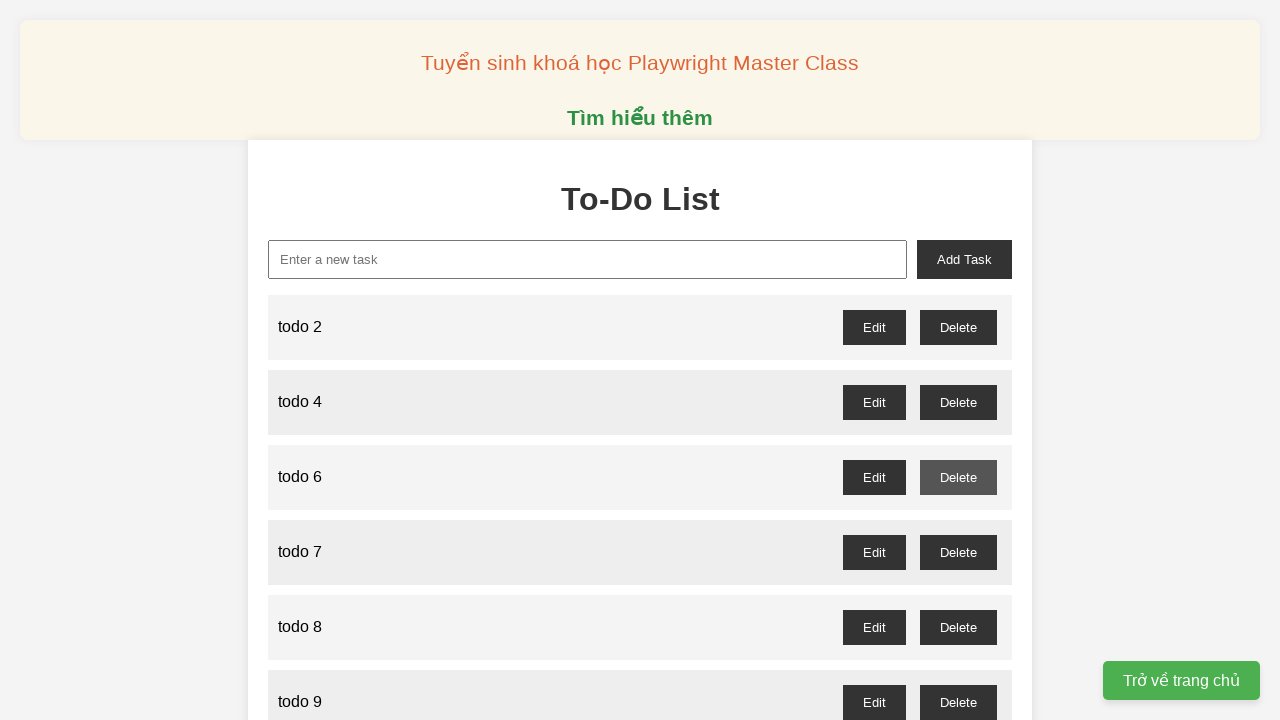

Clicked delete button for todo item 7 at (958, 552) on //button[@id='todo-7-delete']
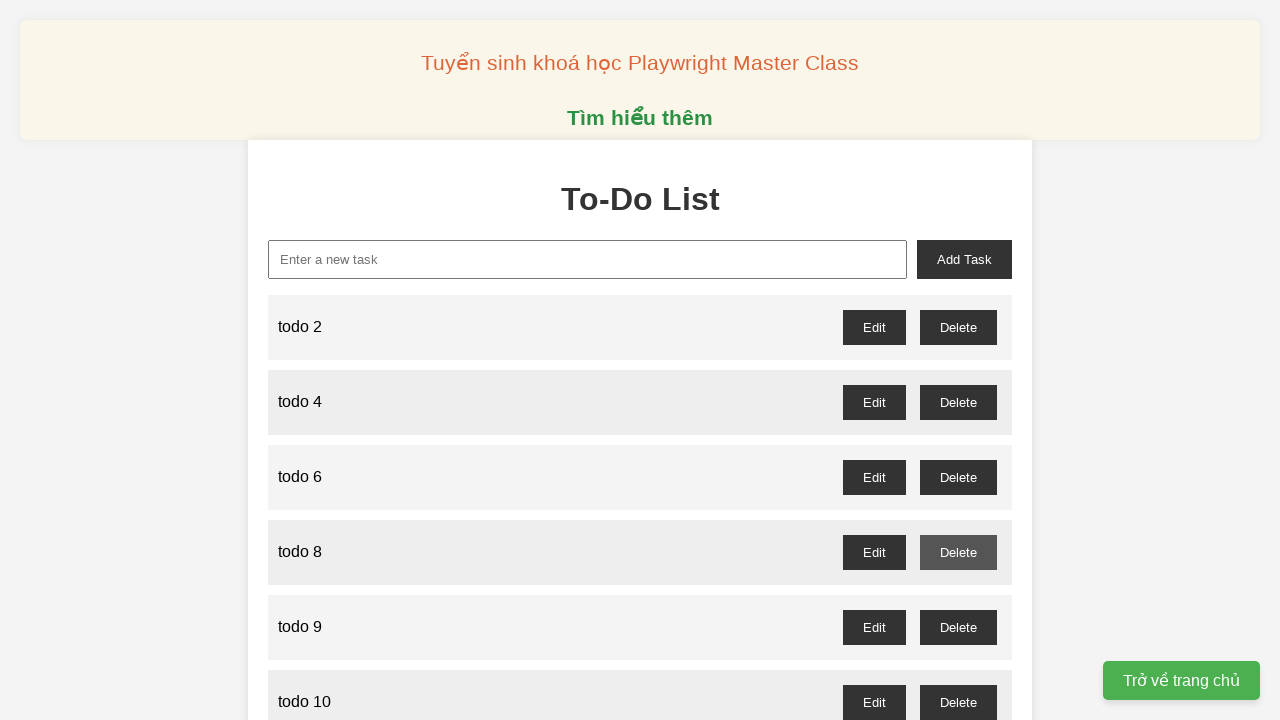

Clicked delete button for todo item 9 at (958, 627) on //button[@id='todo-9-delete']
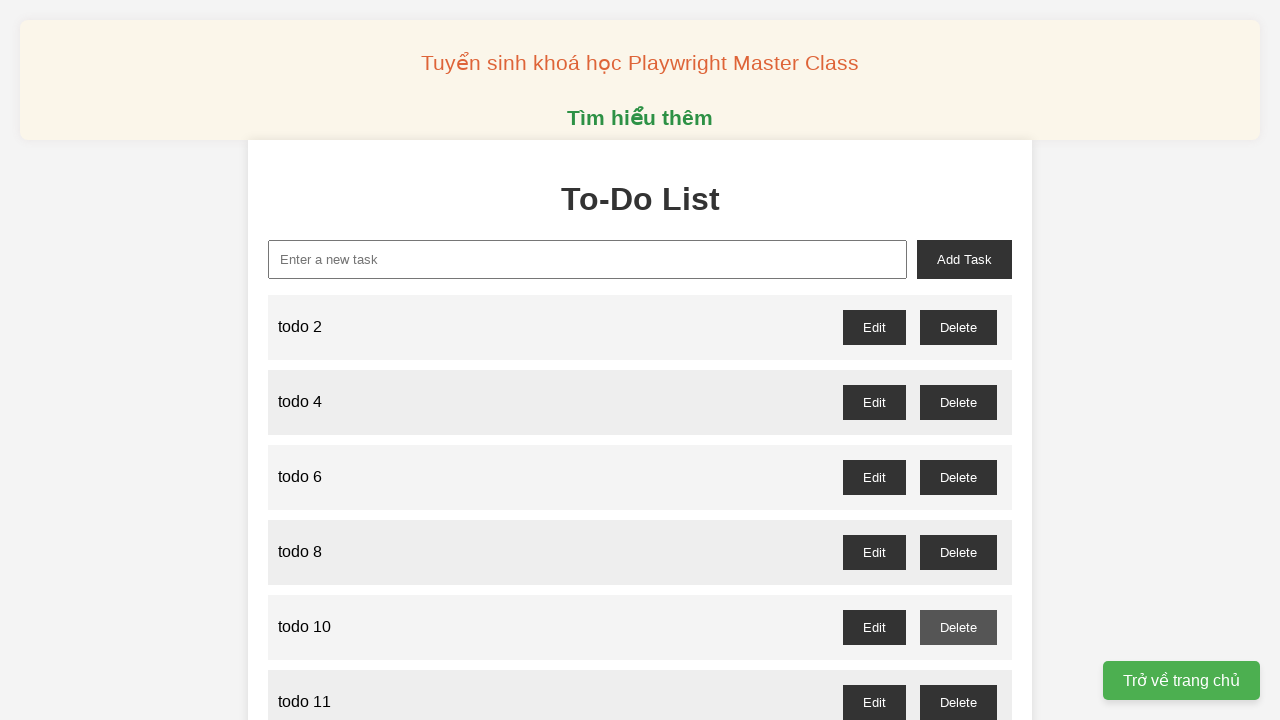

Clicked delete button for todo item 11 at (958, 702) on //button[@id='todo-11-delete']
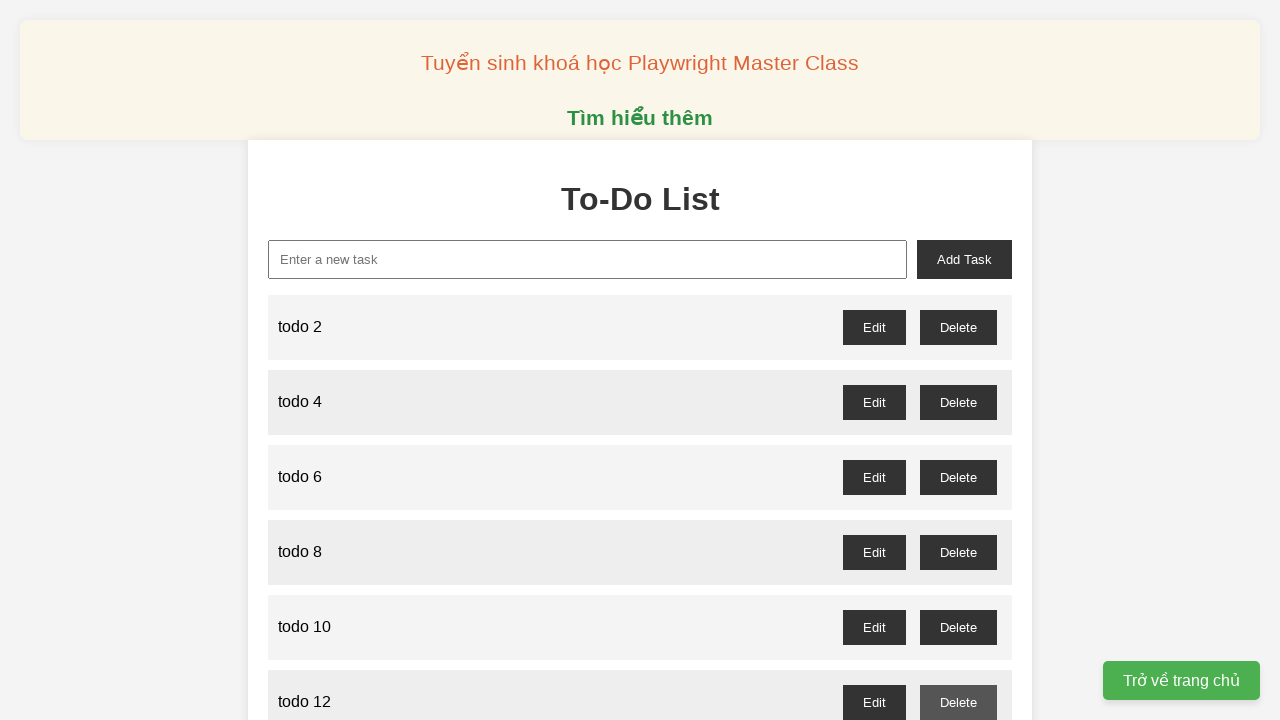

Clicked delete button for todo item 13 at (958, 360) on //button[@id='todo-13-delete']
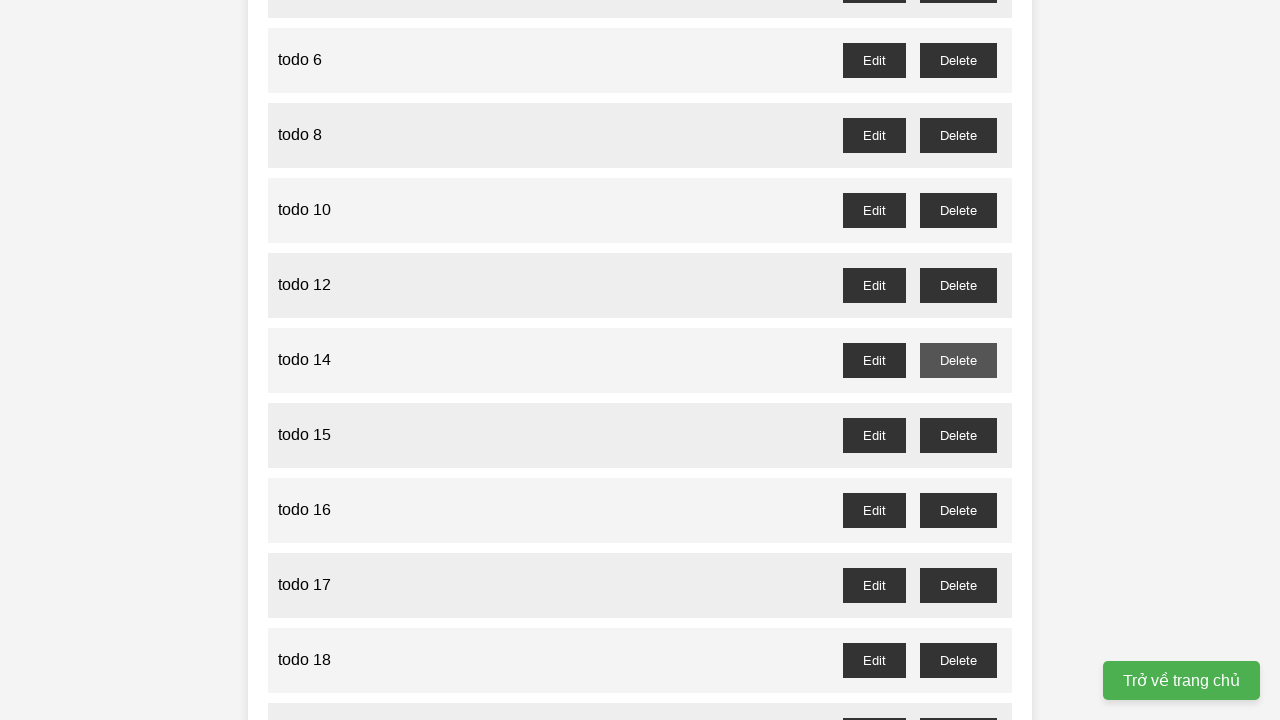

Clicked delete button for todo item 15 at (958, 435) on //button[@id='todo-15-delete']
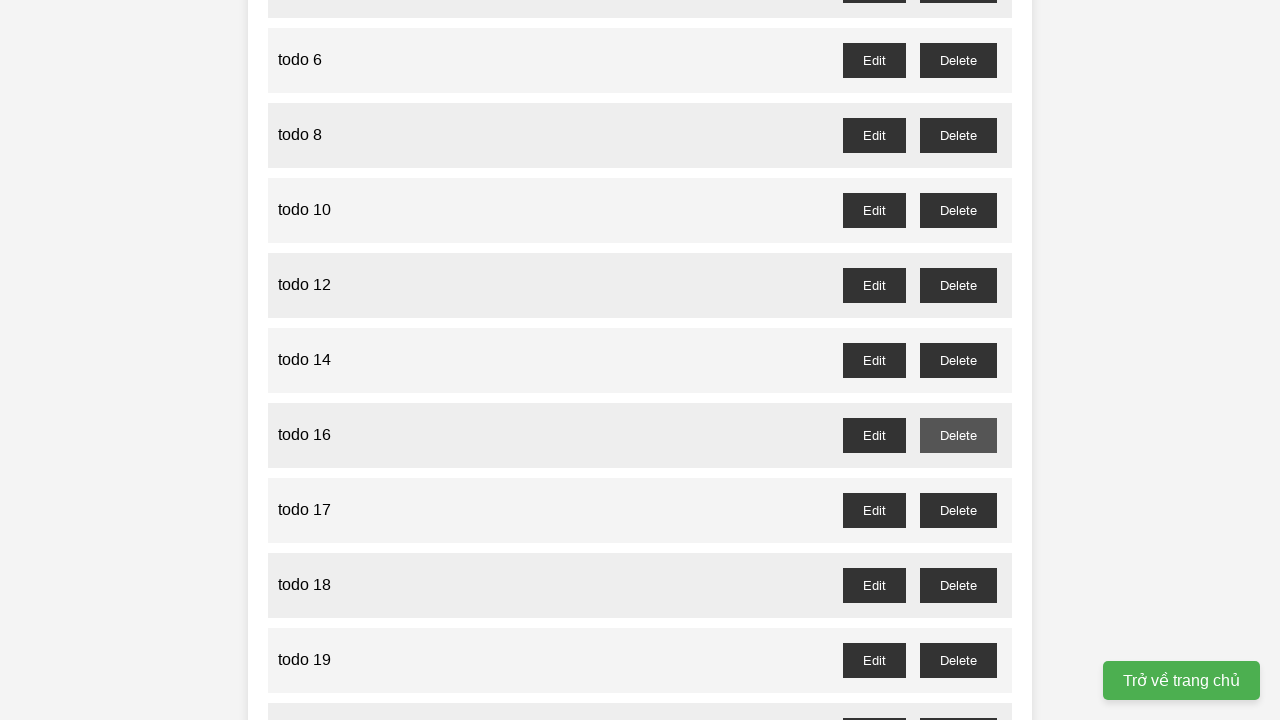

Clicked delete button for todo item 17 at (958, 510) on //button[@id='todo-17-delete']
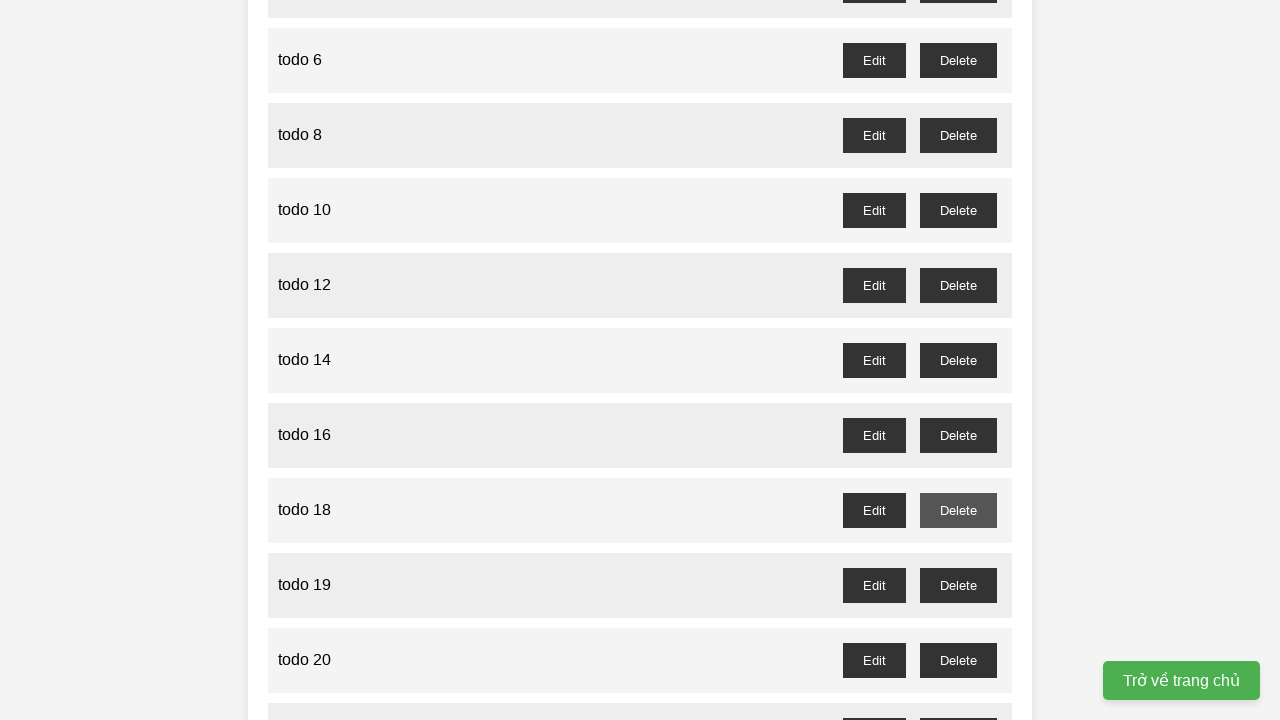

Clicked delete button for todo item 19 at (958, 585) on //button[@id='todo-19-delete']
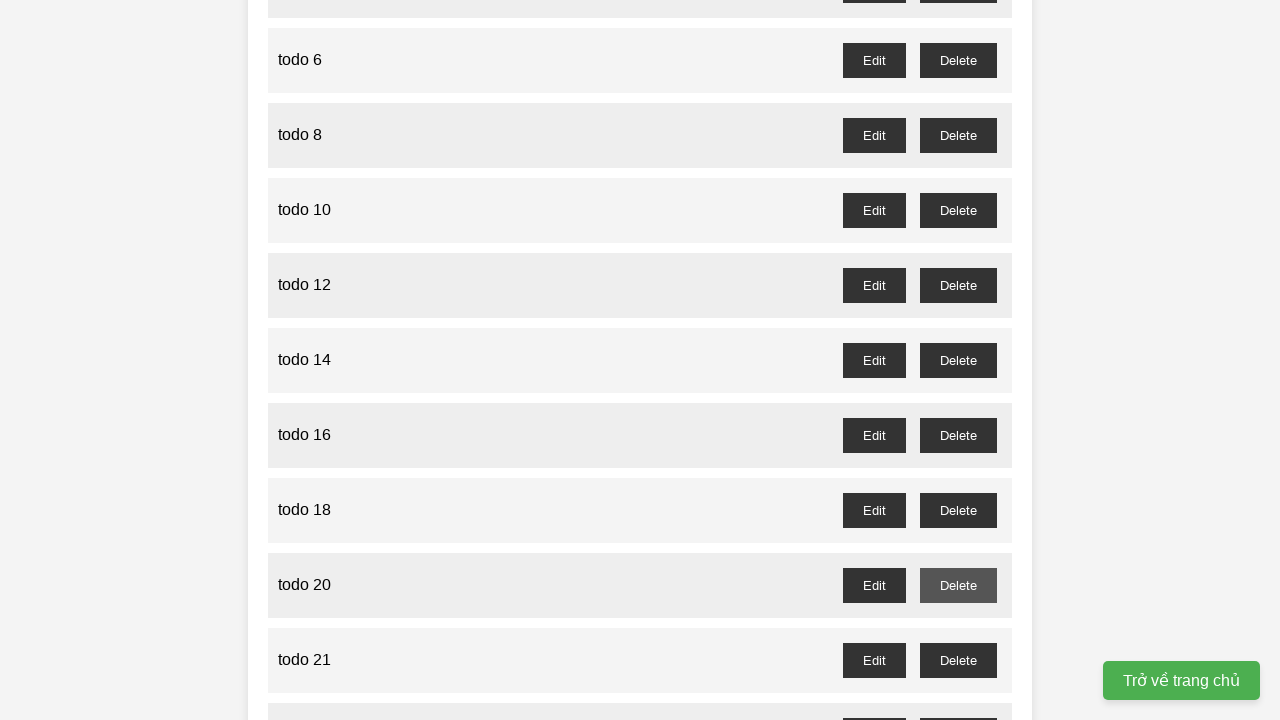

Clicked delete button for todo item 21 at (958, 660) on //button[@id='todo-21-delete']
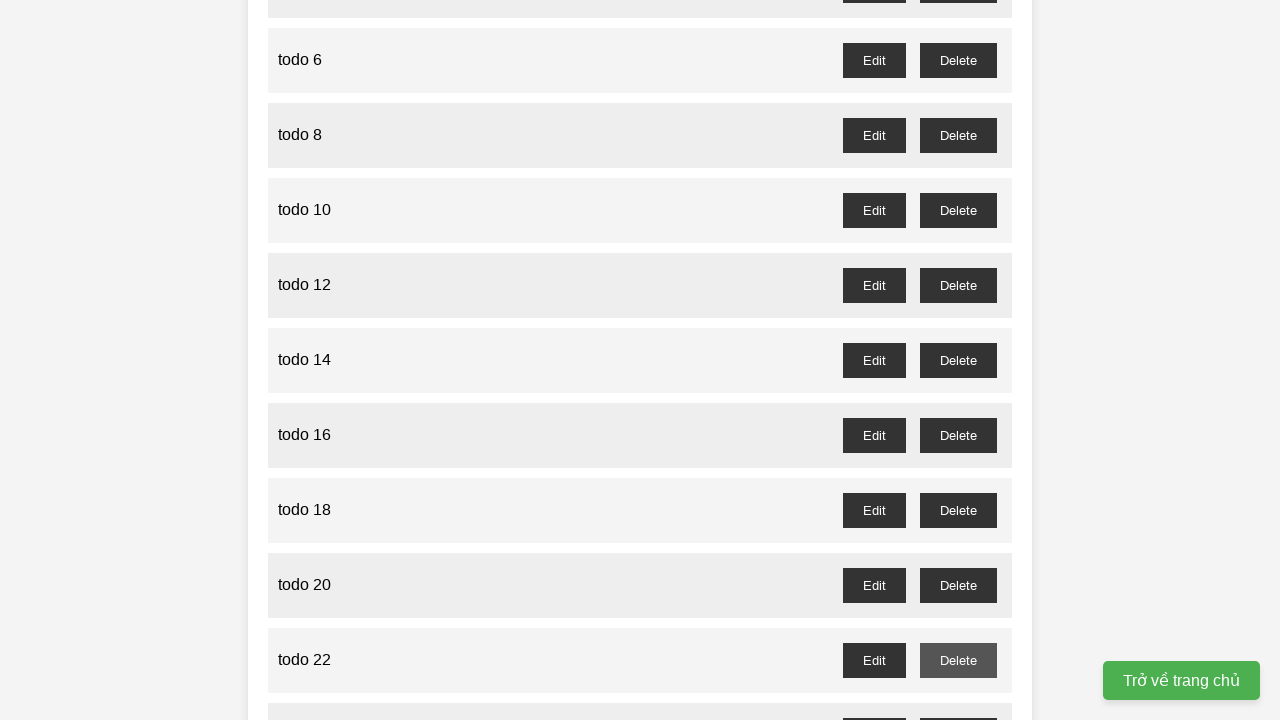

Clicked delete button for todo item 23 at (958, 703) on //button[@id='todo-23-delete']
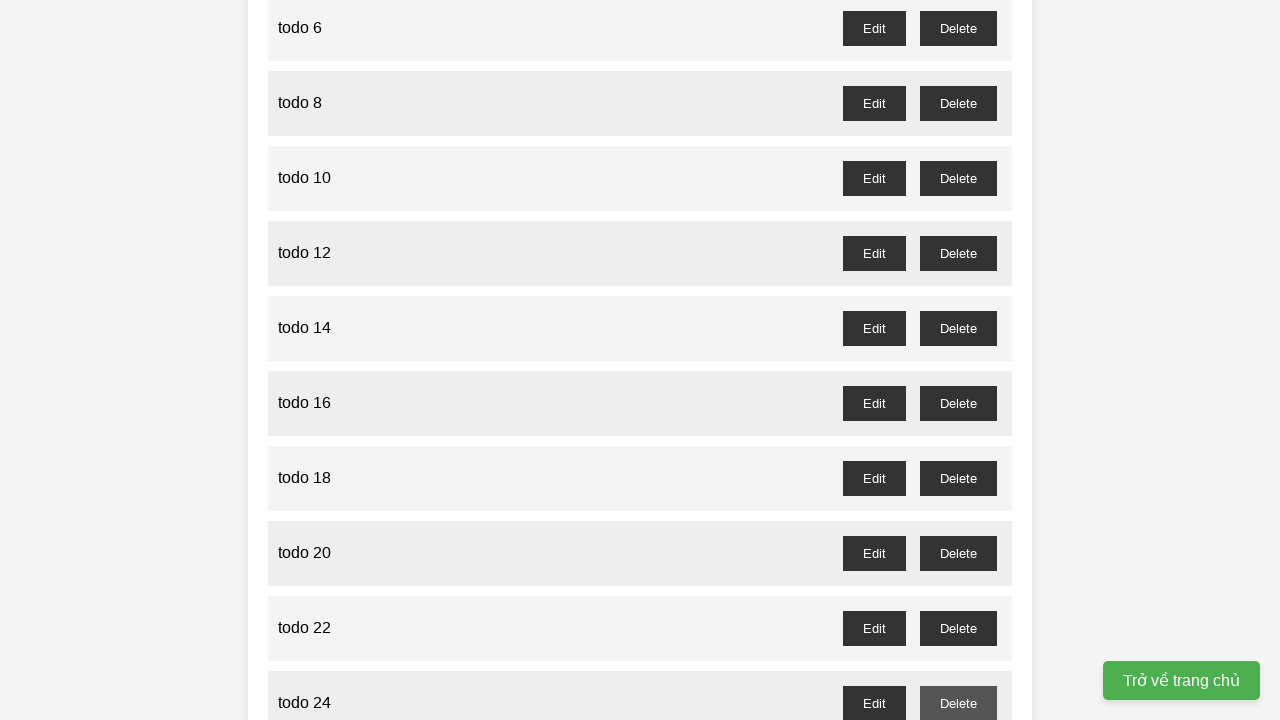

Clicked delete button for todo item 25 at (958, 360) on //button[@id='todo-25-delete']
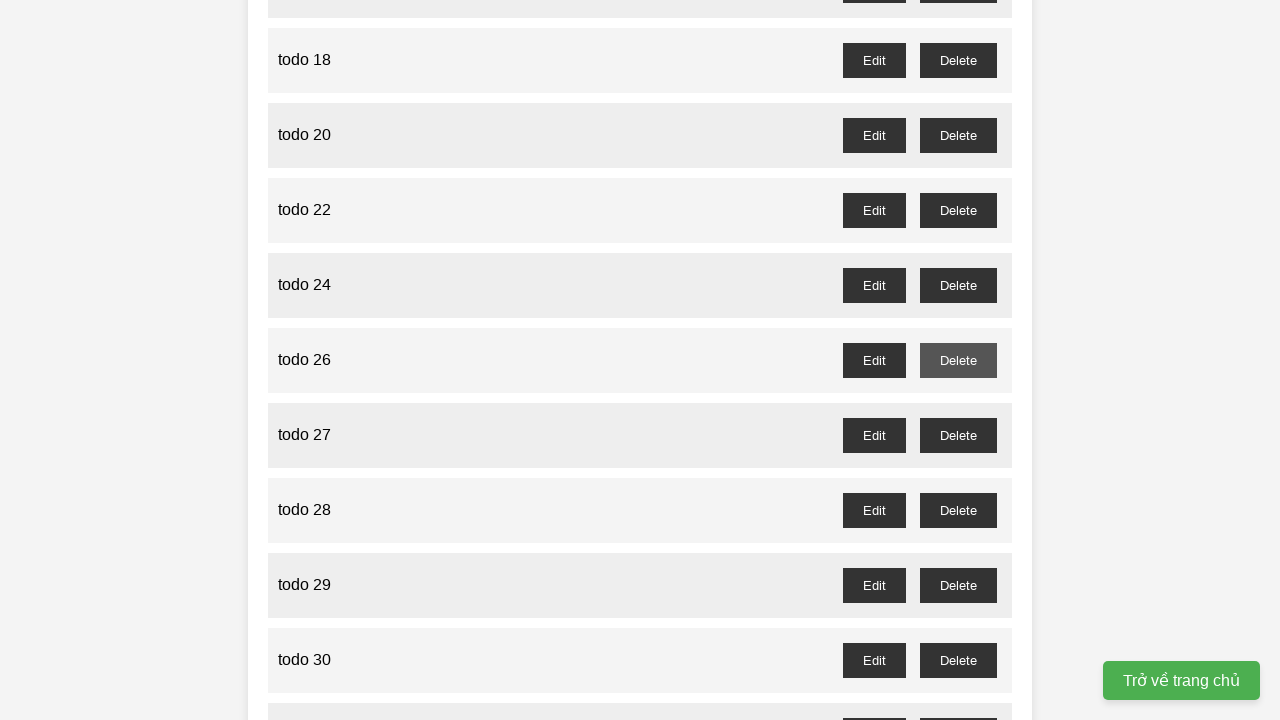

Clicked delete button for todo item 27 at (958, 435) on //button[@id='todo-27-delete']
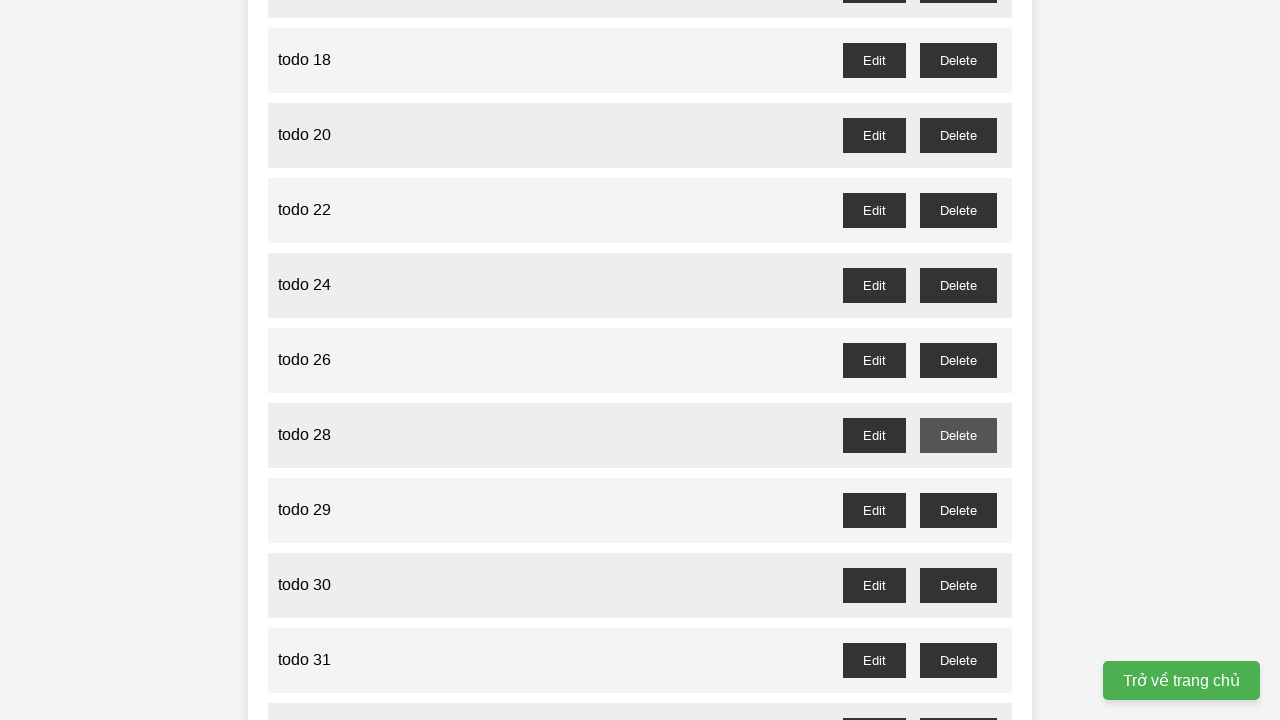

Clicked delete button for todo item 29 at (958, 510) on //button[@id='todo-29-delete']
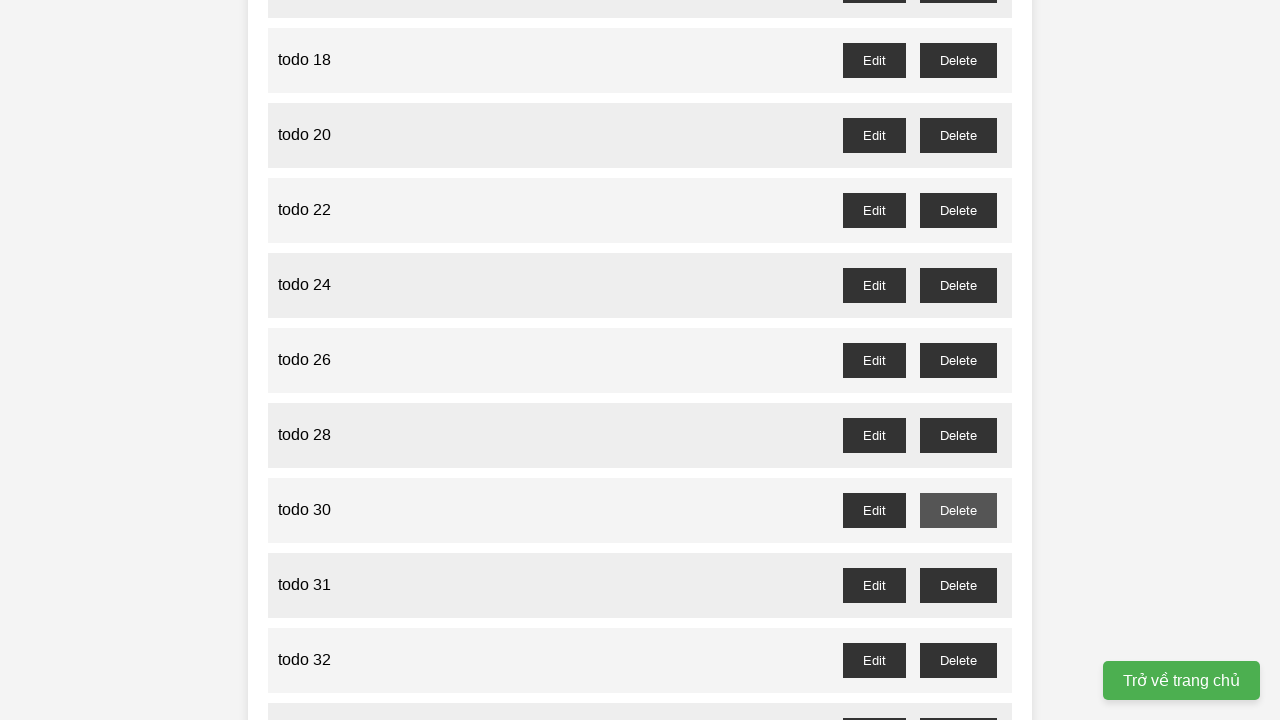

Clicked delete button for todo item 31 at (958, 585) on //button[@id='todo-31-delete']
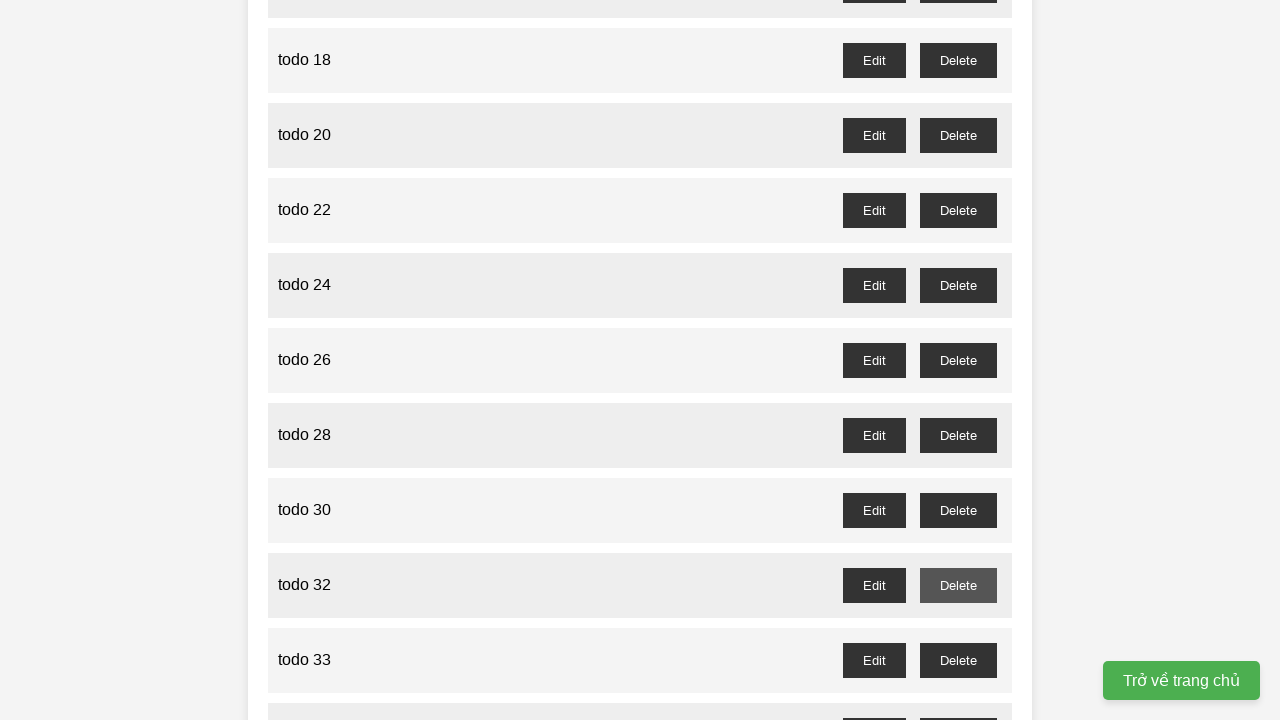

Clicked delete button for todo item 33 at (958, 660) on //button[@id='todo-33-delete']
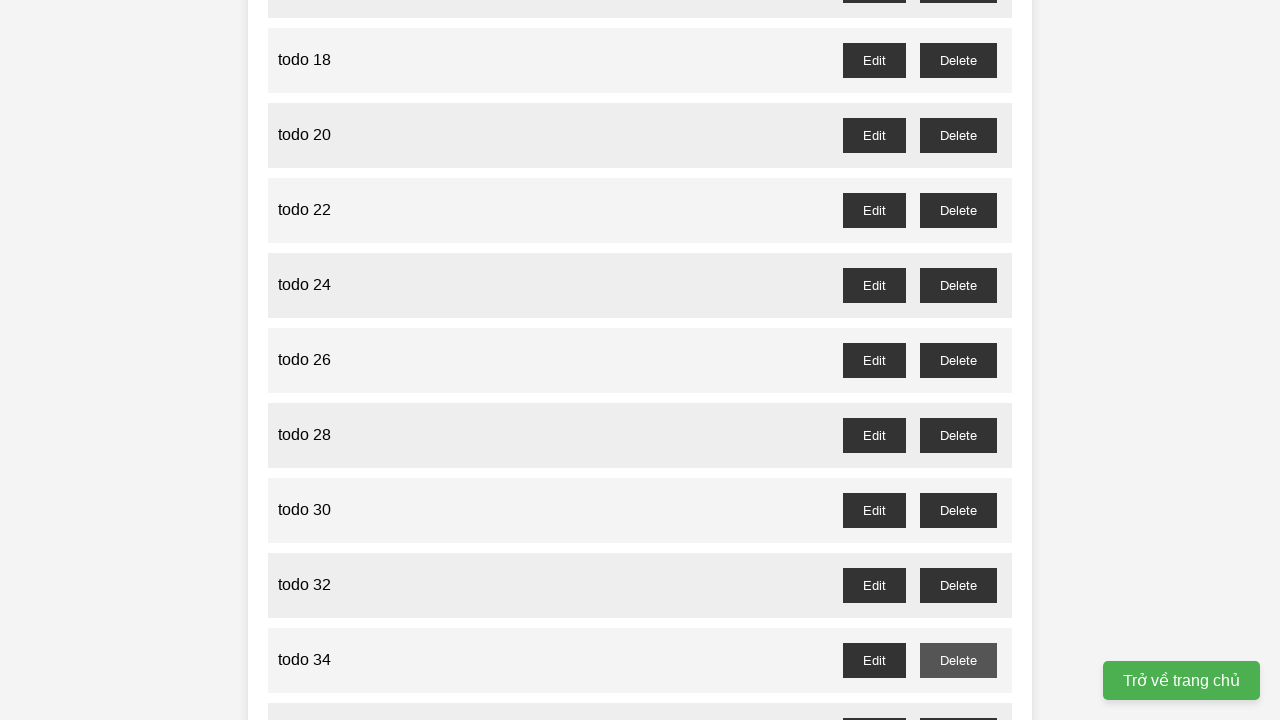

Clicked delete button for todo item 35 at (958, 703) on //button[@id='todo-35-delete']
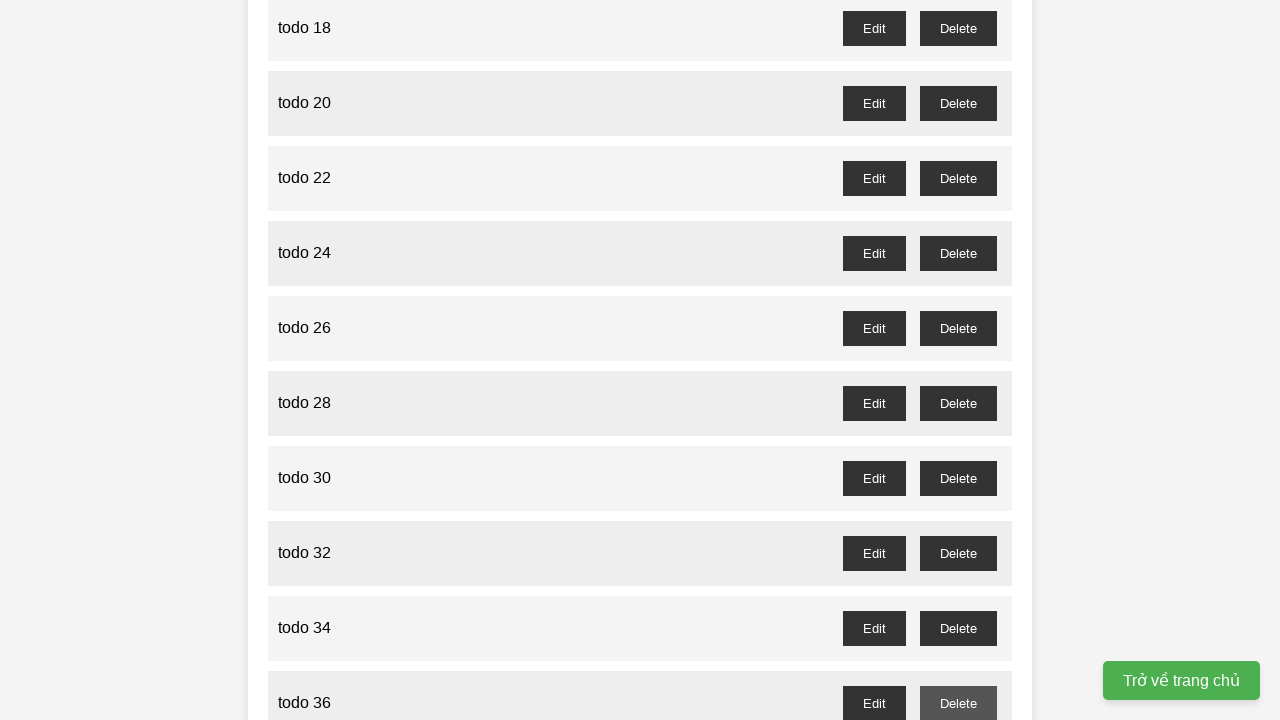

Clicked delete button for todo item 37 at (958, 360) on //button[@id='todo-37-delete']
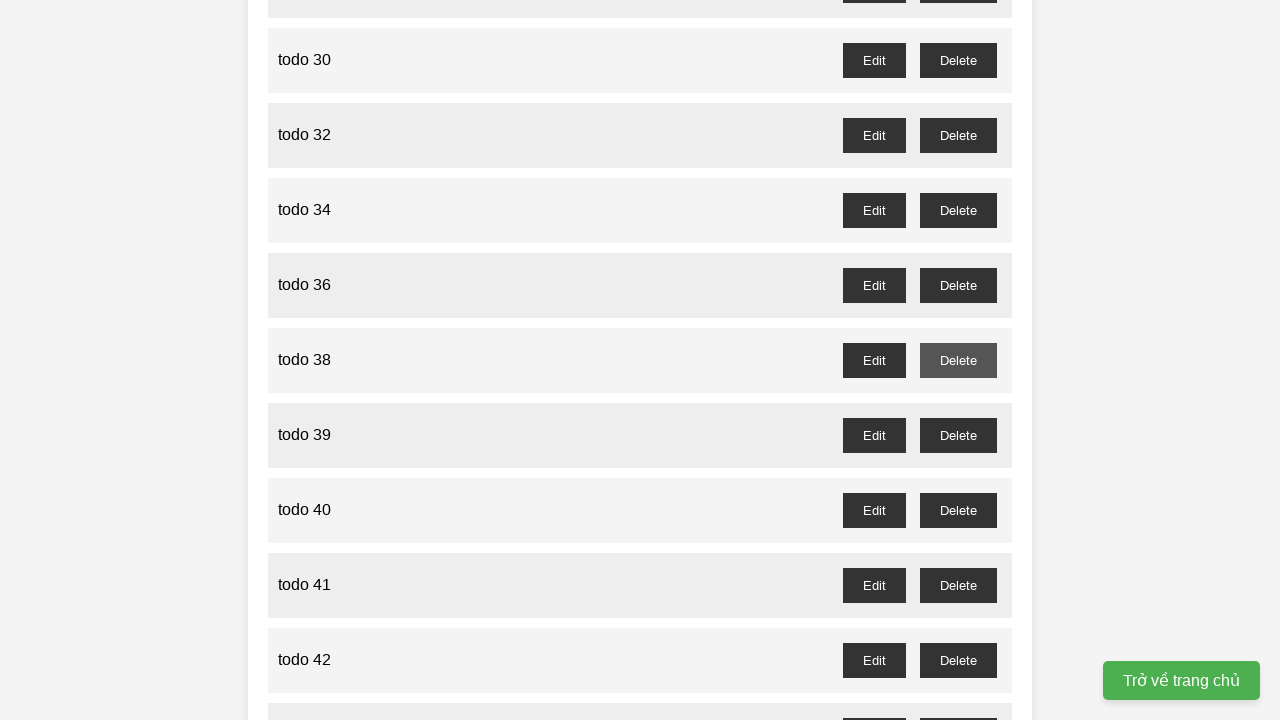

Clicked delete button for todo item 39 at (958, 435) on //button[@id='todo-39-delete']
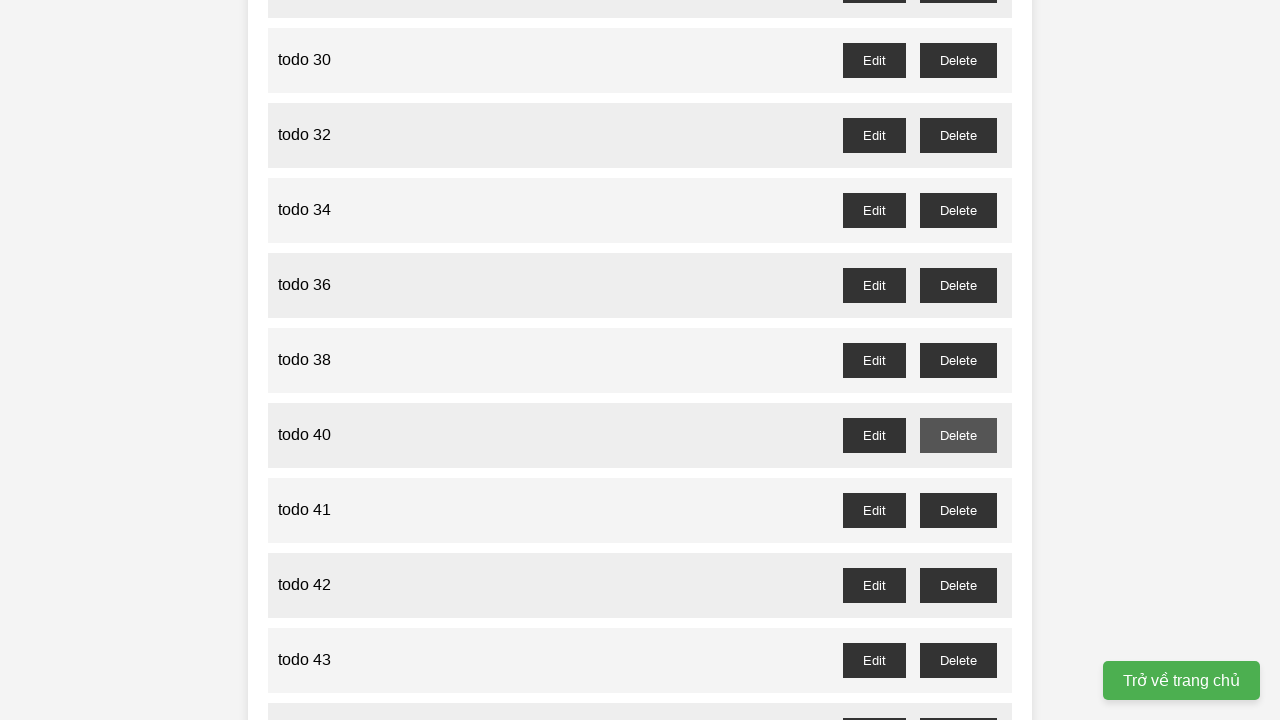

Clicked delete button for todo item 41 at (958, 510) on //button[@id='todo-41-delete']
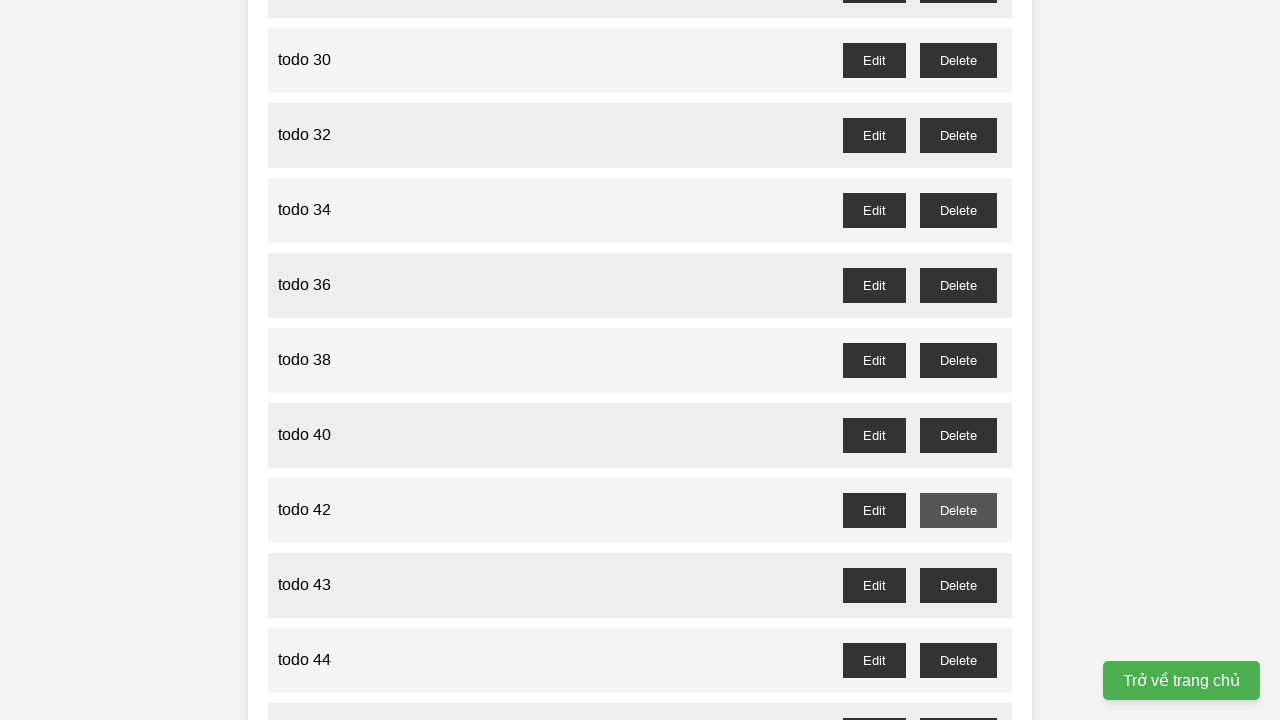

Clicked delete button for todo item 43 at (958, 585) on //button[@id='todo-43-delete']
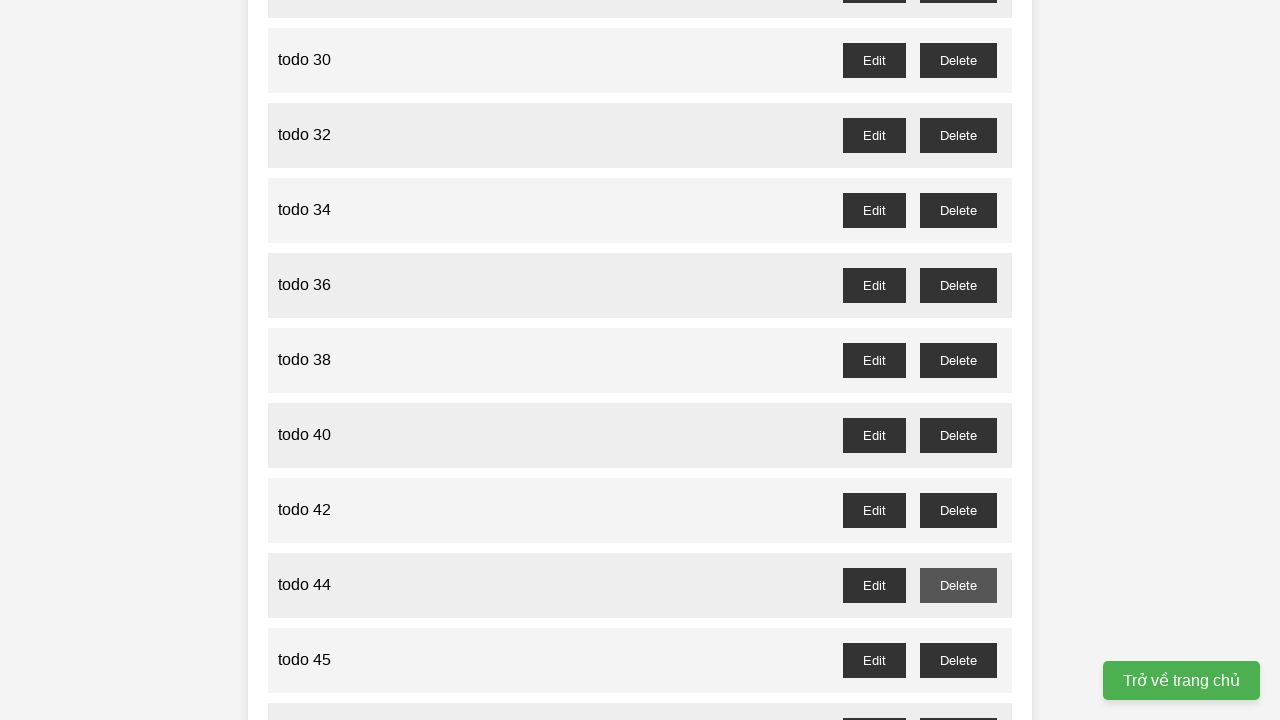

Clicked delete button for todo item 45 at (958, 660) on //button[@id='todo-45-delete']
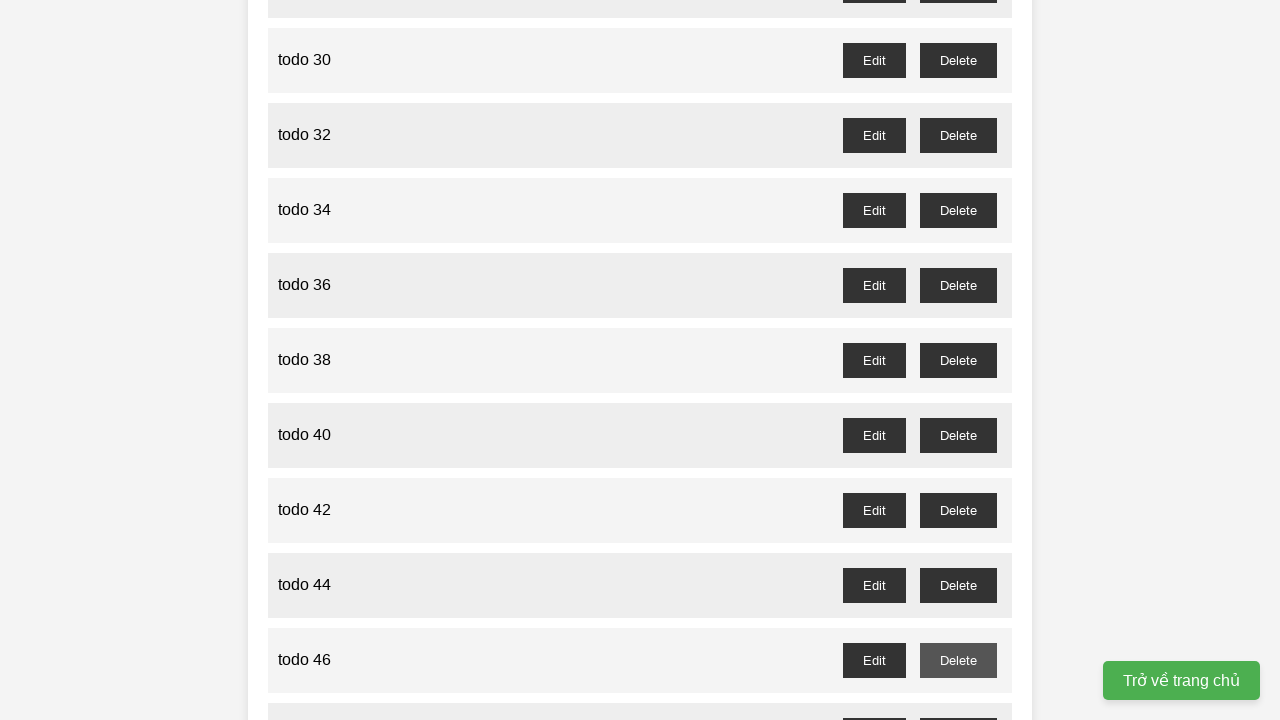

Clicked delete button for todo item 47 at (958, 703) on //button[@id='todo-47-delete']
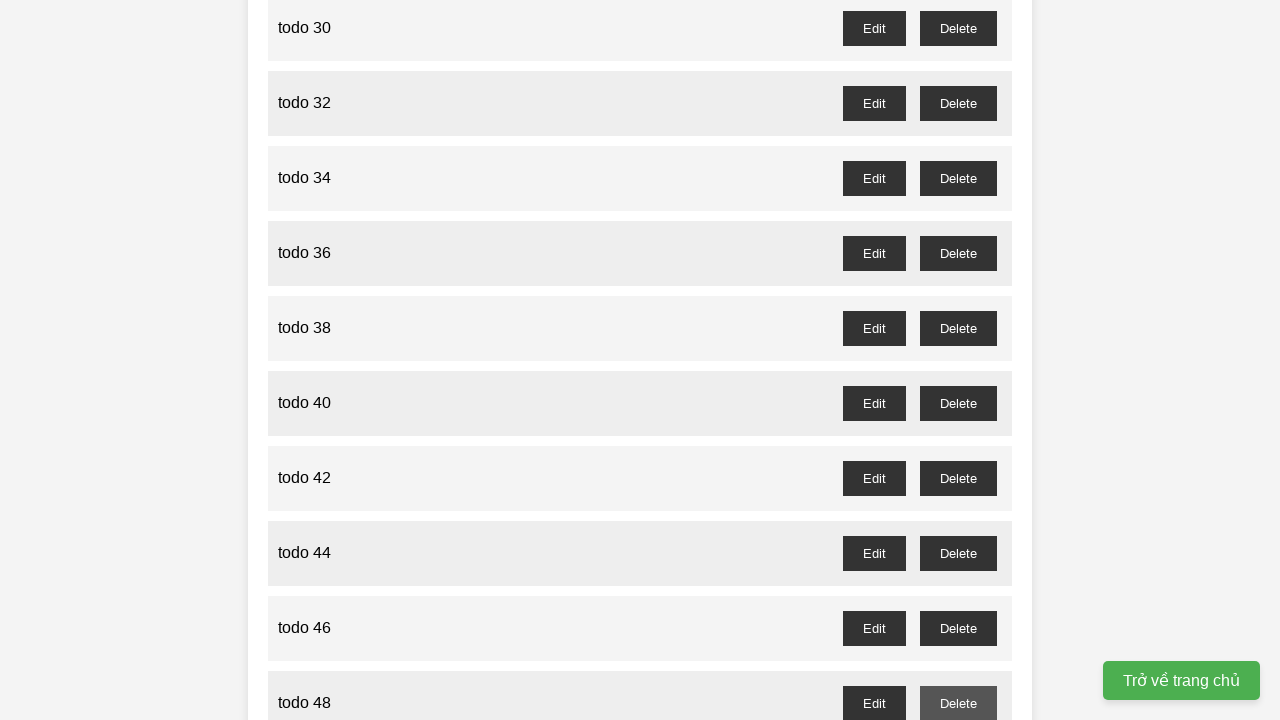

Clicked delete button for todo item 49 at (958, 360) on //button[@id='todo-49-delete']
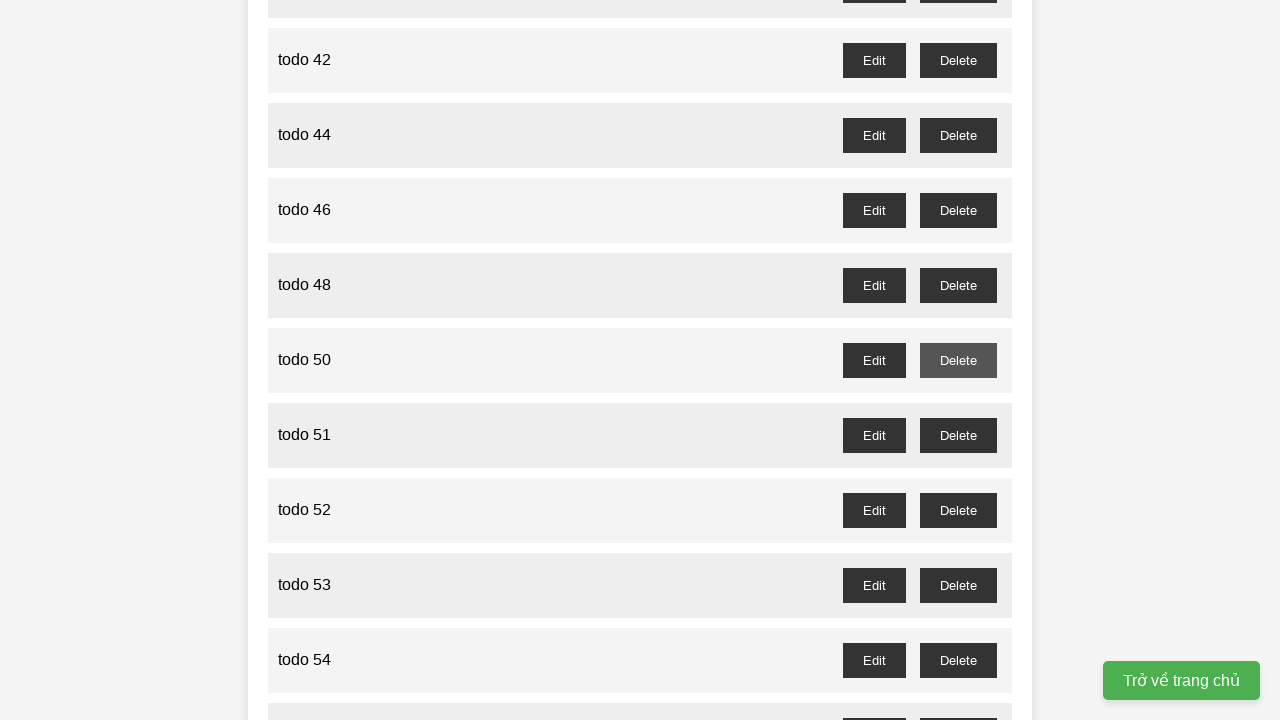

Clicked delete button for todo item 51 at (958, 435) on //button[@id='todo-51-delete']
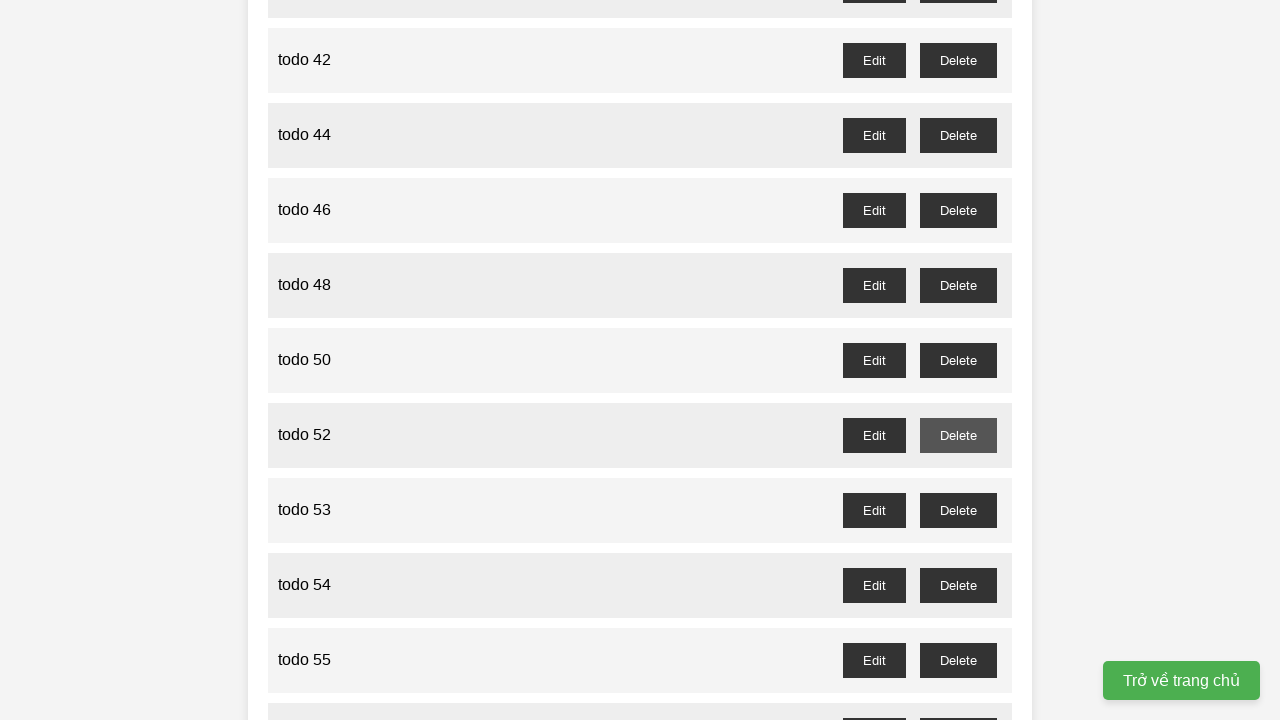

Clicked delete button for todo item 53 at (958, 510) on //button[@id='todo-53-delete']
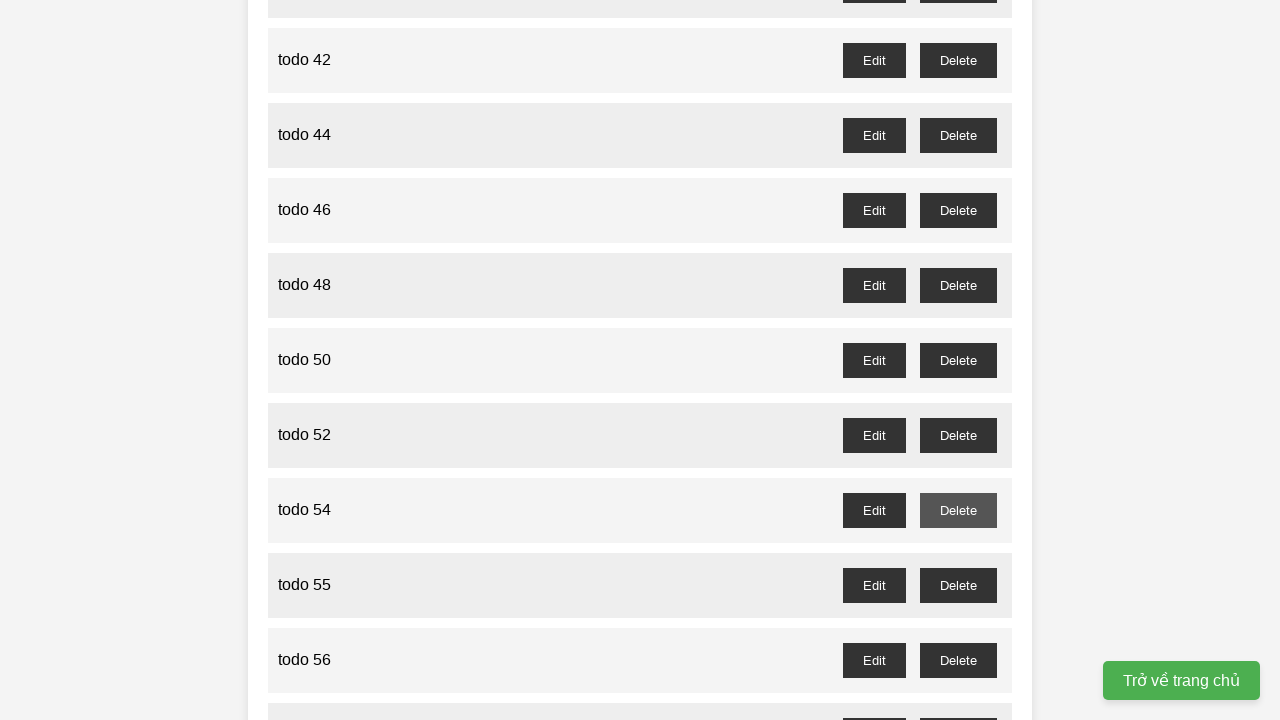

Clicked delete button for todo item 55 at (958, 585) on //button[@id='todo-55-delete']
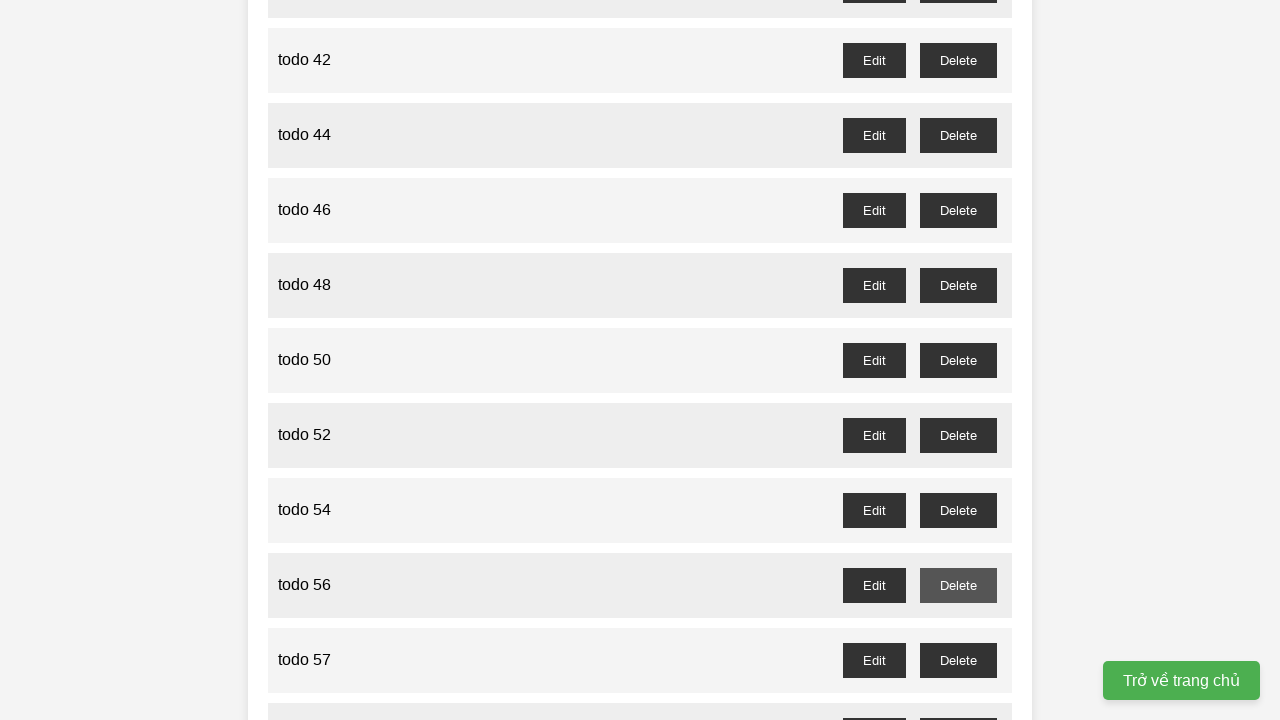

Clicked delete button for todo item 57 at (958, 660) on //button[@id='todo-57-delete']
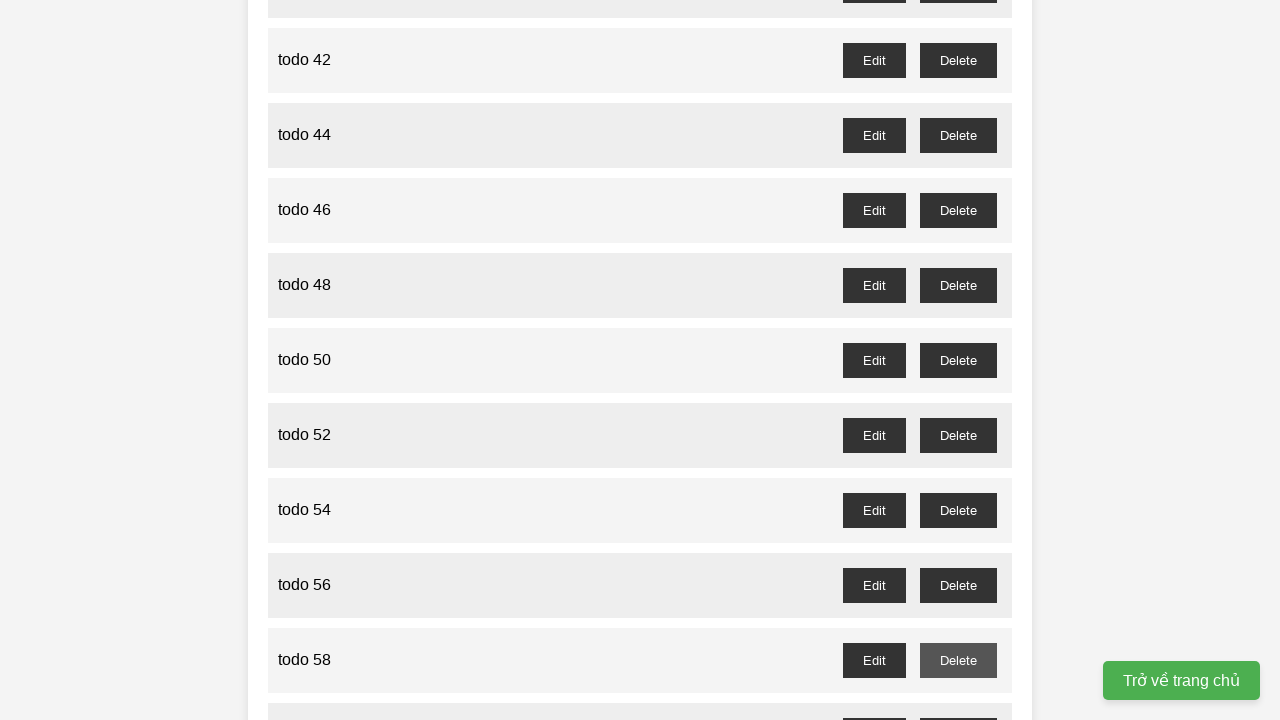

Clicked delete button for todo item 59 at (958, 703) on //button[@id='todo-59-delete']
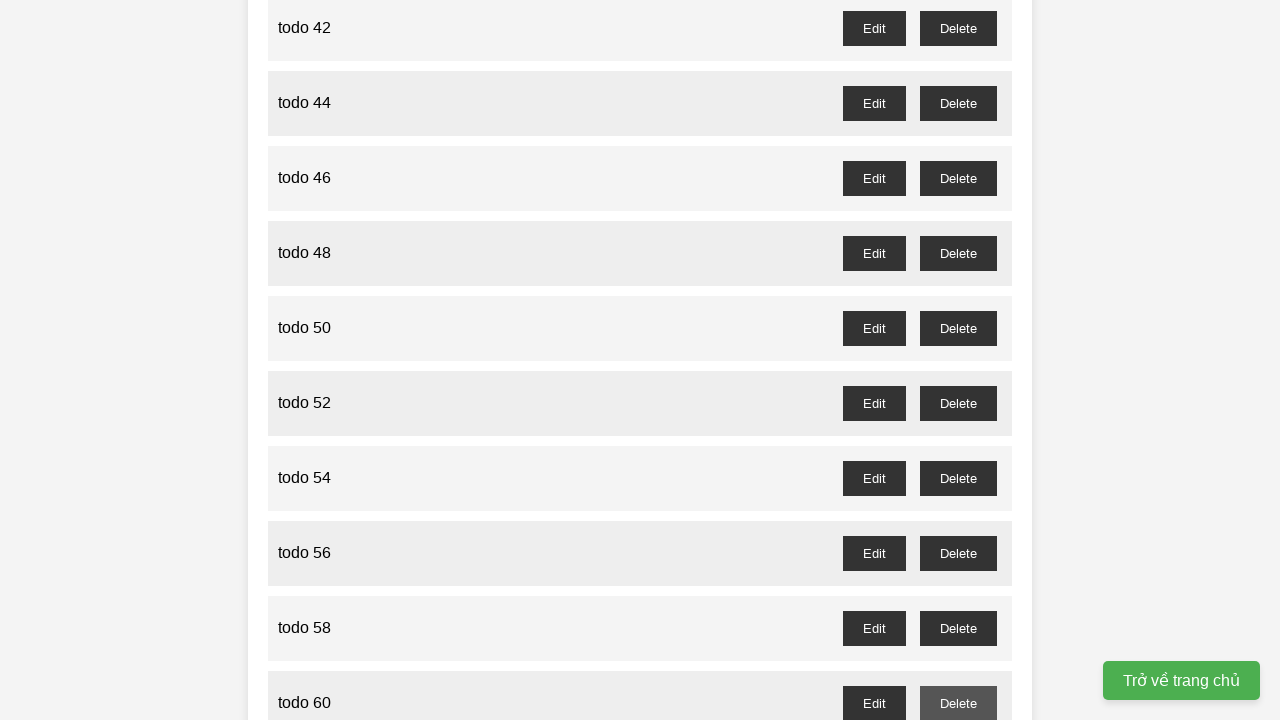

Clicked delete button for todo item 61 at (958, 360) on //button[@id='todo-61-delete']
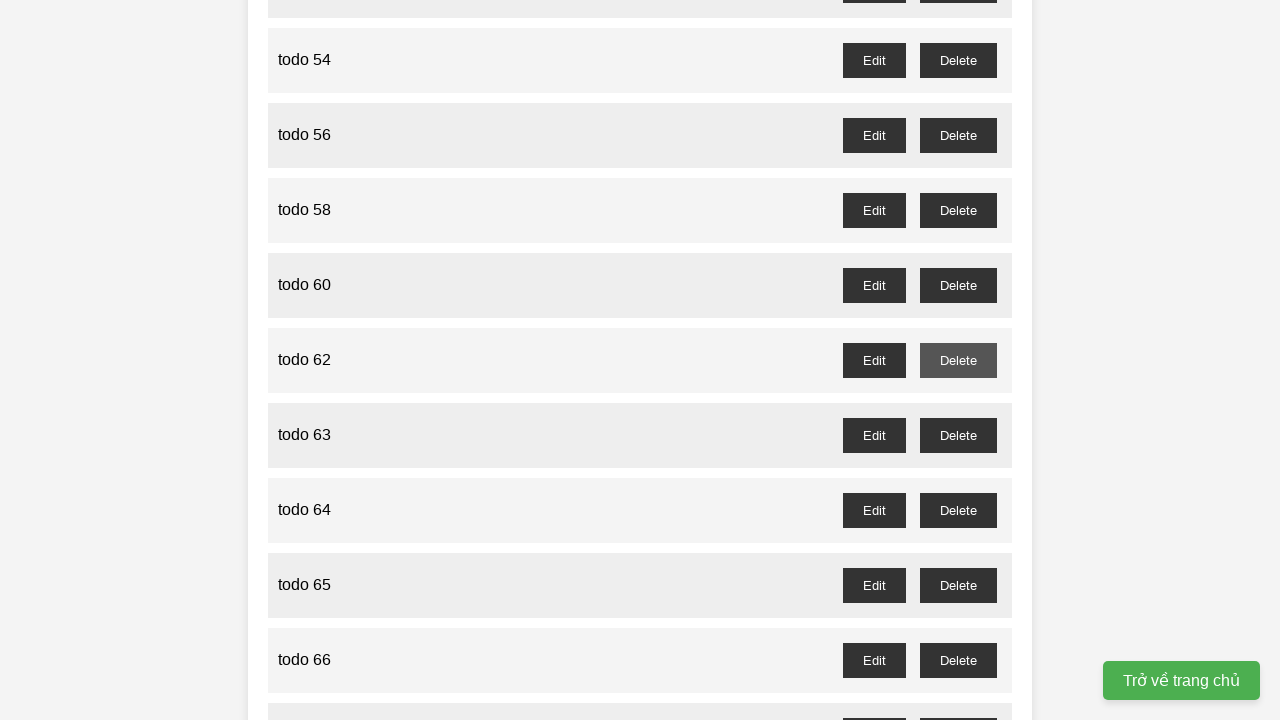

Clicked delete button for todo item 63 at (958, 435) on //button[@id='todo-63-delete']
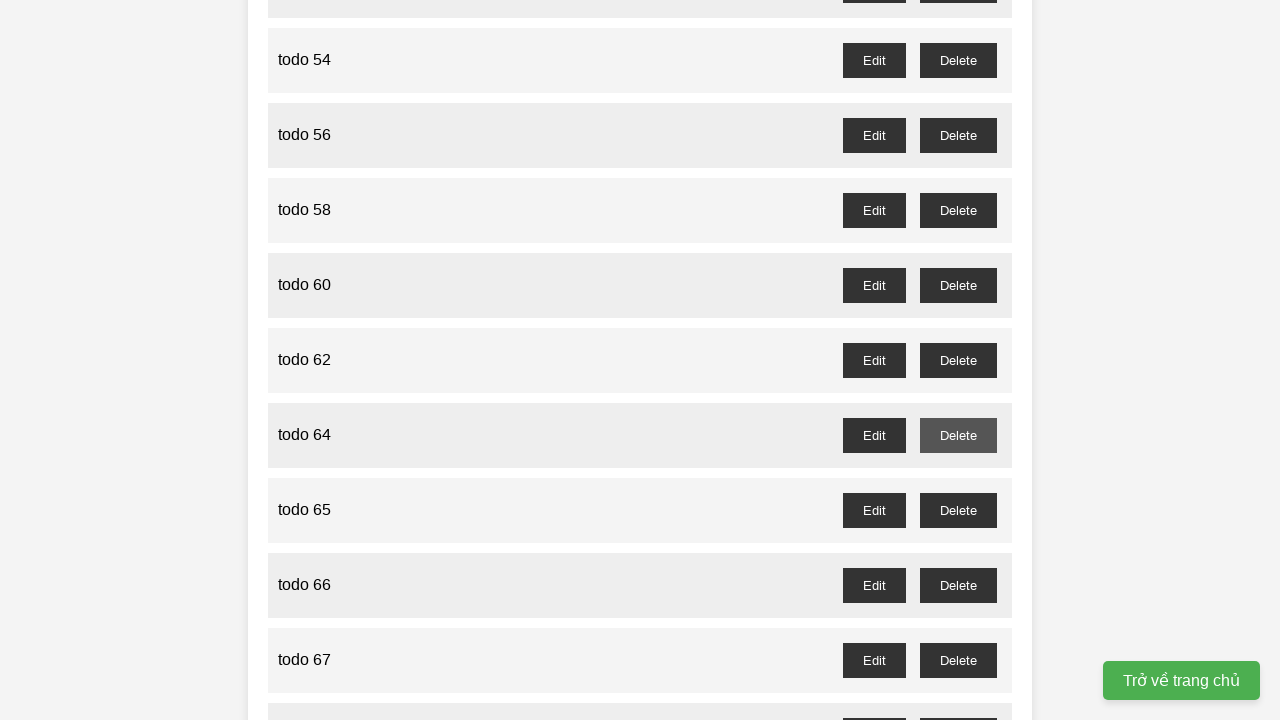

Clicked delete button for todo item 65 at (958, 510) on //button[@id='todo-65-delete']
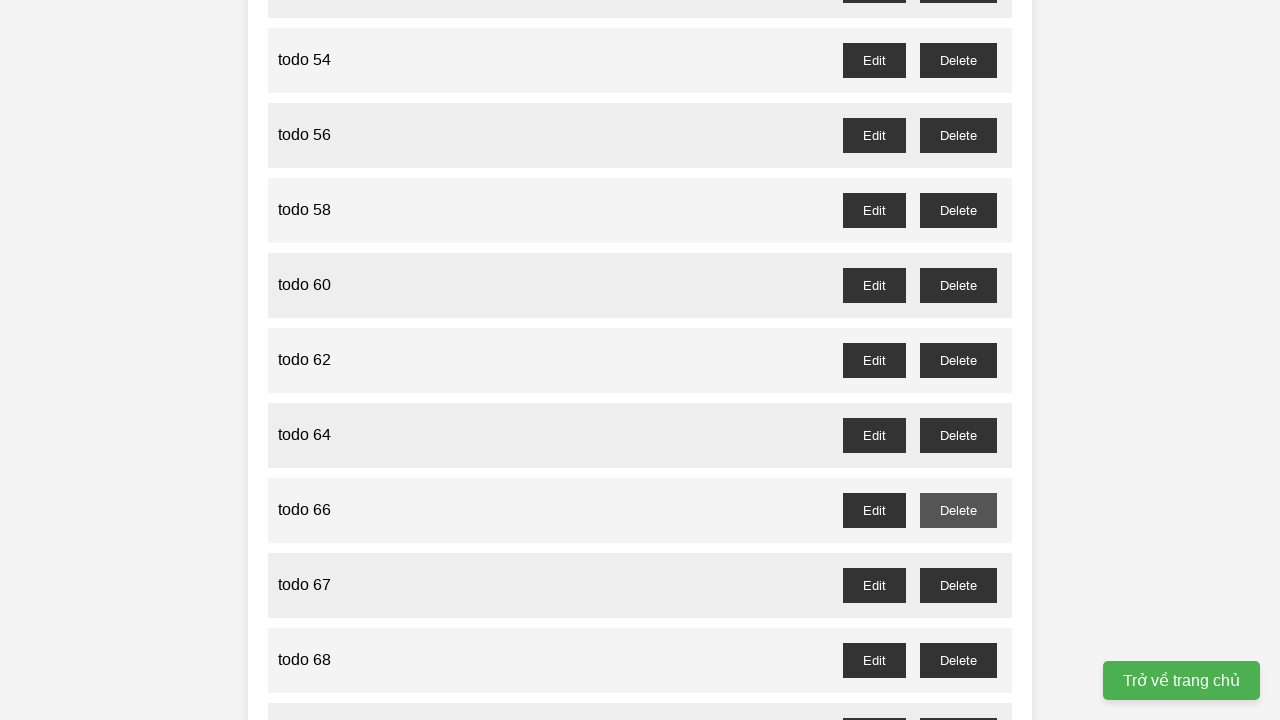

Clicked delete button for todo item 67 at (958, 585) on //button[@id='todo-67-delete']
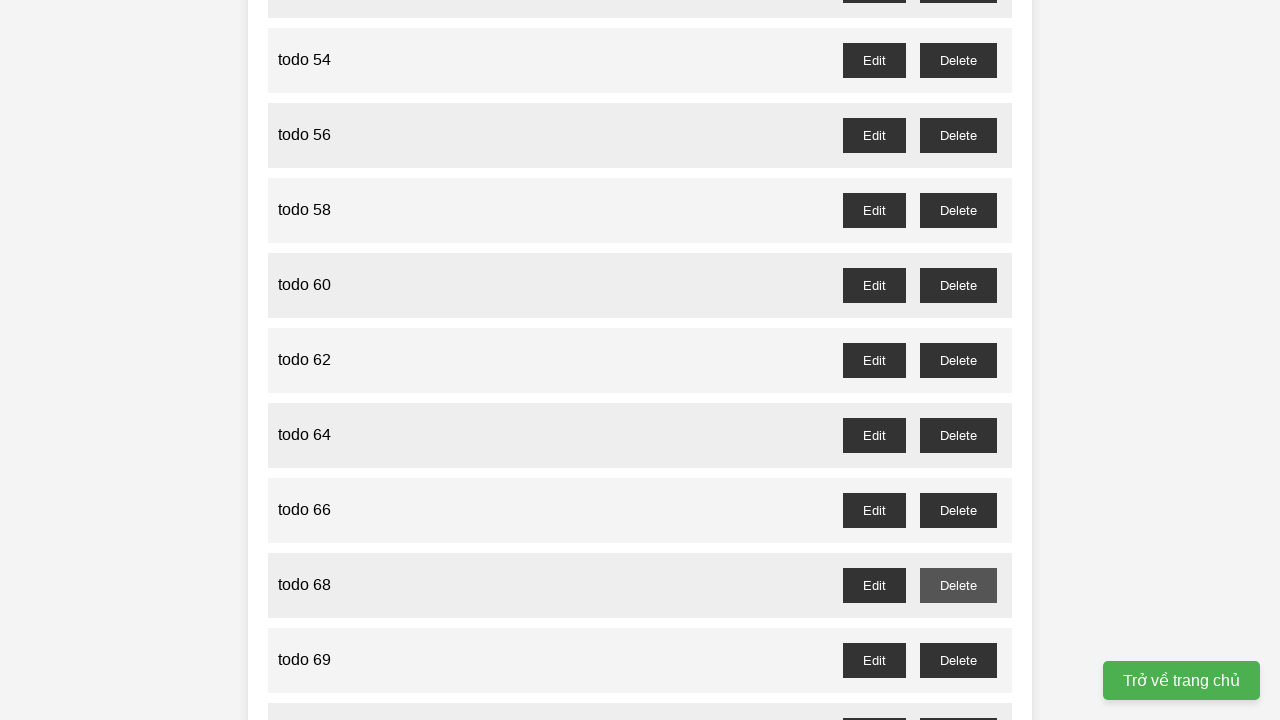

Clicked delete button for todo item 69 at (958, 660) on //button[@id='todo-69-delete']
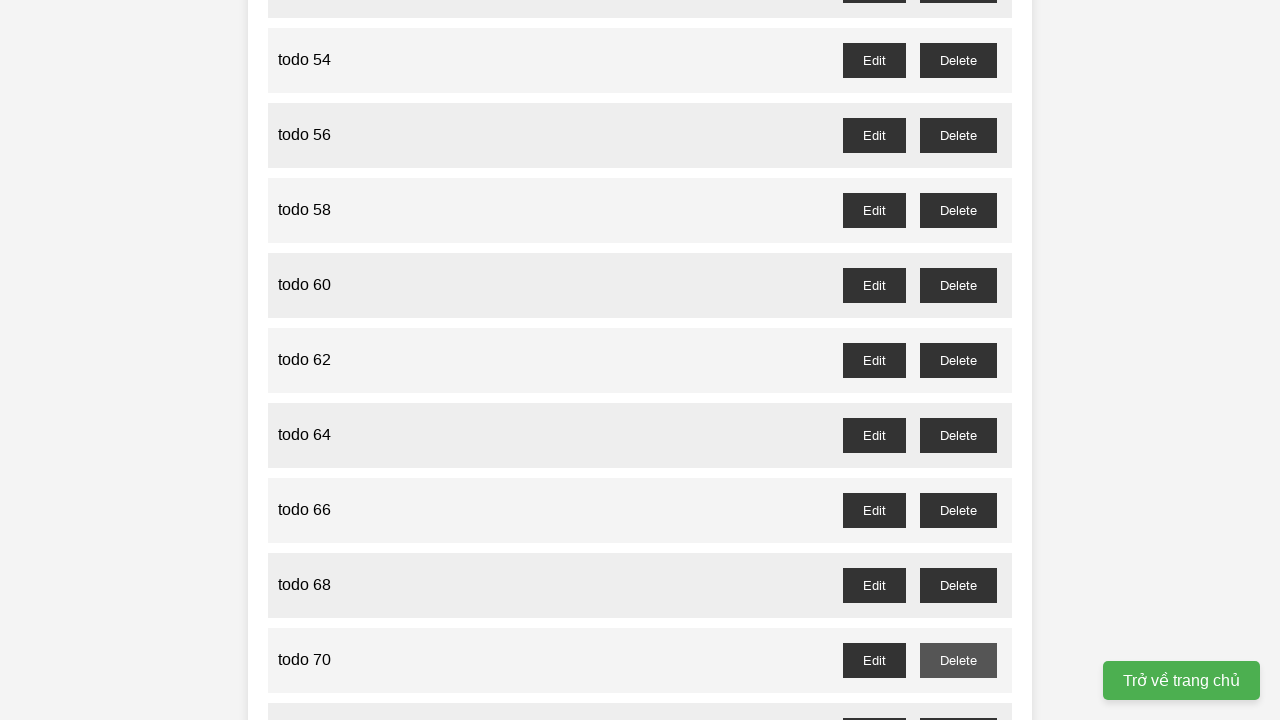

Clicked delete button for todo item 71 at (958, 703) on //button[@id='todo-71-delete']
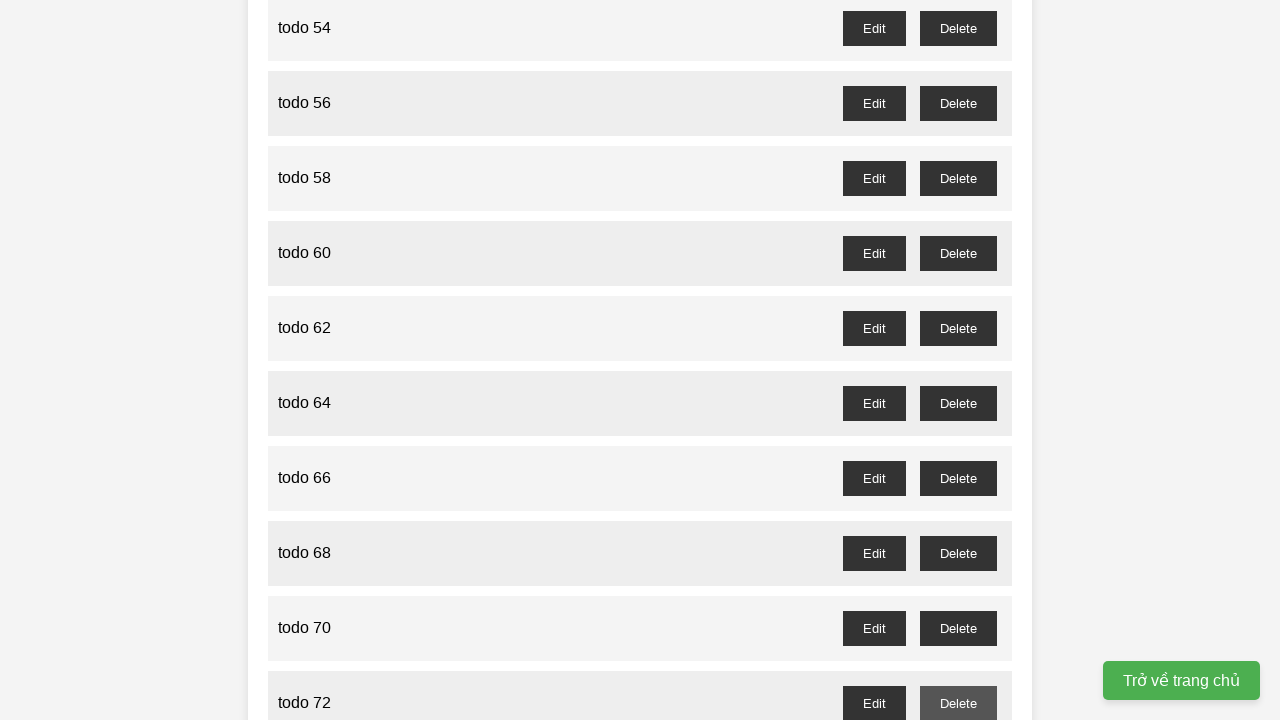

Clicked delete button for todo item 73 at (958, 360) on //button[@id='todo-73-delete']
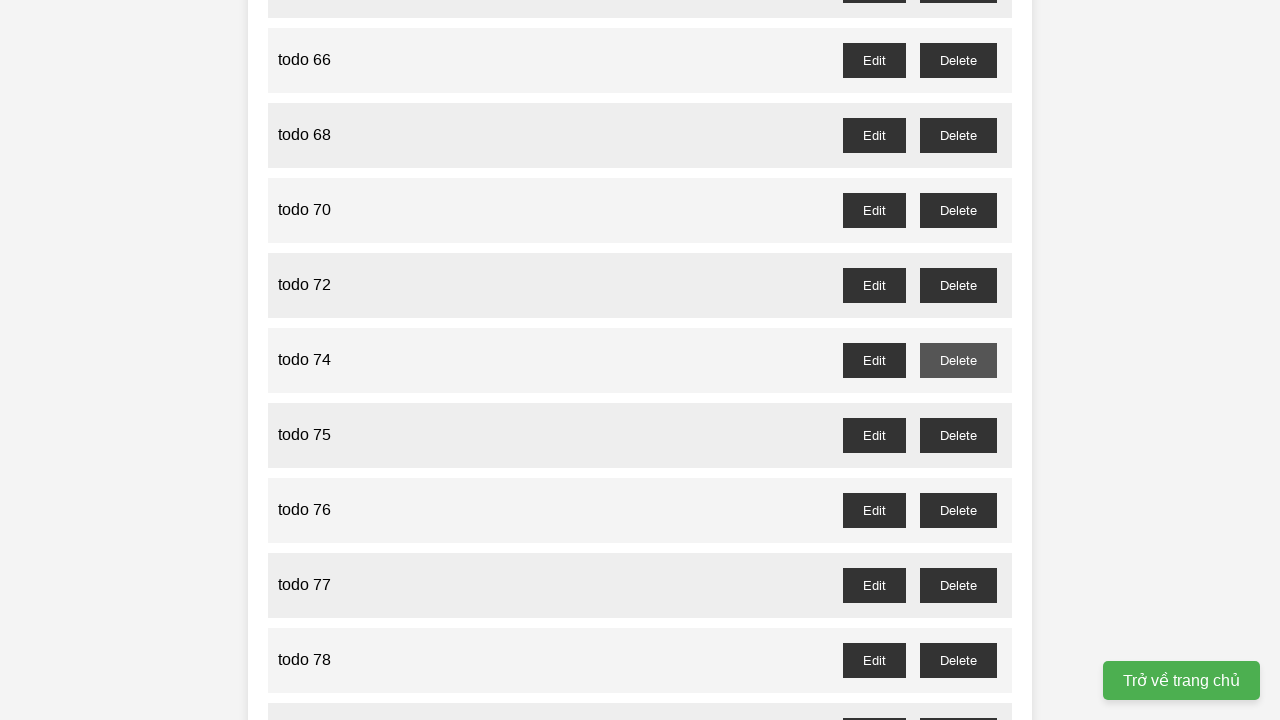

Clicked delete button for todo item 75 at (958, 435) on //button[@id='todo-75-delete']
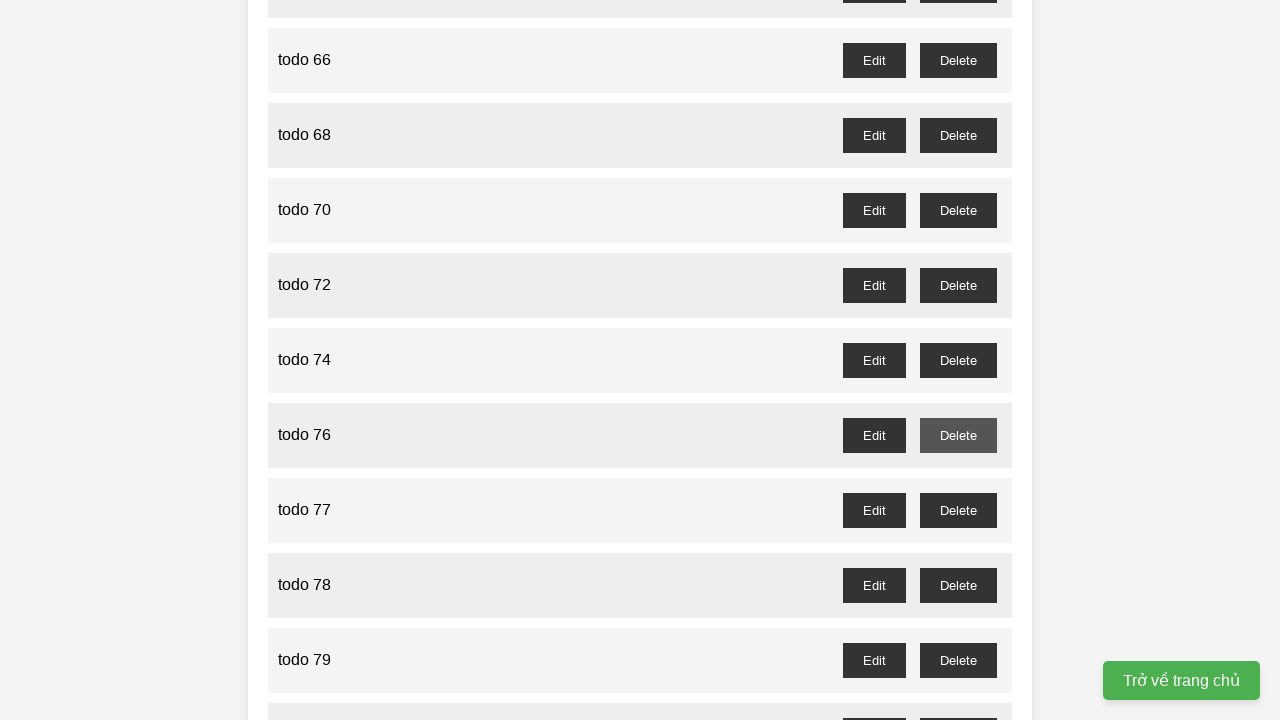

Clicked delete button for todo item 77 at (958, 510) on //button[@id='todo-77-delete']
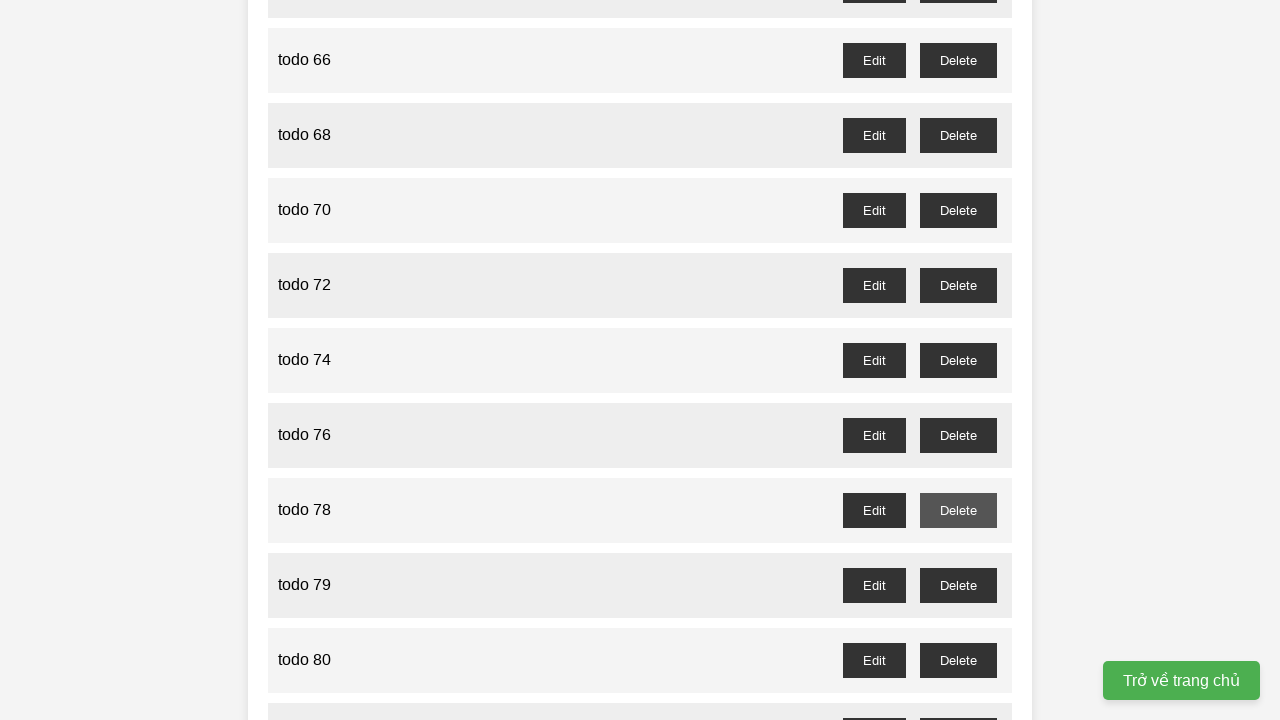

Clicked delete button for todo item 79 at (958, 585) on //button[@id='todo-79-delete']
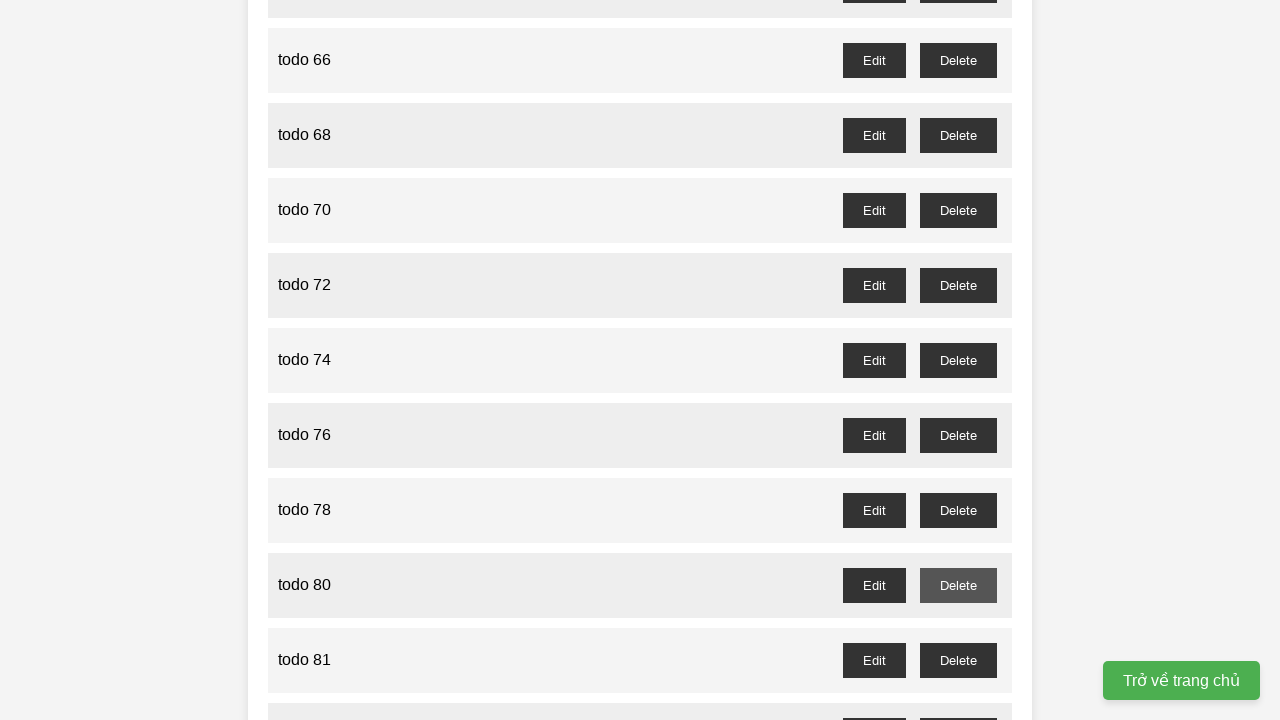

Clicked delete button for todo item 81 at (958, 660) on //button[@id='todo-81-delete']
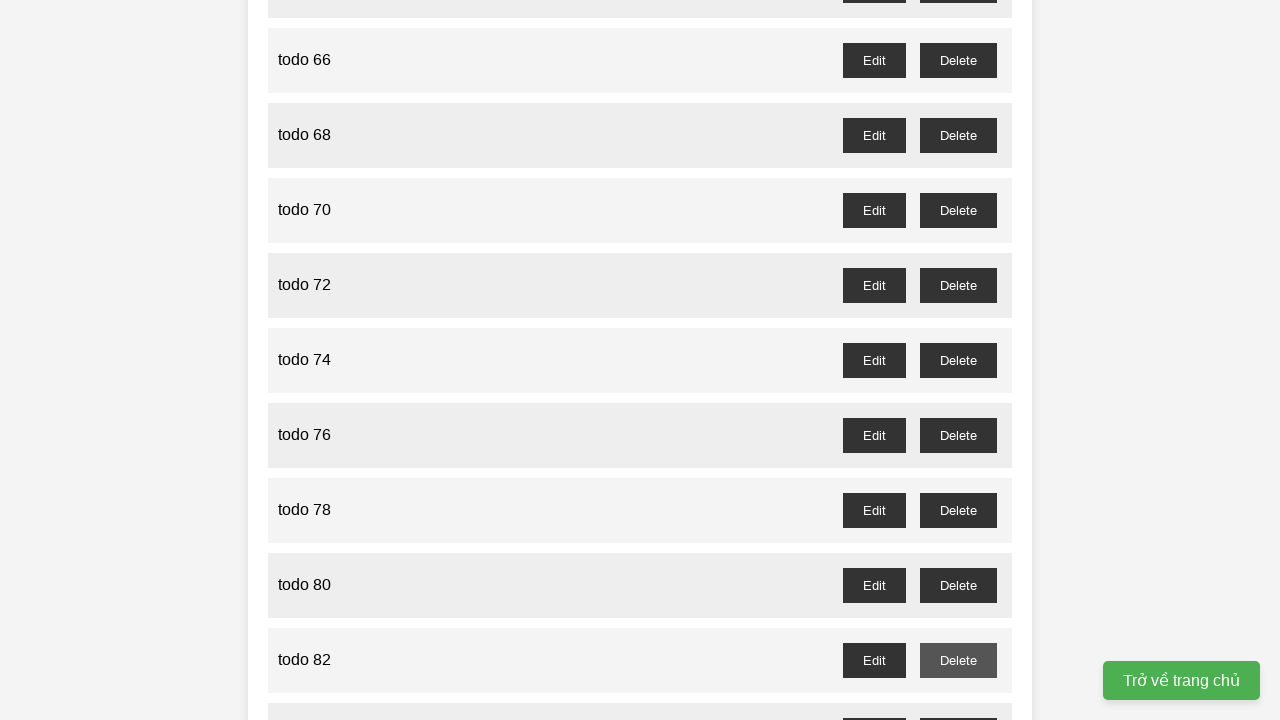

Clicked delete button for todo item 83 at (958, 703) on //button[@id='todo-83-delete']
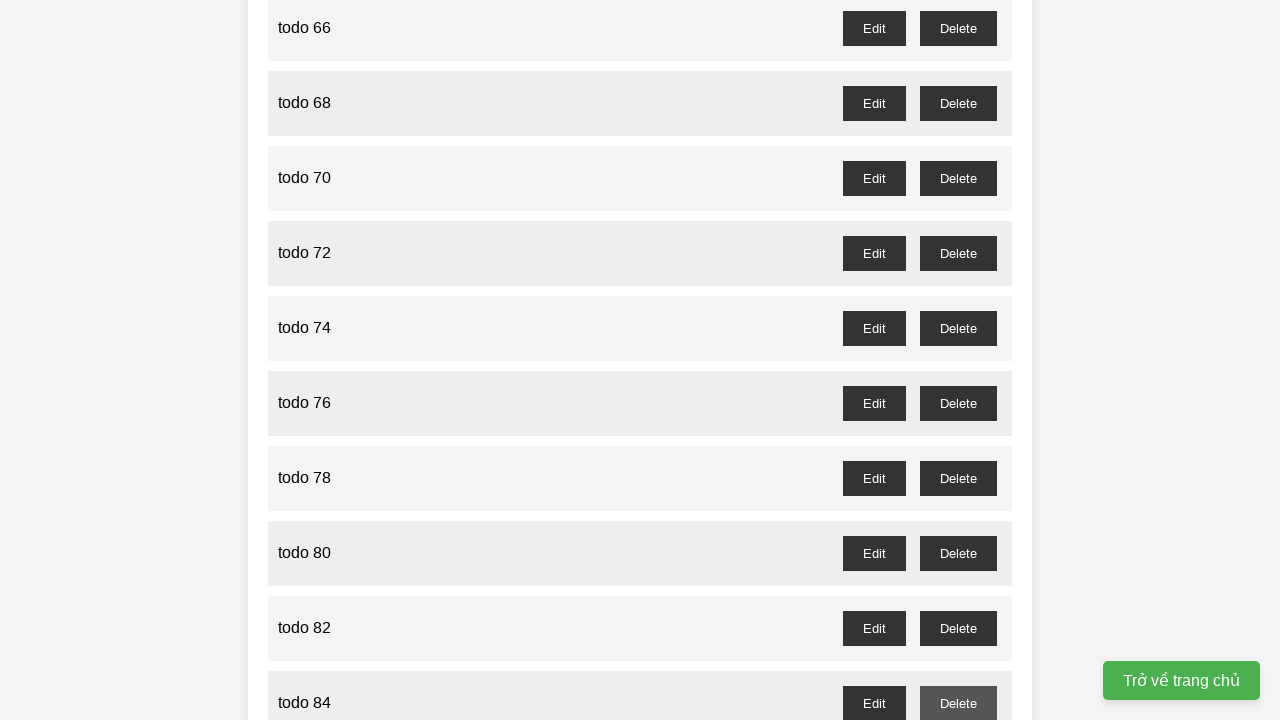

Clicked delete button for todo item 85 at (958, 360) on //button[@id='todo-85-delete']
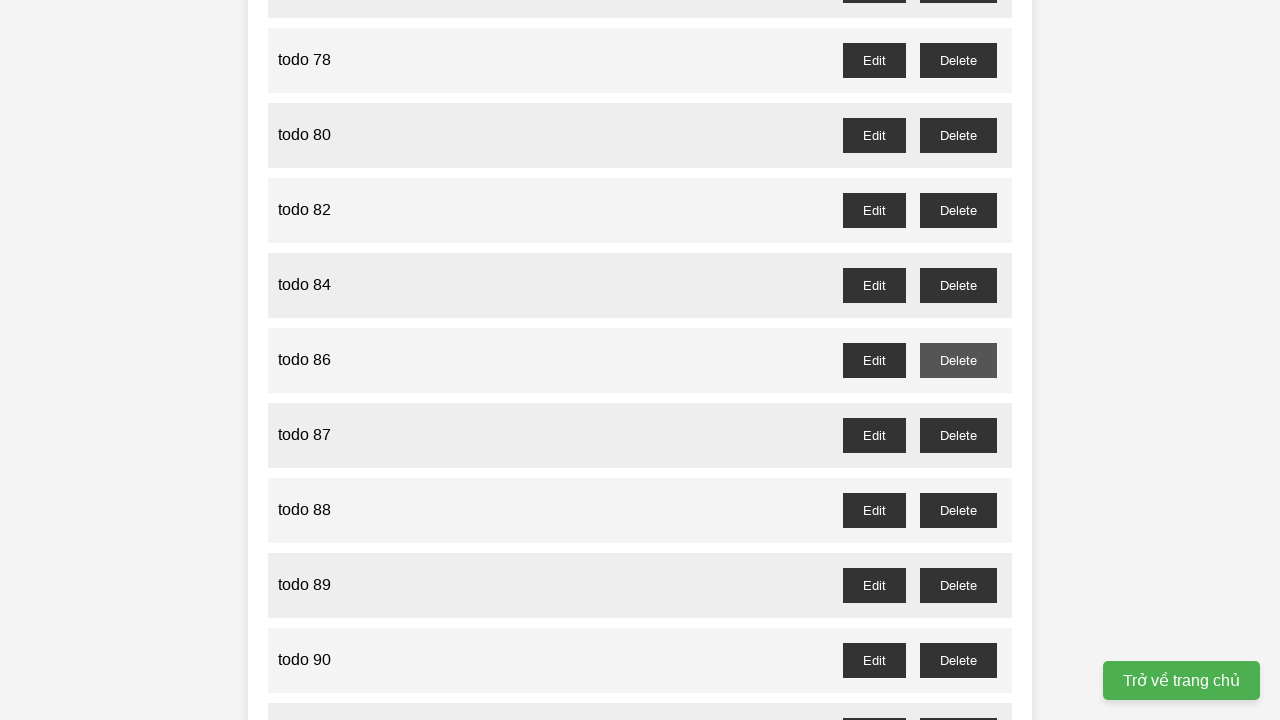

Clicked delete button for todo item 87 at (958, 435) on //button[@id='todo-87-delete']
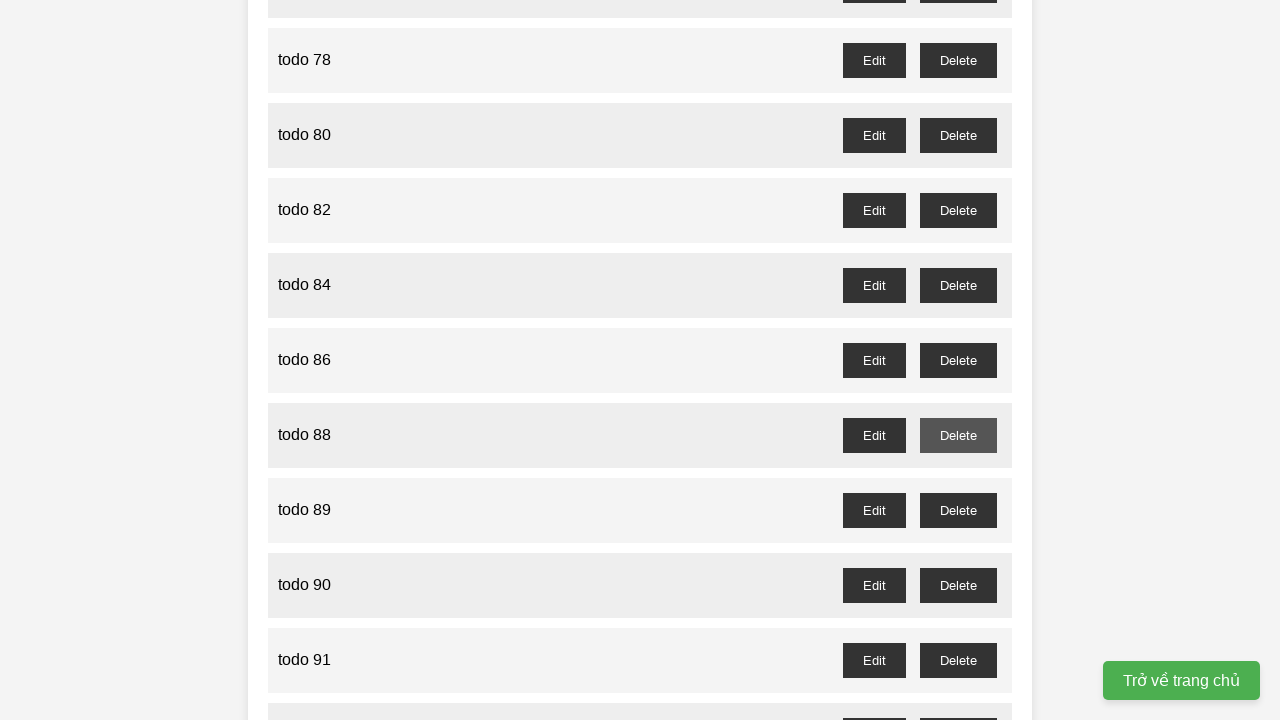

Clicked delete button for todo item 89 at (958, 510) on //button[@id='todo-89-delete']
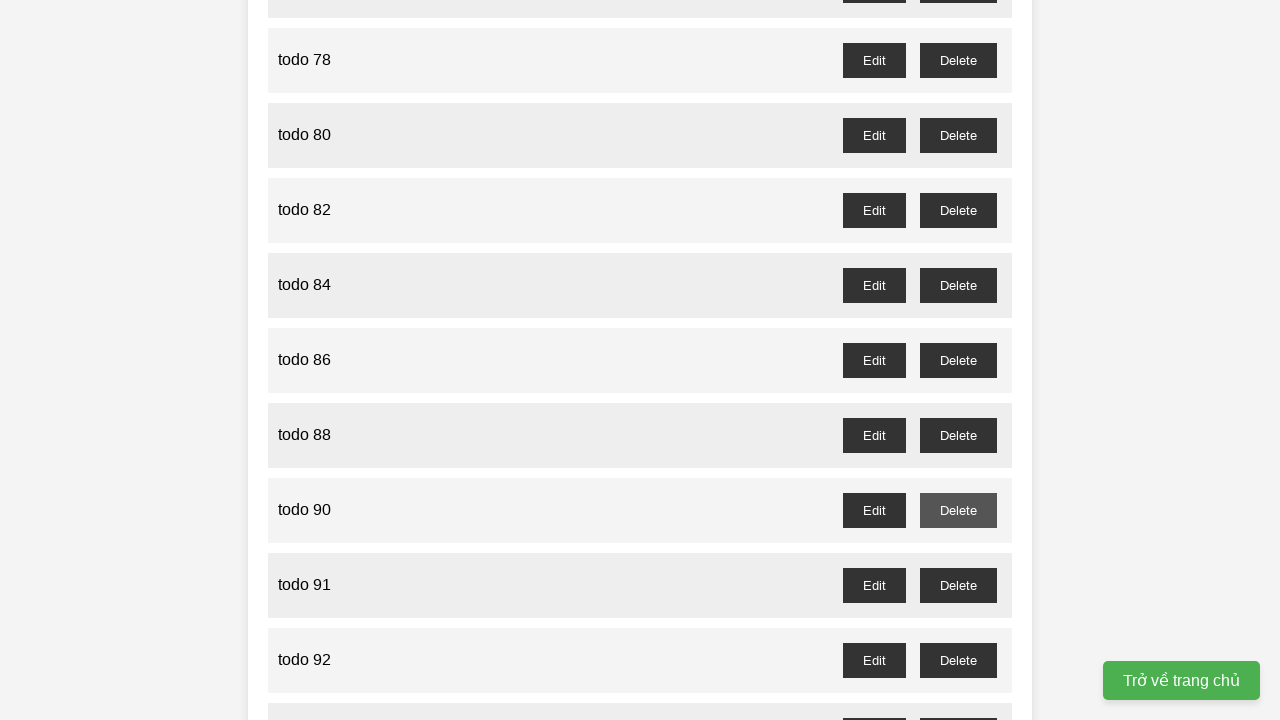

Clicked delete button for todo item 91 at (958, 585) on //button[@id='todo-91-delete']
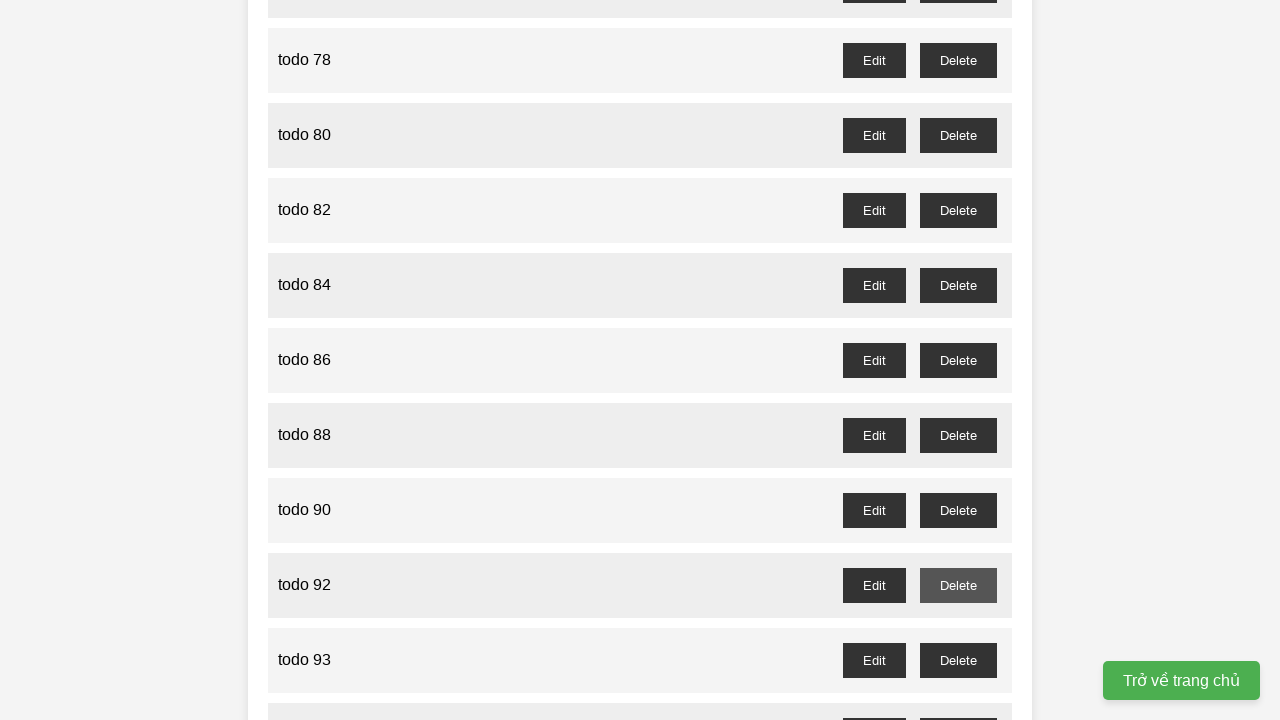

Clicked delete button for todo item 93 at (958, 660) on //button[@id='todo-93-delete']
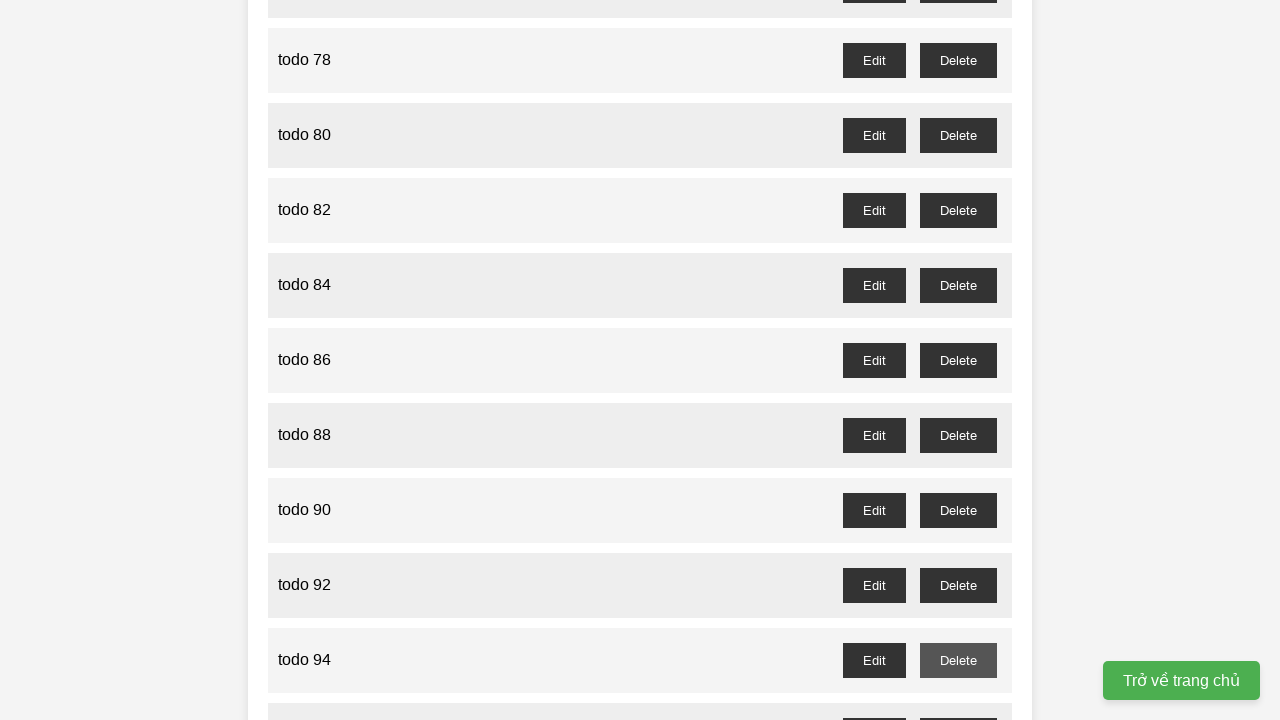

Clicked delete button for todo item 95 at (958, 703) on //button[@id='todo-95-delete']
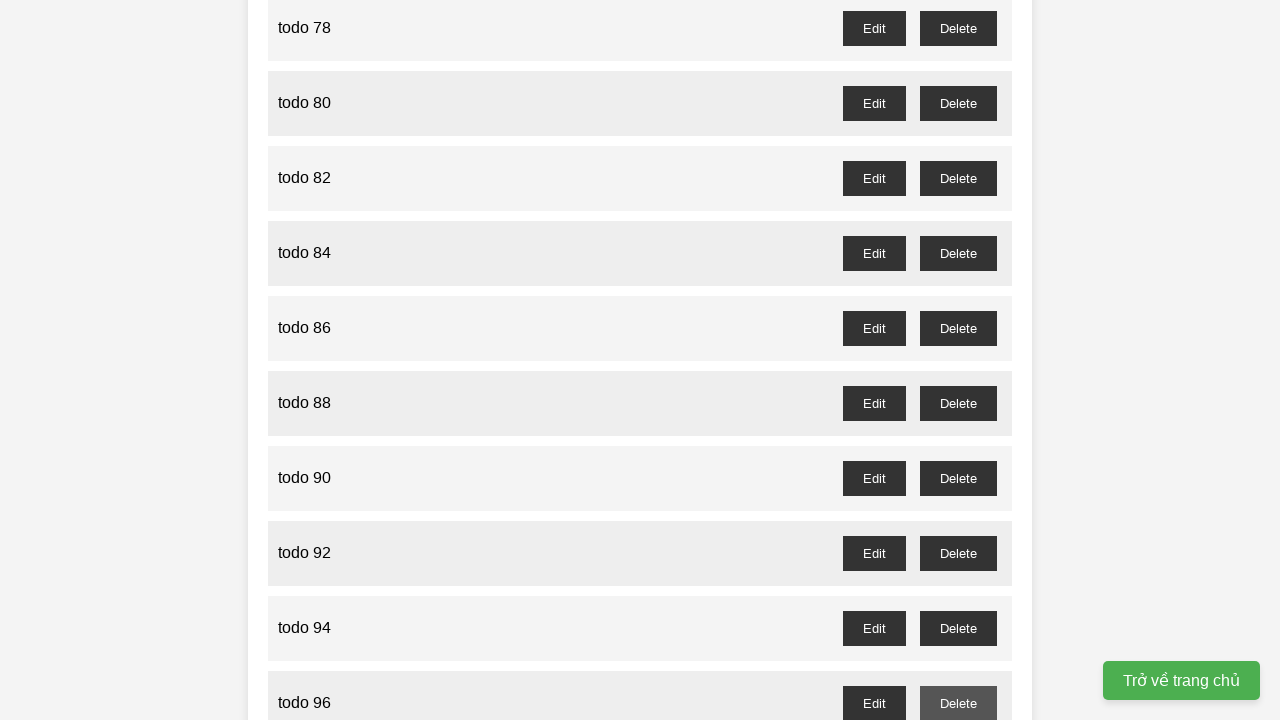

Clicked delete button for todo item 97 at (958, 406) on //button[@id='todo-97-delete']
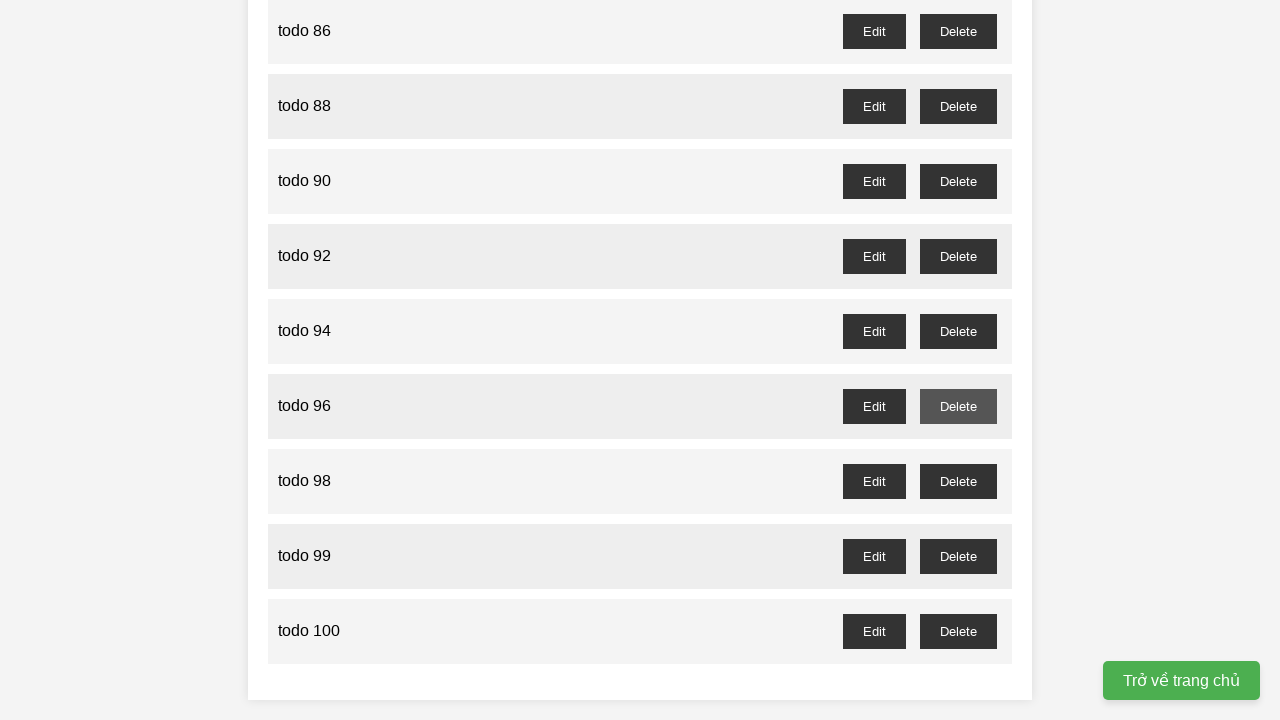

Clicked delete button for todo item 99 at (958, 556) on //button[@id='todo-99-delete']
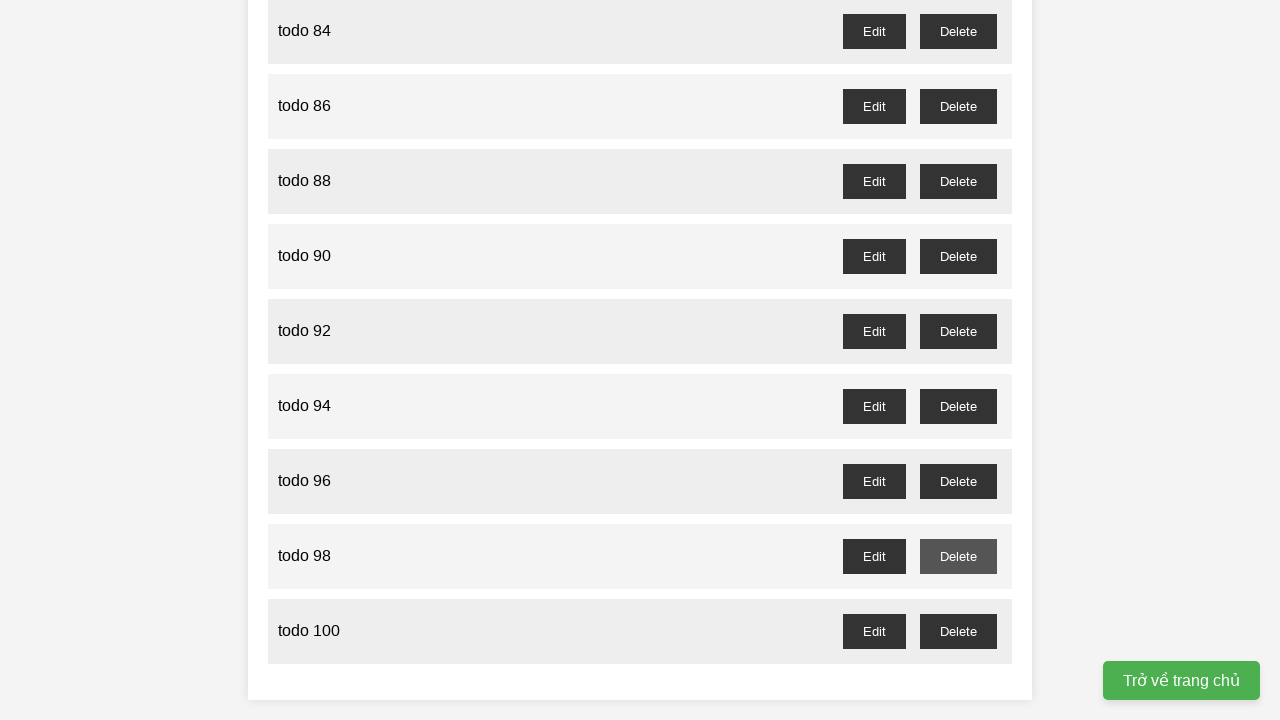

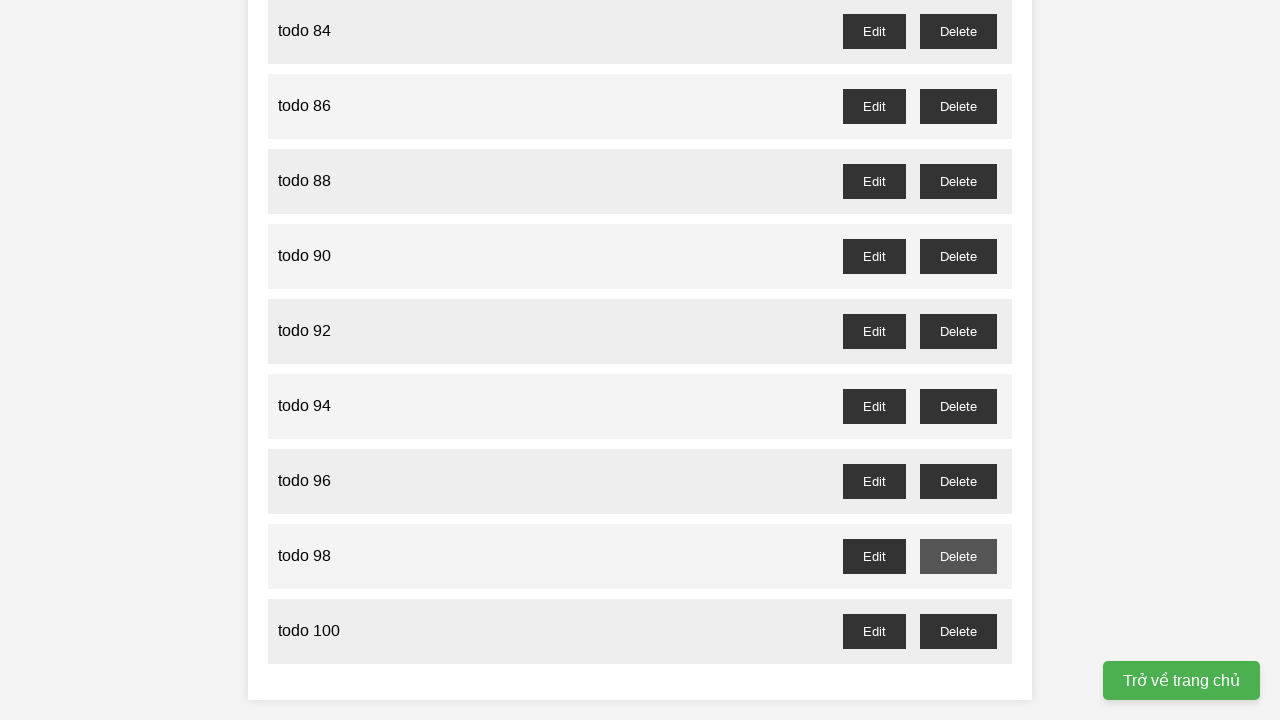